Tests a jQuery UI date picker widget by navigating through months/years to select a specific date (August 12, 2032). The test switches to an iframe, opens the datepicker, navigates forward to the target year and month, then selects the date.

Starting URL: https://www.globalsqa.com/demo-site/datepicker/#Simple%20Date%20Picker

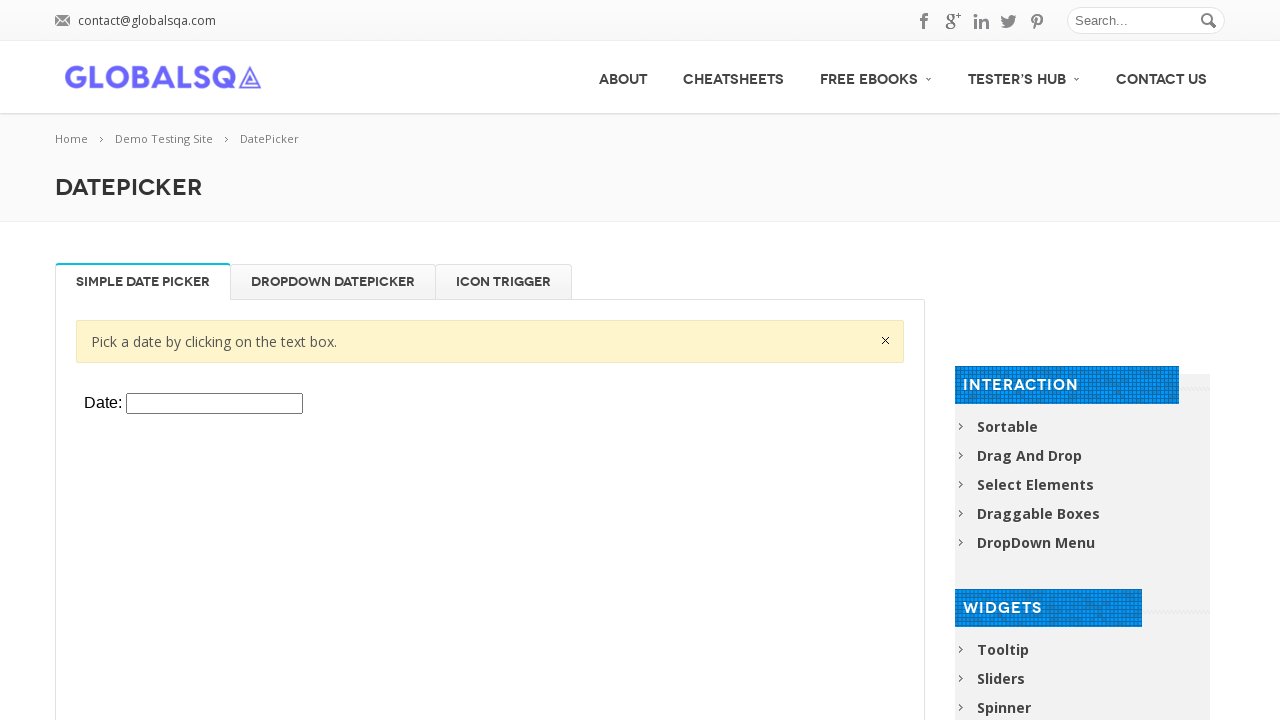

Located iframe containing the datepicker
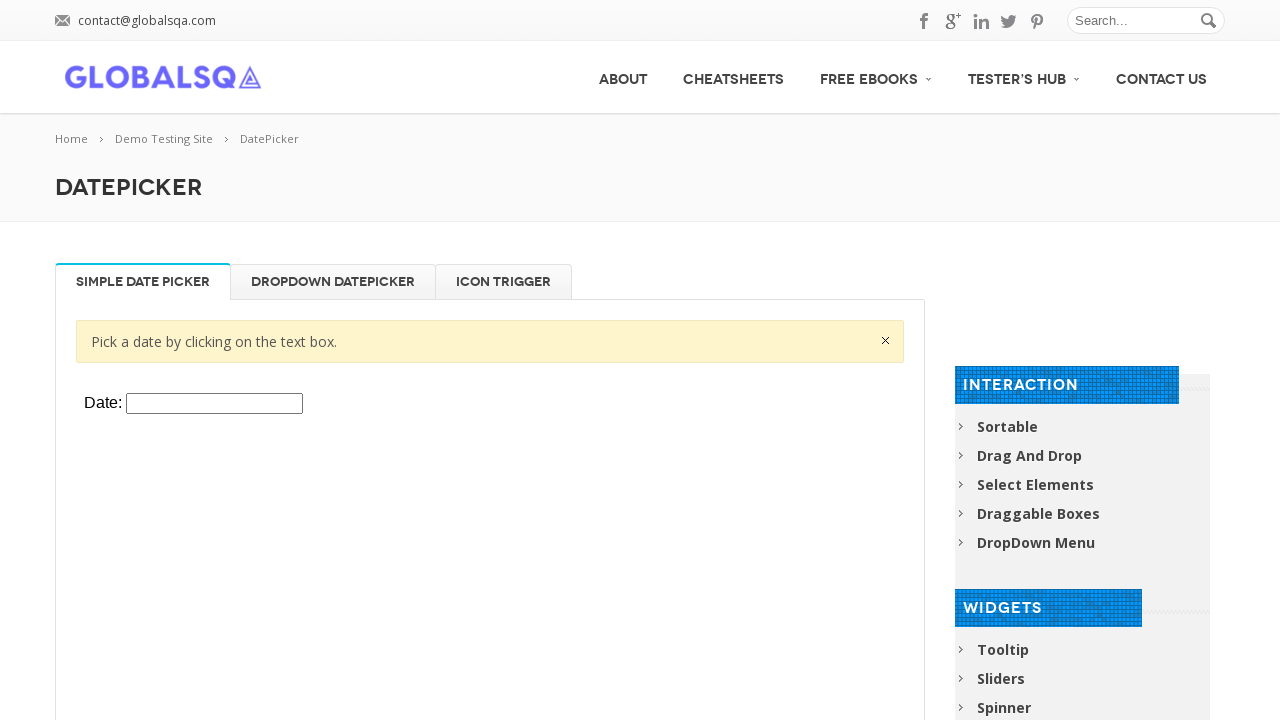

Clicked on datepicker input to open calendar at (214, 404) on xpath=//div[@class='resp-tabs-container']/div[1]/p/iframe >> internal:control=en
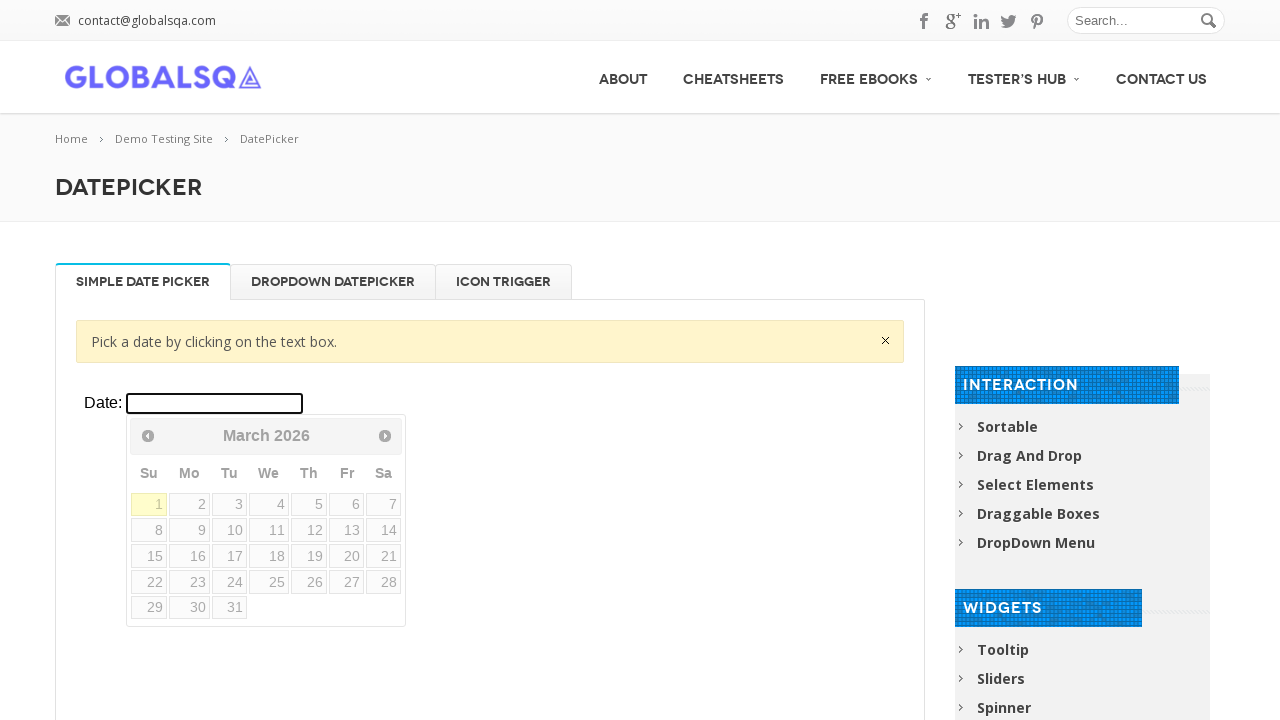

Retrieved current year: 2026, target year: 2032
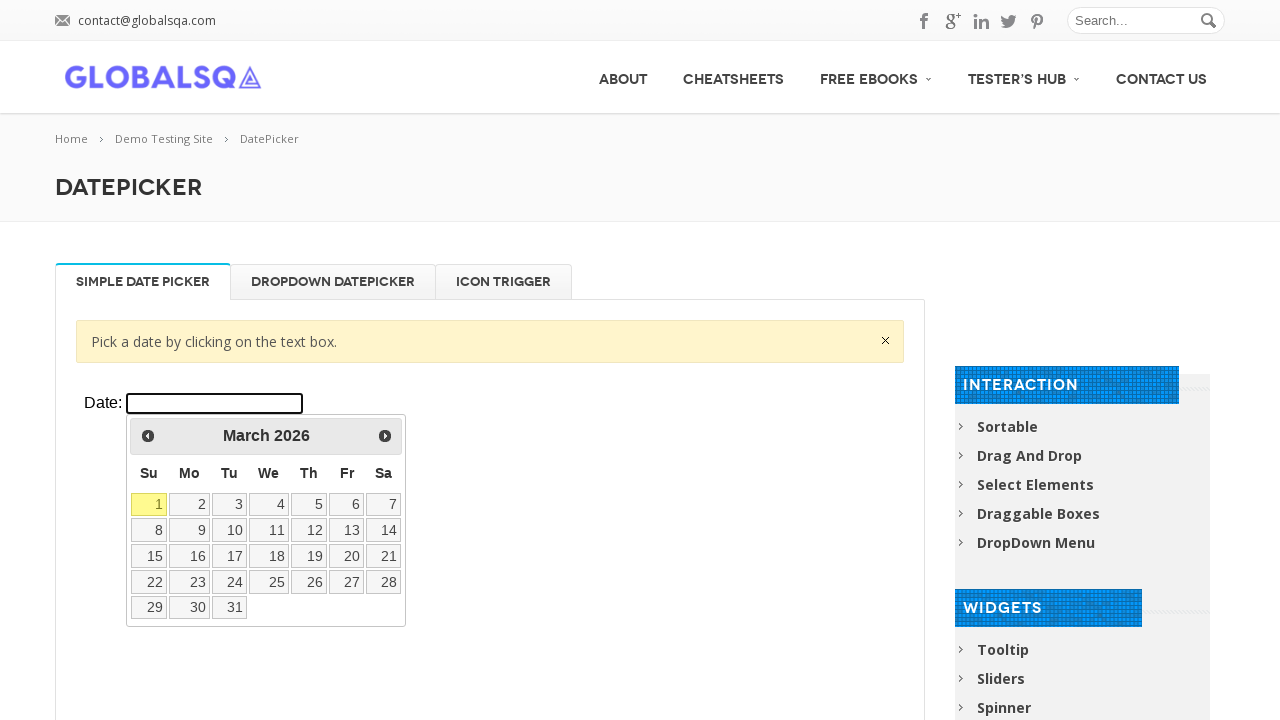

Checked current displayed date: March 2026
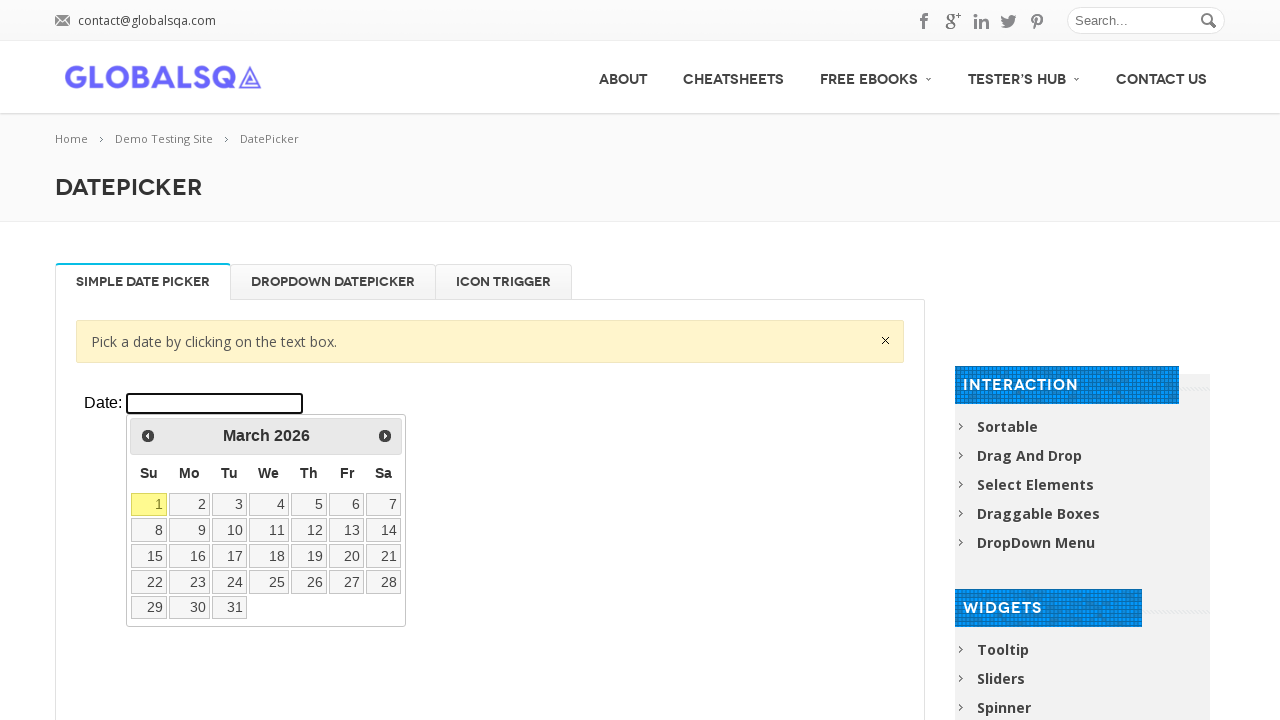

Clicked next button to navigate forward at (385, 436) on xpath=//div[@class='resp-tabs-container']/div[1]/p/iframe >> internal:control=en
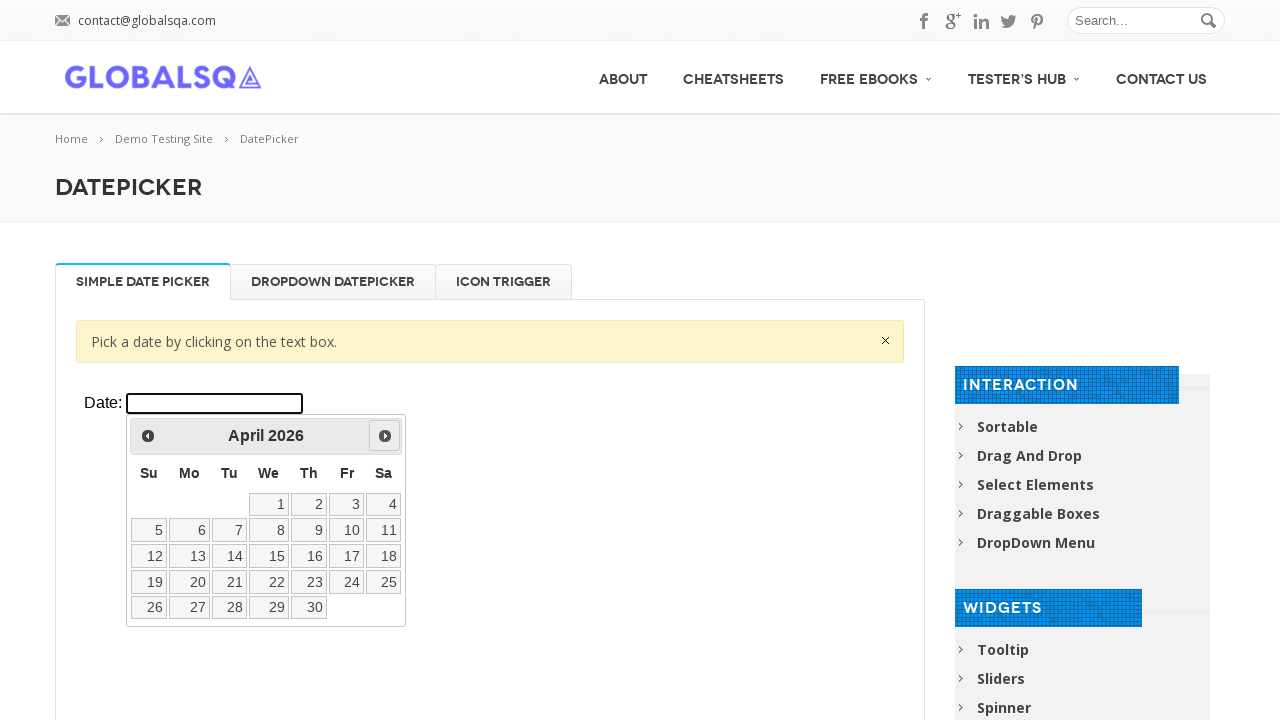

Waited for datepicker navigation animation
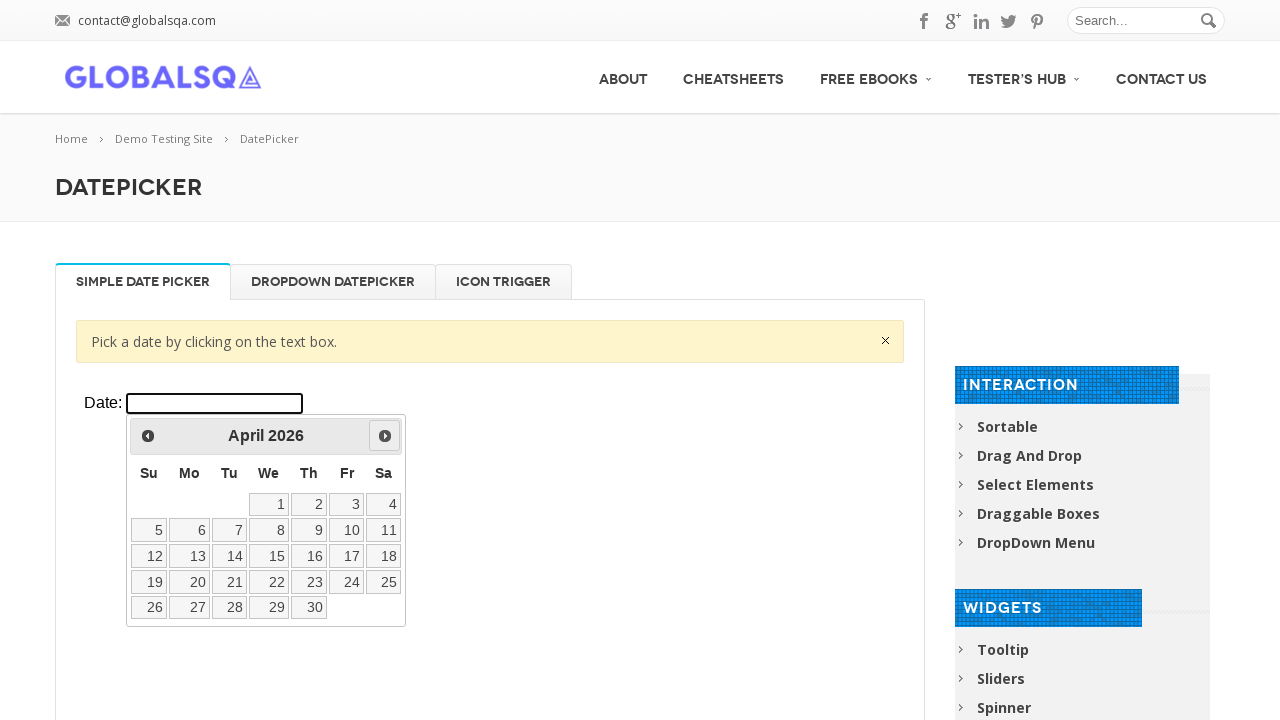

Checked current displayed date: April 2026
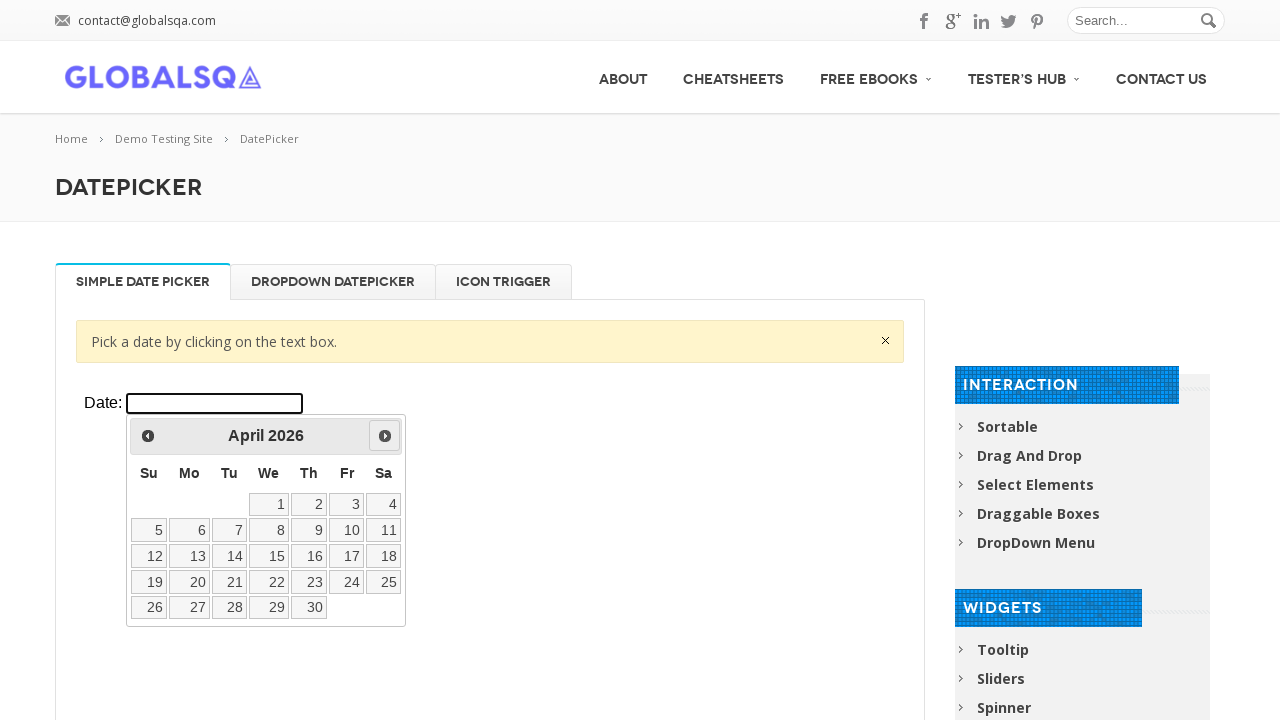

Clicked next button to navigate forward at (385, 436) on xpath=//div[@class='resp-tabs-container']/div[1]/p/iframe >> internal:control=en
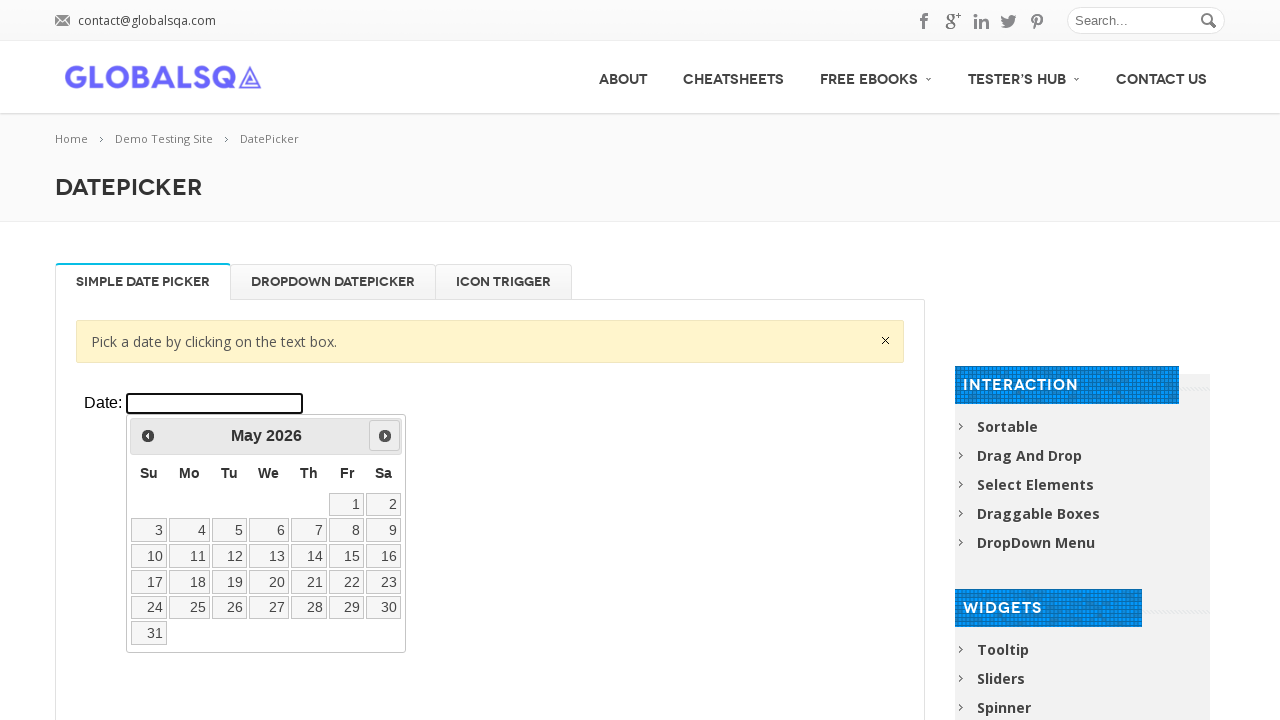

Waited for datepicker navigation animation
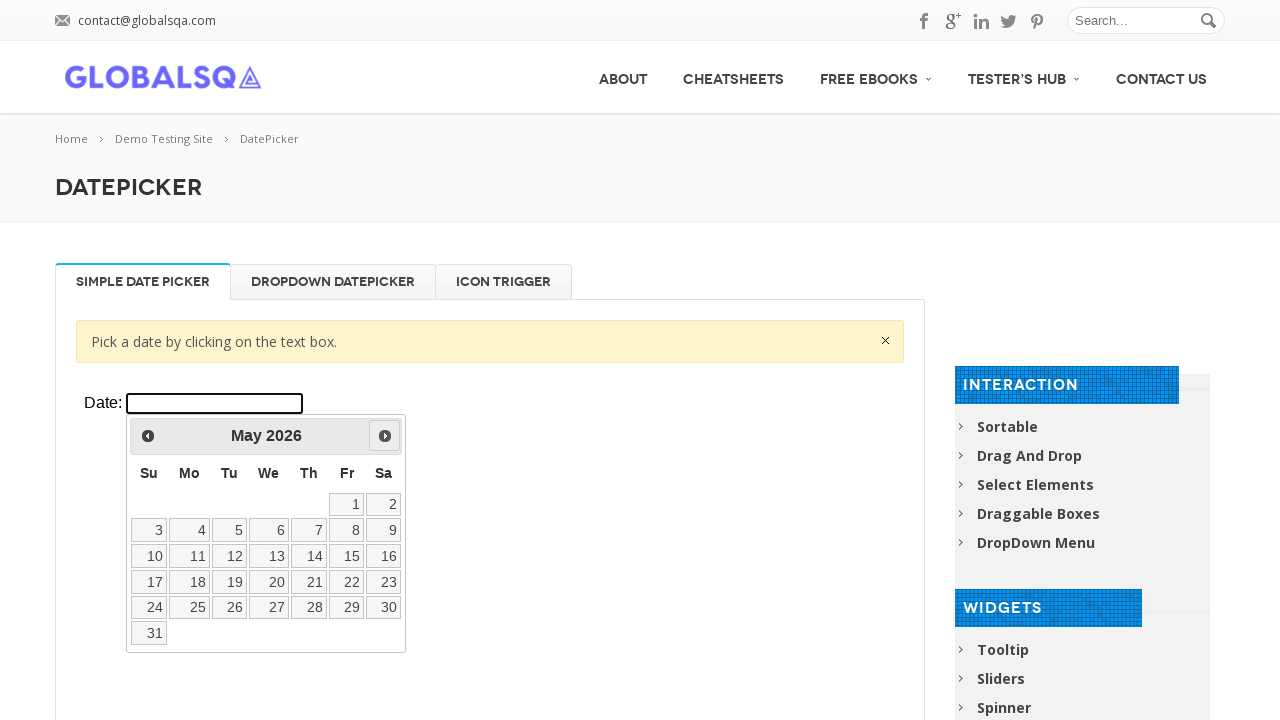

Checked current displayed date: May 2026
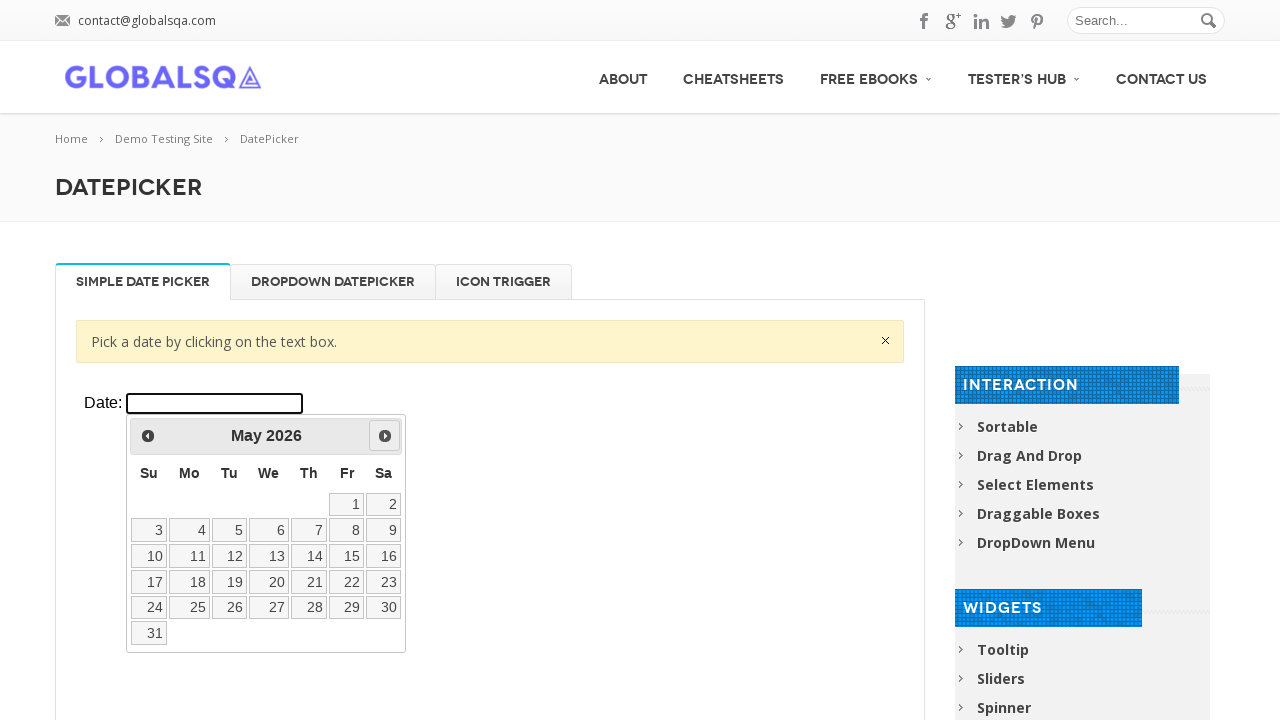

Clicked next button to navigate forward at (385, 436) on xpath=//div[@class='resp-tabs-container']/div[1]/p/iframe >> internal:control=en
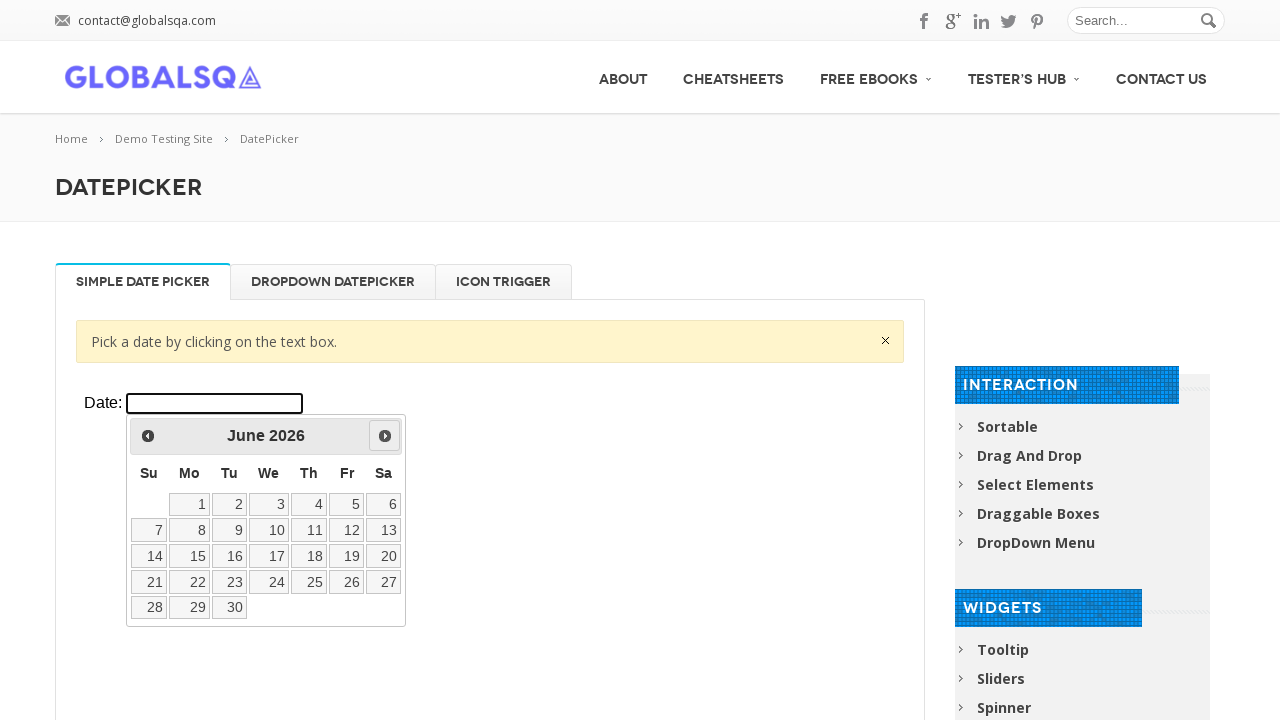

Waited for datepicker navigation animation
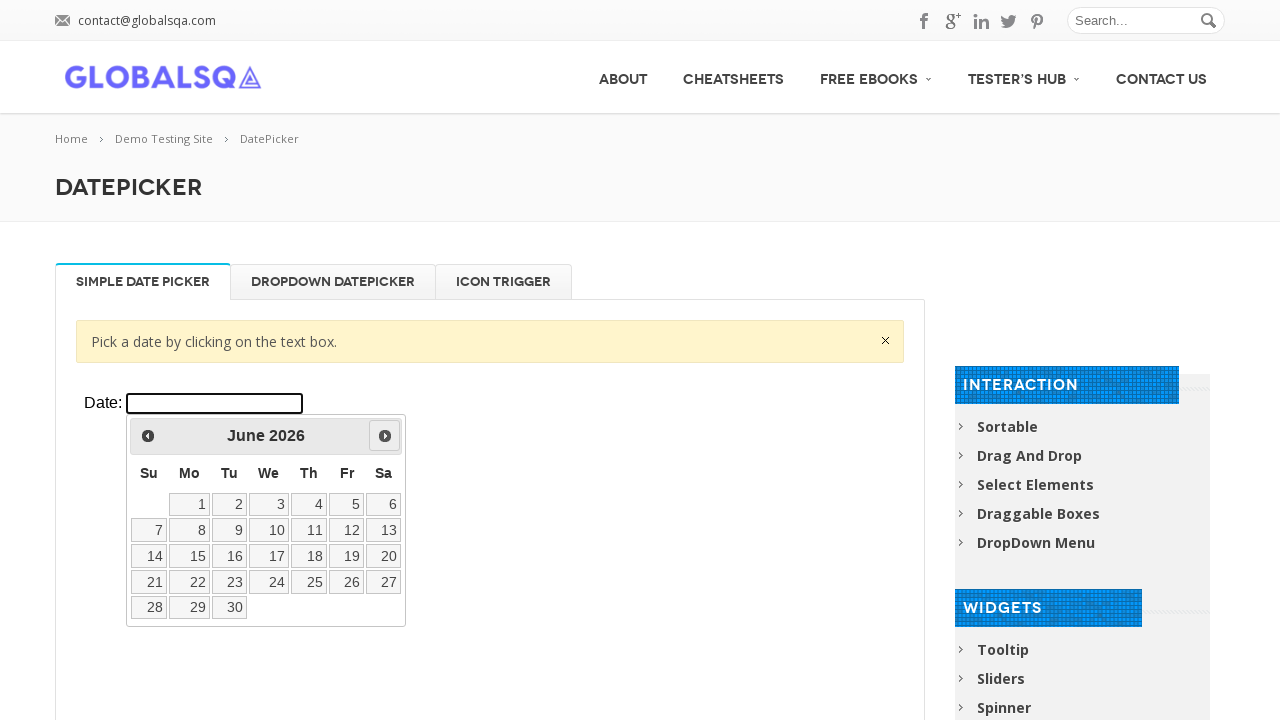

Checked current displayed date: June 2026
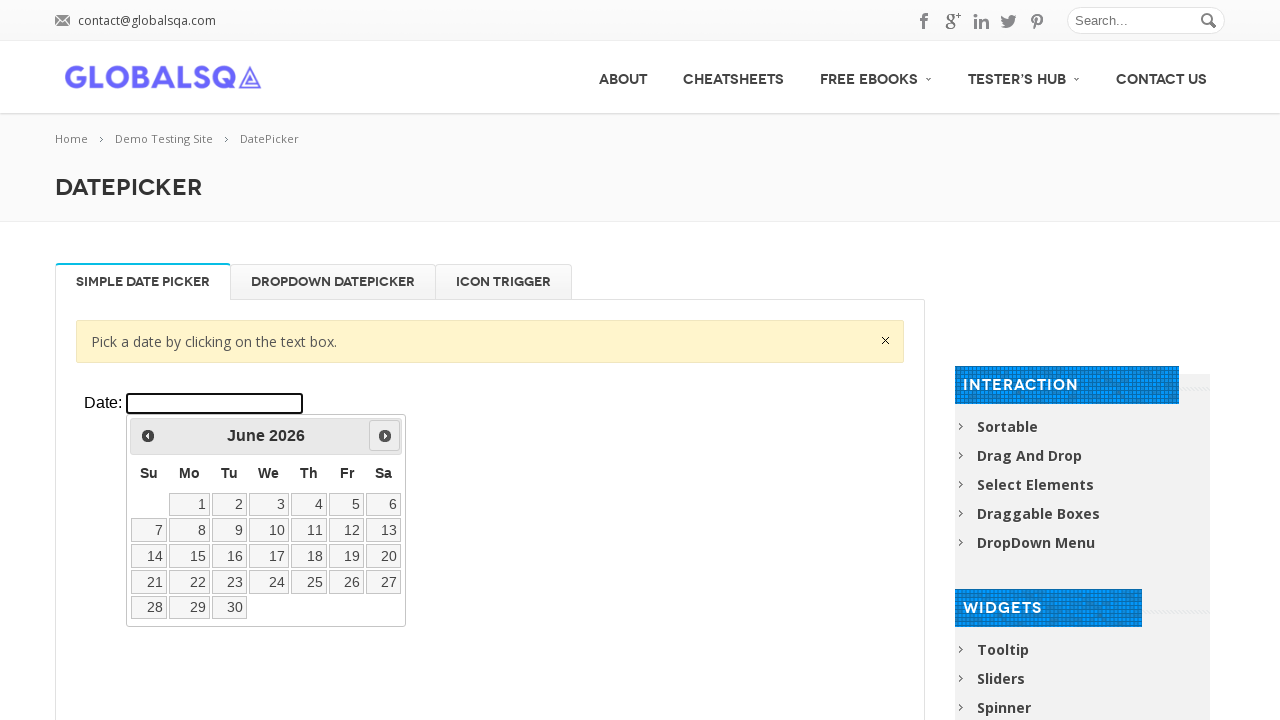

Clicked next button to navigate forward at (385, 436) on xpath=//div[@class='resp-tabs-container']/div[1]/p/iframe >> internal:control=en
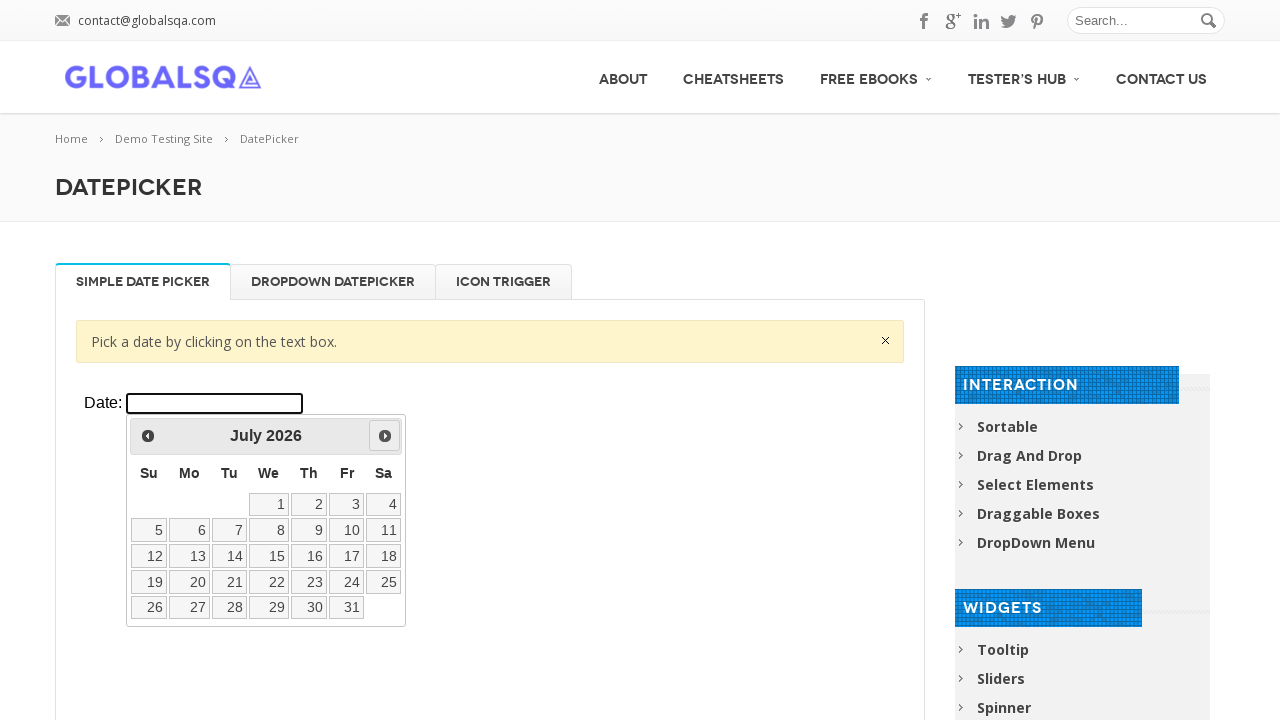

Waited for datepicker navigation animation
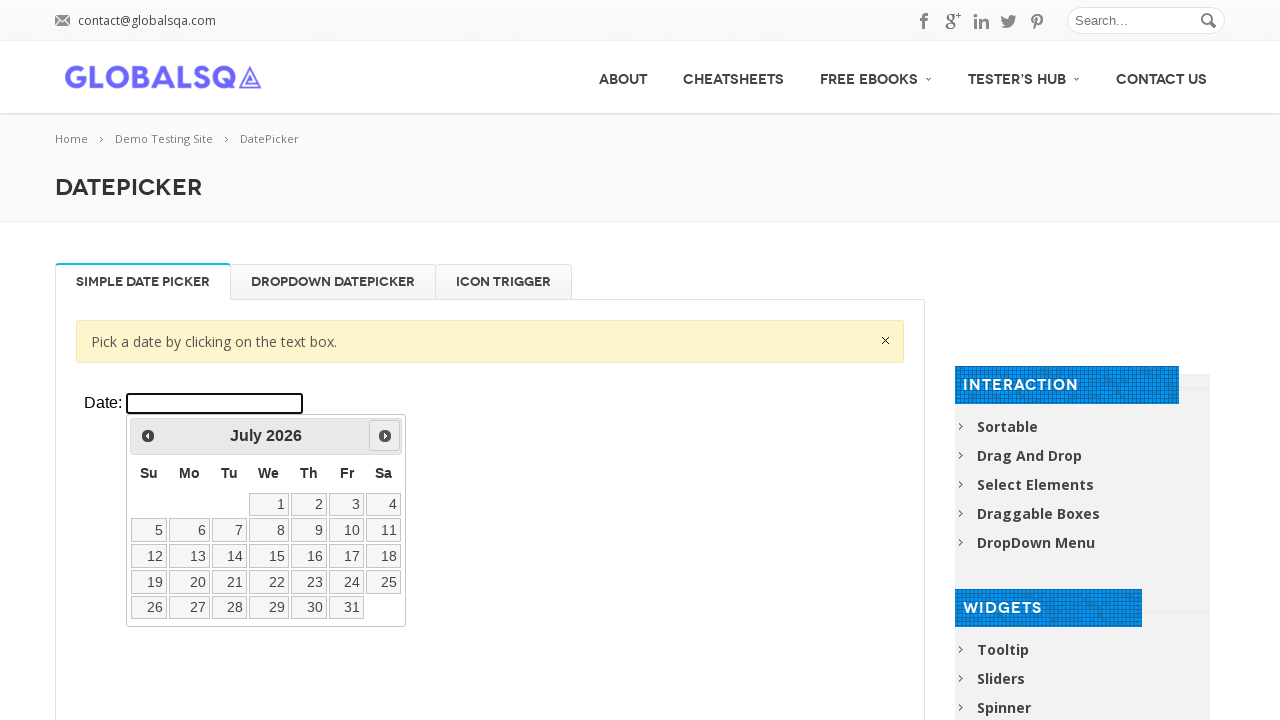

Checked current displayed date: July 2026
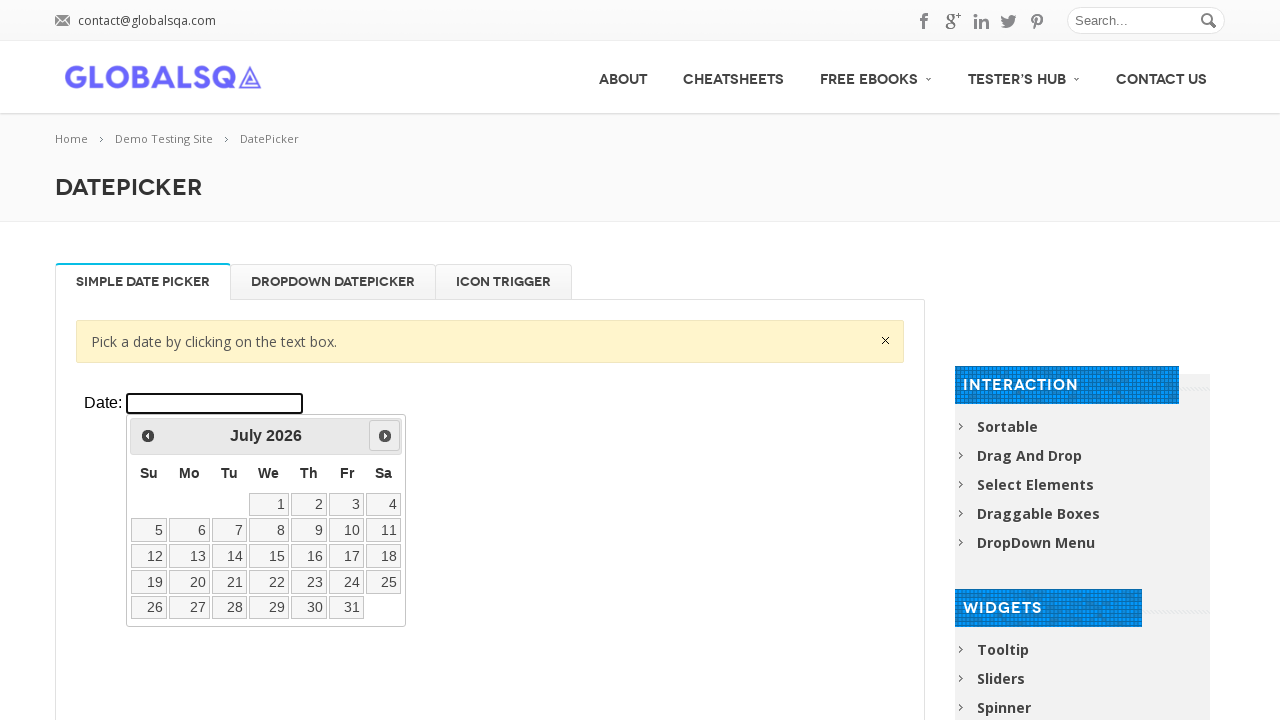

Clicked next button to navigate forward at (385, 436) on xpath=//div[@class='resp-tabs-container']/div[1]/p/iframe >> internal:control=en
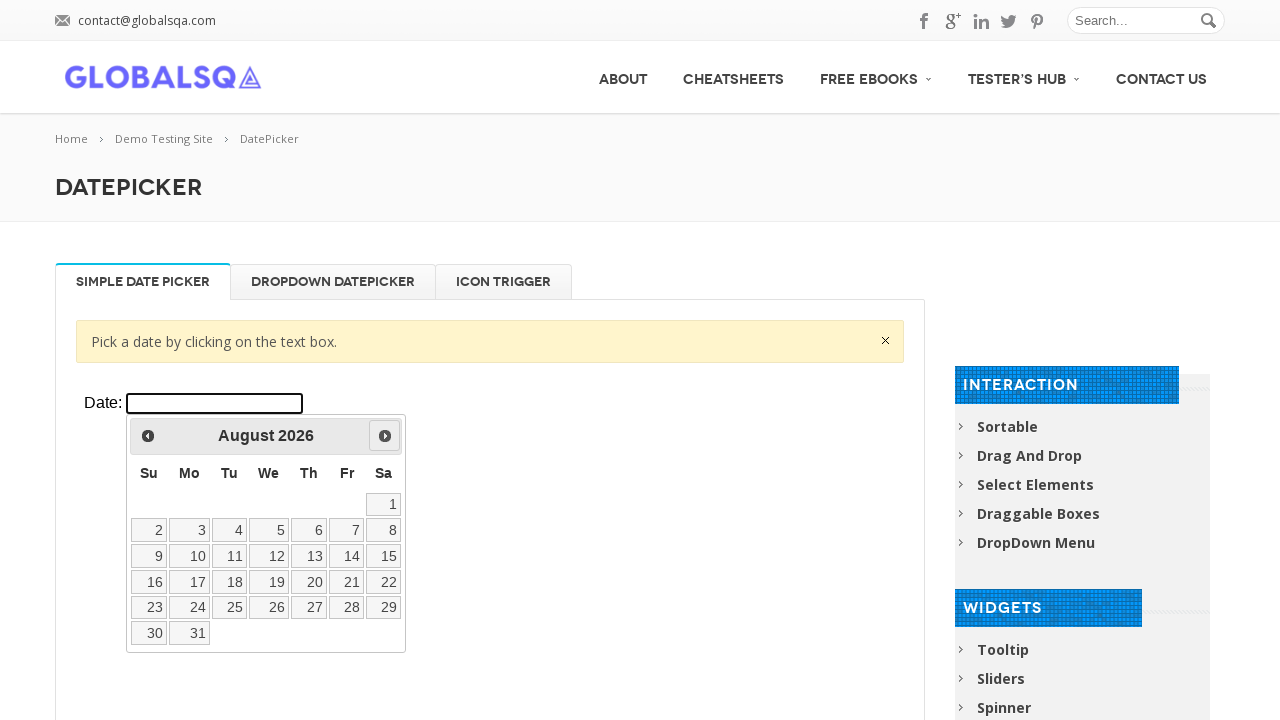

Waited for datepicker navigation animation
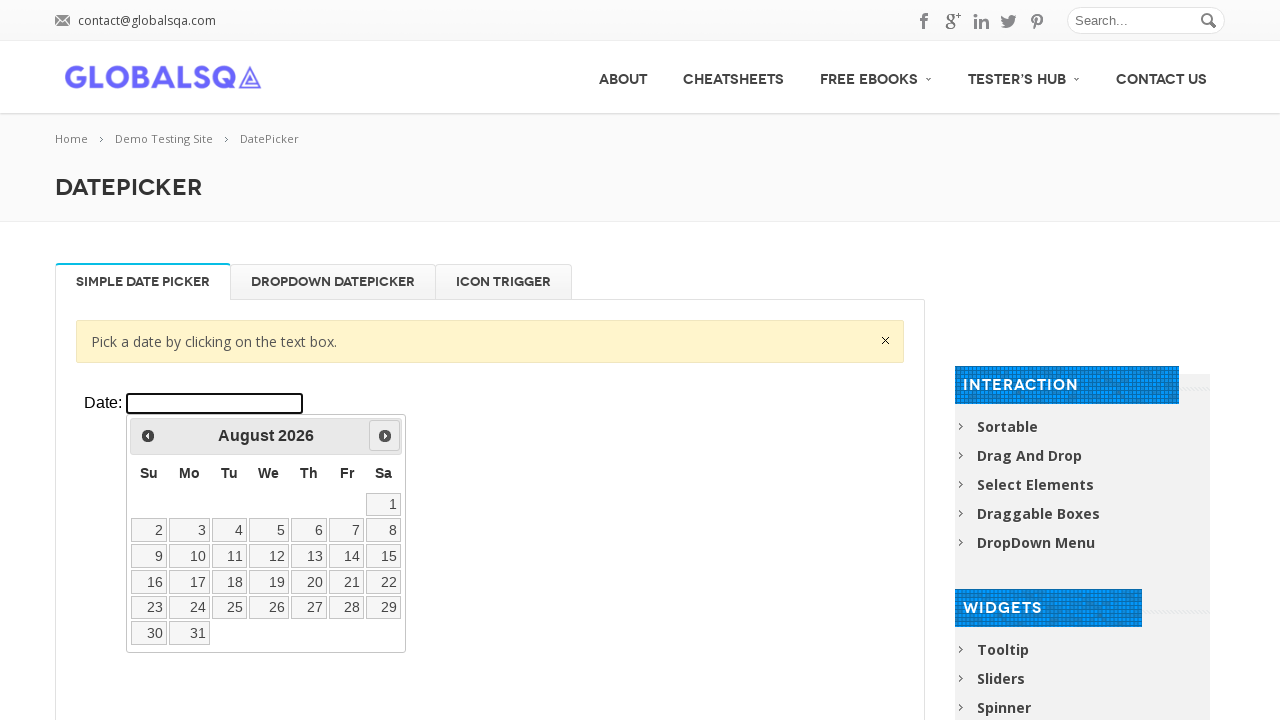

Checked current displayed date: August 2026
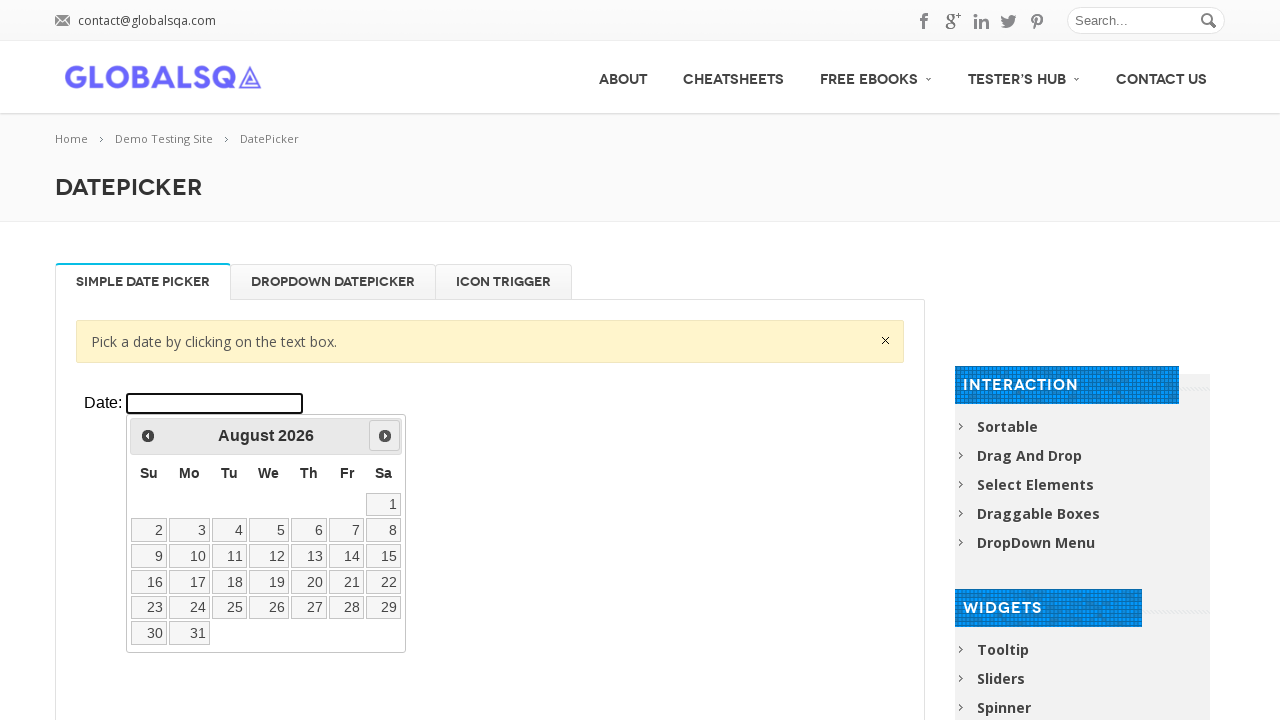

Clicked next button to navigate forward at (385, 436) on xpath=//div[@class='resp-tabs-container']/div[1]/p/iframe >> internal:control=en
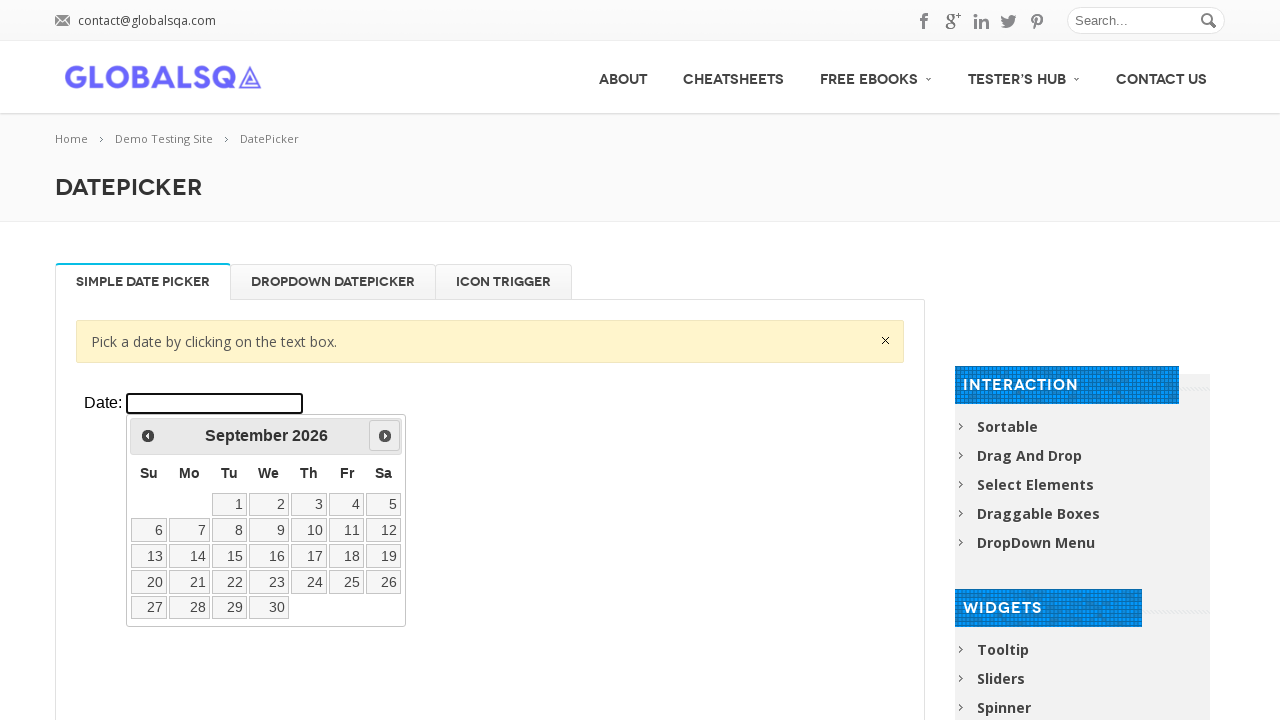

Waited for datepicker navigation animation
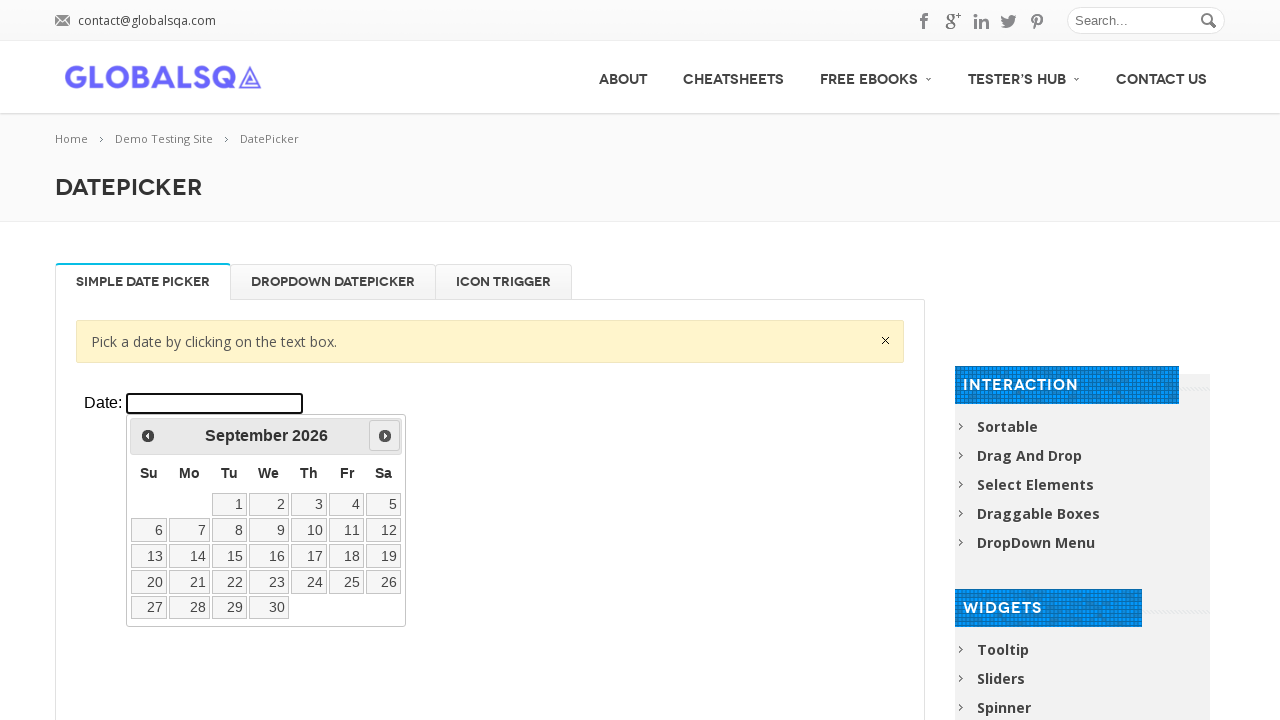

Checked current displayed date: September 2026
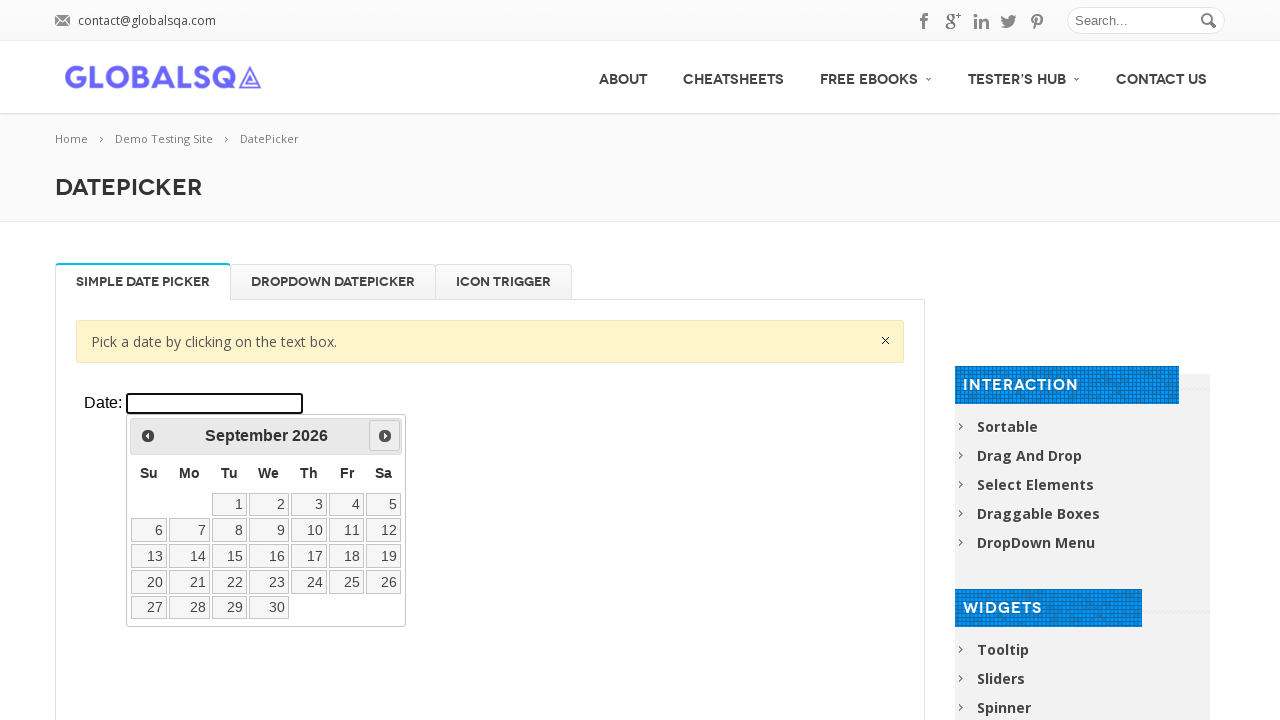

Clicked next button to navigate forward at (385, 436) on xpath=//div[@class='resp-tabs-container']/div[1]/p/iframe >> internal:control=en
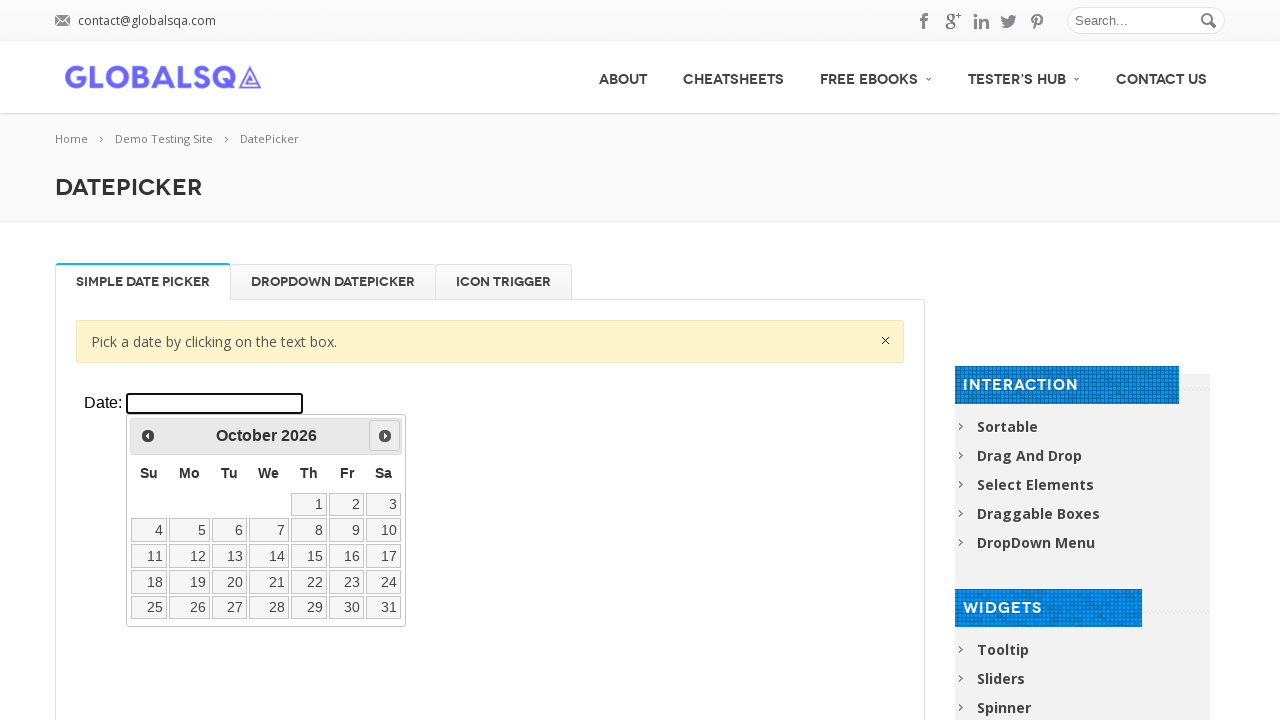

Waited for datepicker navigation animation
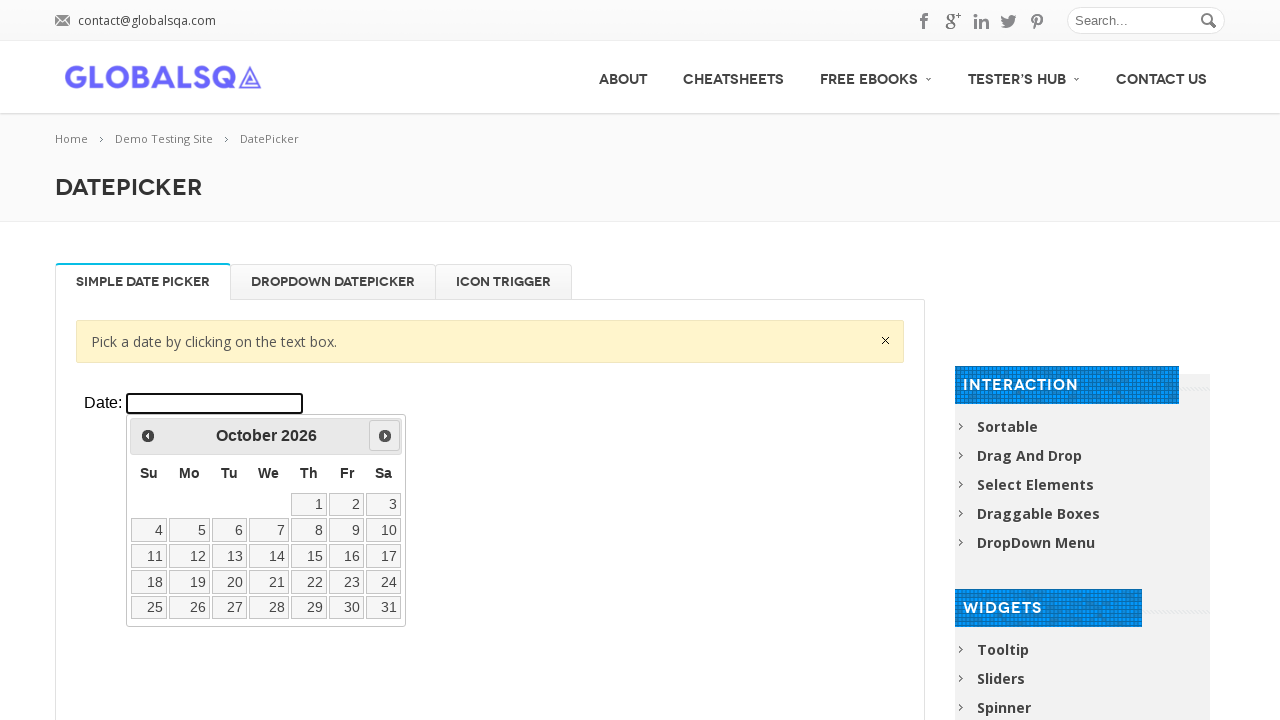

Checked current displayed date: October 2026
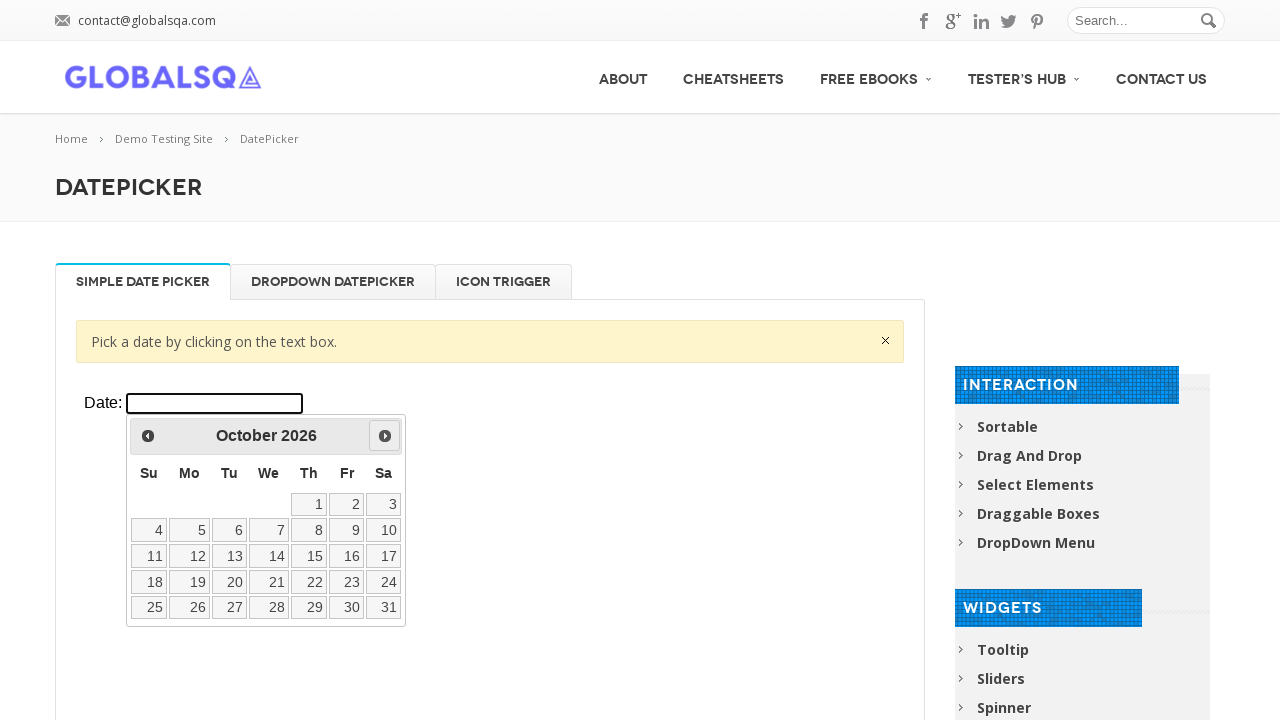

Clicked next button to navigate forward at (385, 436) on xpath=//div[@class='resp-tabs-container']/div[1]/p/iframe >> internal:control=en
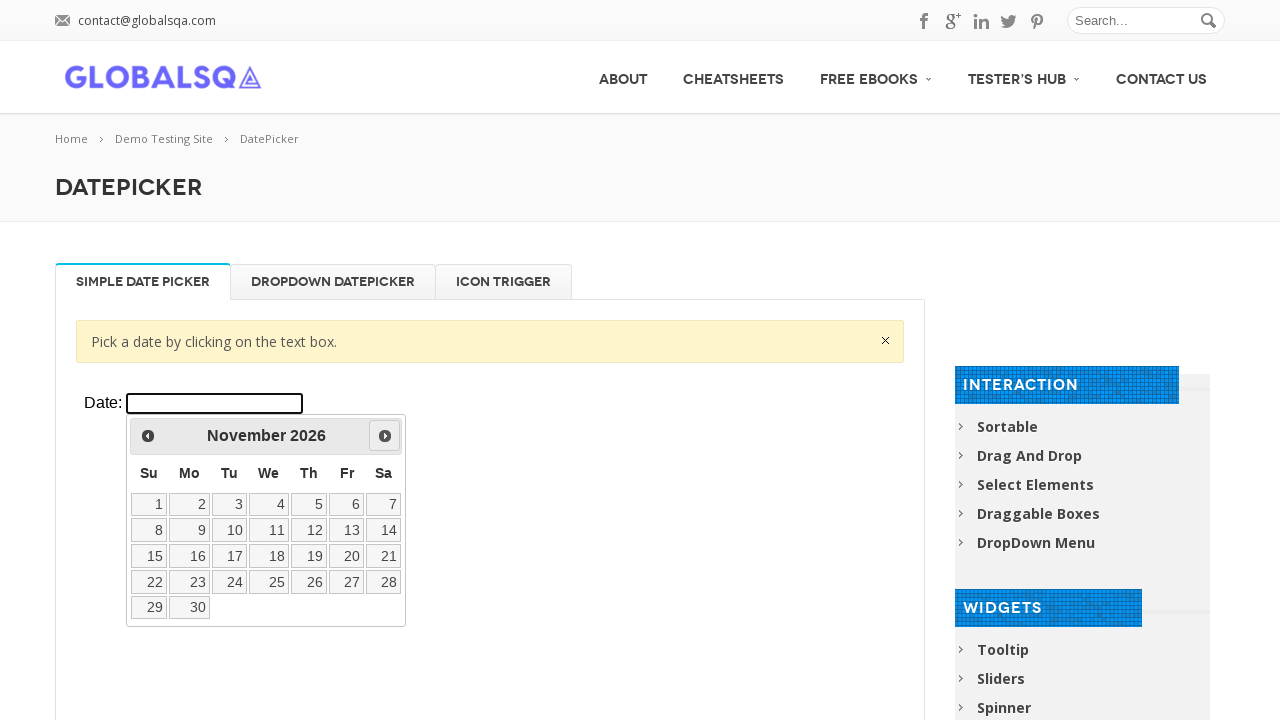

Waited for datepicker navigation animation
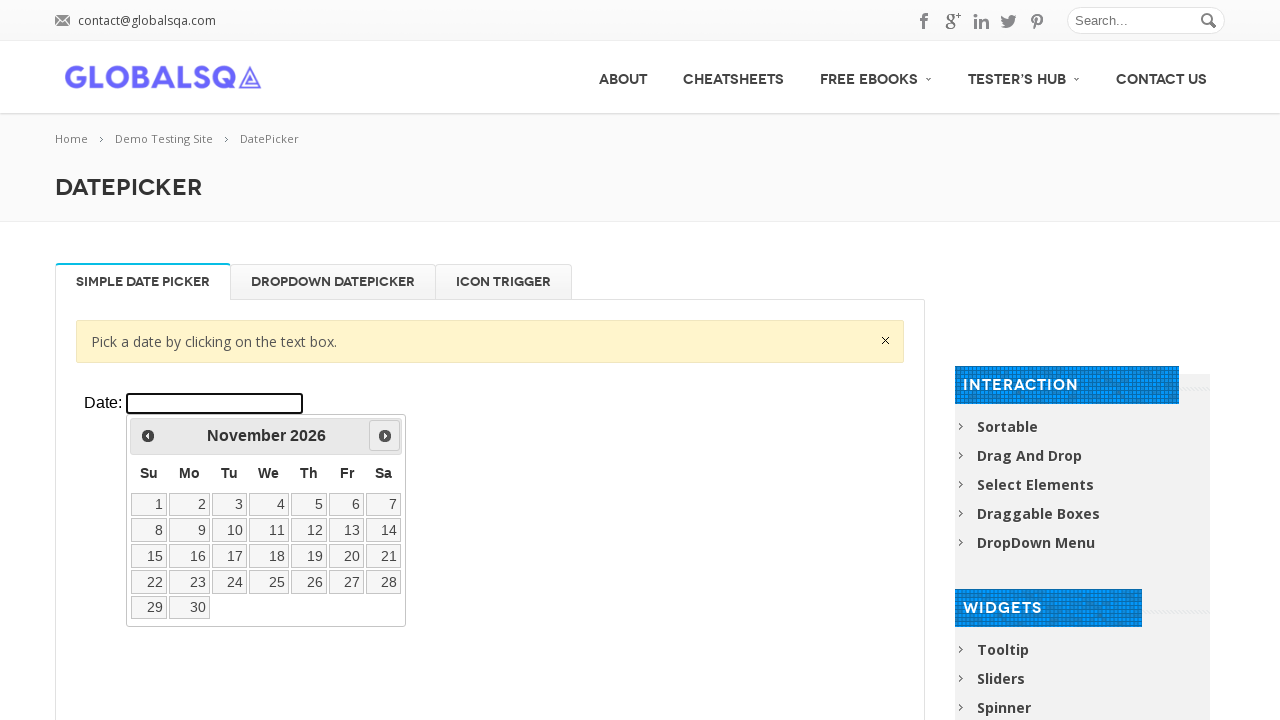

Checked current displayed date: November 2026
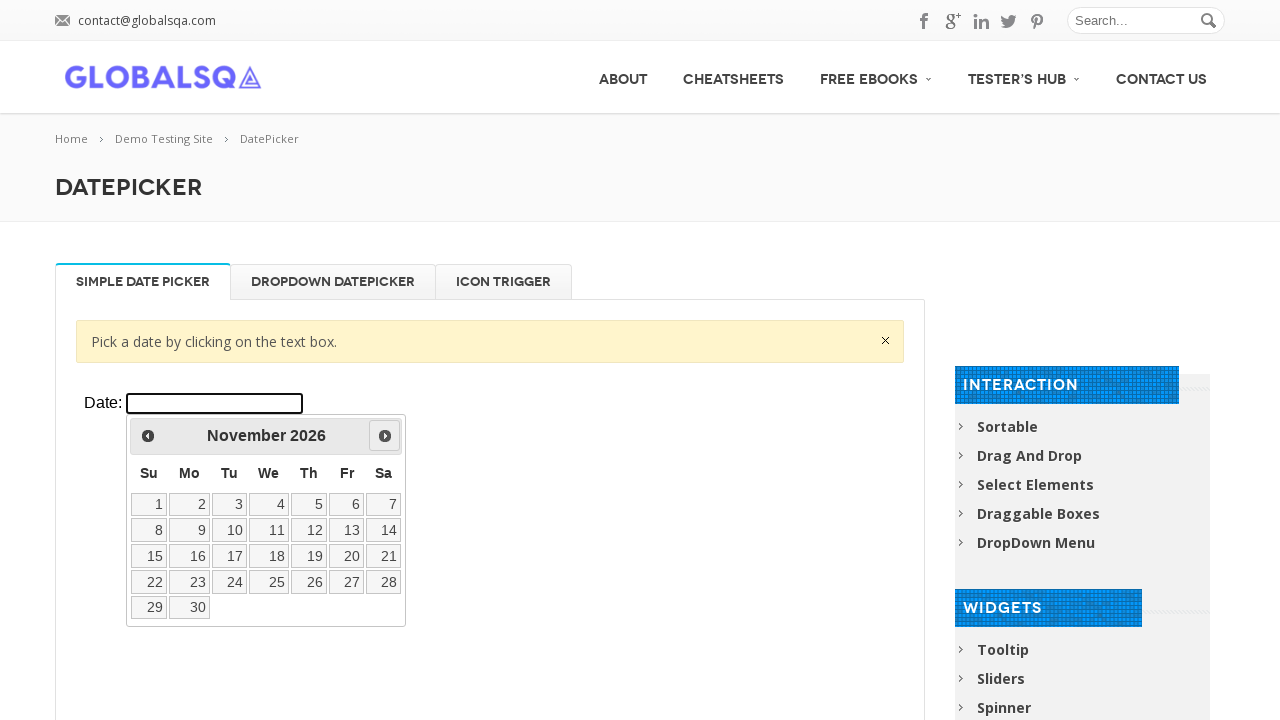

Clicked next button to navigate forward at (385, 436) on xpath=//div[@class='resp-tabs-container']/div[1]/p/iframe >> internal:control=en
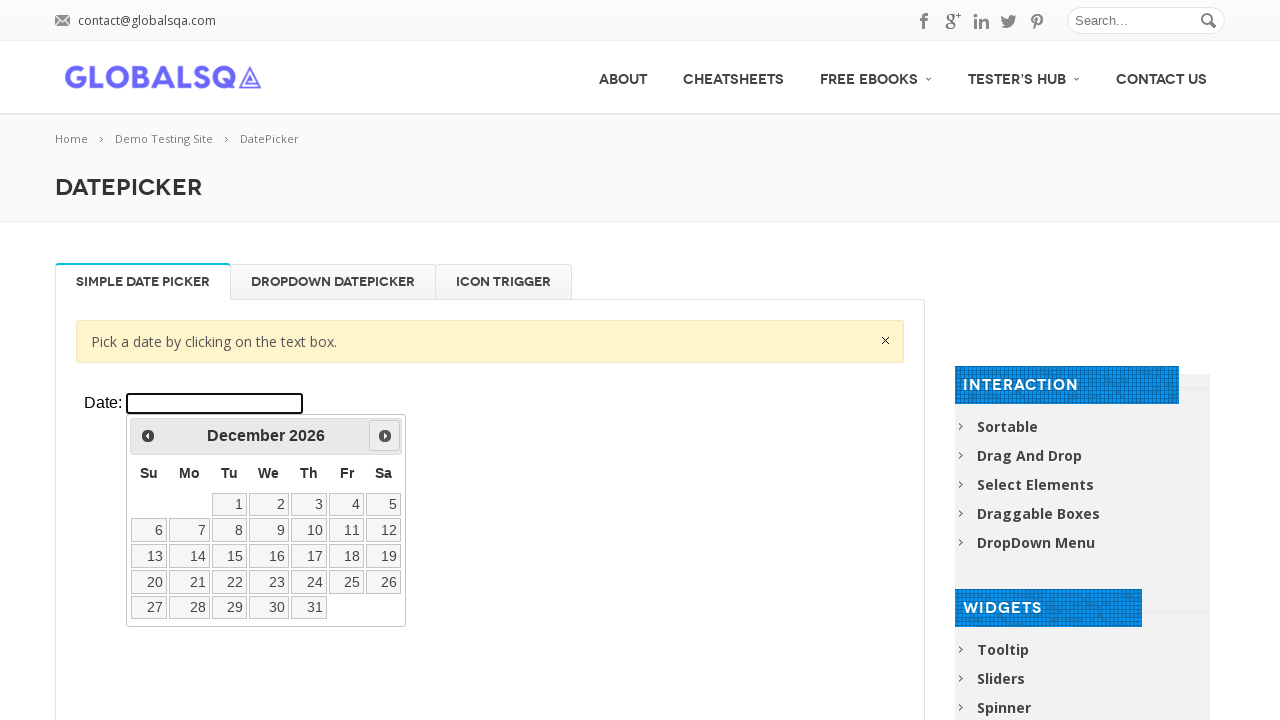

Waited for datepicker navigation animation
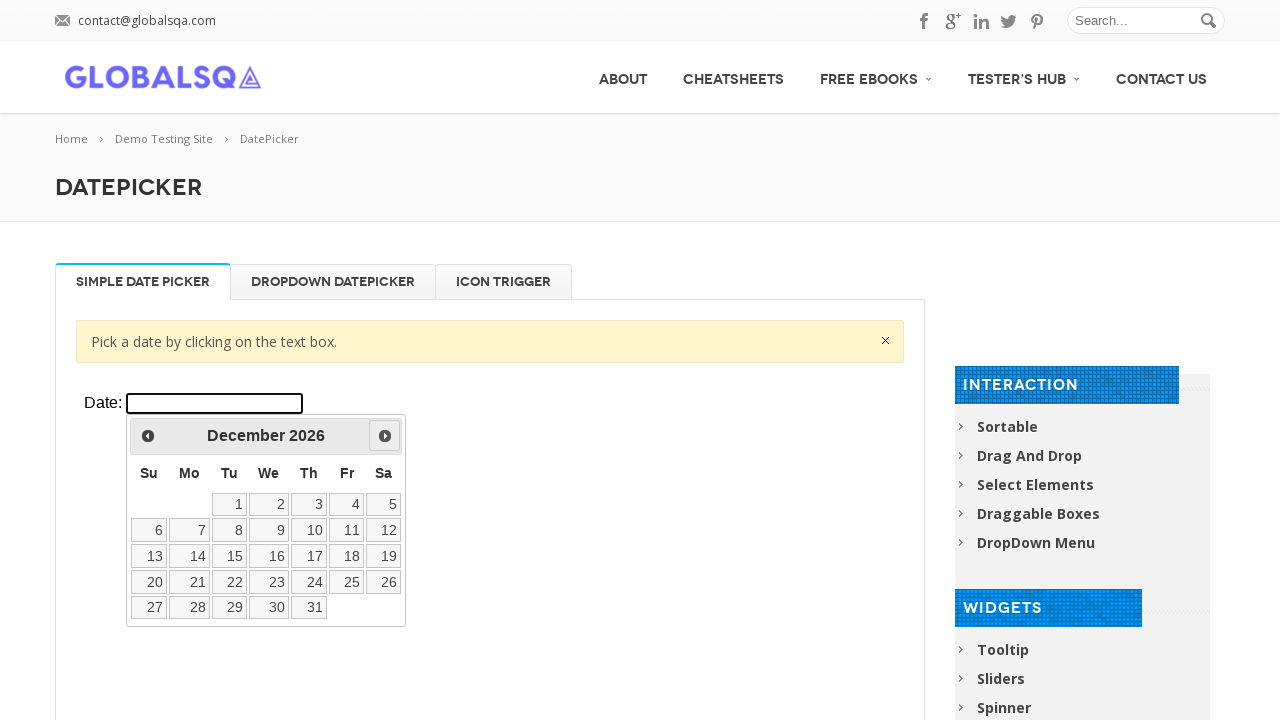

Checked current displayed date: December 2026
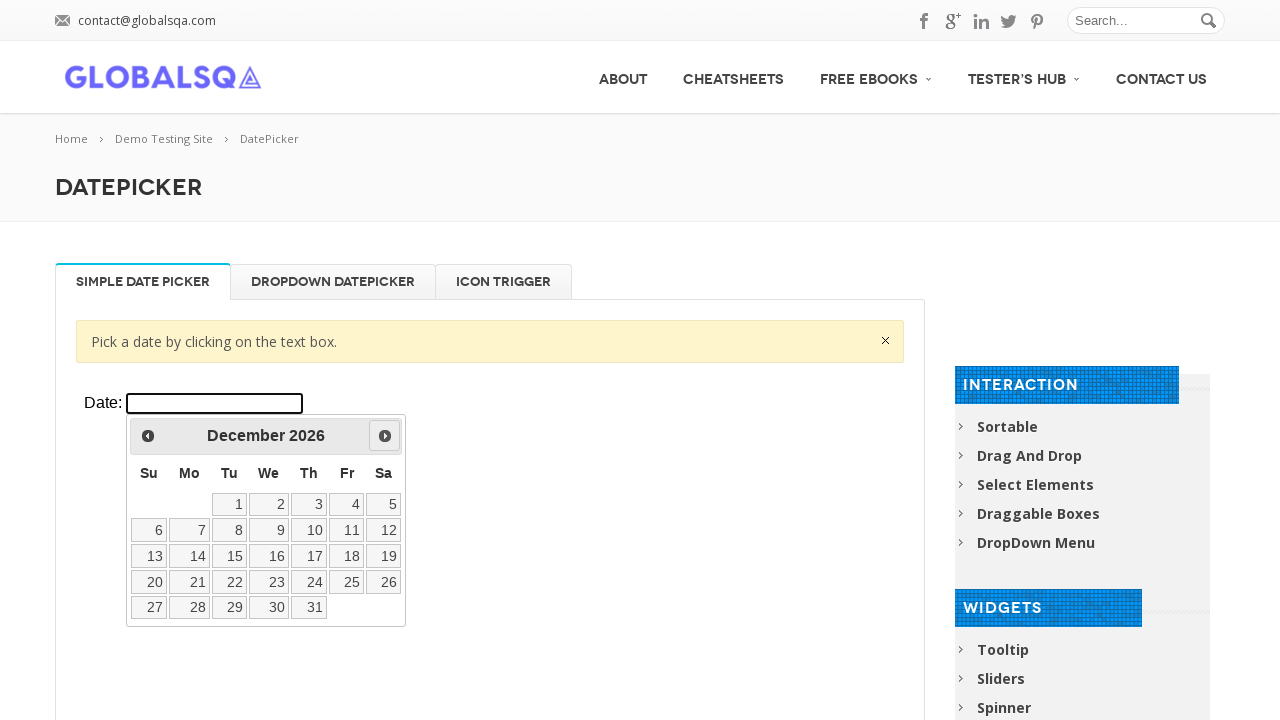

Clicked next button to navigate forward at (385, 436) on xpath=//div[@class='resp-tabs-container']/div[1]/p/iframe >> internal:control=en
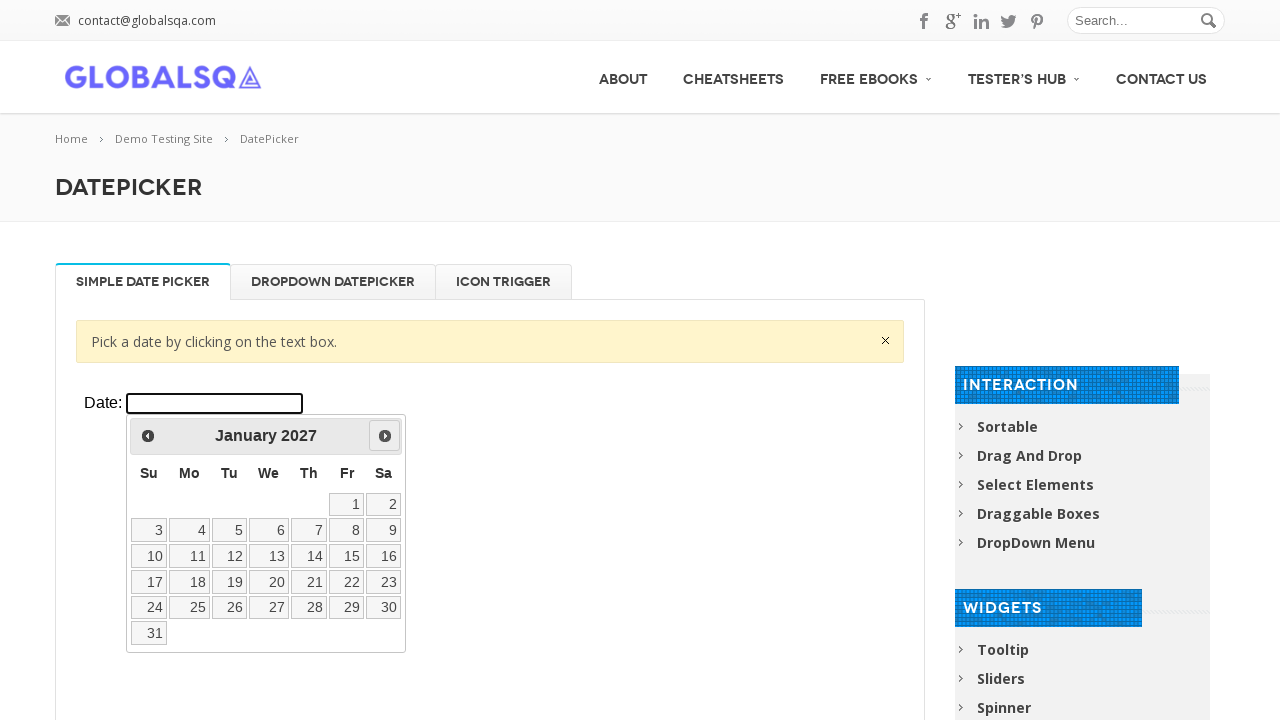

Waited for datepicker navigation animation
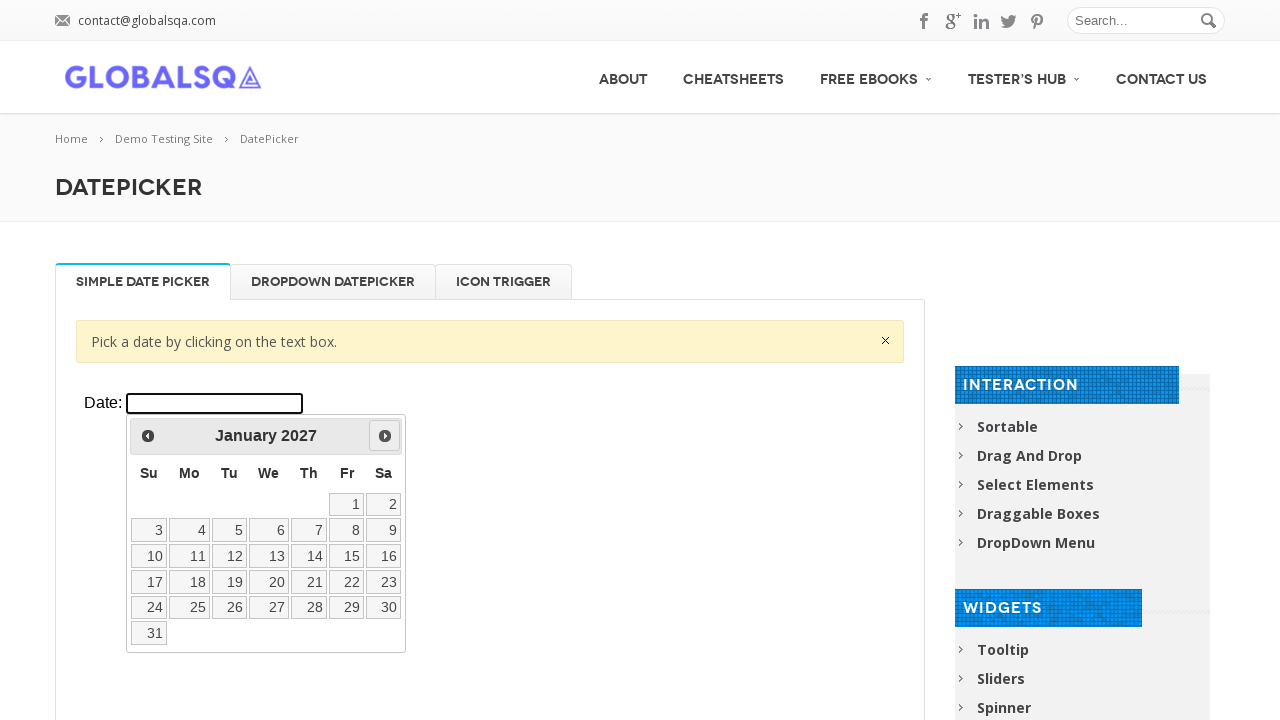

Checked current displayed date: January 2027
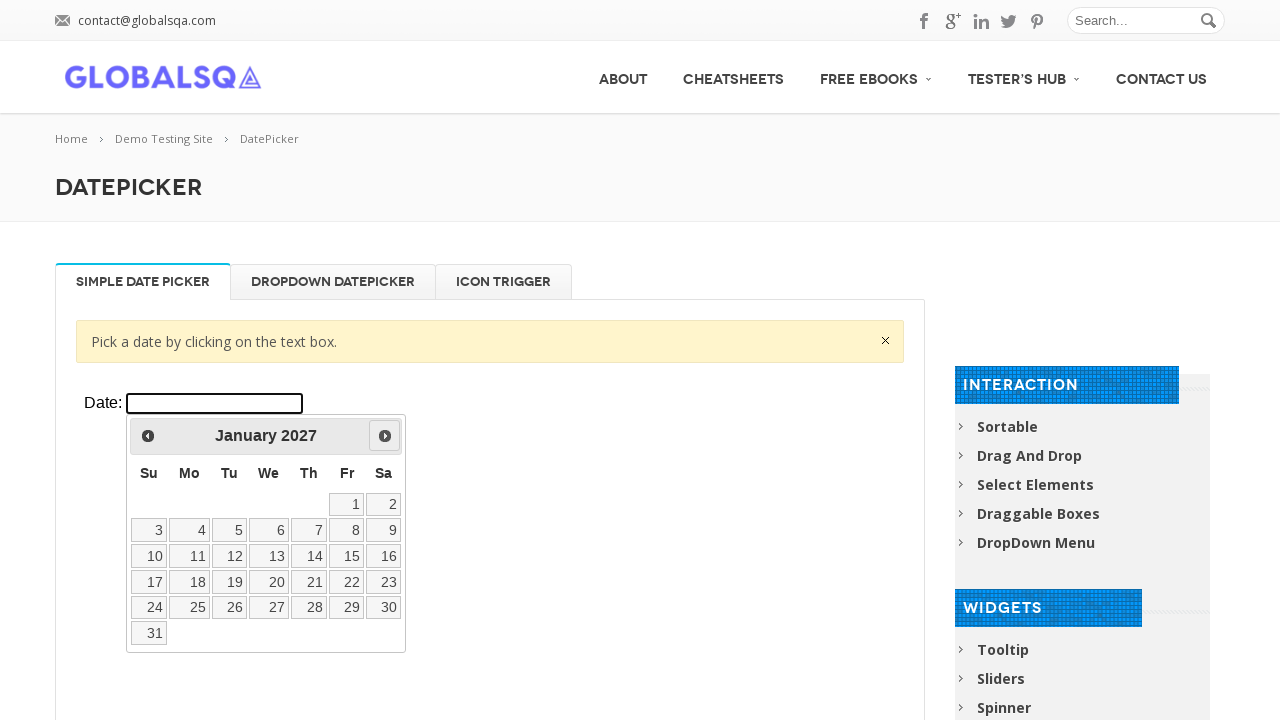

Clicked next button to navigate forward at (385, 436) on xpath=//div[@class='resp-tabs-container']/div[1]/p/iframe >> internal:control=en
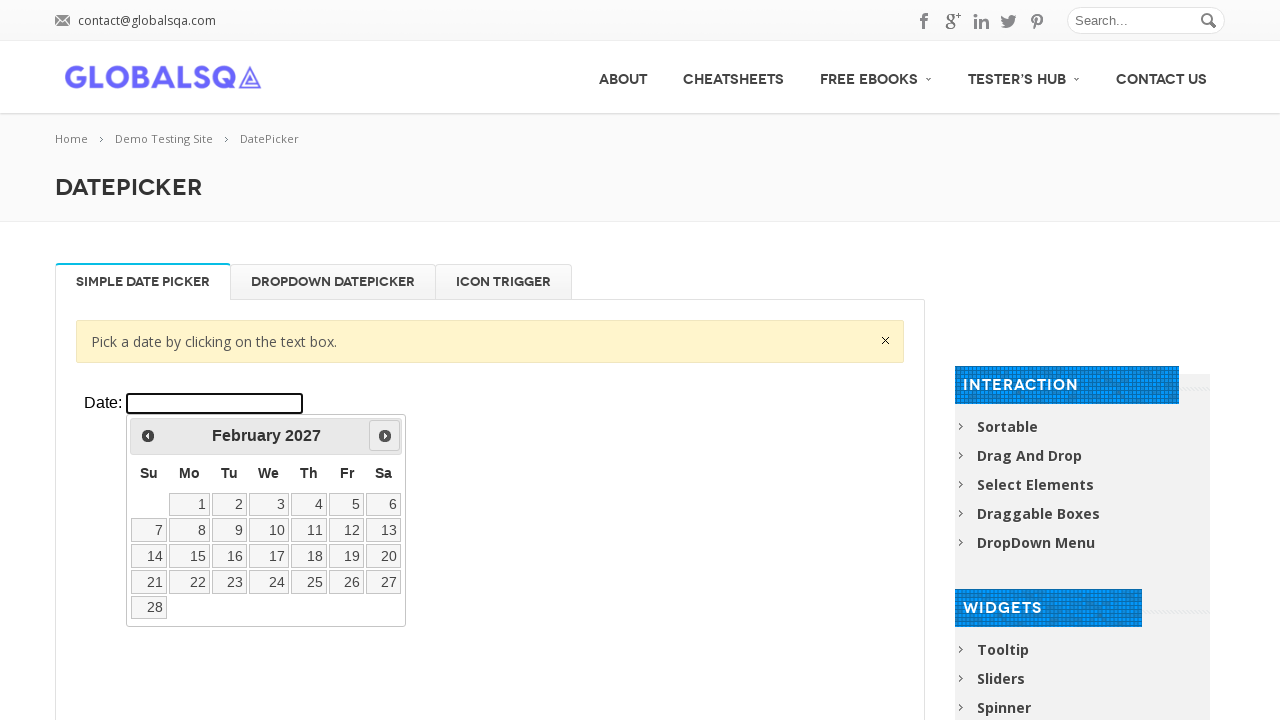

Waited for datepicker navigation animation
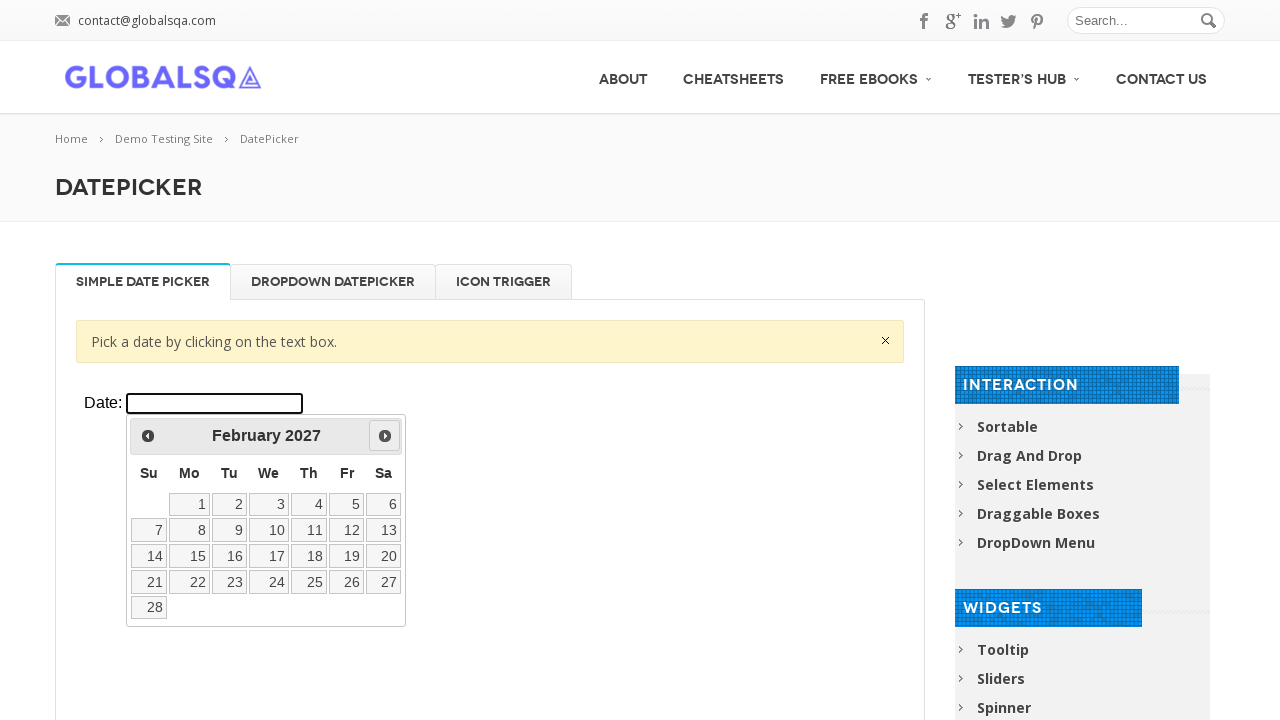

Checked current displayed date: February 2027
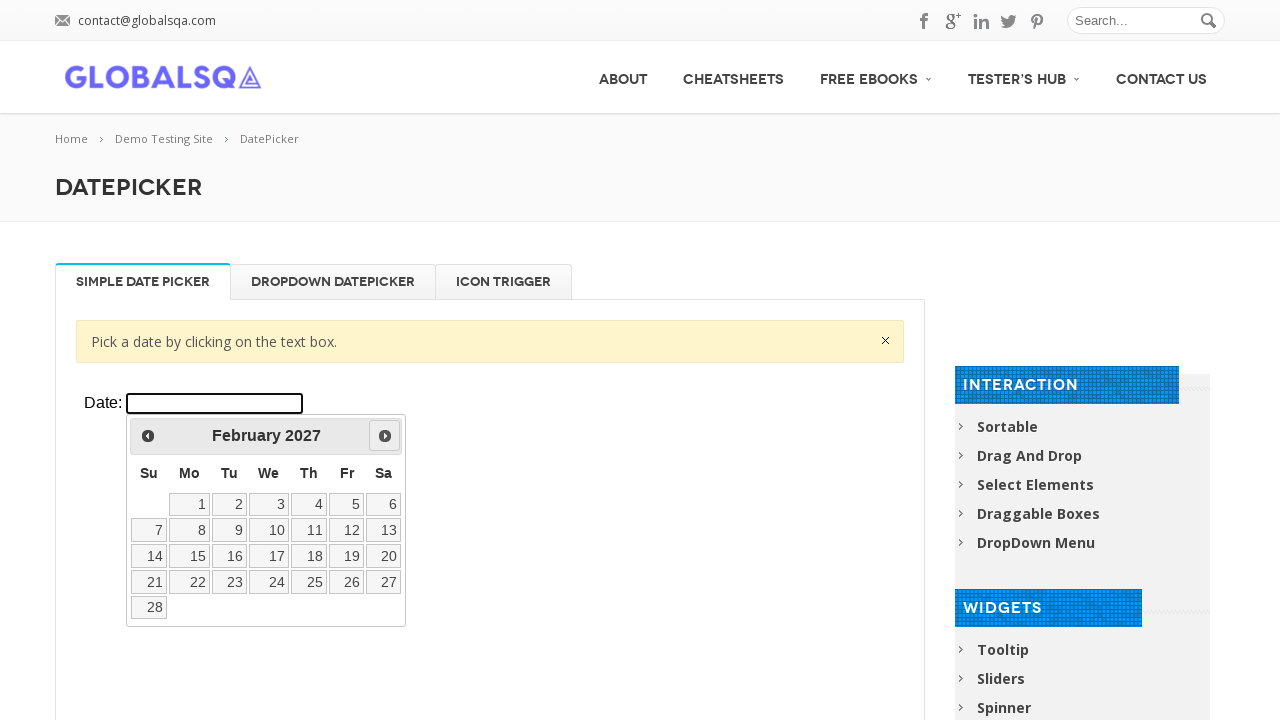

Clicked next button to navigate forward at (385, 436) on xpath=//div[@class='resp-tabs-container']/div[1]/p/iframe >> internal:control=en
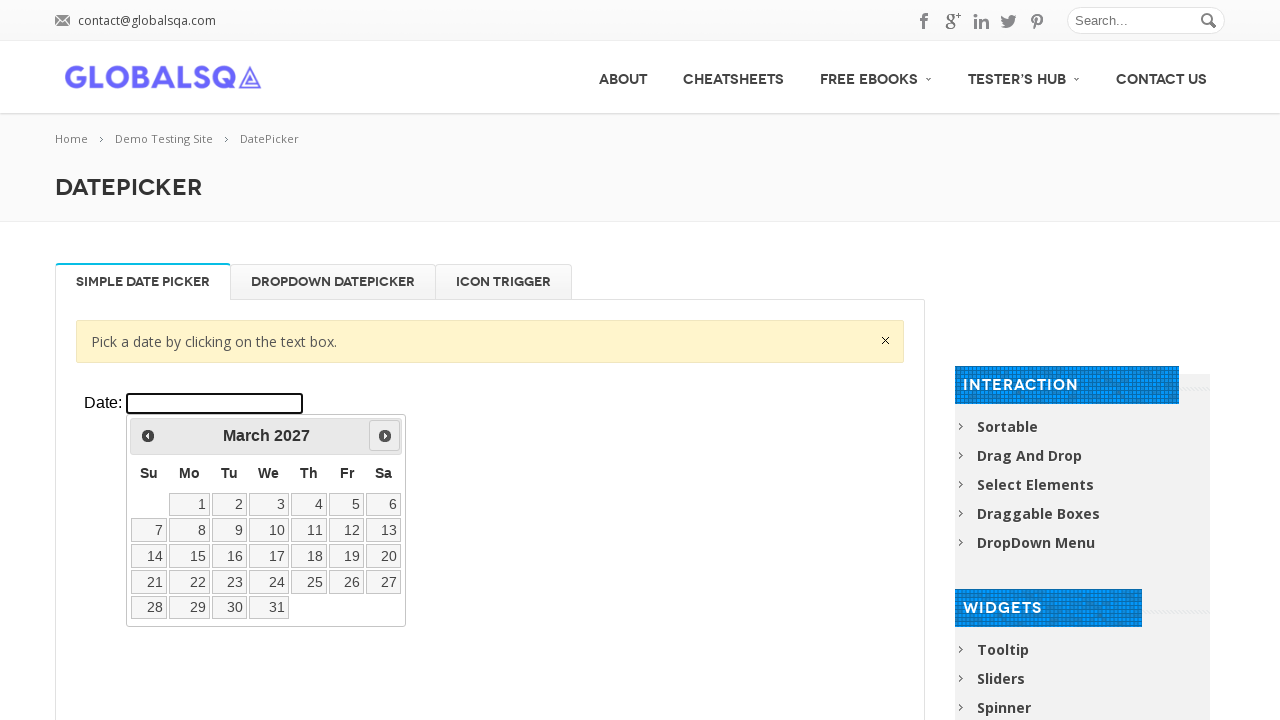

Waited for datepicker navigation animation
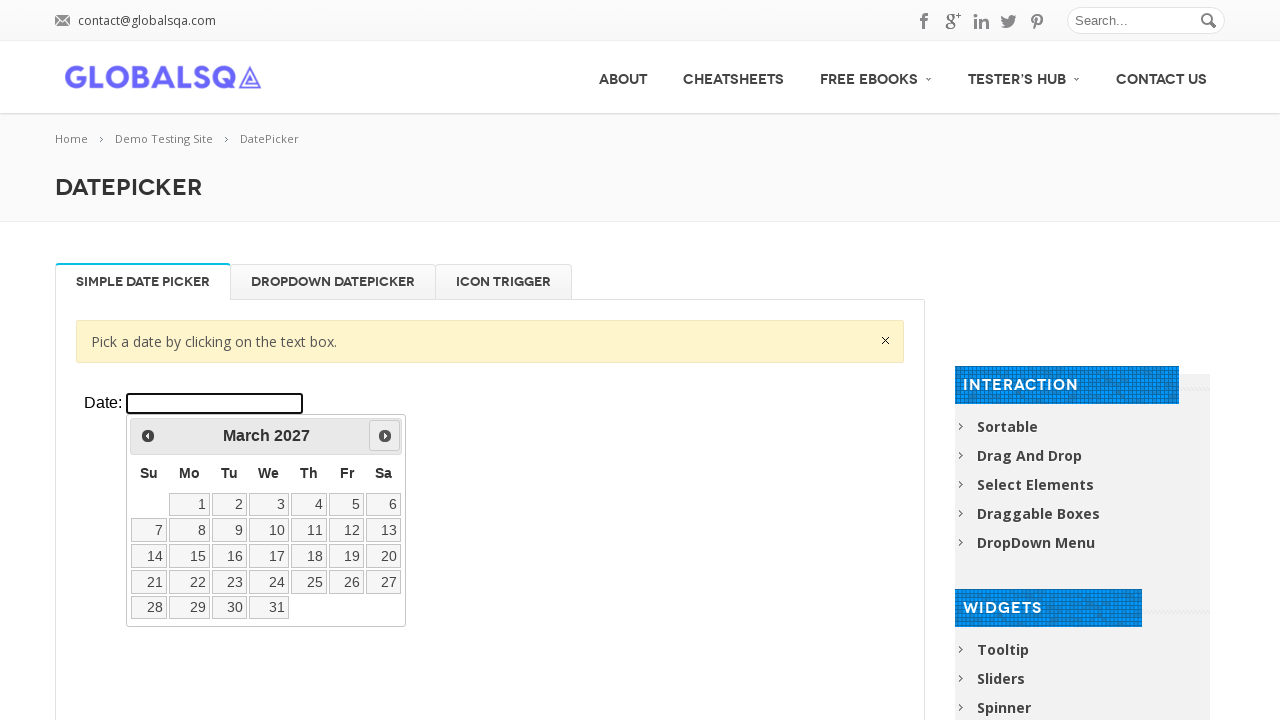

Checked current displayed date: March 2027
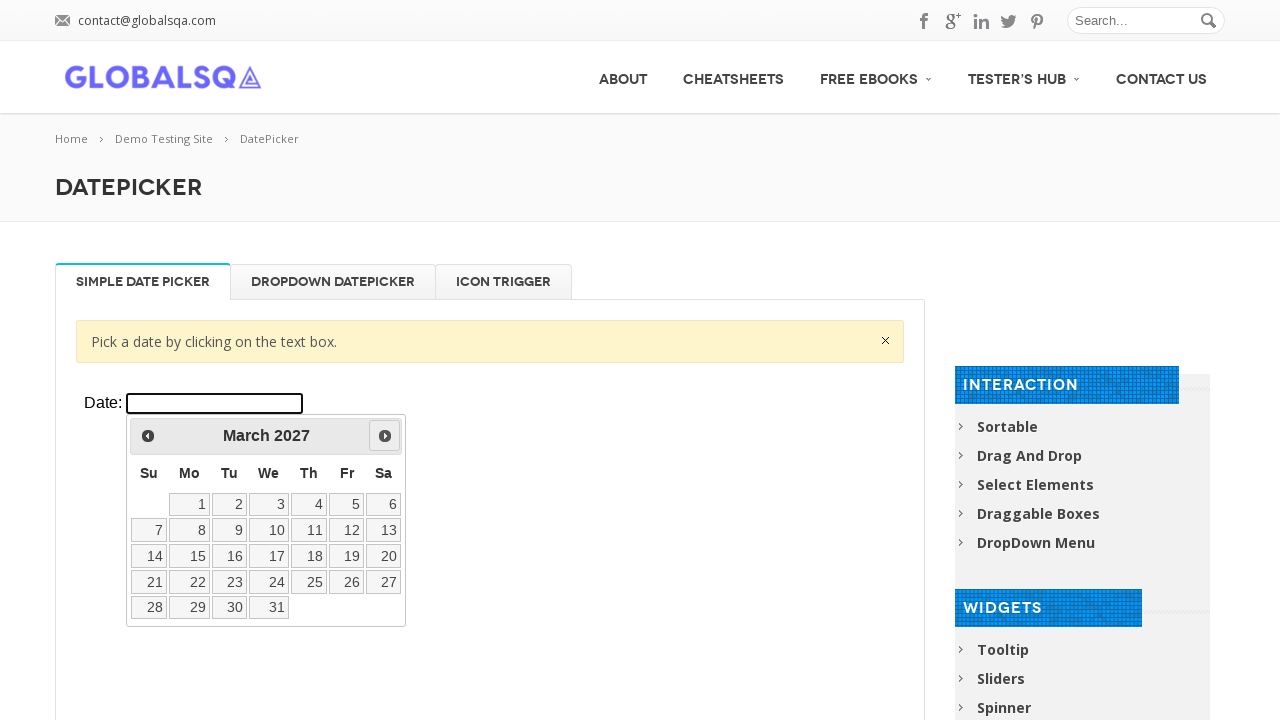

Clicked next button to navigate forward at (385, 436) on xpath=//div[@class='resp-tabs-container']/div[1]/p/iframe >> internal:control=en
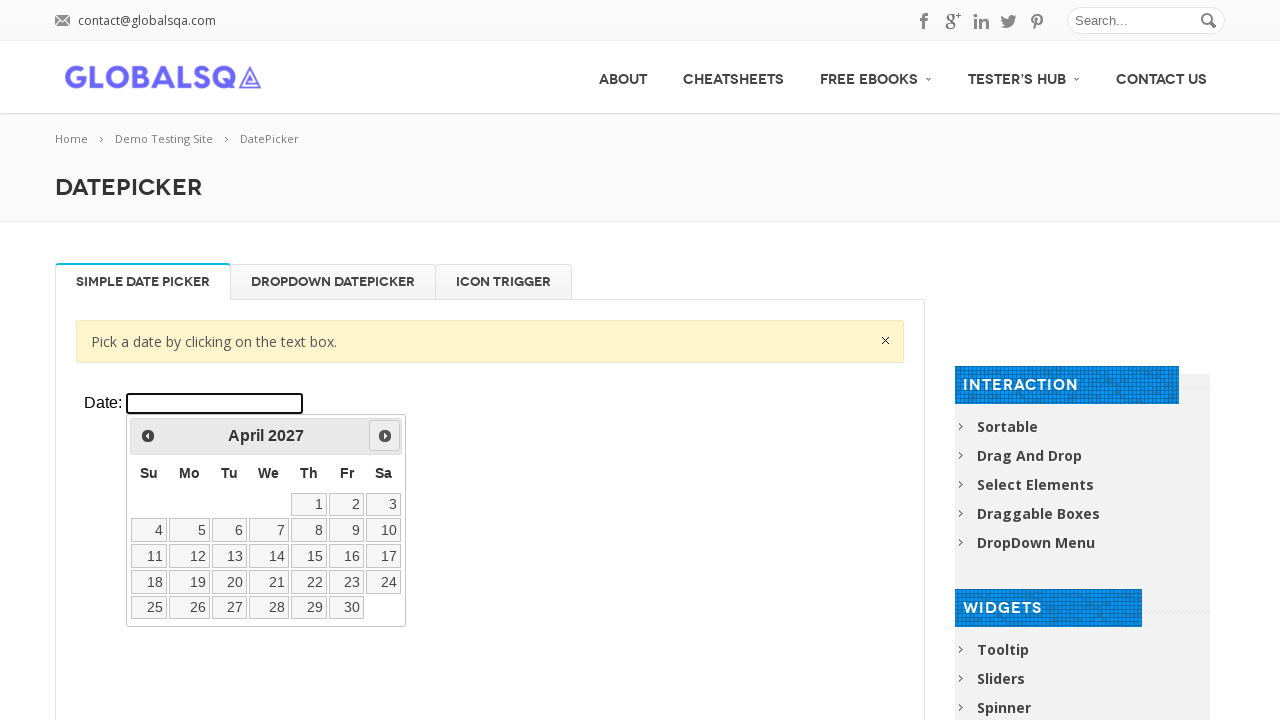

Waited for datepicker navigation animation
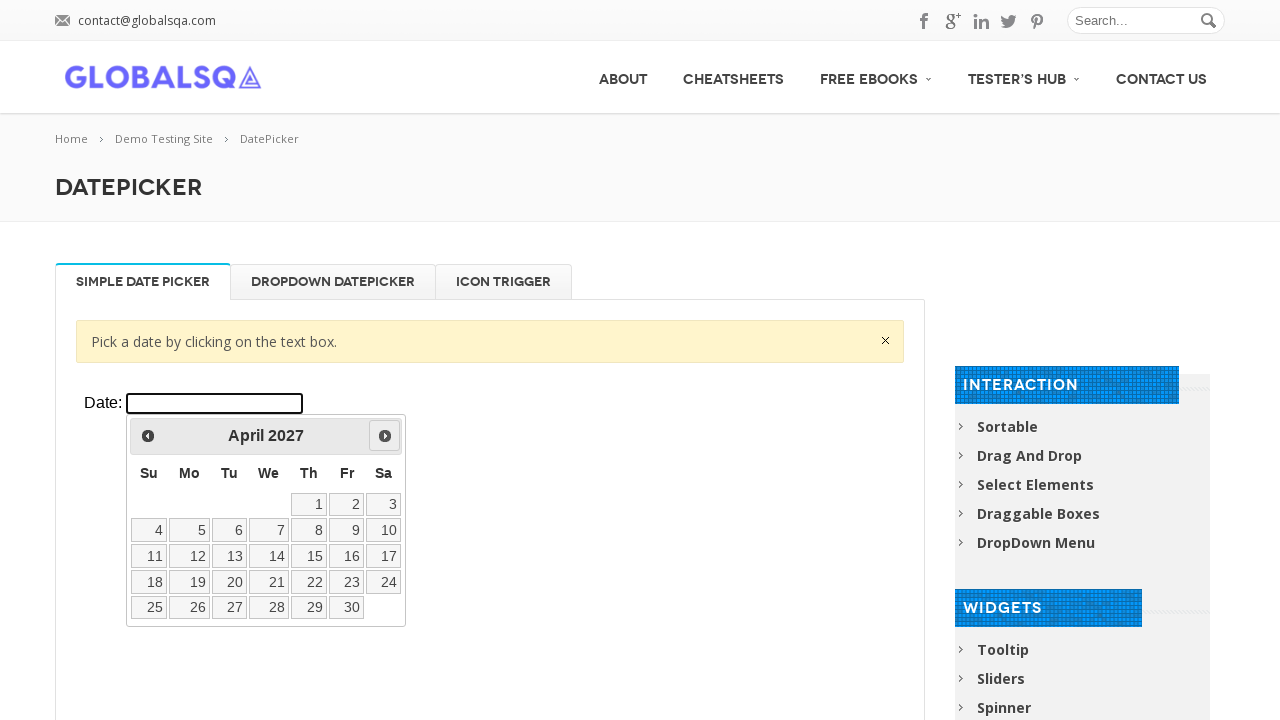

Checked current displayed date: April 2027
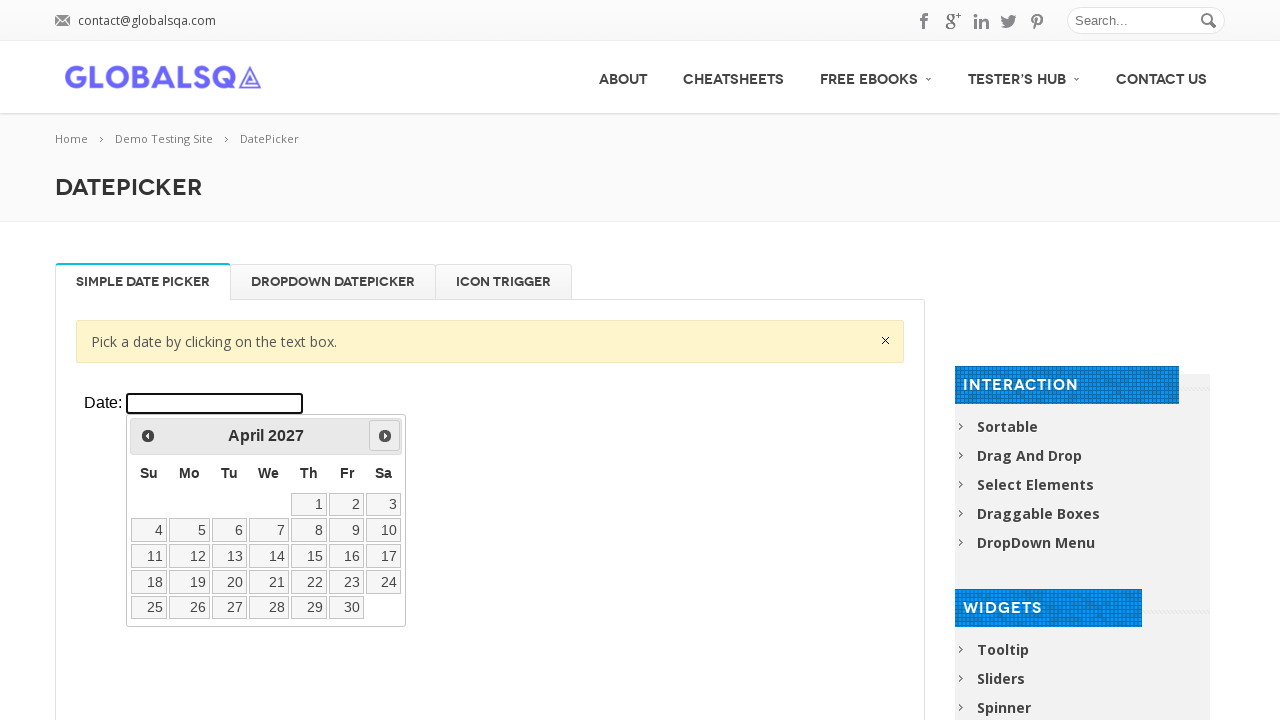

Clicked next button to navigate forward at (385, 436) on xpath=//div[@class='resp-tabs-container']/div[1]/p/iframe >> internal:control=en
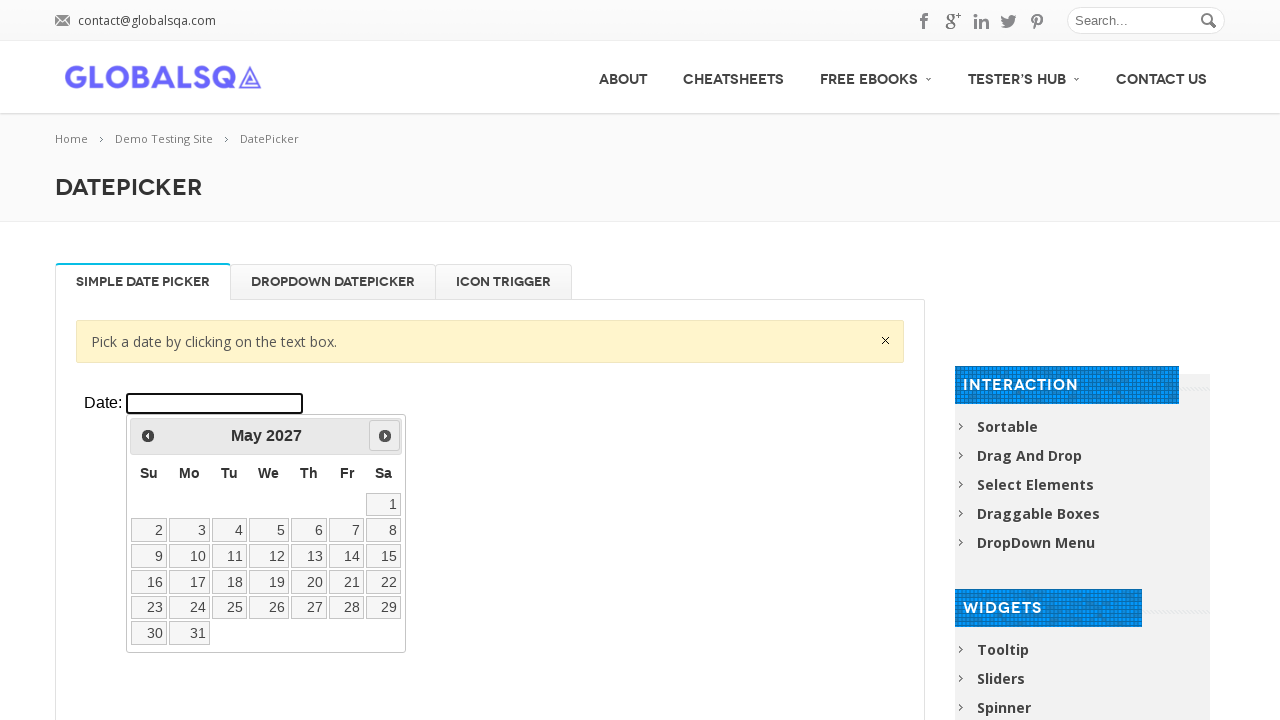

Waited for datepicker navigation animation
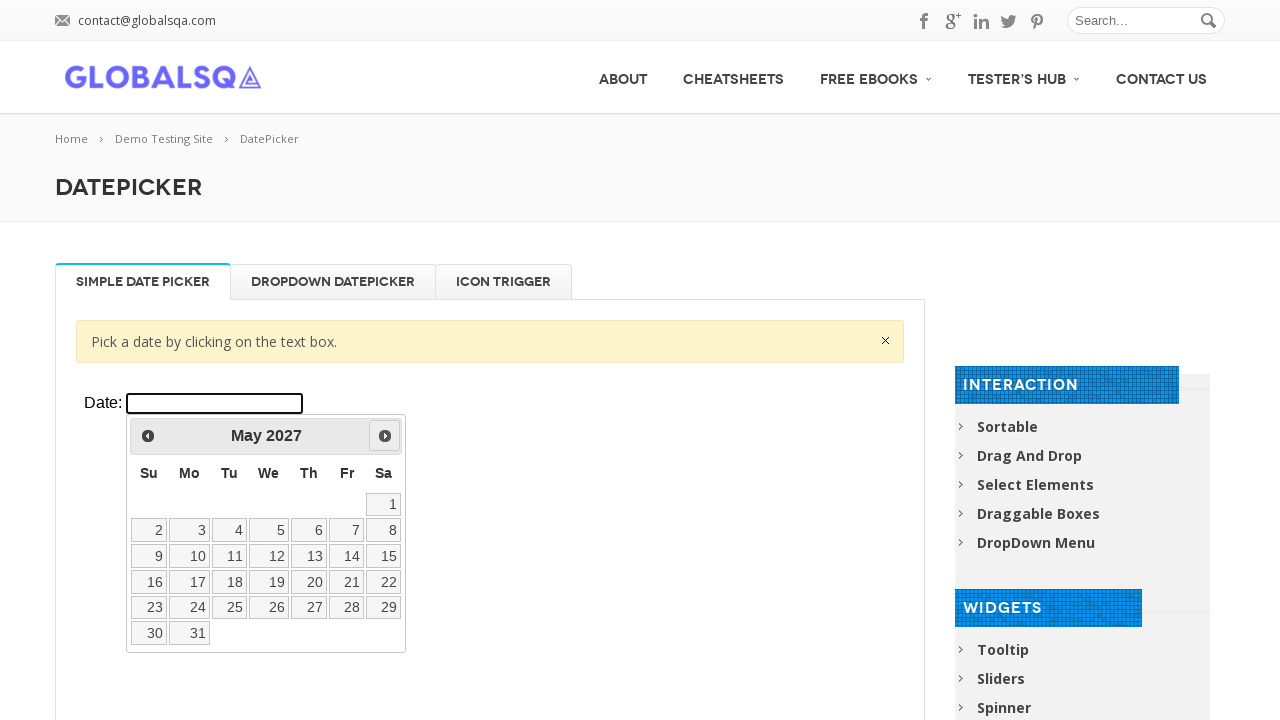

Checked current displayed date: May 2027
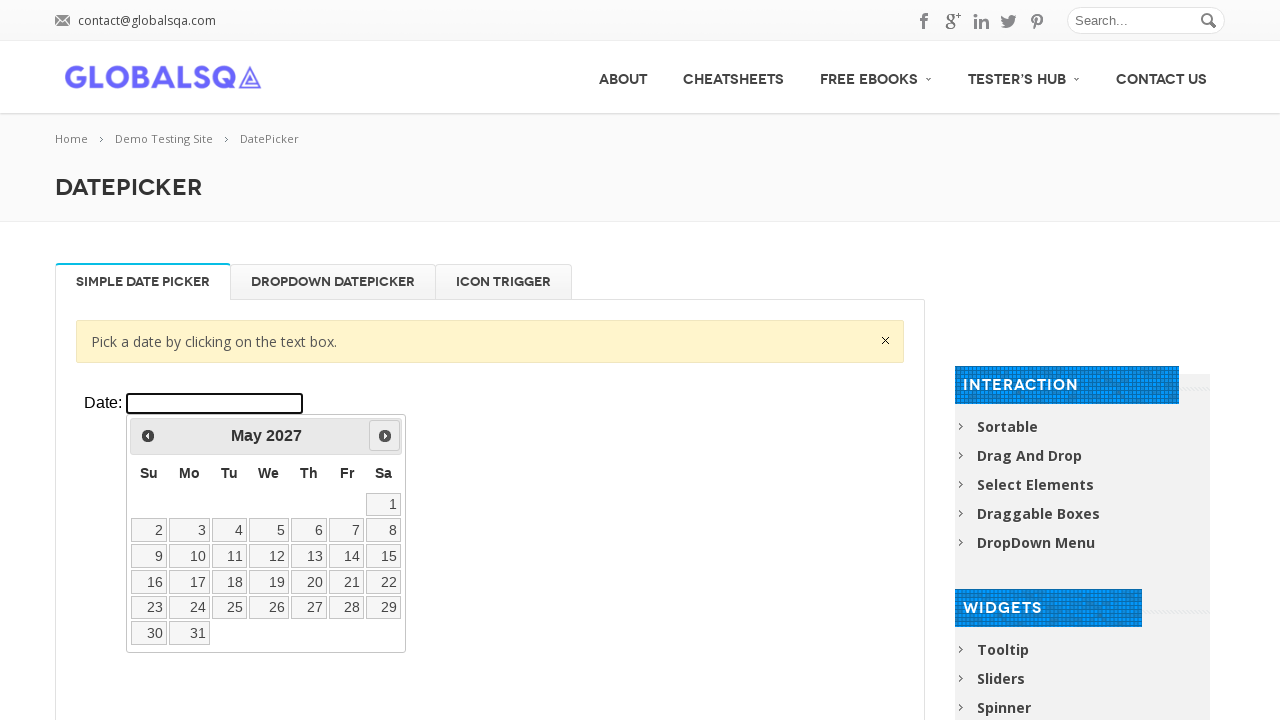

Clicked next button to navigate forward at (385, 436) on xpath=//div[@class='resp-tabs-container']/div[1]/p/iframe >> internal:control=en
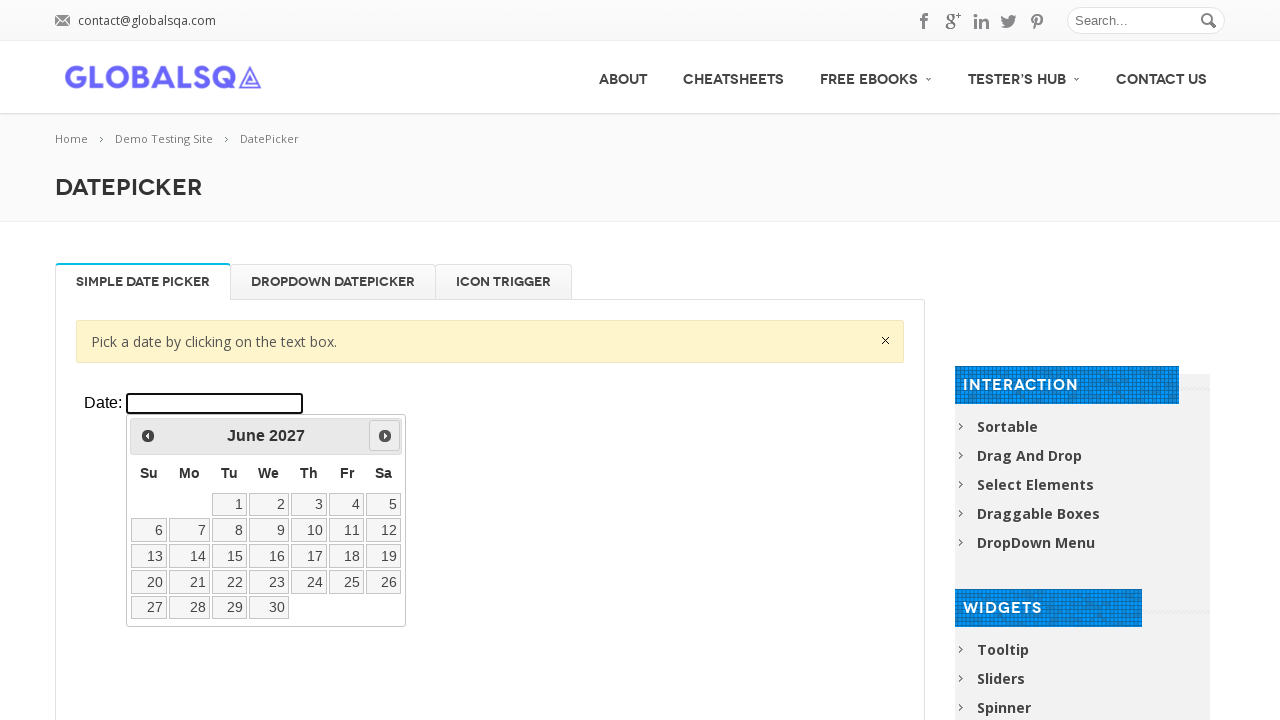

Waited for datepicker navigation animation
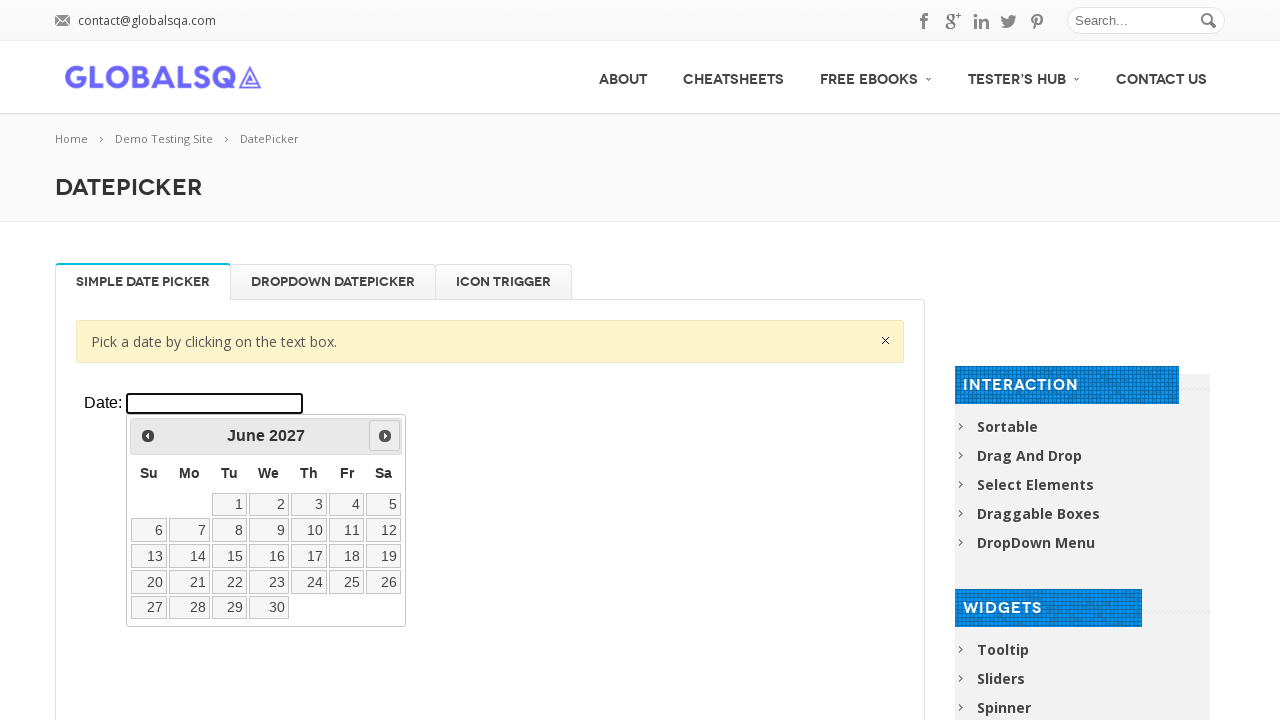

Checked current displayed date: June 2027
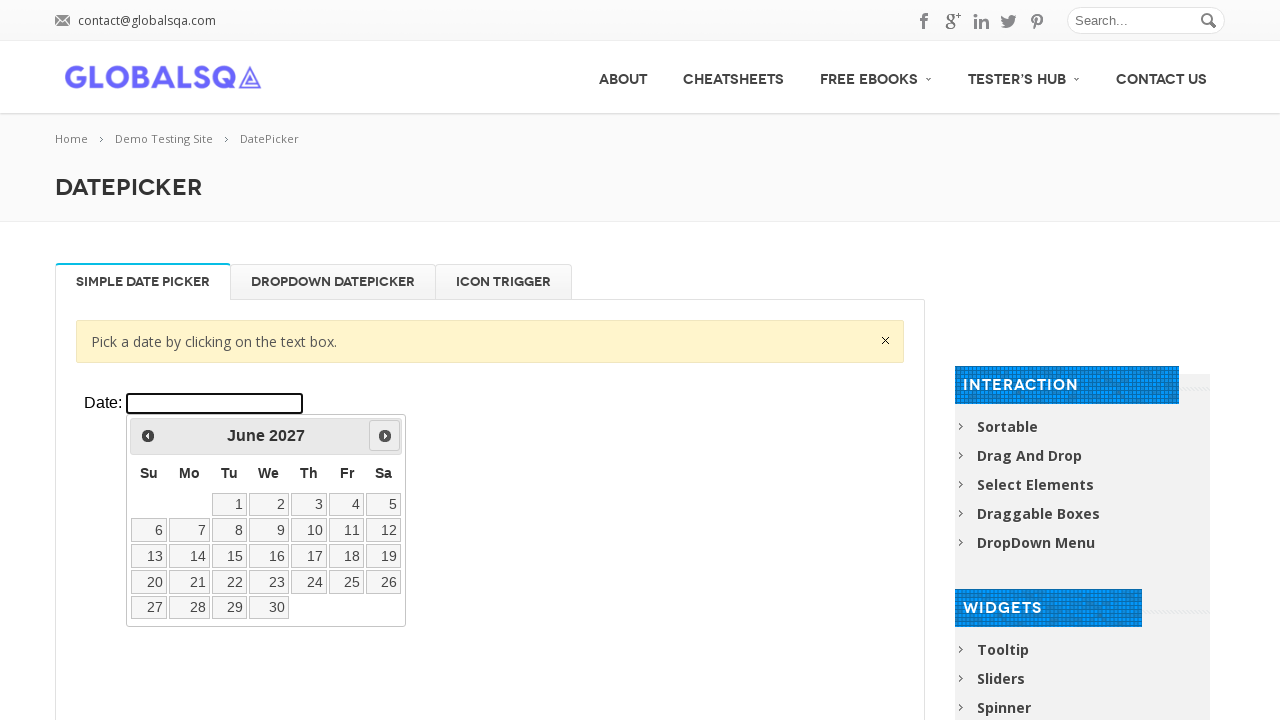

Clicked next button to navigate forward at (385, 436) on xpath=//div[@class='resp-tabs-container']/div[1]/p/iframe >> internal:control=en
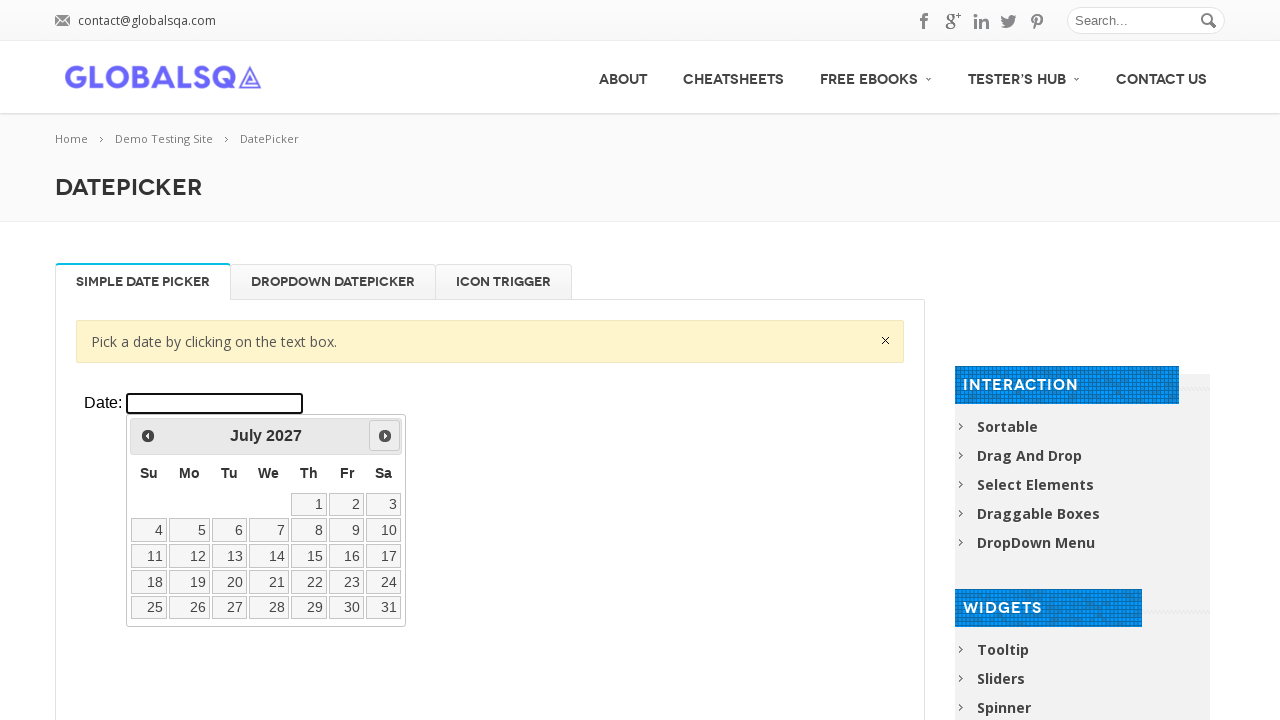

Waited for datepicker navigation animation
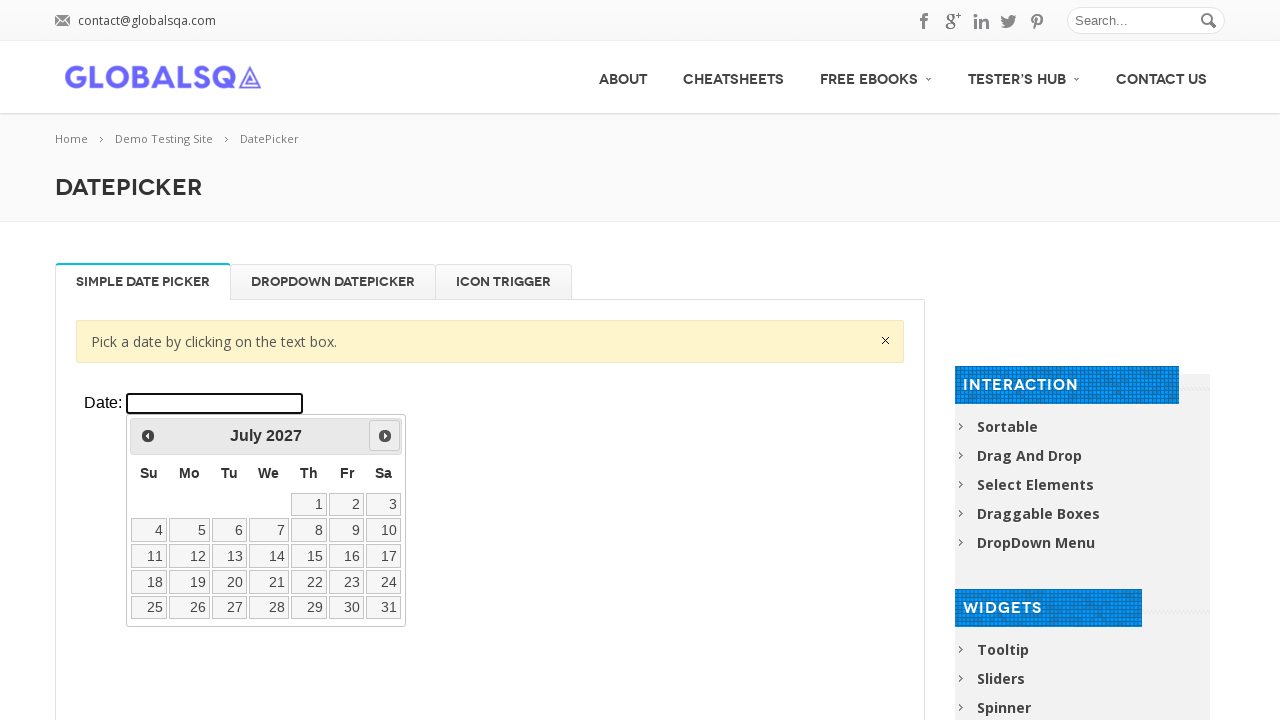

Checked current displayed date: July 2027
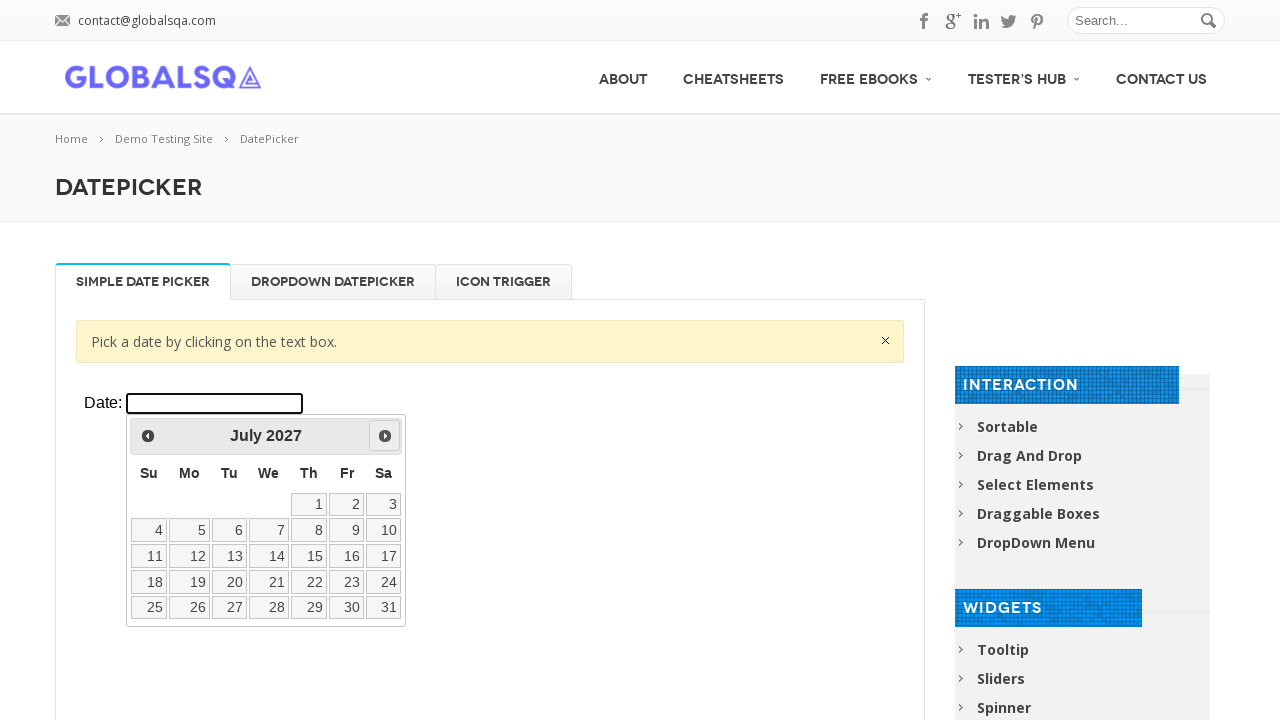

Clicked next button to navigate forward at (385, 436) on xpath=//div[@class='resp-tabs-container']/div[1]/p/iframe >> internal:control=en
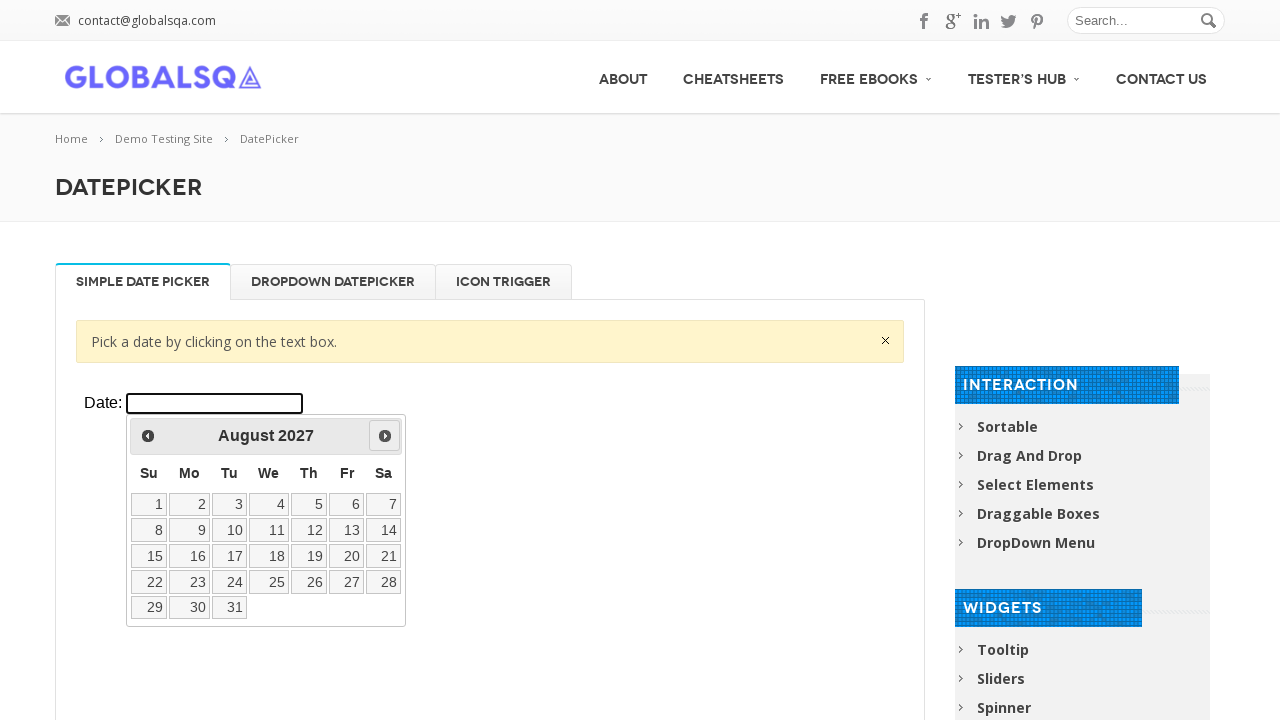

Waited for datepicker navigation animation
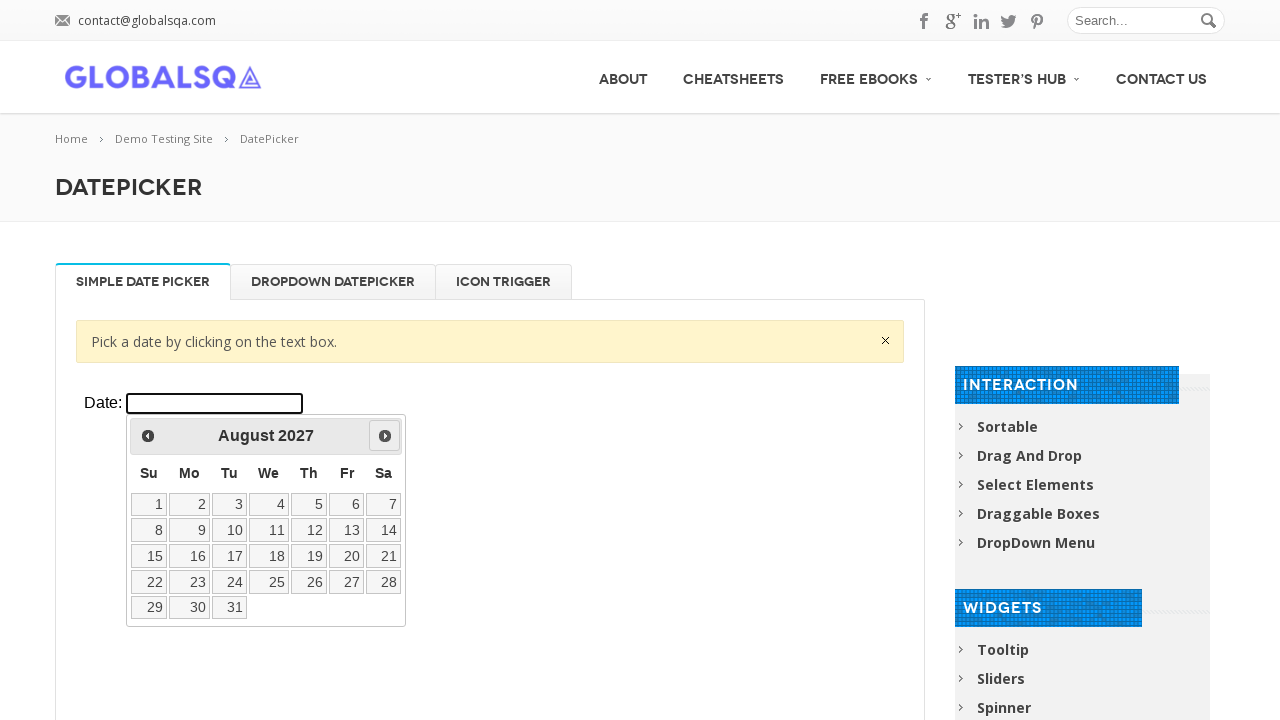

Checked current displayed date: August 2027
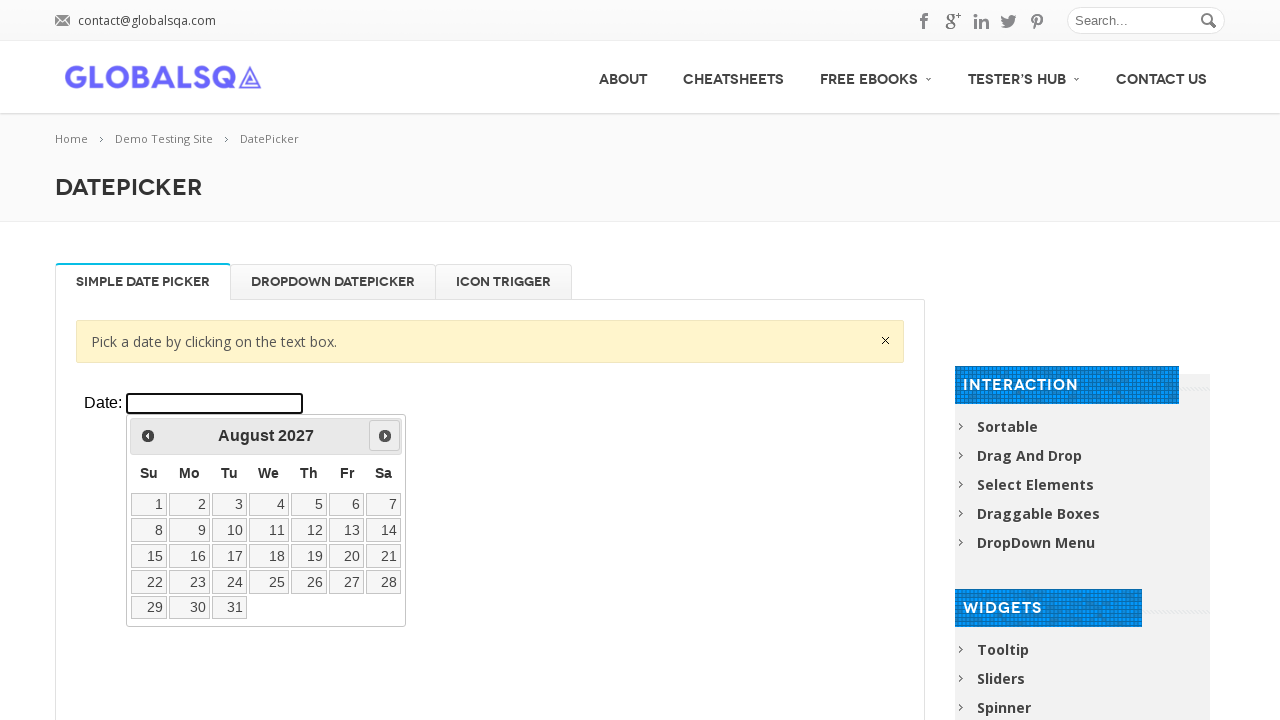

Clicked next button to navigate forward at (385, 436) on xpath=//div[@class='resp-tabs-container']/div[1]/p/iframe >> internal:control=en
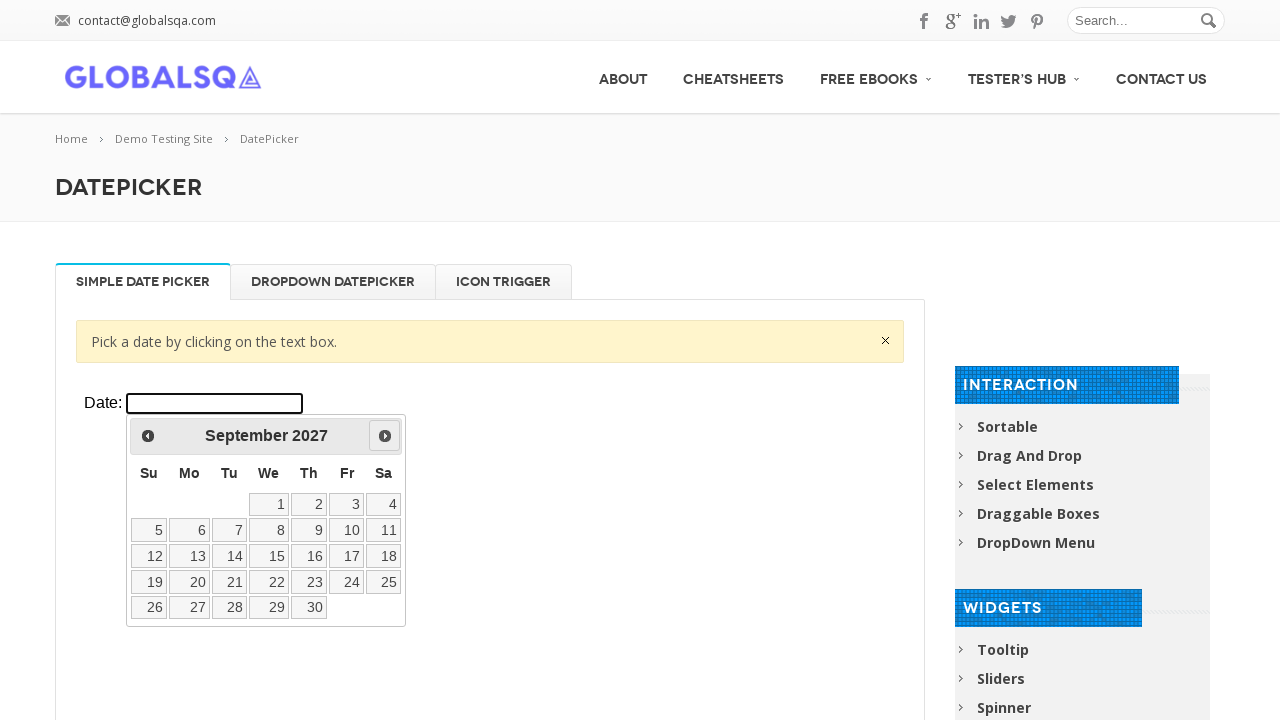

Waited for datepicker navigation animation
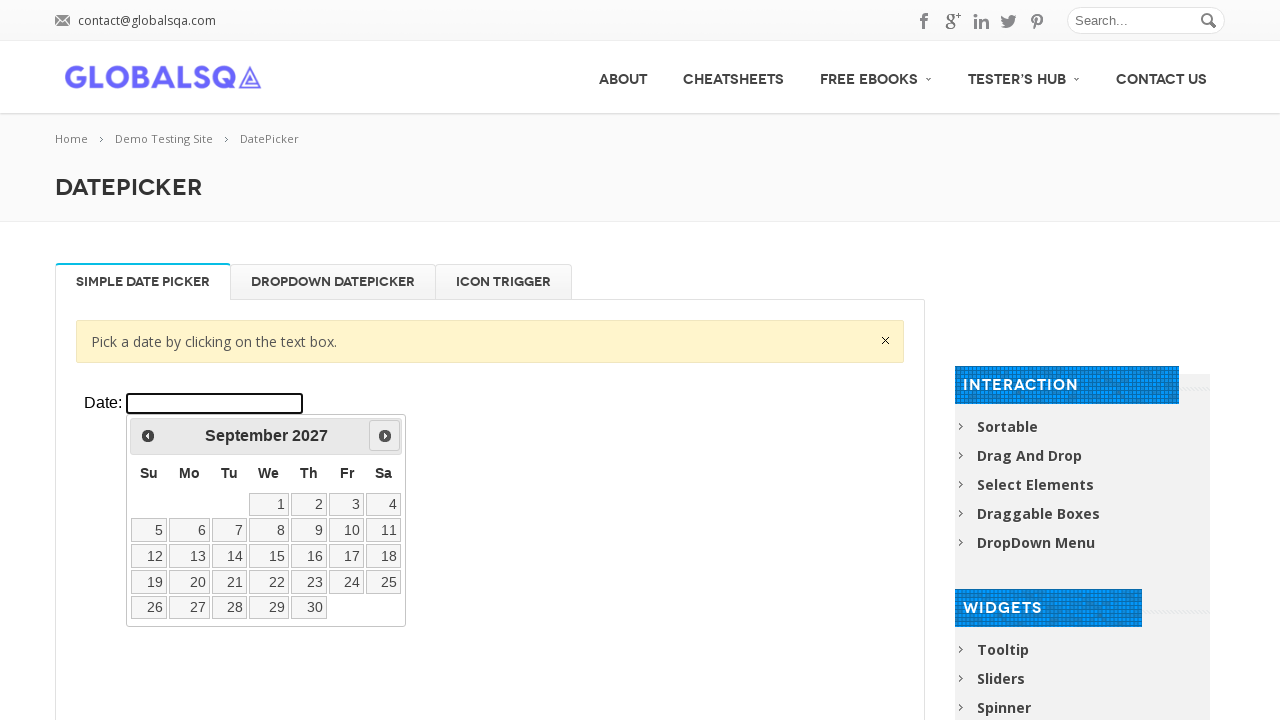

Checked current displayed date: September 2027
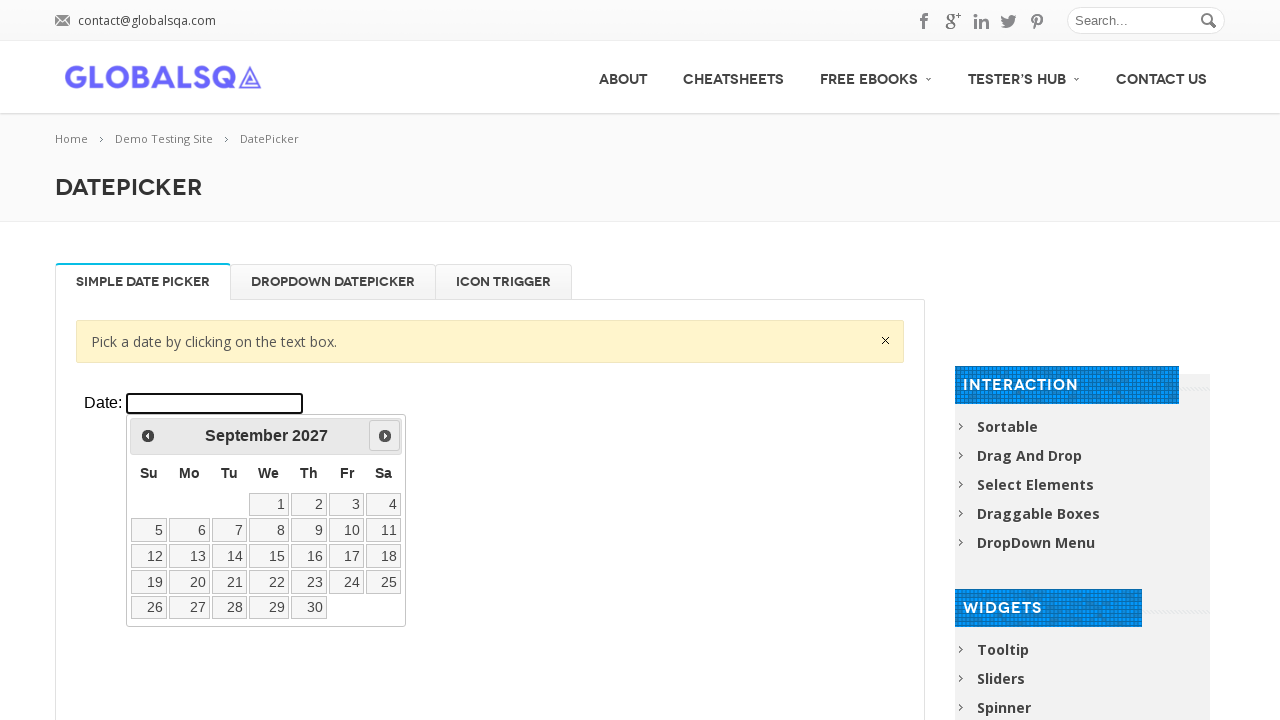

Clicked next button to navigate forward at (385, 436) on xpath=//div[@class='resp-tabs-container']/div[1]/p/iframe >> internal:control=en
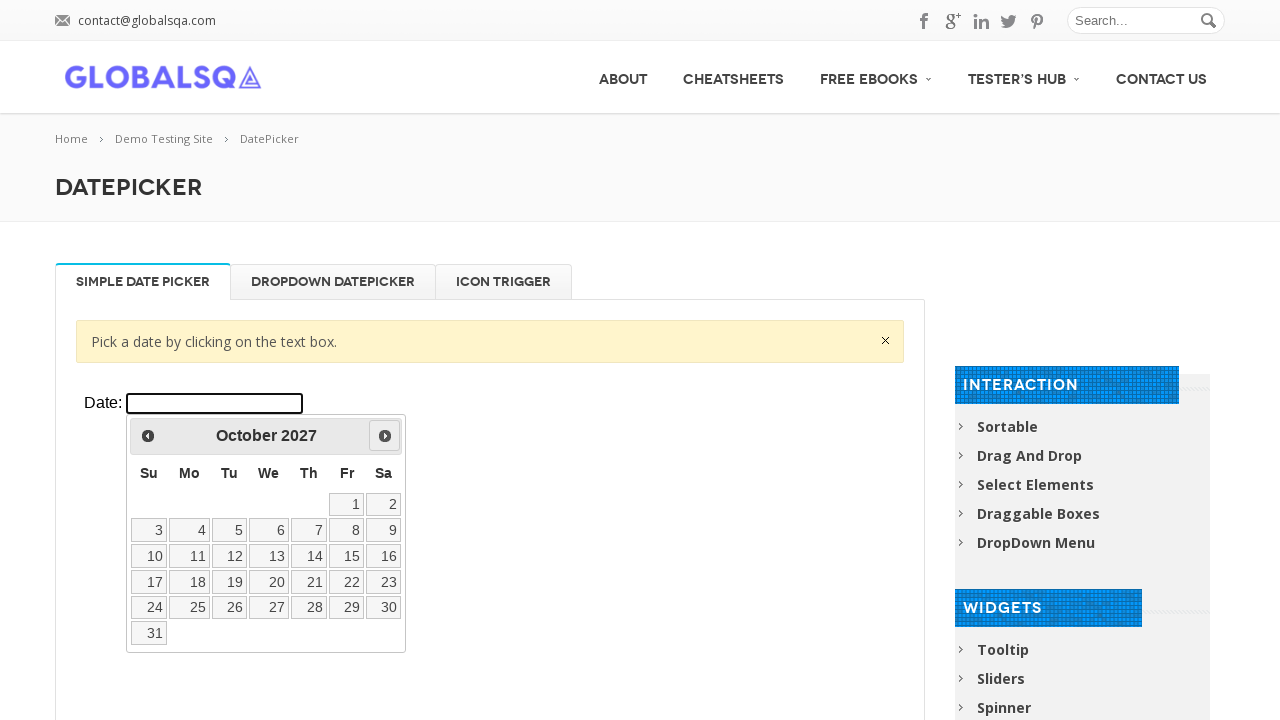

Waited for datepicker navigation animation
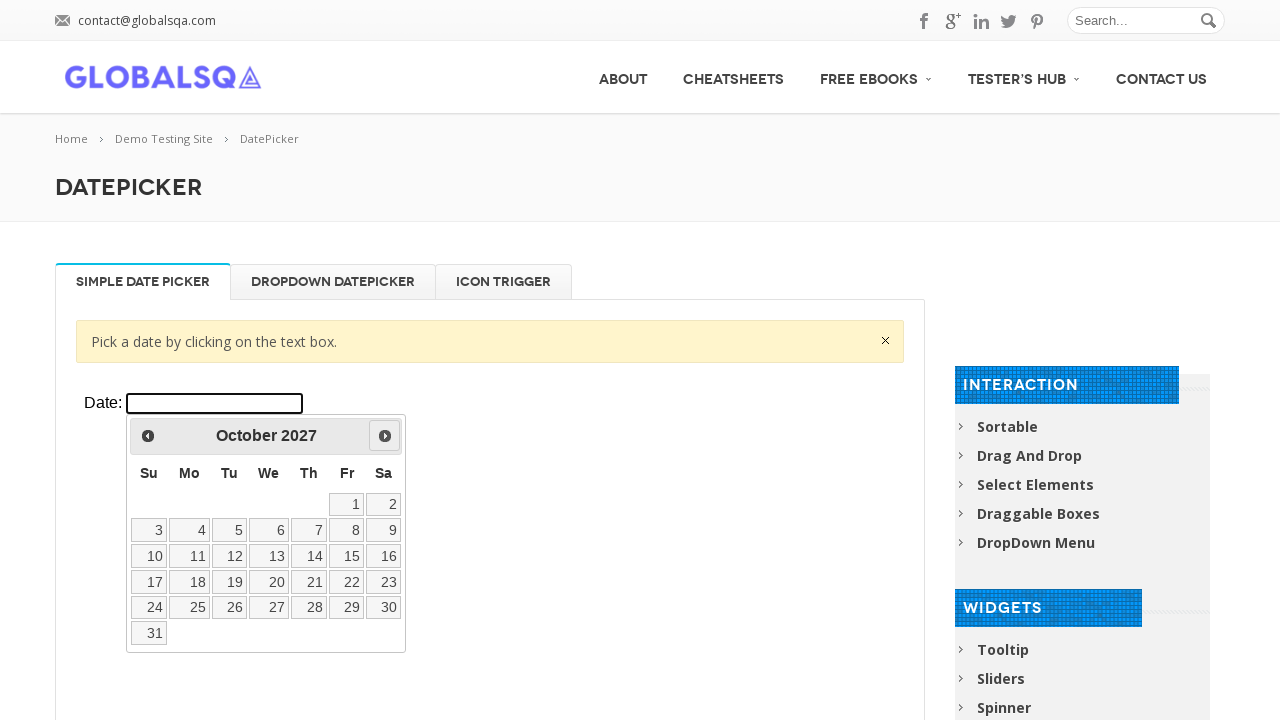

Checked current displayed date: October 2027
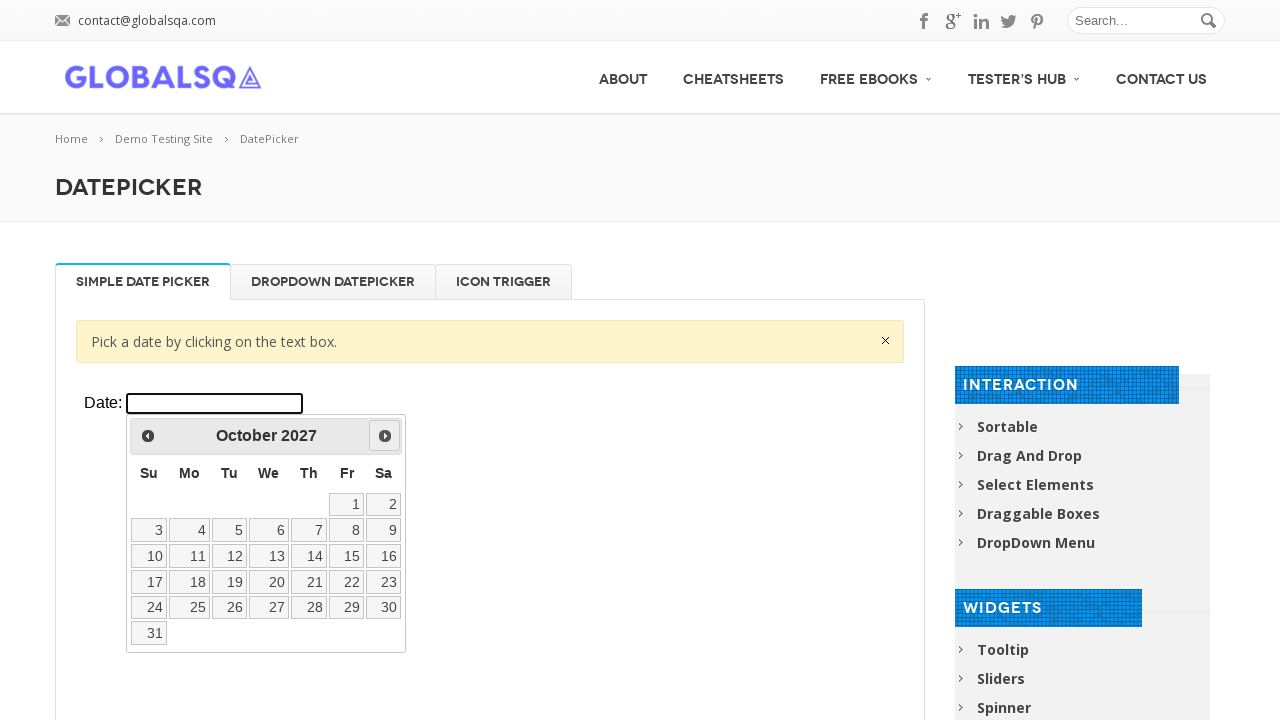

Clicked next button to navigate forward at (385, 436) on xpath=//div[@class='resp-tabs-container']/div[1]/p/iframe >> internal:control=en
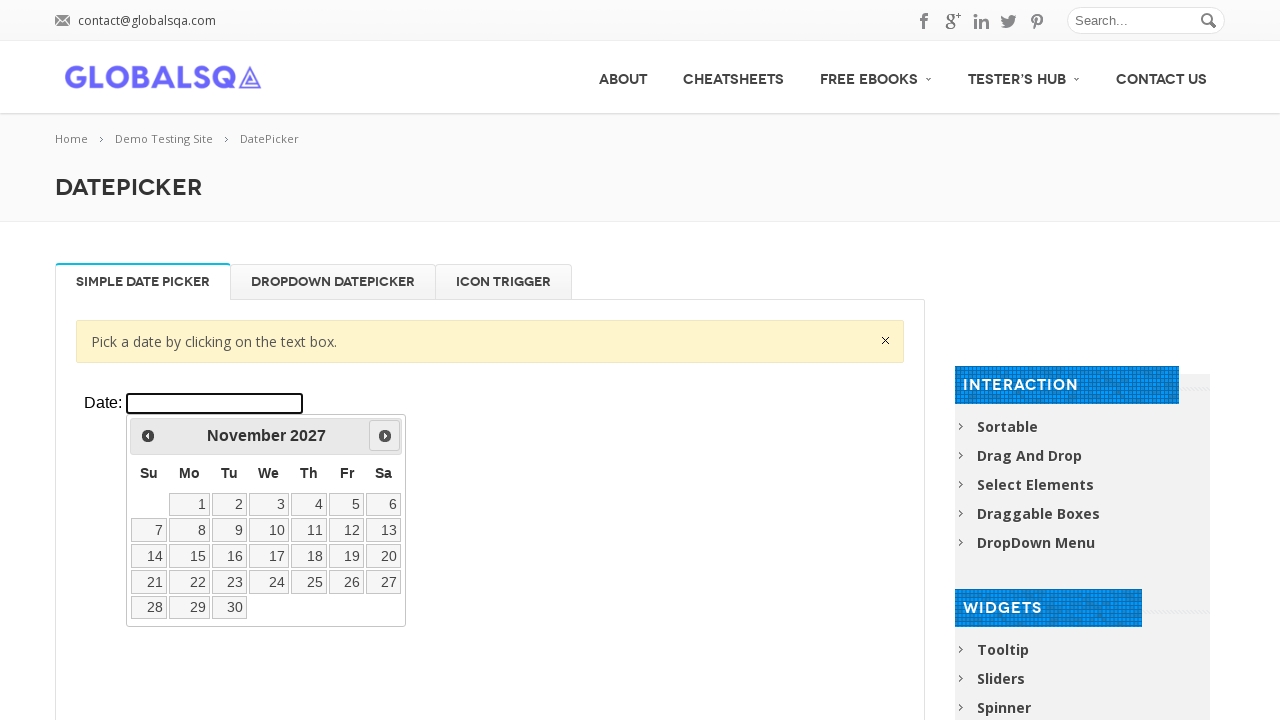

Waited for datepicker navigation animation
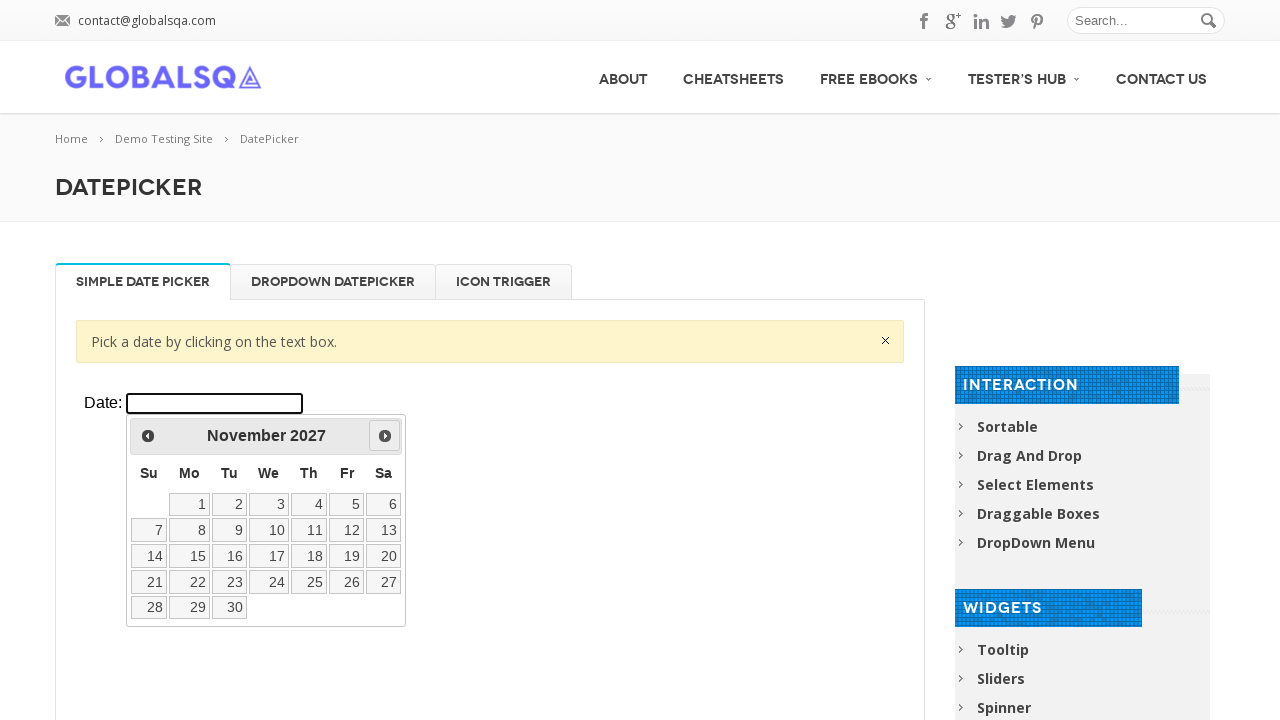

Checked current displayed date: November 2027
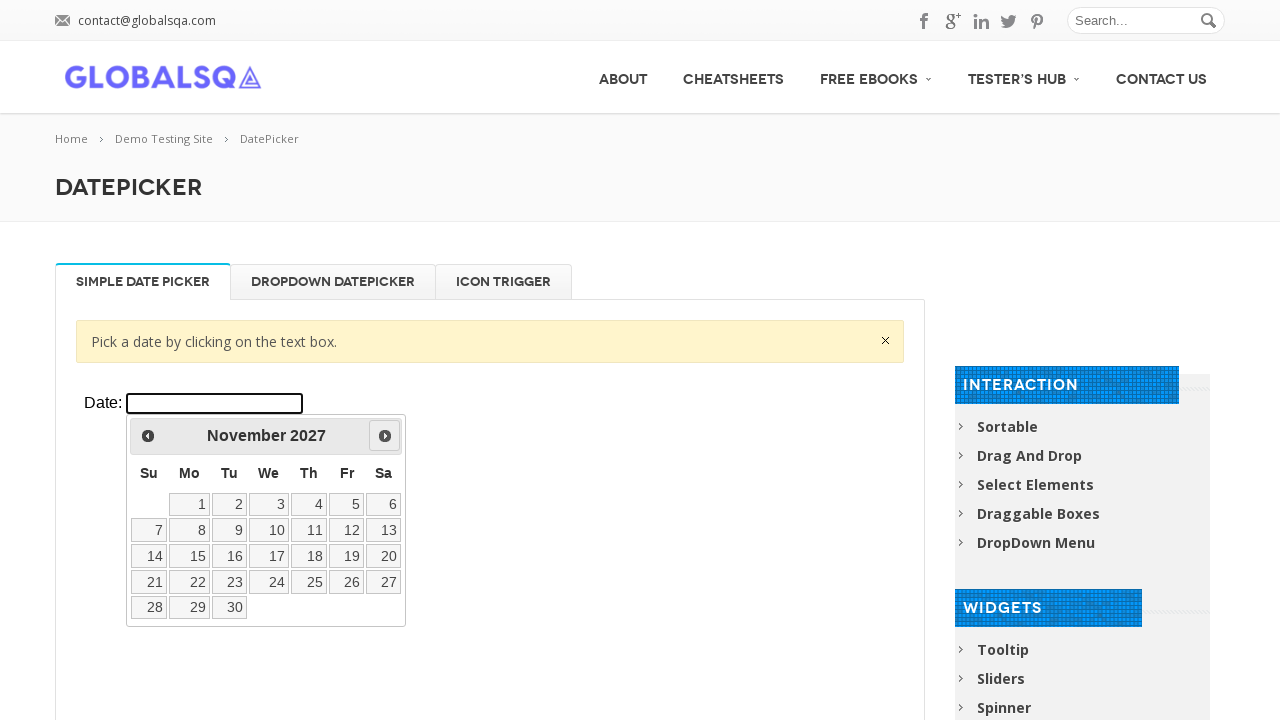

Clicked next button to navigate forward at (385, 436) on xpath=//div[@class='resp-tabs-container']/div[1]/p/iframe >> internal:control=en
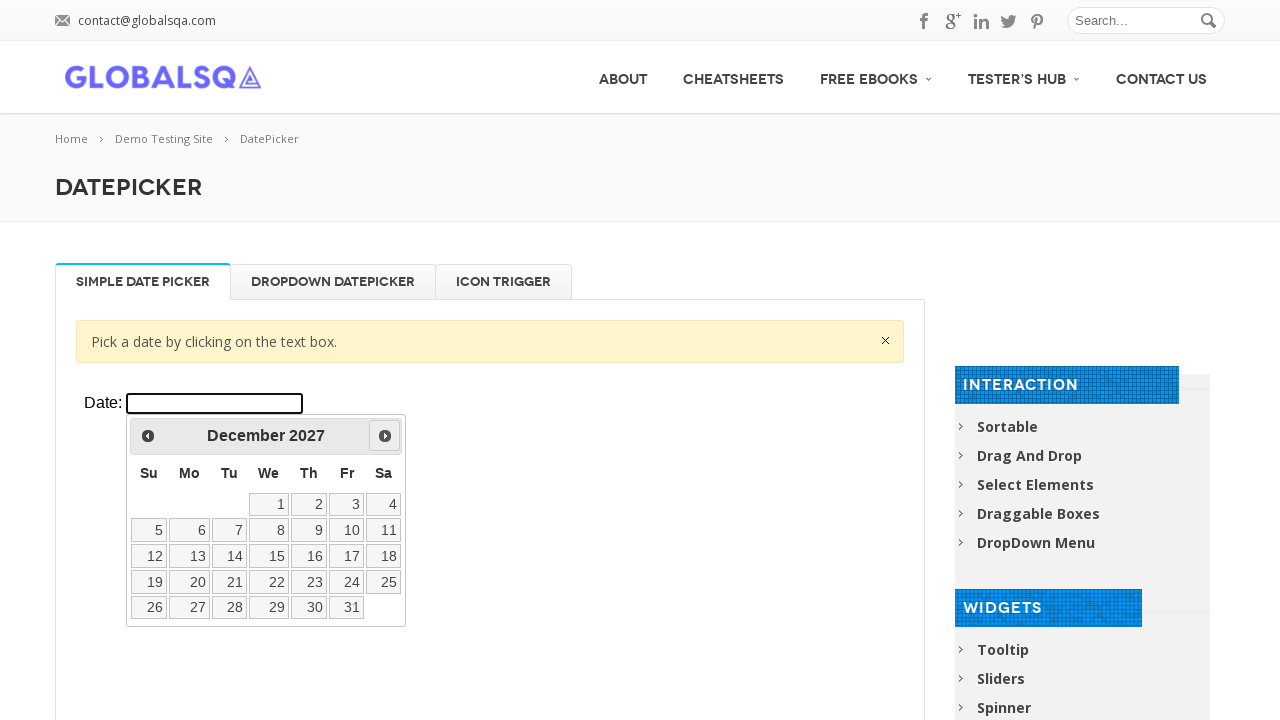

Waited for datepicker navigation animation
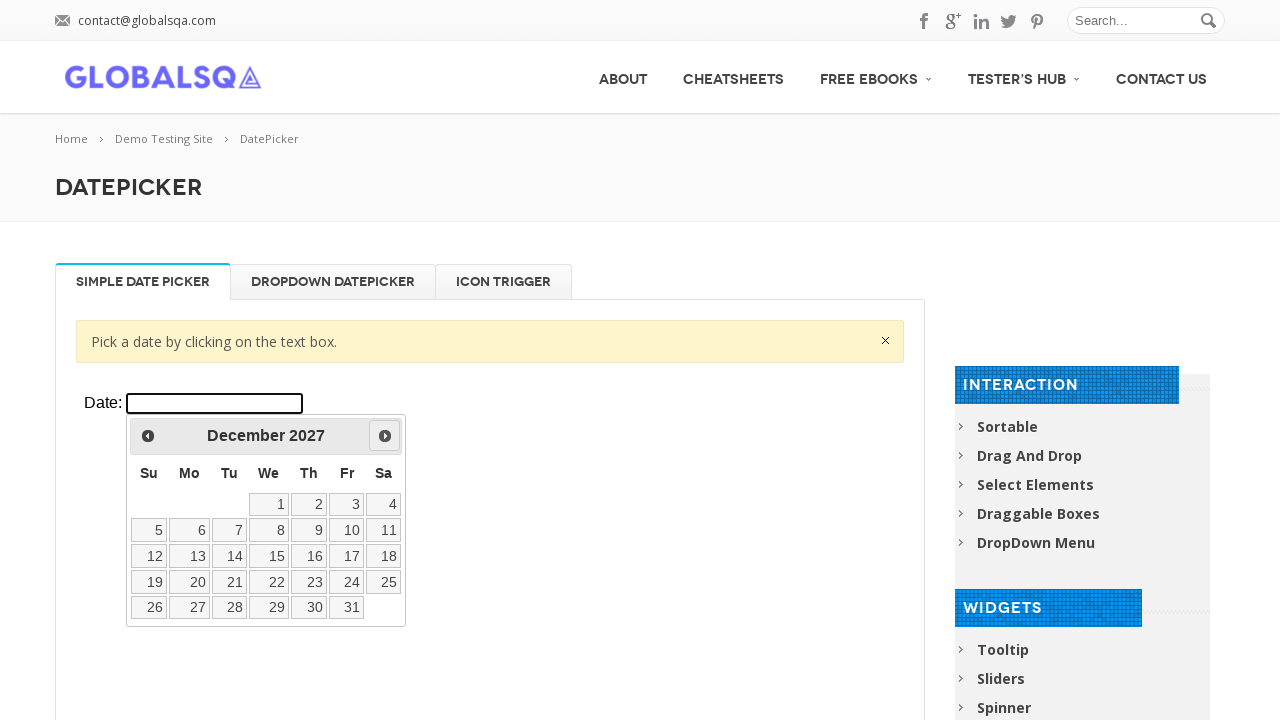

Checked current displayed date: December 2027
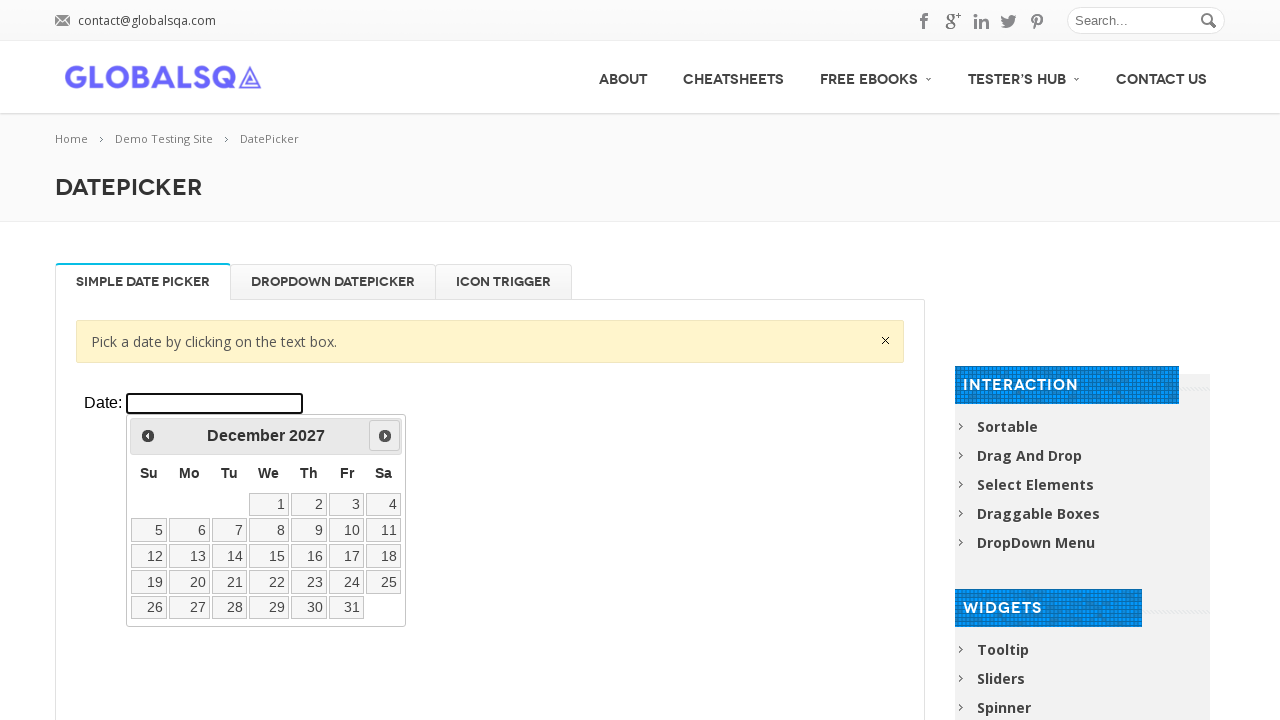

Clicked next button to navigate forward at (385, 436) on xpath=//div[@class='resp-tabs-container']/div[1]/p/iframe >> internal:control=en
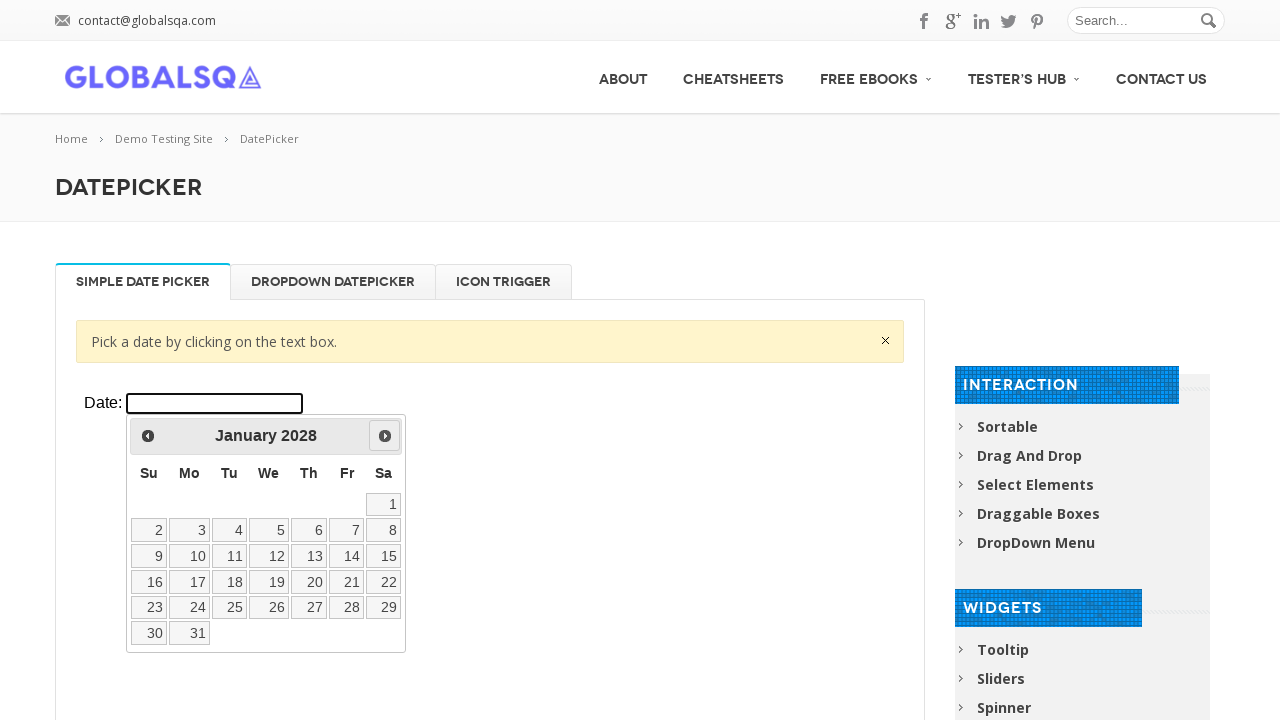

Waited for datepicker navigation animation
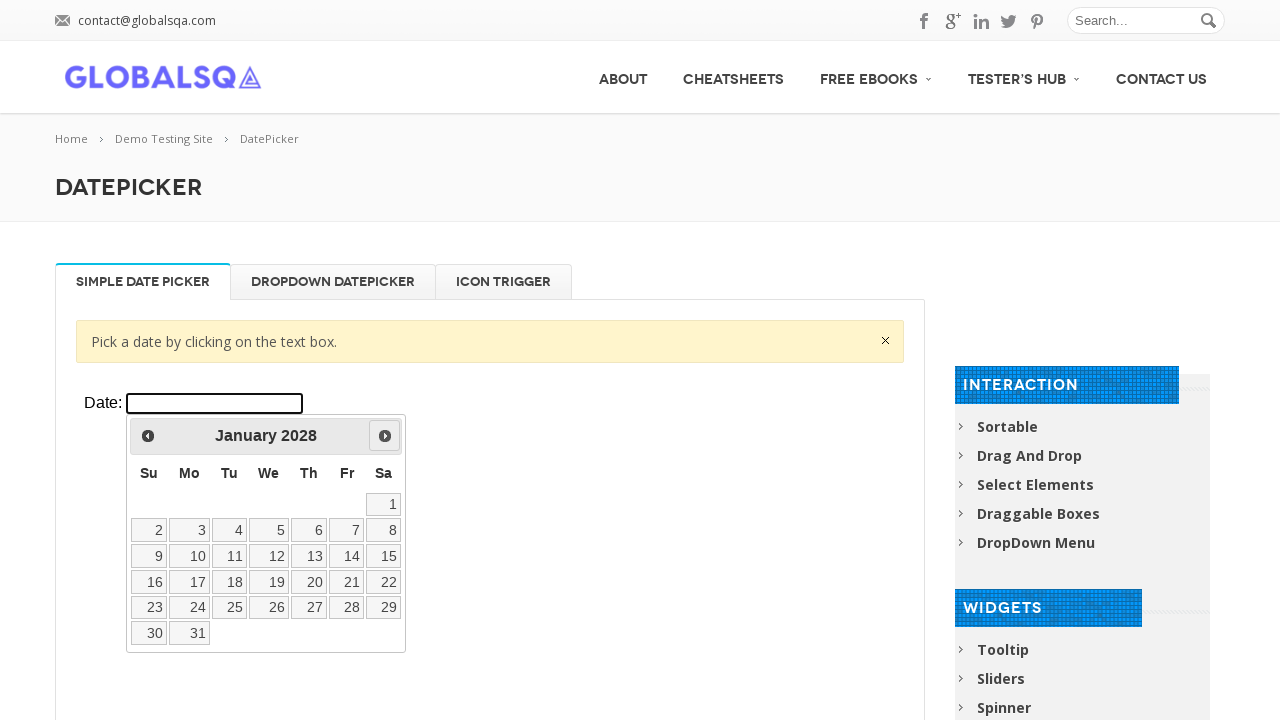

Checked current displayed date: January 2028
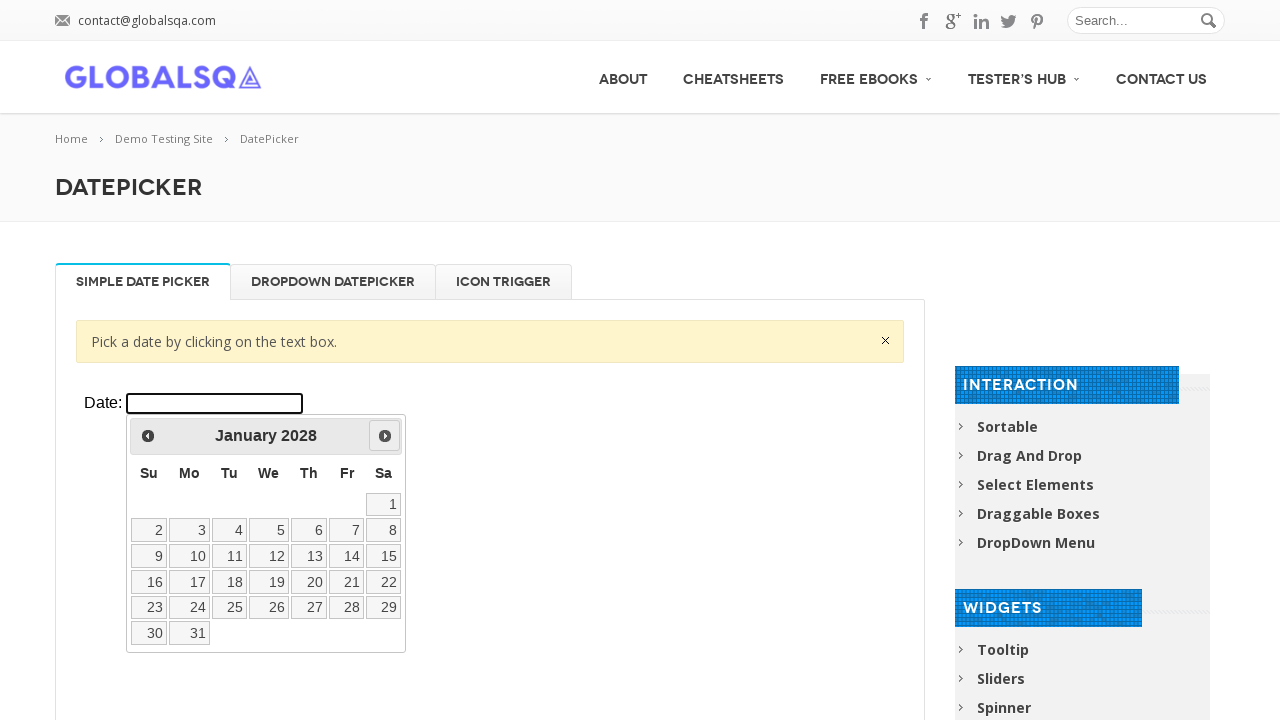

Clicked next button to navigate forward at (385, 436) on xpath=//div[@class='resp-tabs-container']/div[1]/p/iframe >> internal:control=en
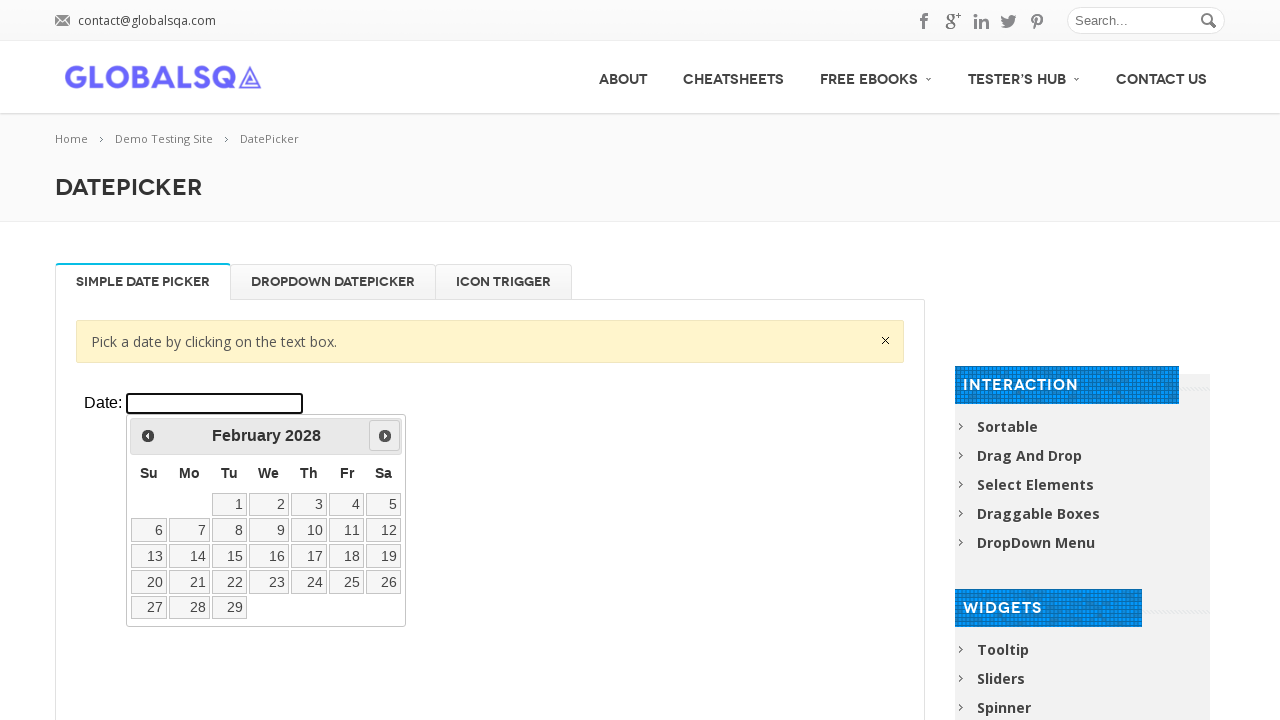

Waited for datepicker navigation animation
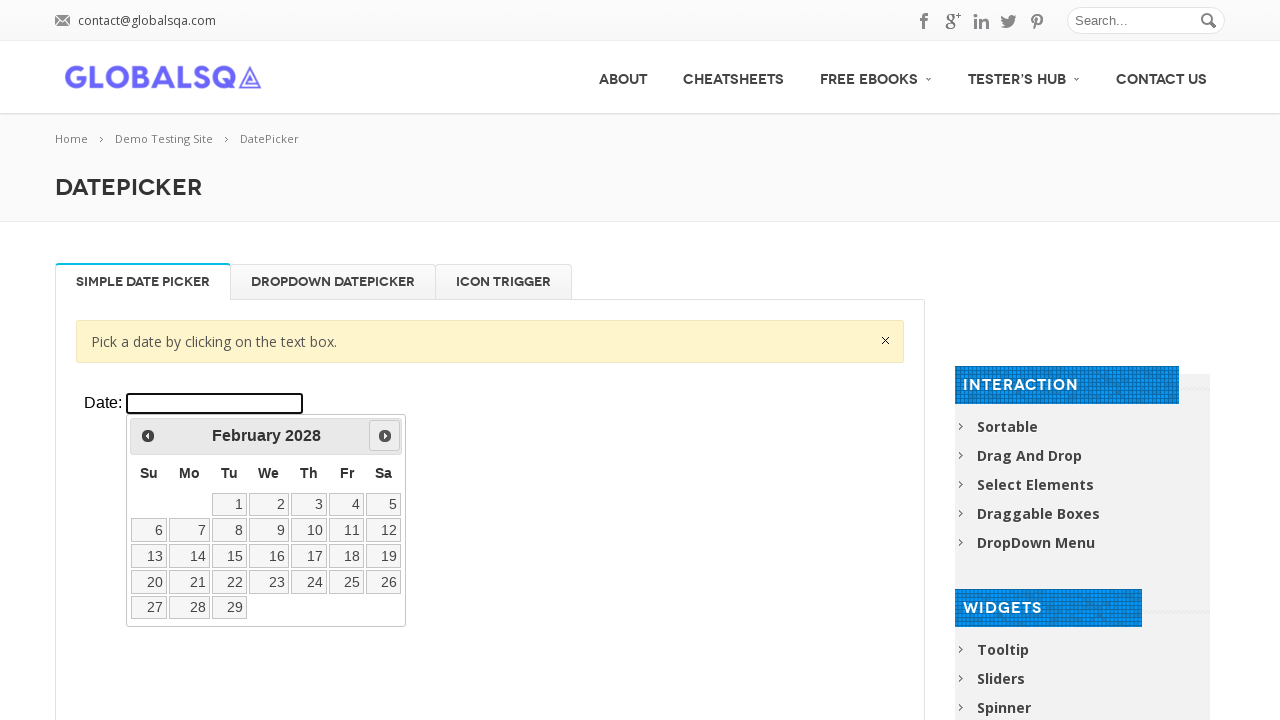

Checked current displayed date: February 2028
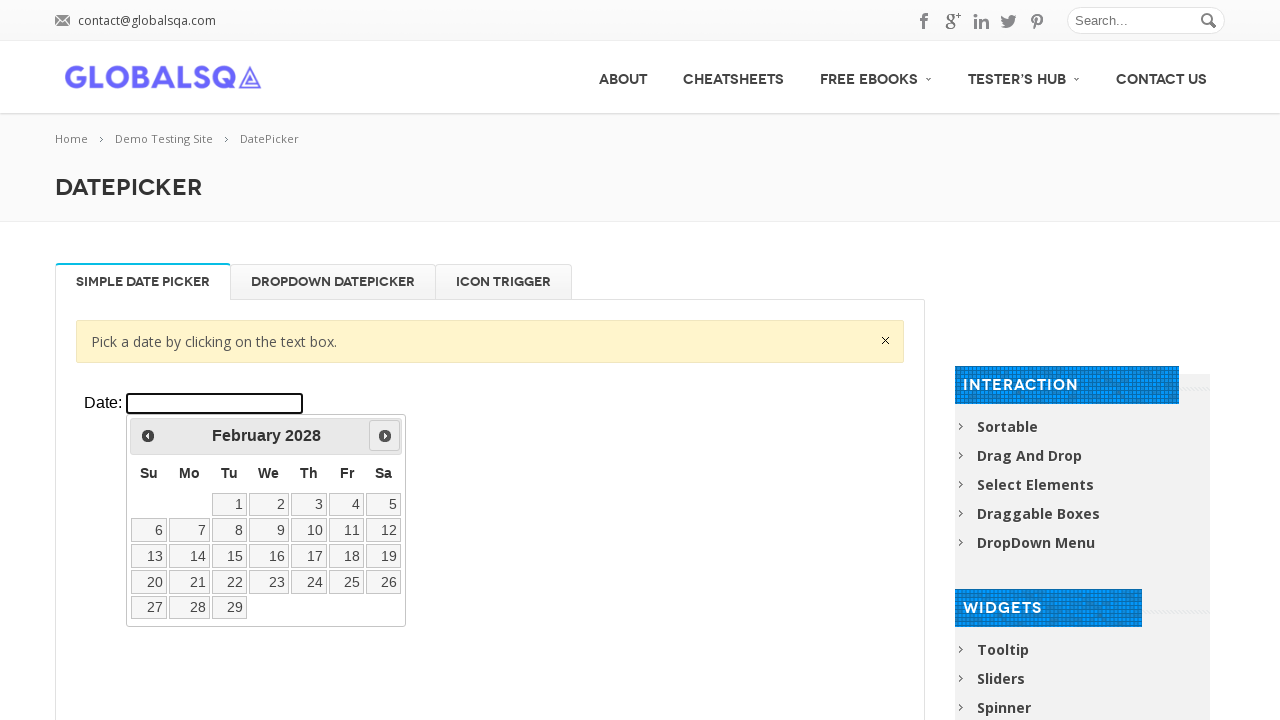

Clicked next button to navigate forward at (385, 436) on xpath=//div[@class='resp-tabs-container']/div[1]/p/iframe >> internal:control=en
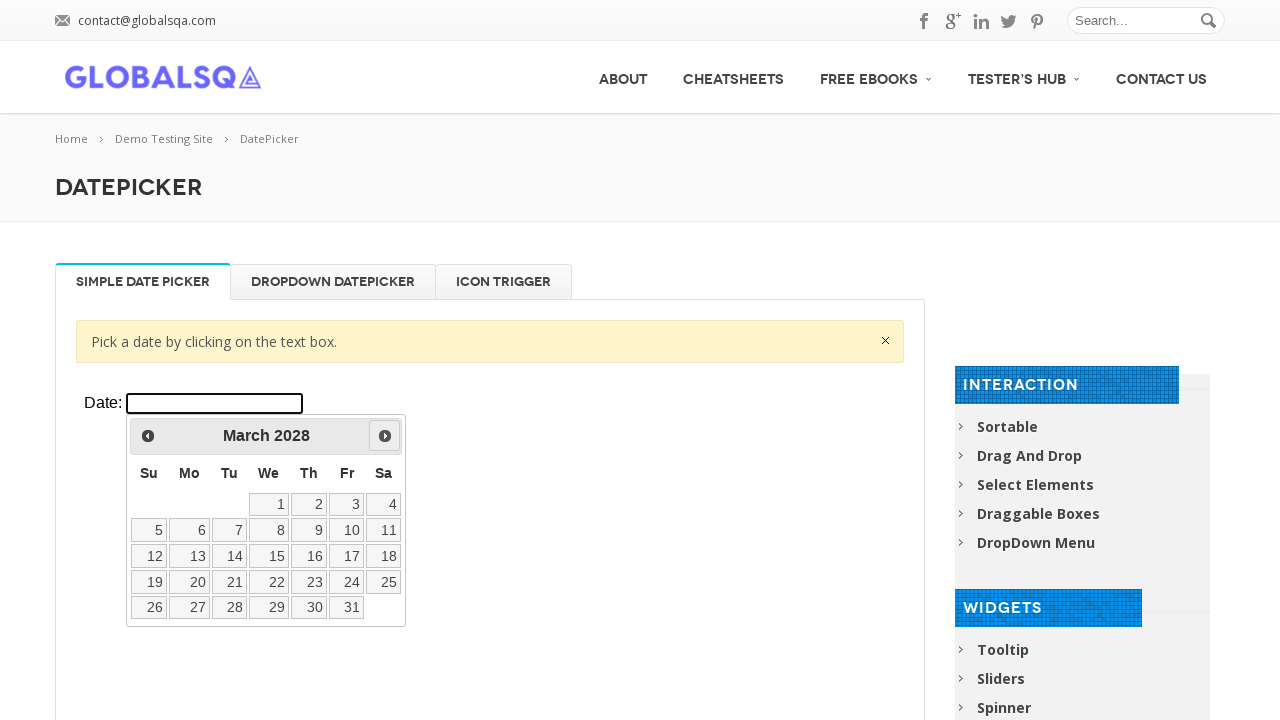

Waited for datepicker navigation animation
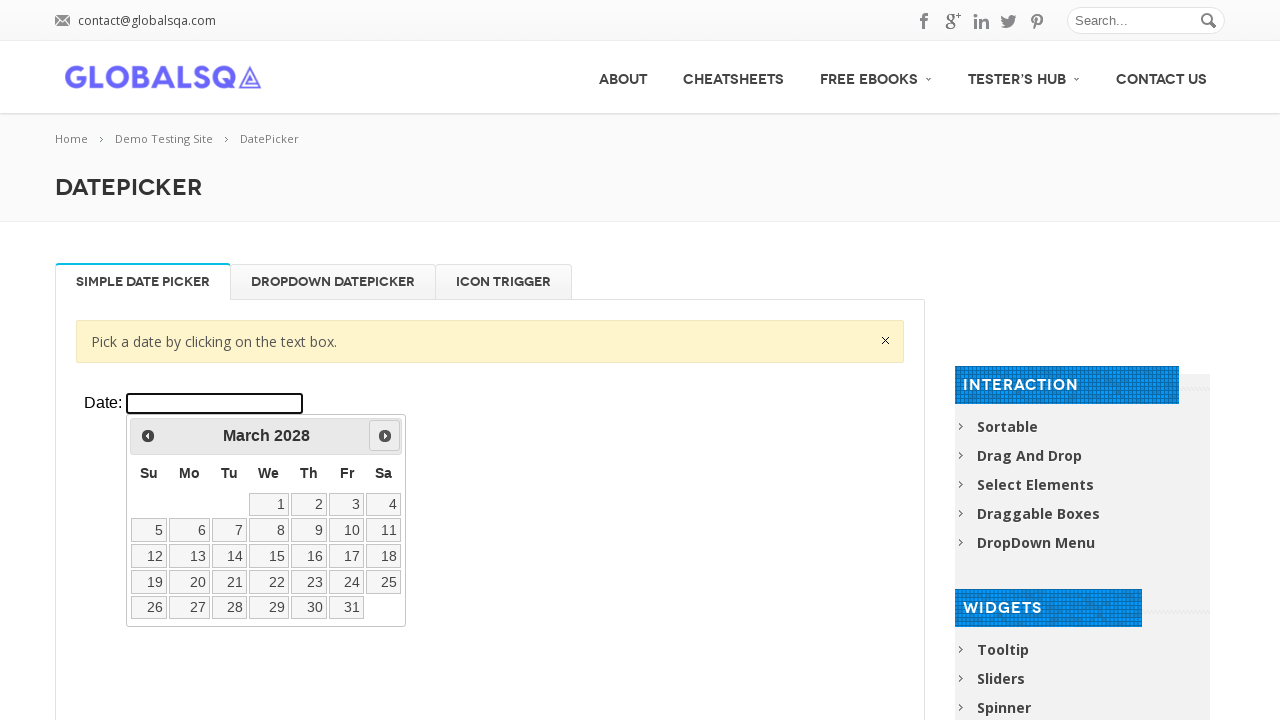

Checked current displayed date: March 2028
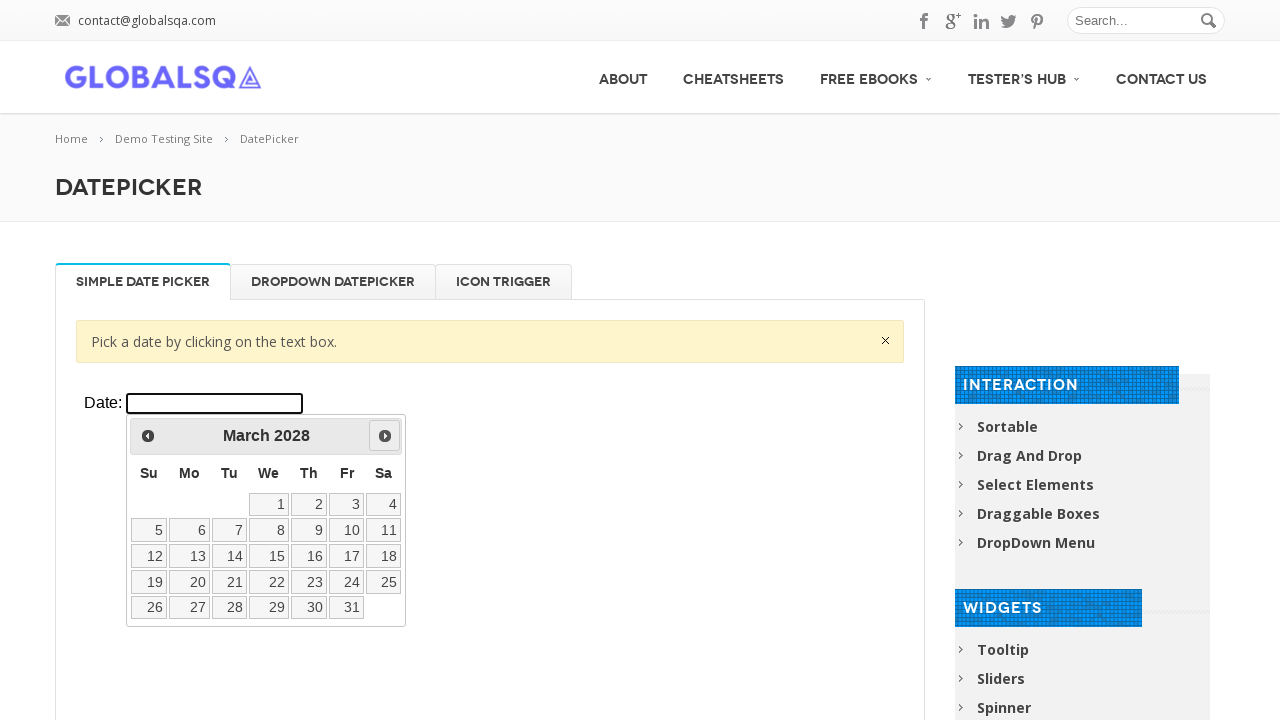

Clicked next button to navigate forward at (385, 436) on xpath=//div[@class='resp-tabs-container']/div[1]/p/iframe >> internal:control=en
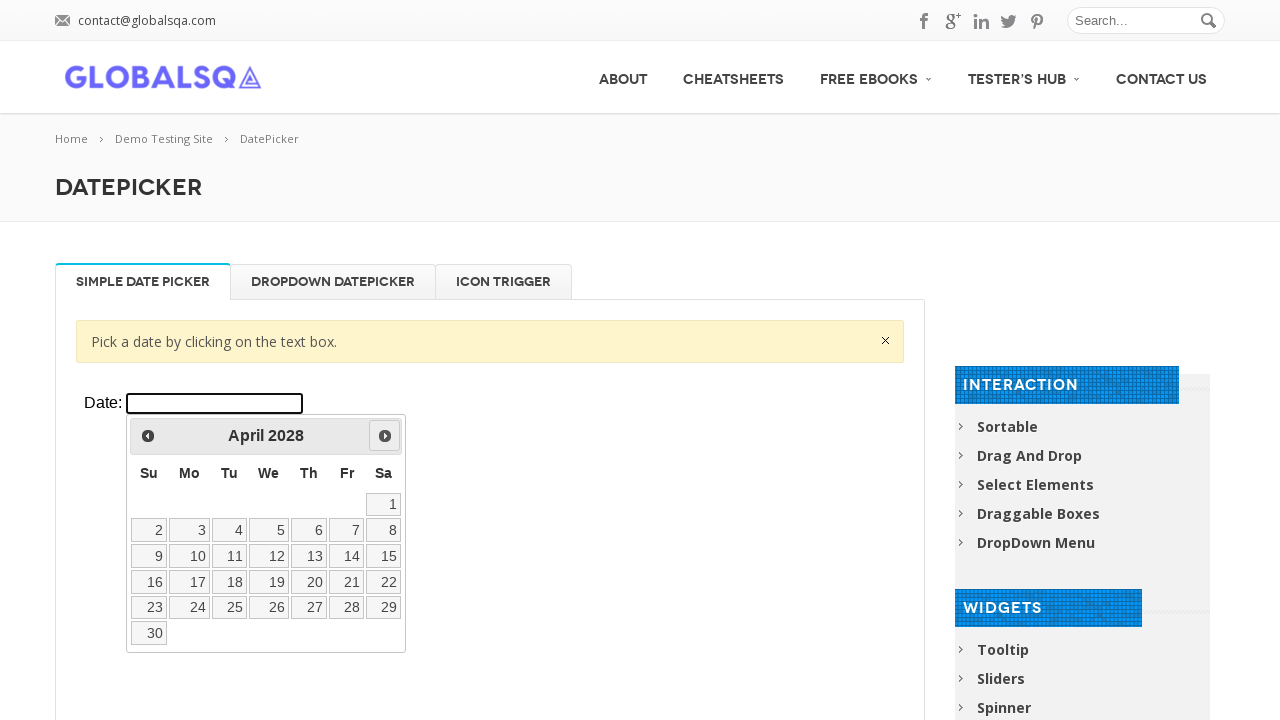

Waited for datepicker navigation animation
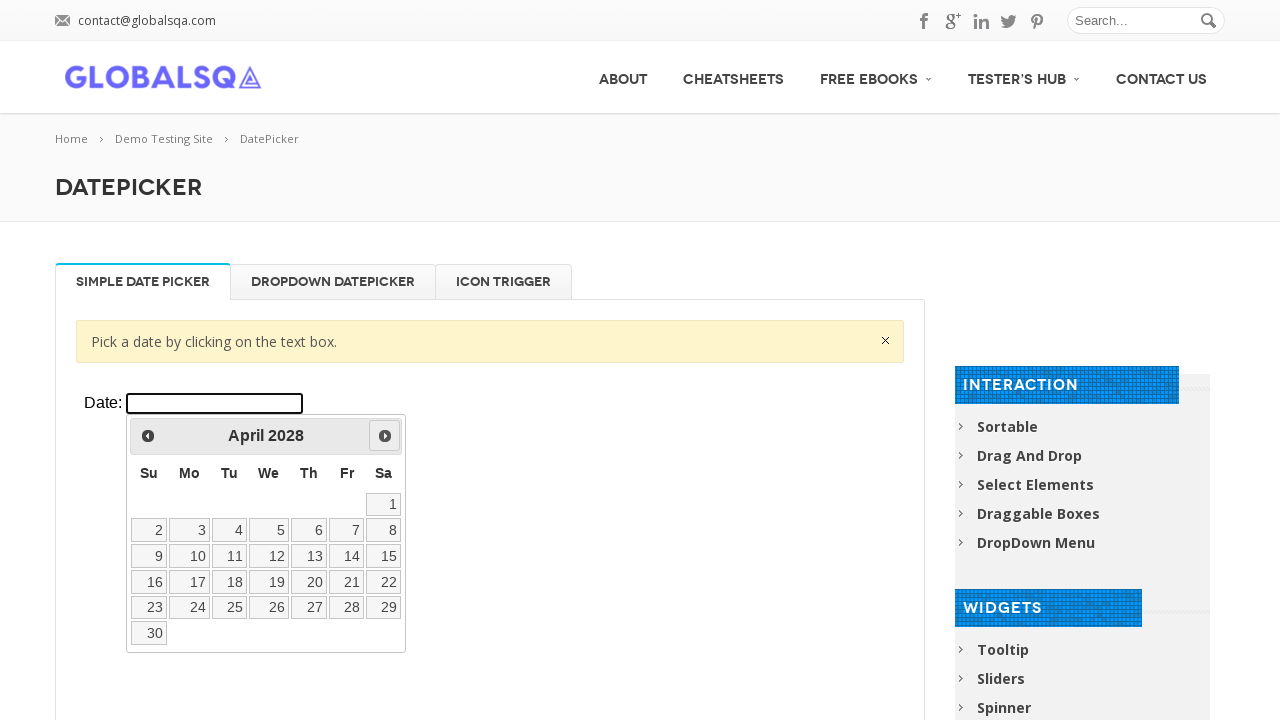

Checked current displayed date: April 2028
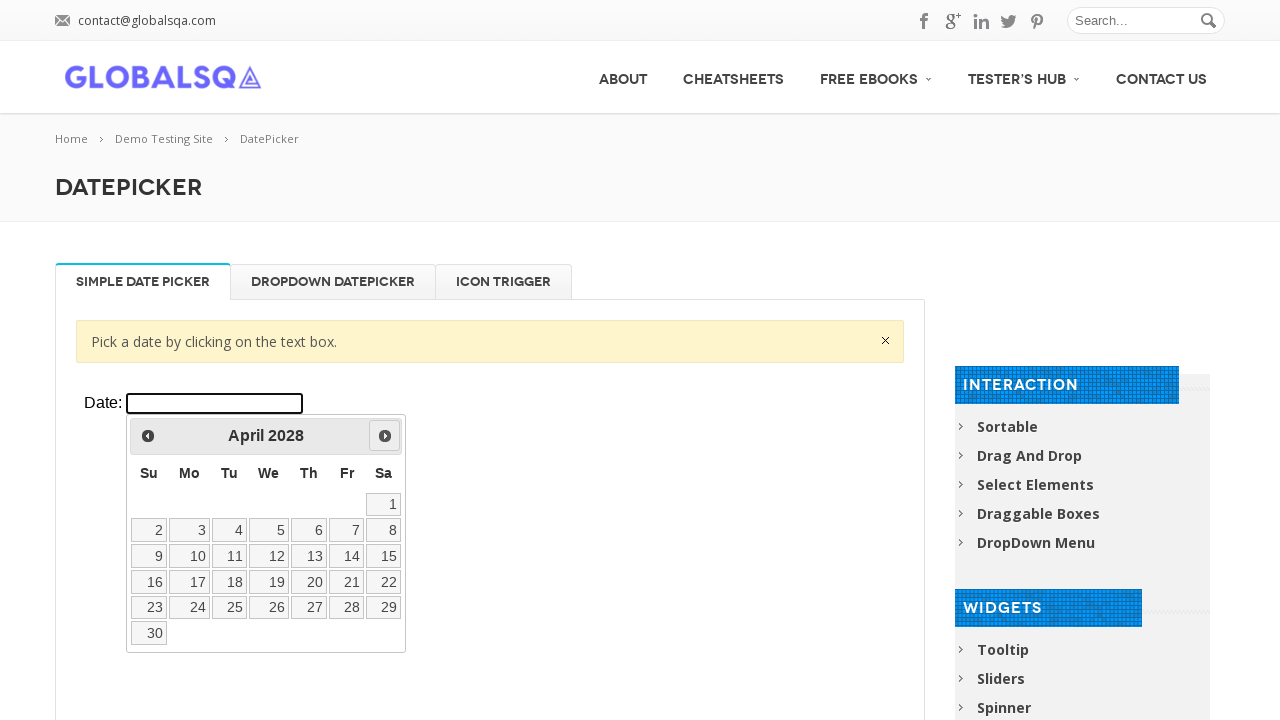

Clicked next button to navigate forward at (385, 436) on xpath=//div[@class='resp-tabs-container']/div[1]/p/iframe >> internal:control=en
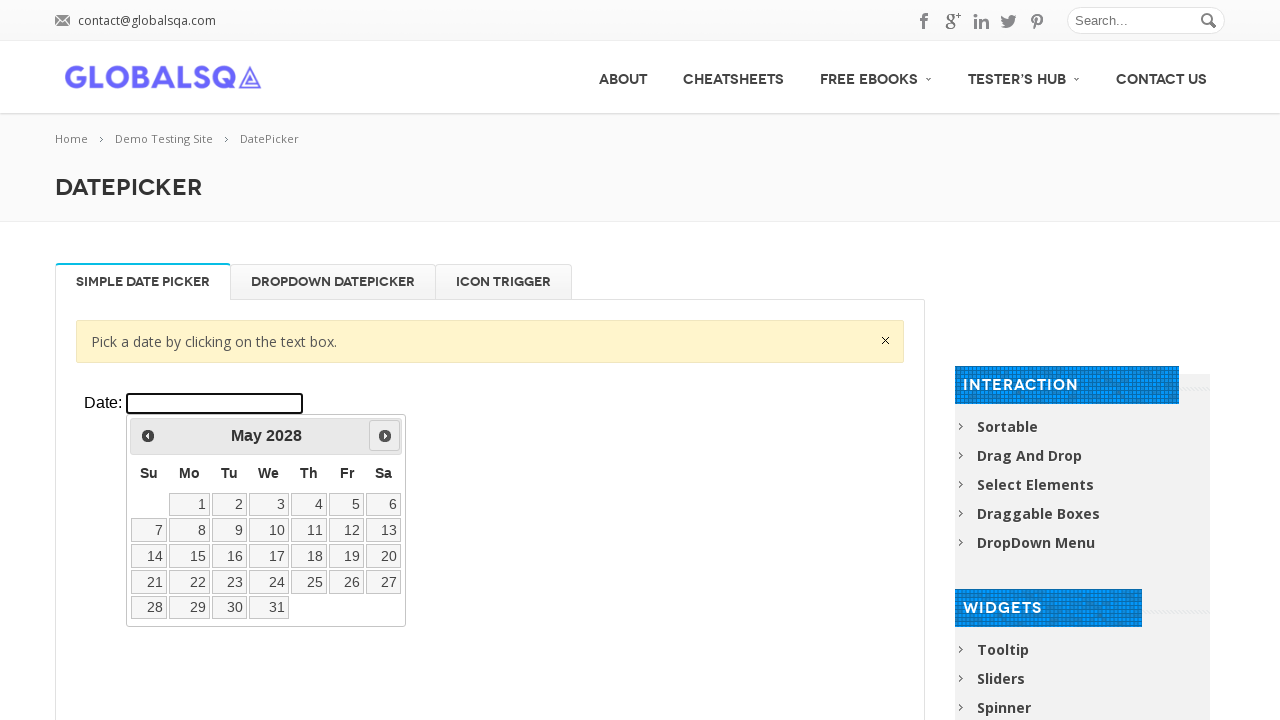

Waited for datepicker navigation animation
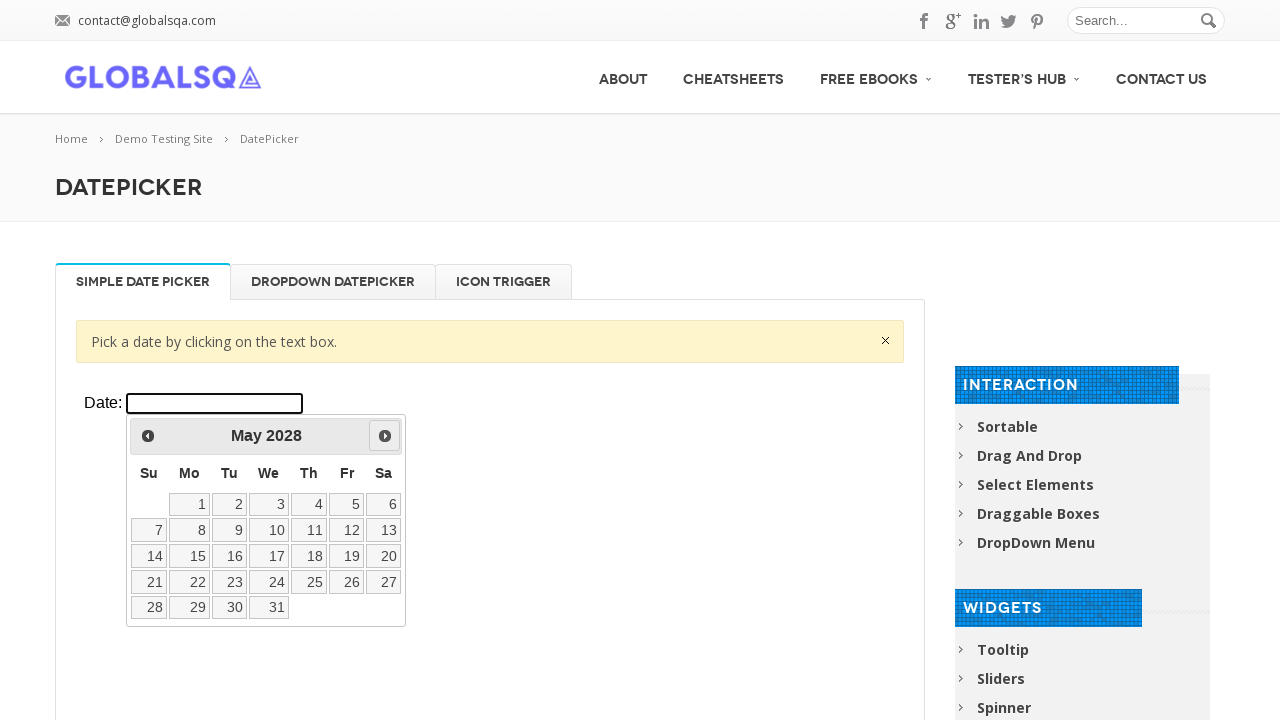

Checked current displayed date: May 2028
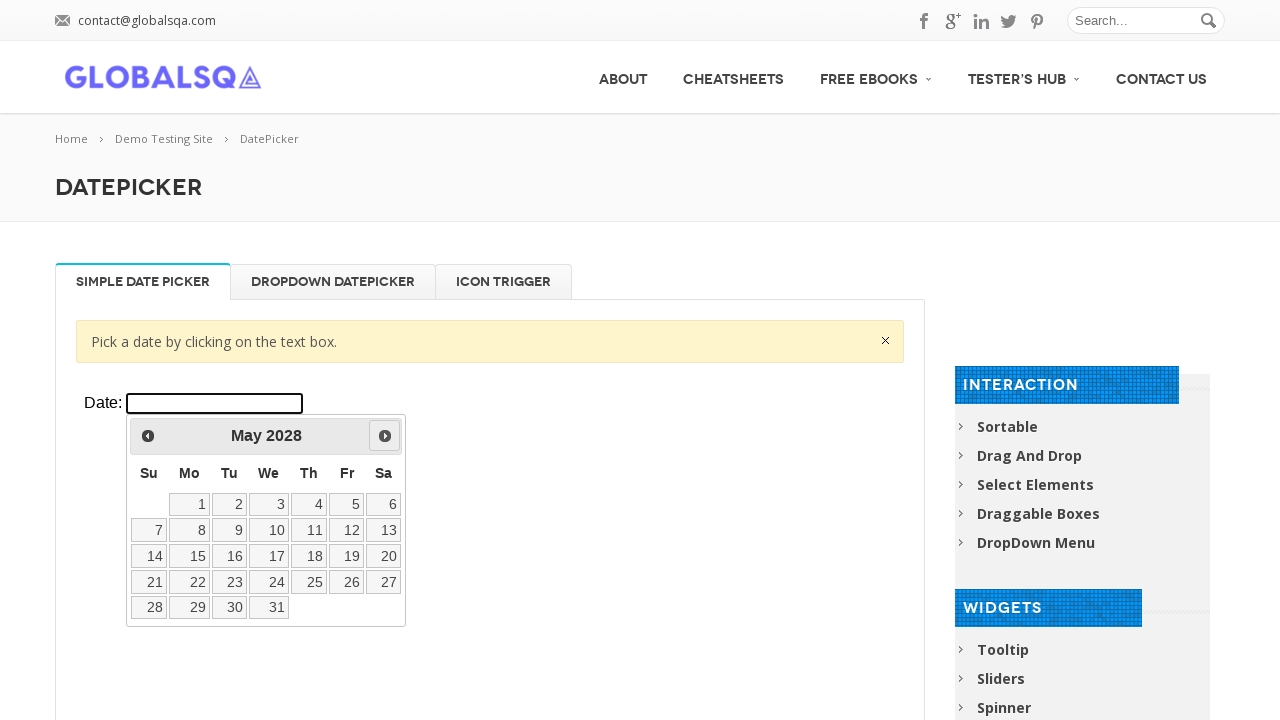

Clicked next button to navigate forward at (385, 436) on xpath=//div[@class='resp-tabs-container']/div[1]/p/iframe >> internal:control=en
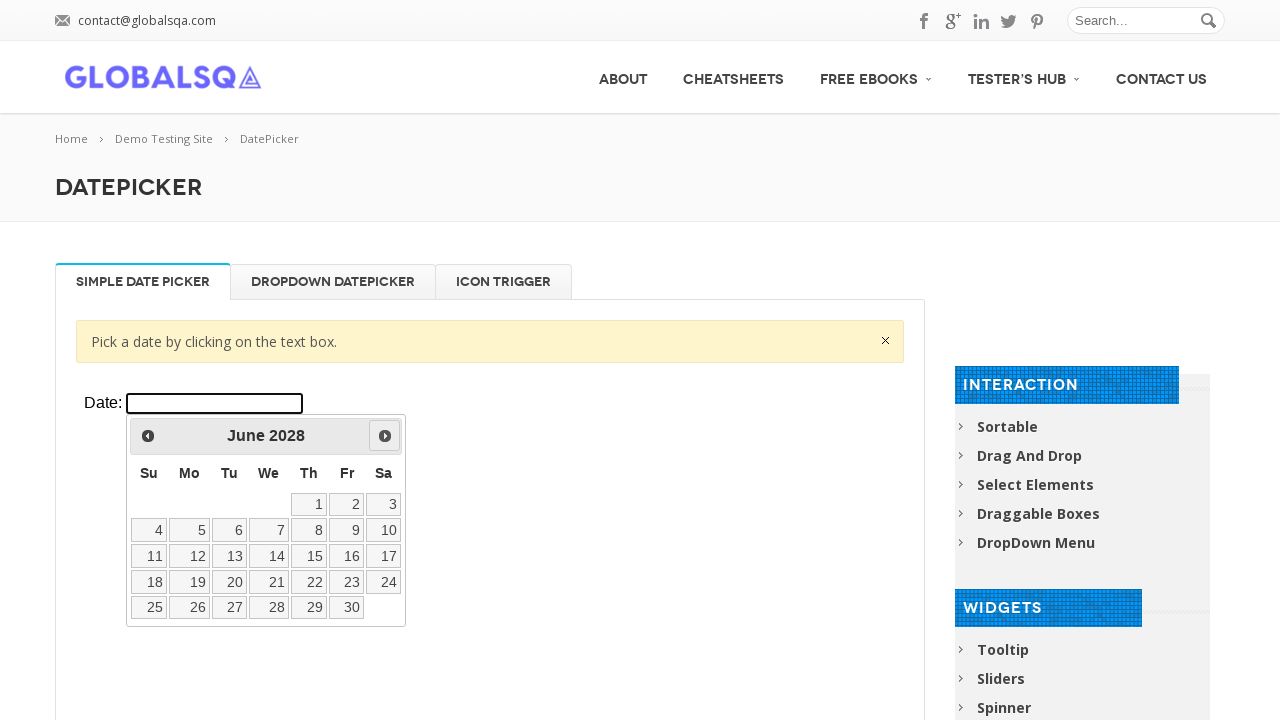

Waited for datepicker navigation animation
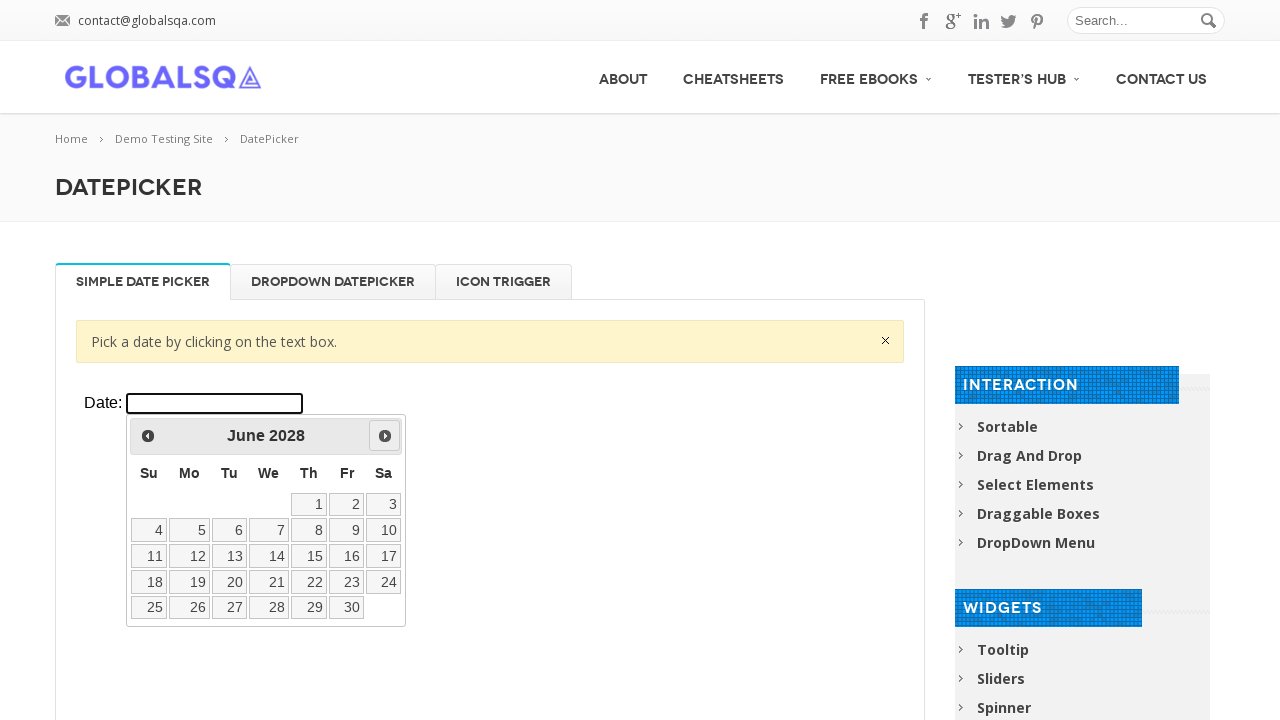

Checked current displayed date: June 2028
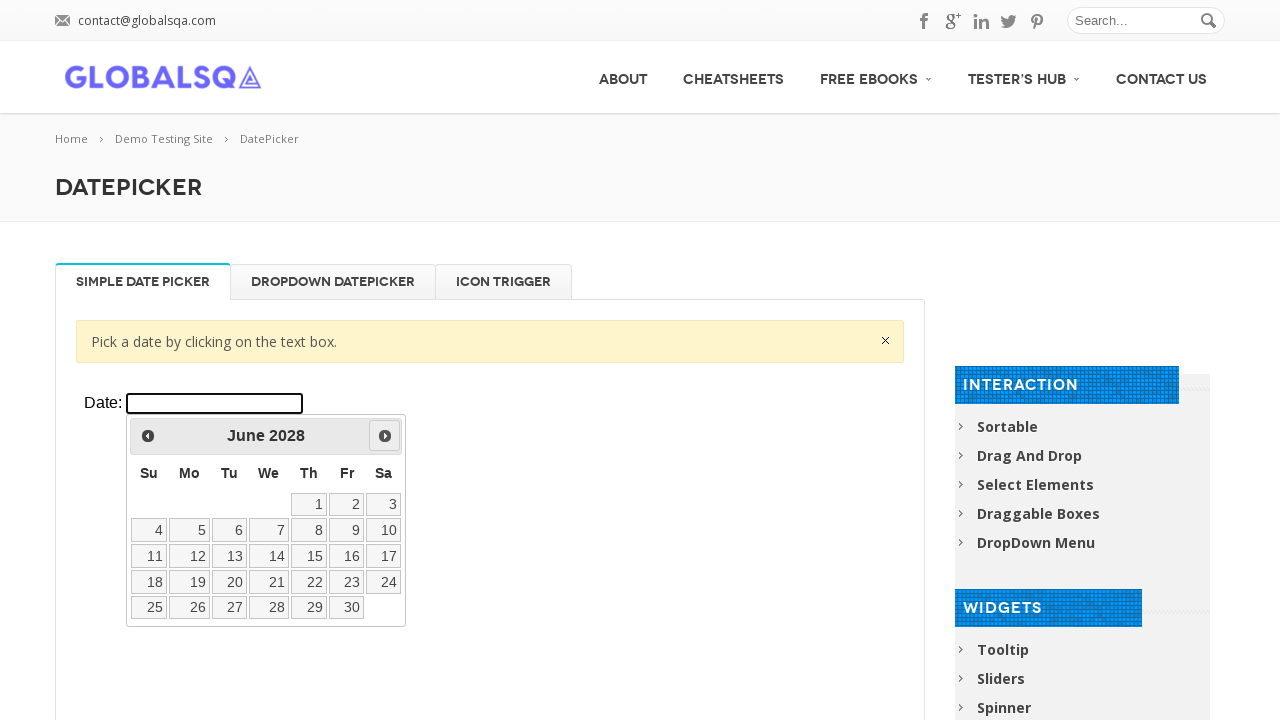

Clicked next button to navigate forward at (385, 436) on xpath=//div[@class='resp-tabs-container']/div[1]/p/iframe >> internal:control=en
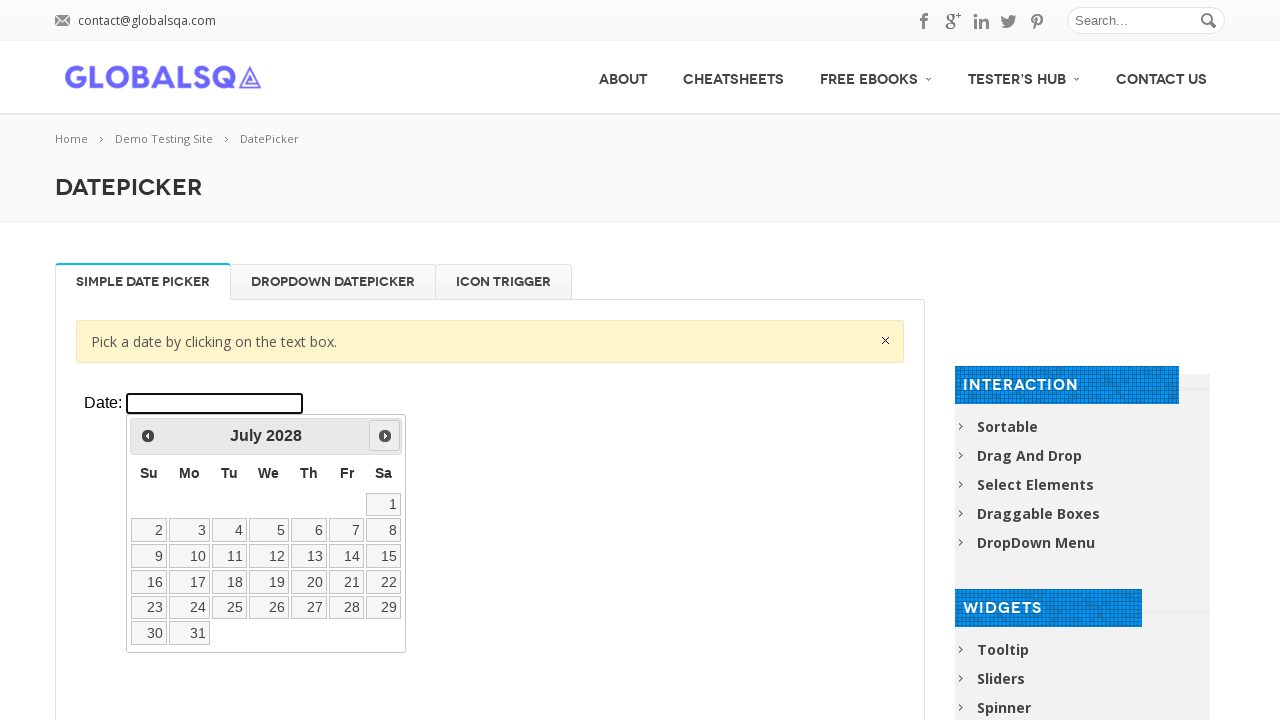

Waited for datepicker navigation animation
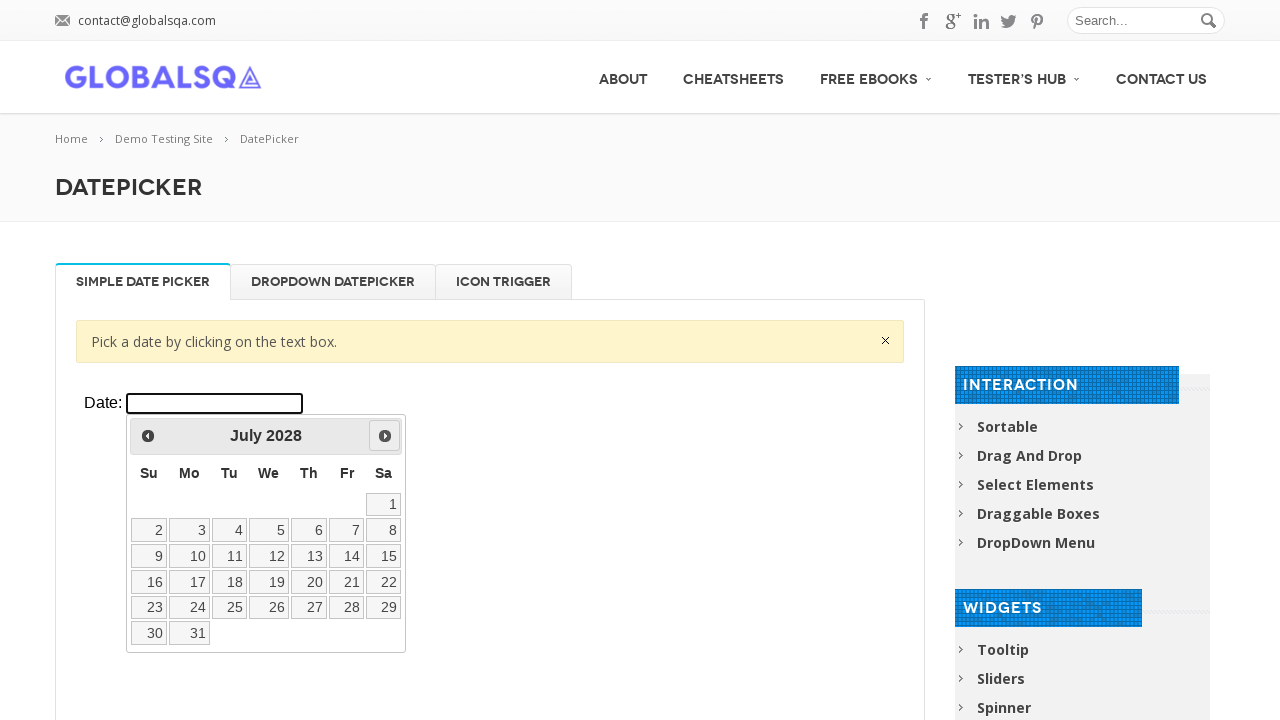

Checked current displayed date: July 2028
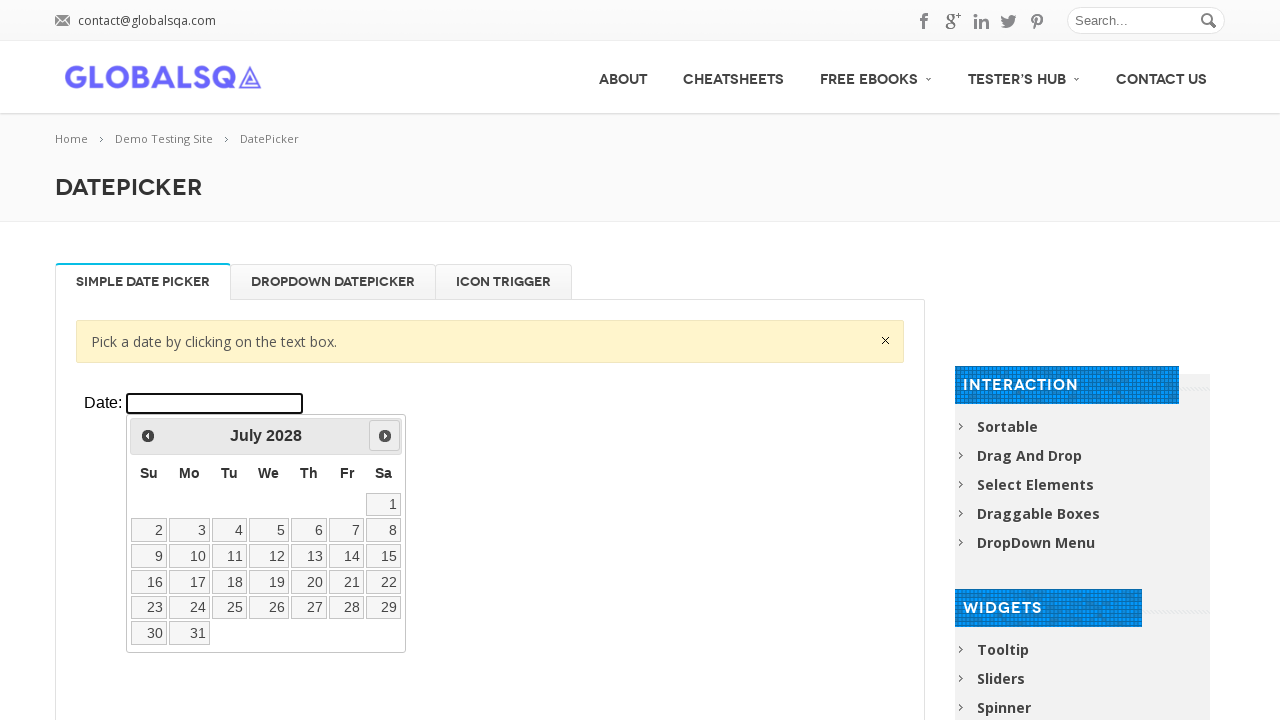

Clicked next button to navigate forward at (385, 436) on xpath=//div[@class='resp-tabs-container']/div[1]/p/iframe >> internal:control=en
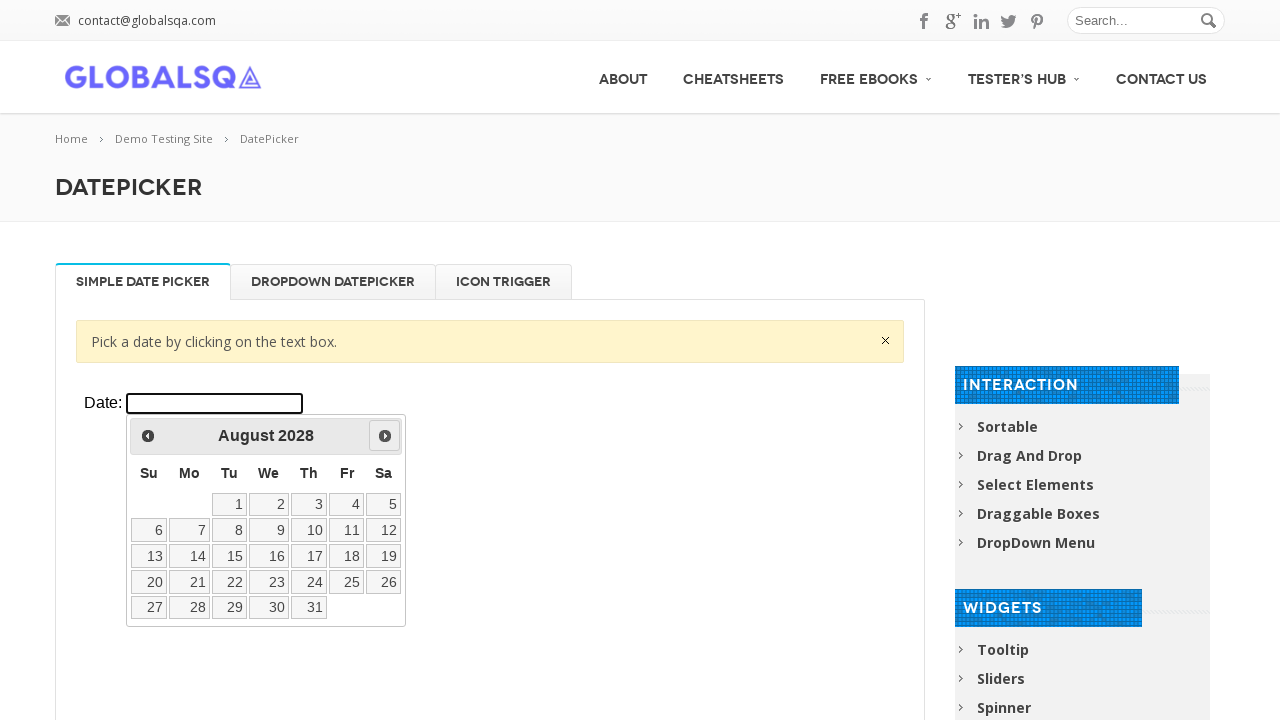

Waited for datepicker navigation animation
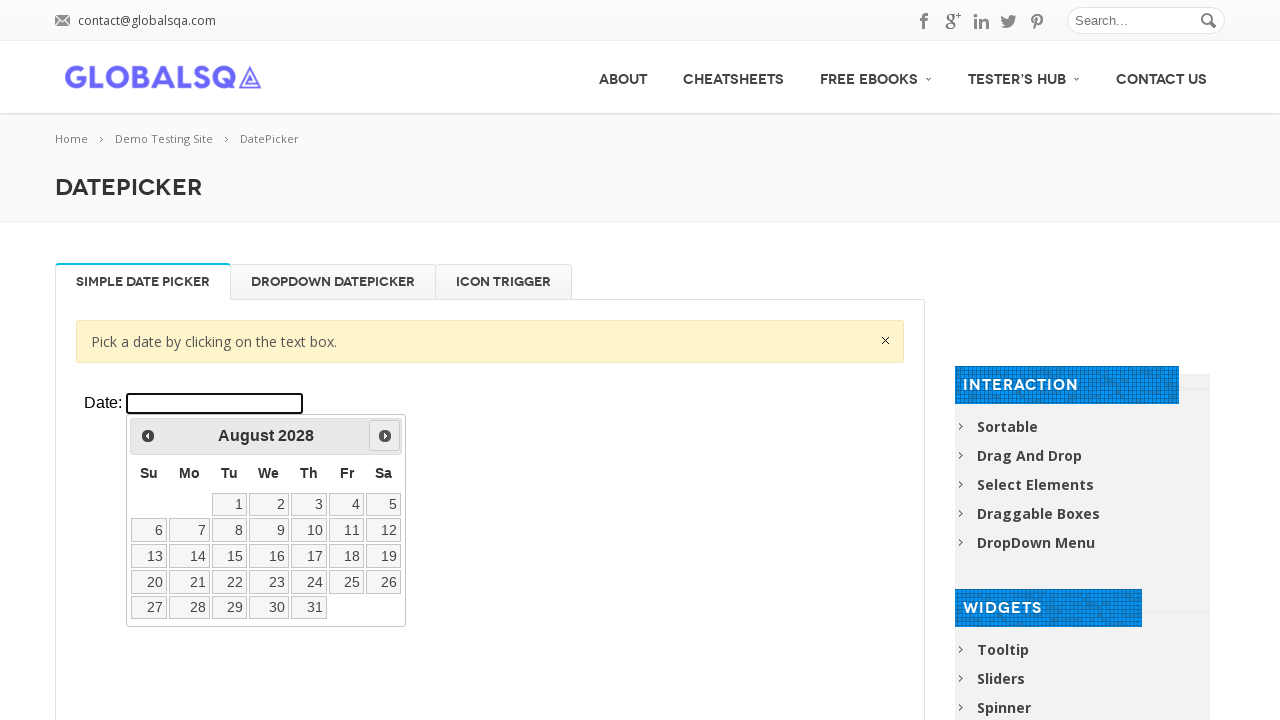

Checked current displayed date: August 2028
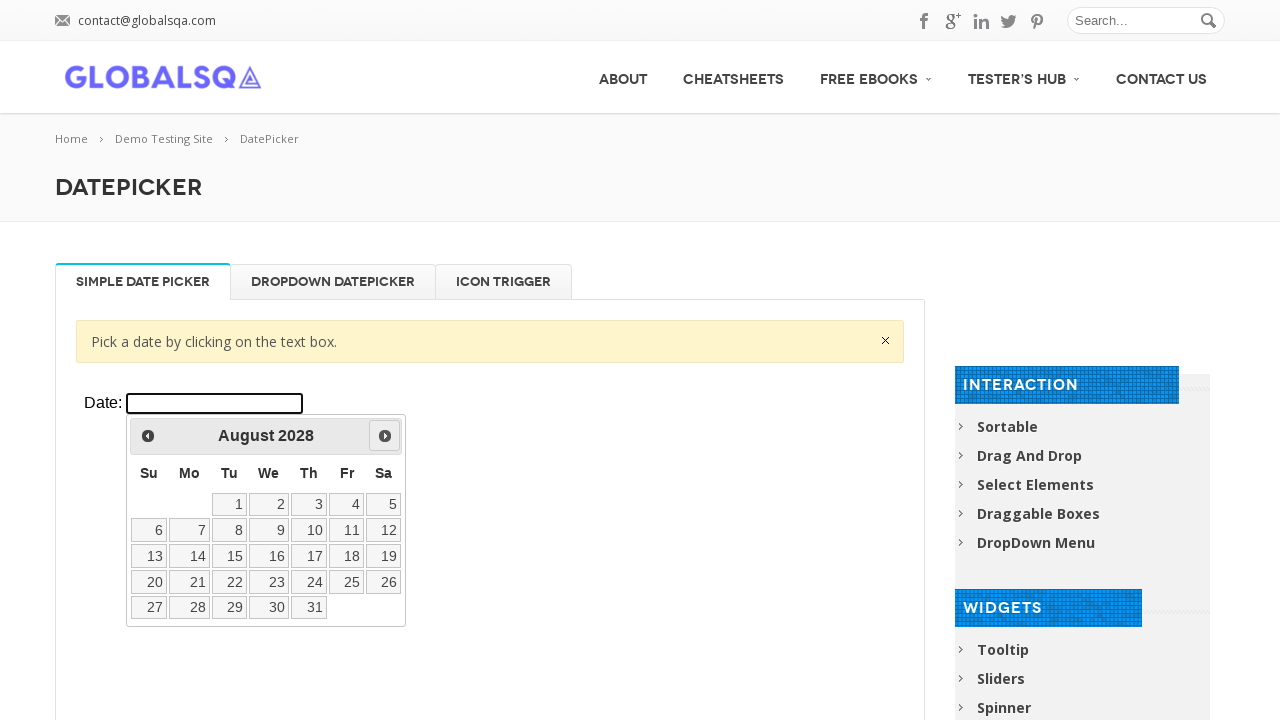

Clicked next button to navigate forward at (385, 436) on xpath=//div[@class='resp-tabs-container']/div[1]/p/iframe >> internal:control=en
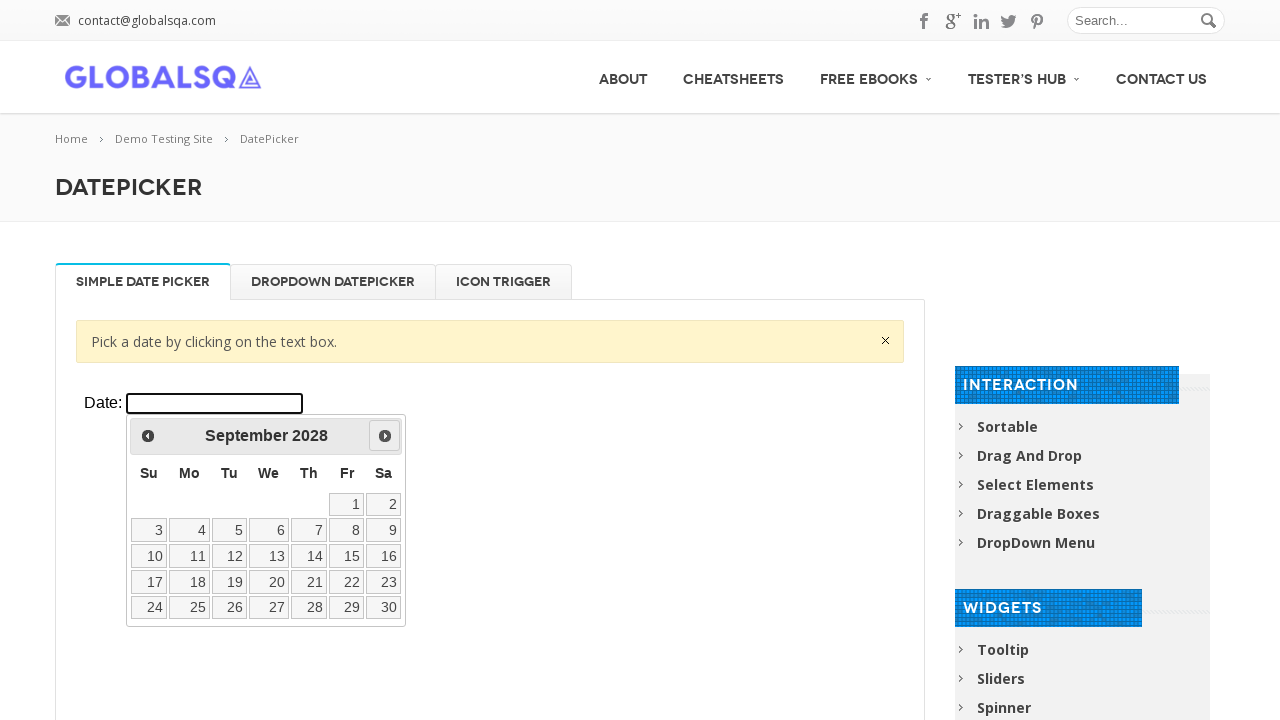

Waited for datepicker navigation animation
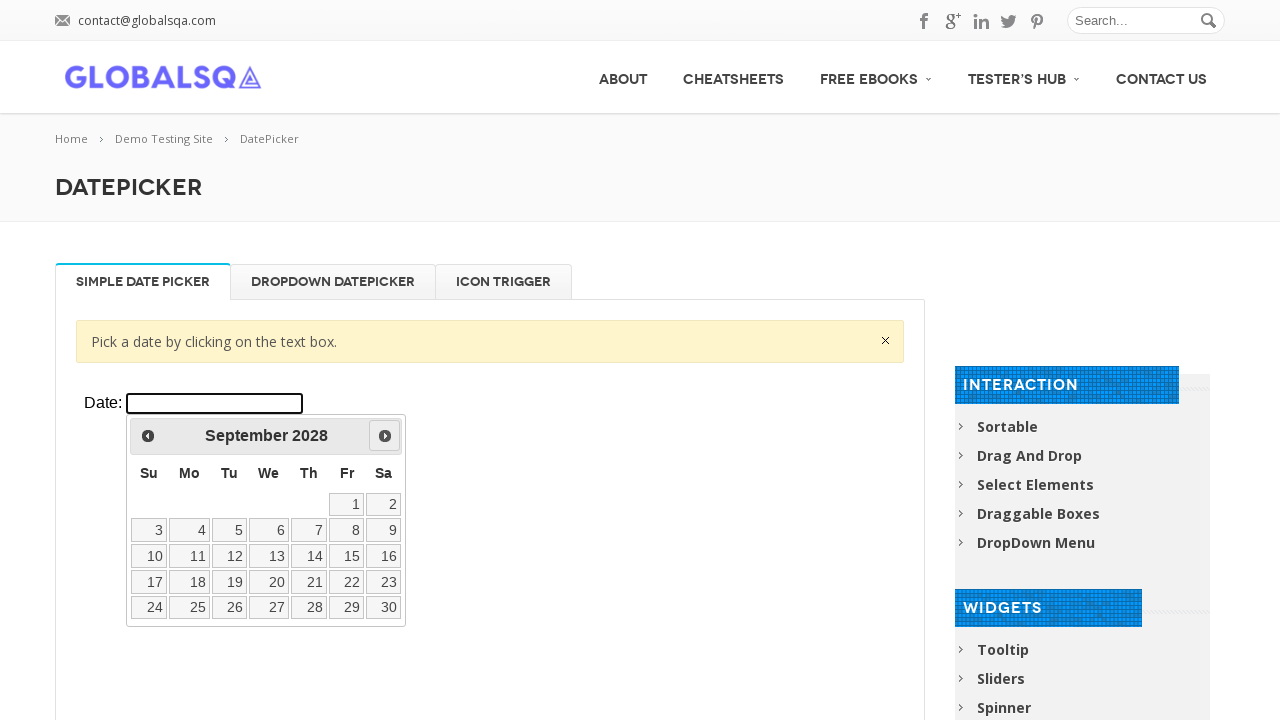

Checked current displayed date: September 2028
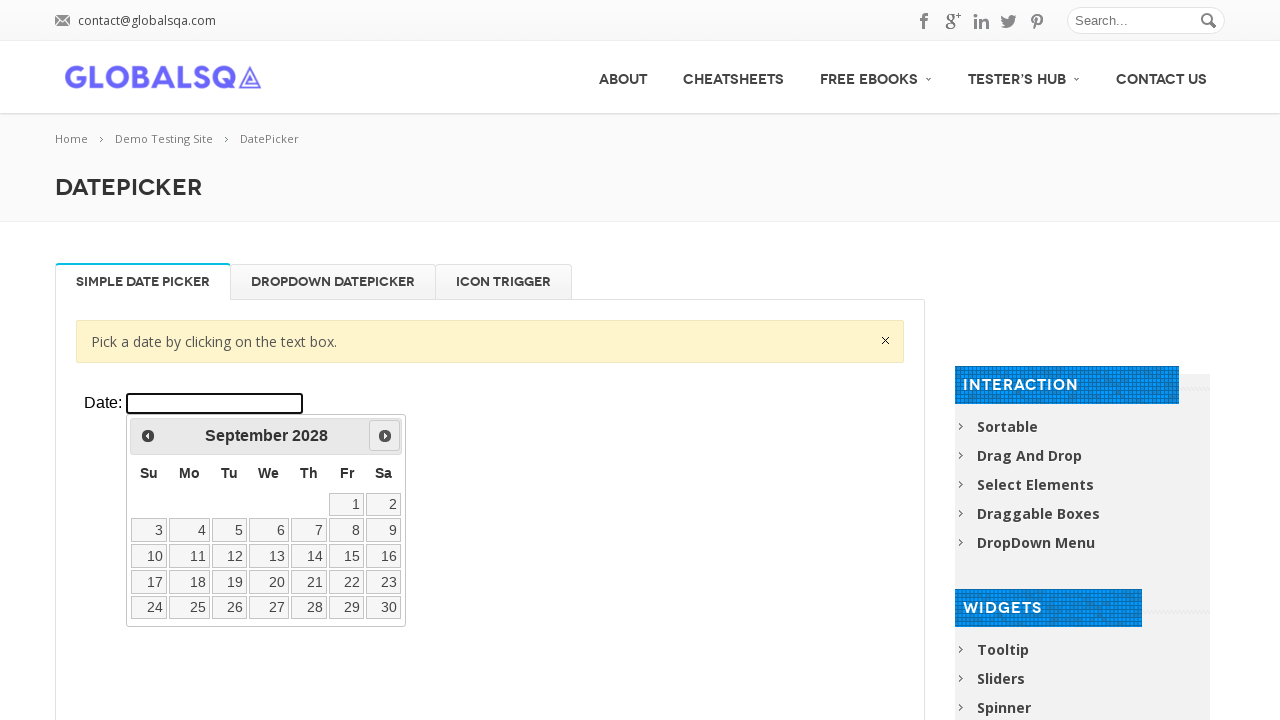

Clicked next button to navigate forward at (385, 436) on xpath=//div[@class='resp-tabs-container']/div[1]/p/iframe >> internal:control=en
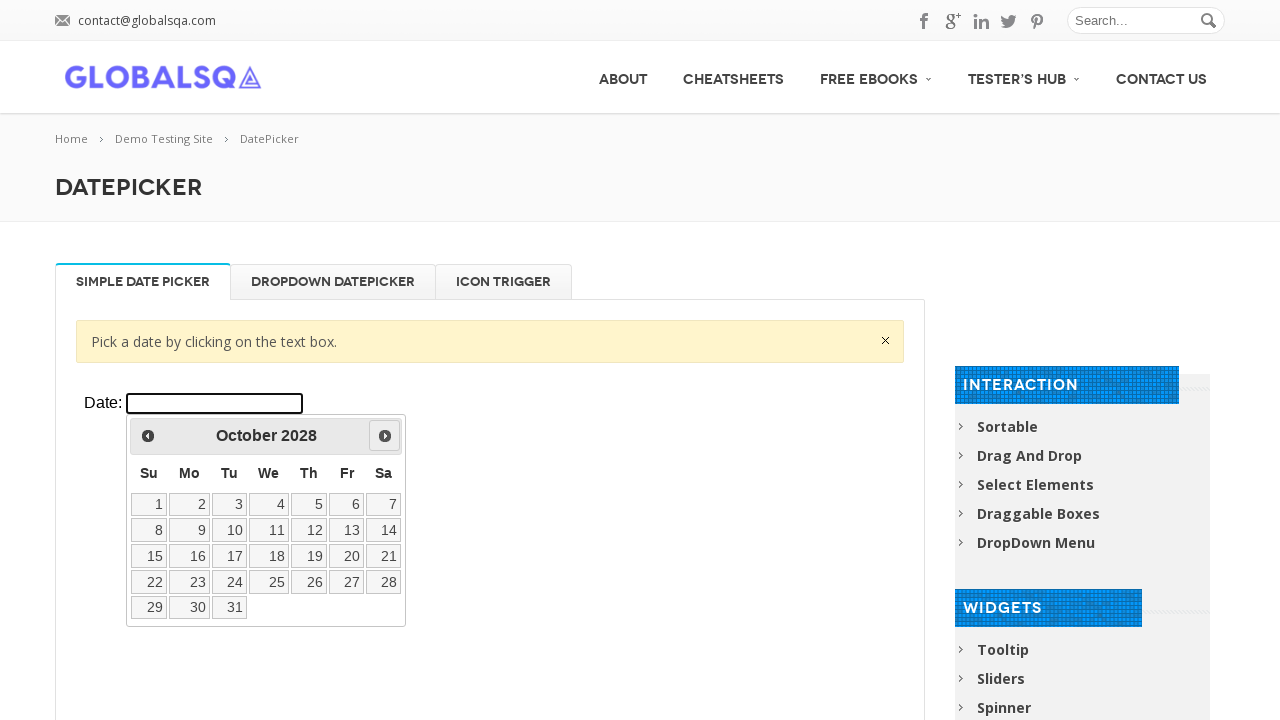

Waited for datepicker navigation animation
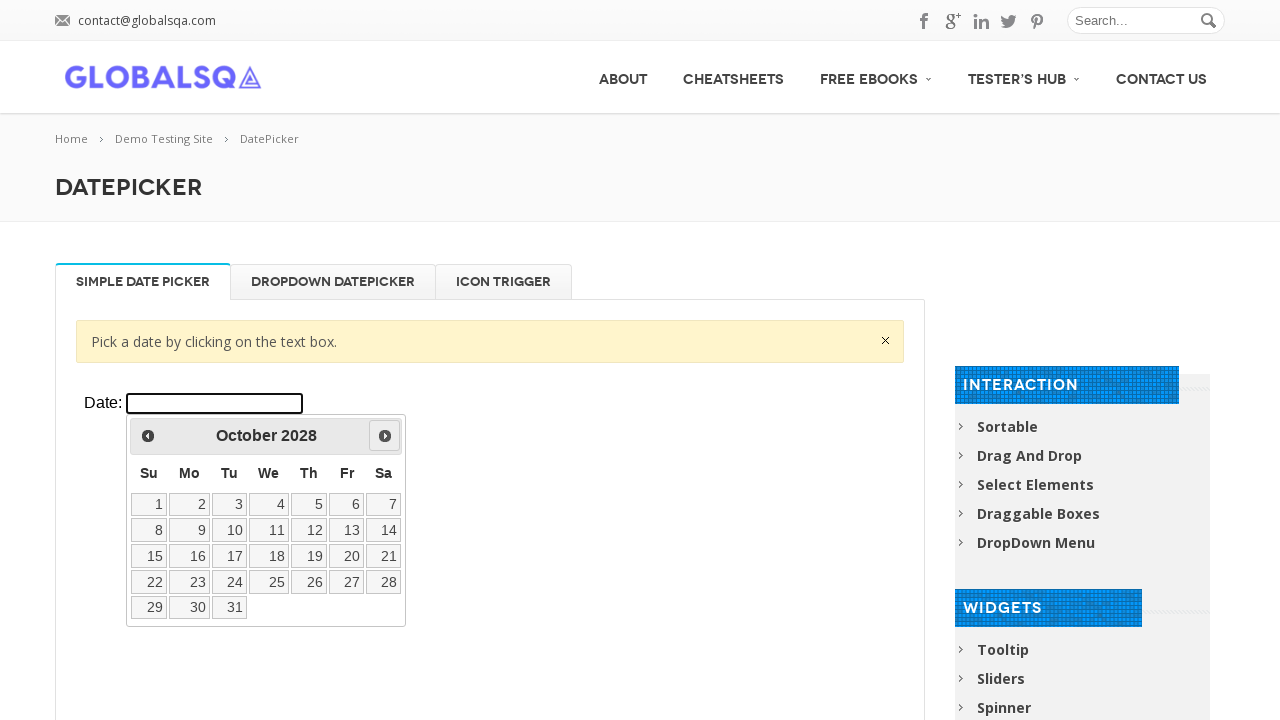

Checked current displayed date: October 2028
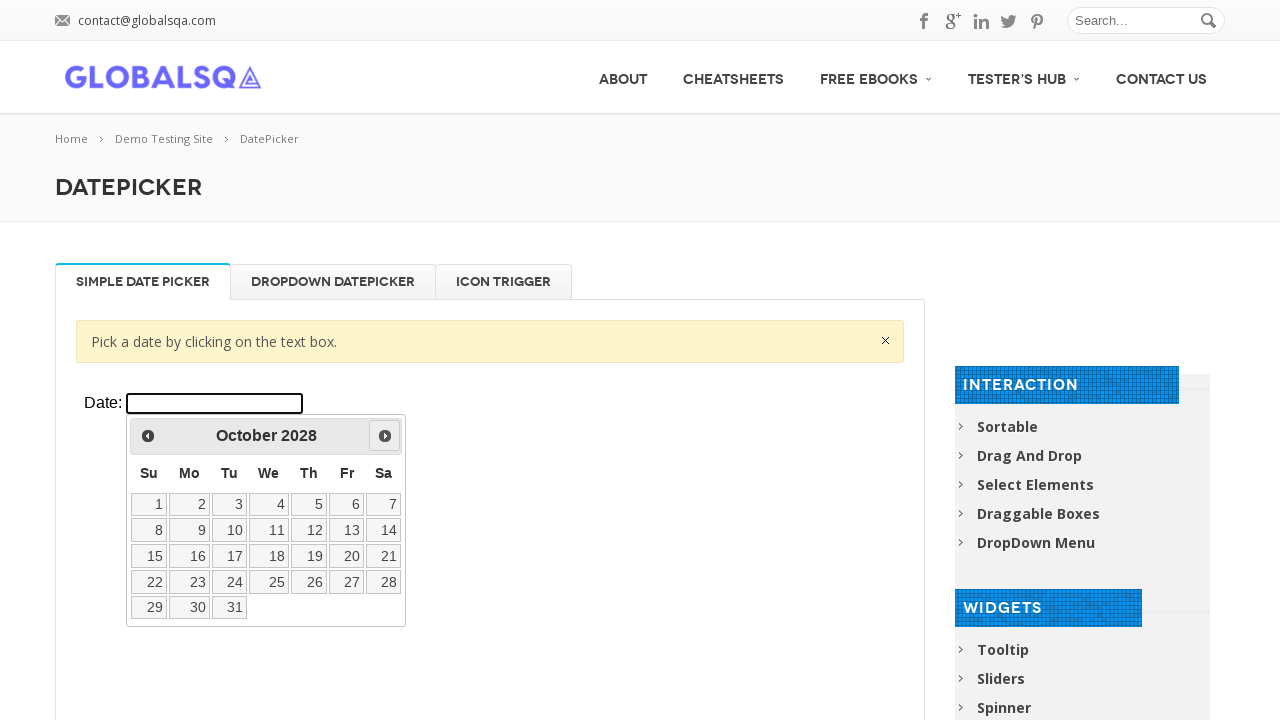

Clicked next button to navigate forward at (385, 436) on xpath=//div[@class='resp-tabs-container']/div[1]/p/iframe >> internal:control=en
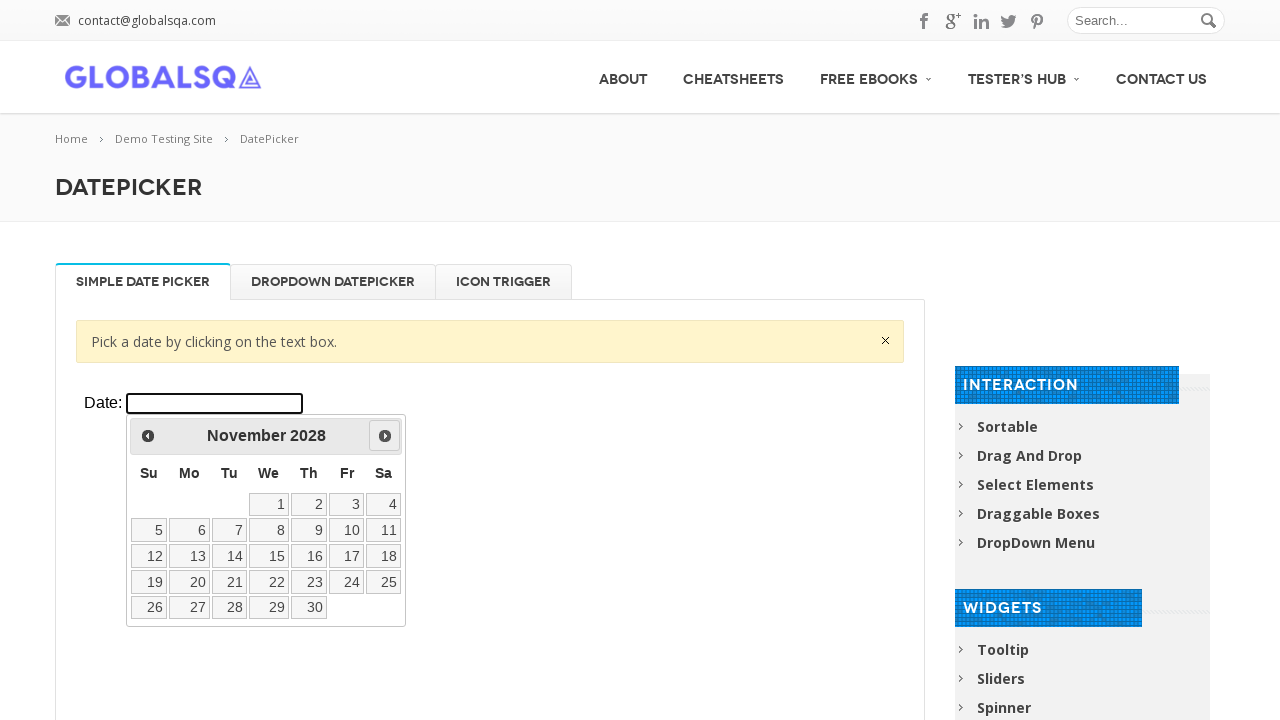

Waited for datepicker navigation animation
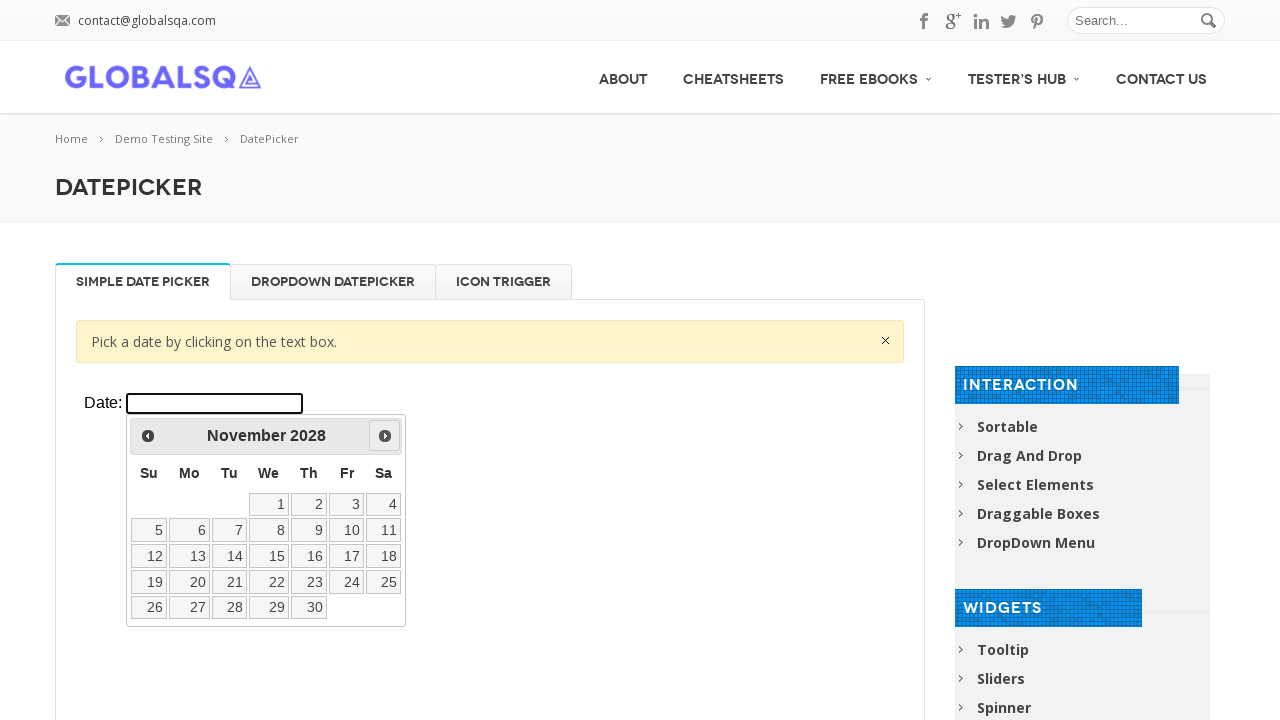

Checked current displayed date: November 2028
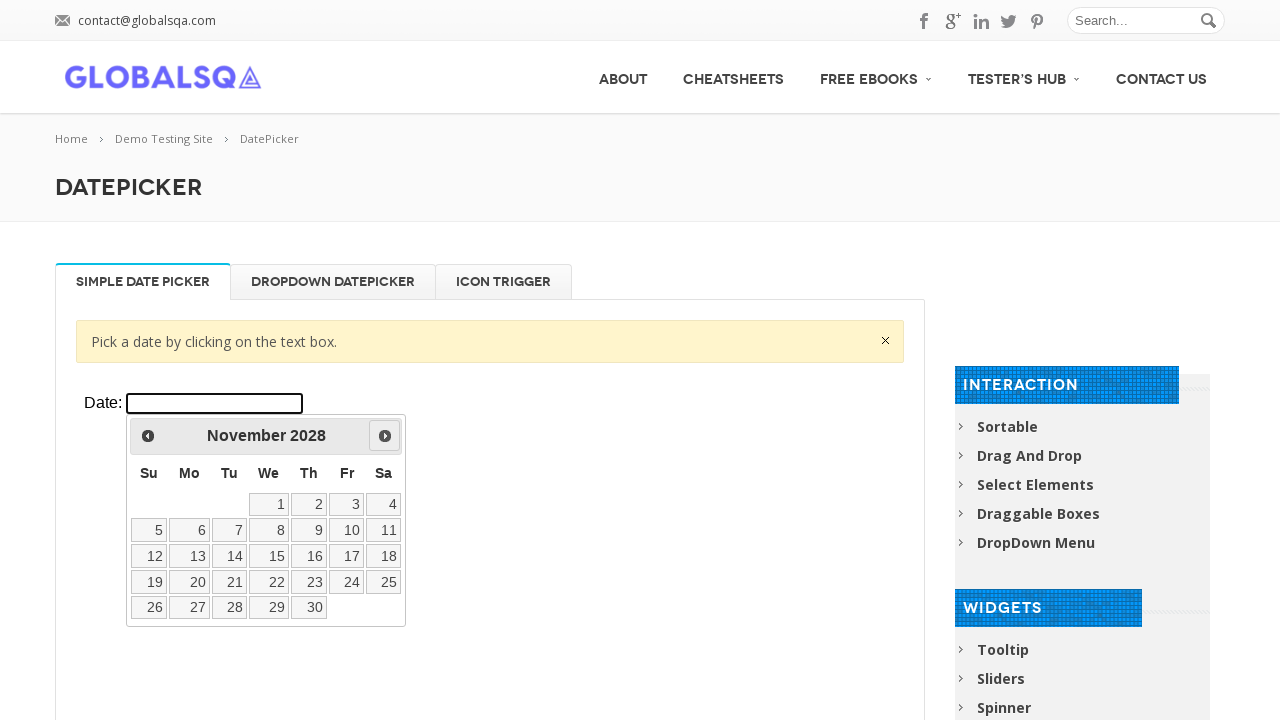

Clicked next button to navigate forward at (385, 436) on xpath=//div[@class='resp-tabs-container']/div[1]/p/iframe >> internal:control=en
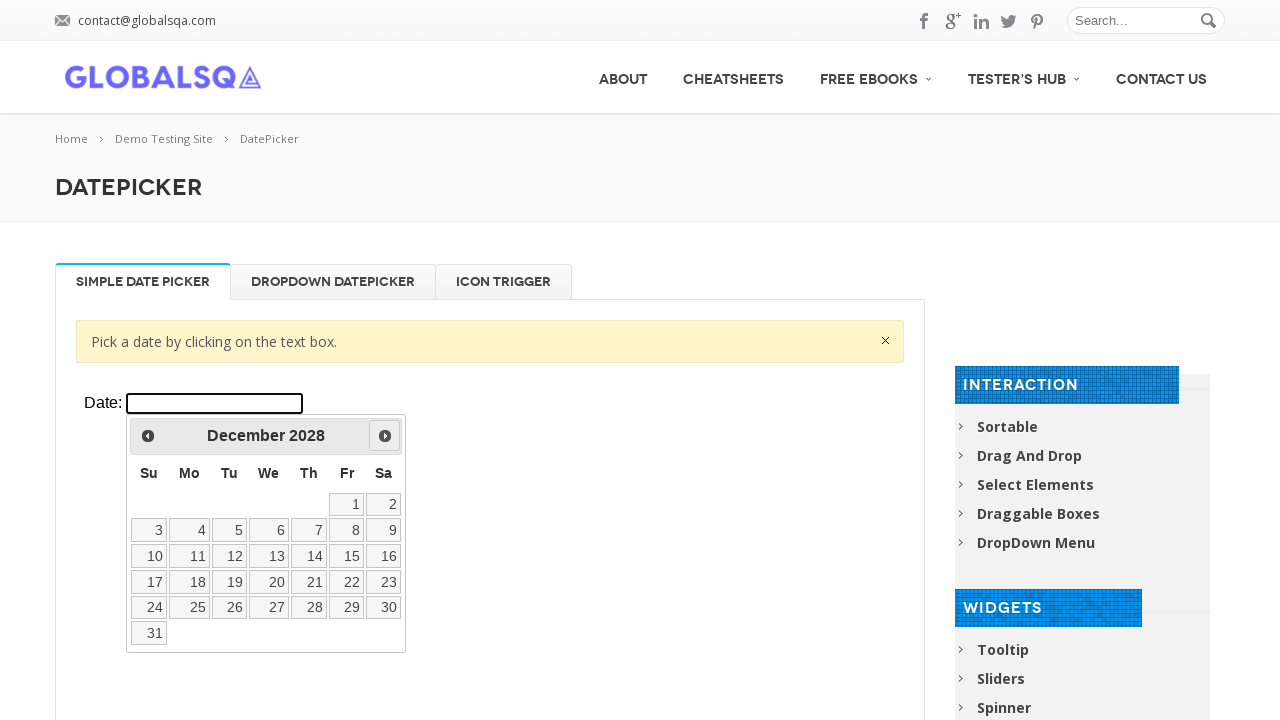

Waited for datepicker navigation animation
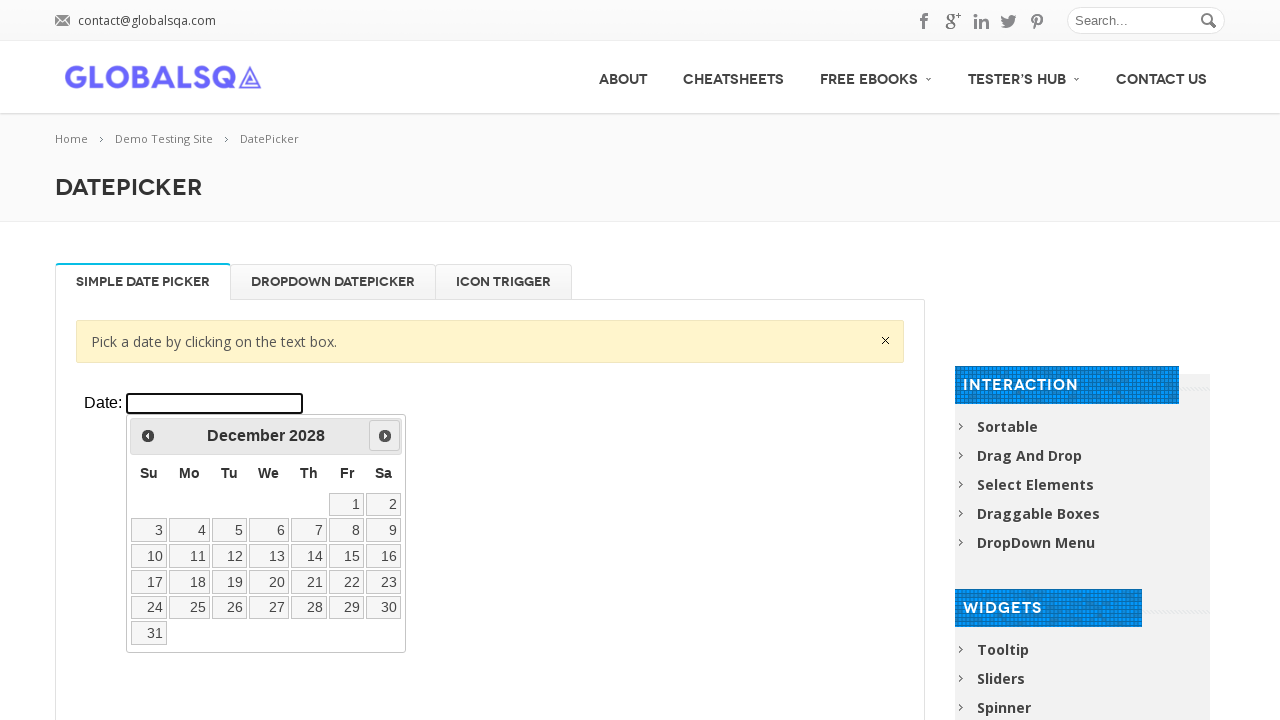

Checked current displayed date: December 2028
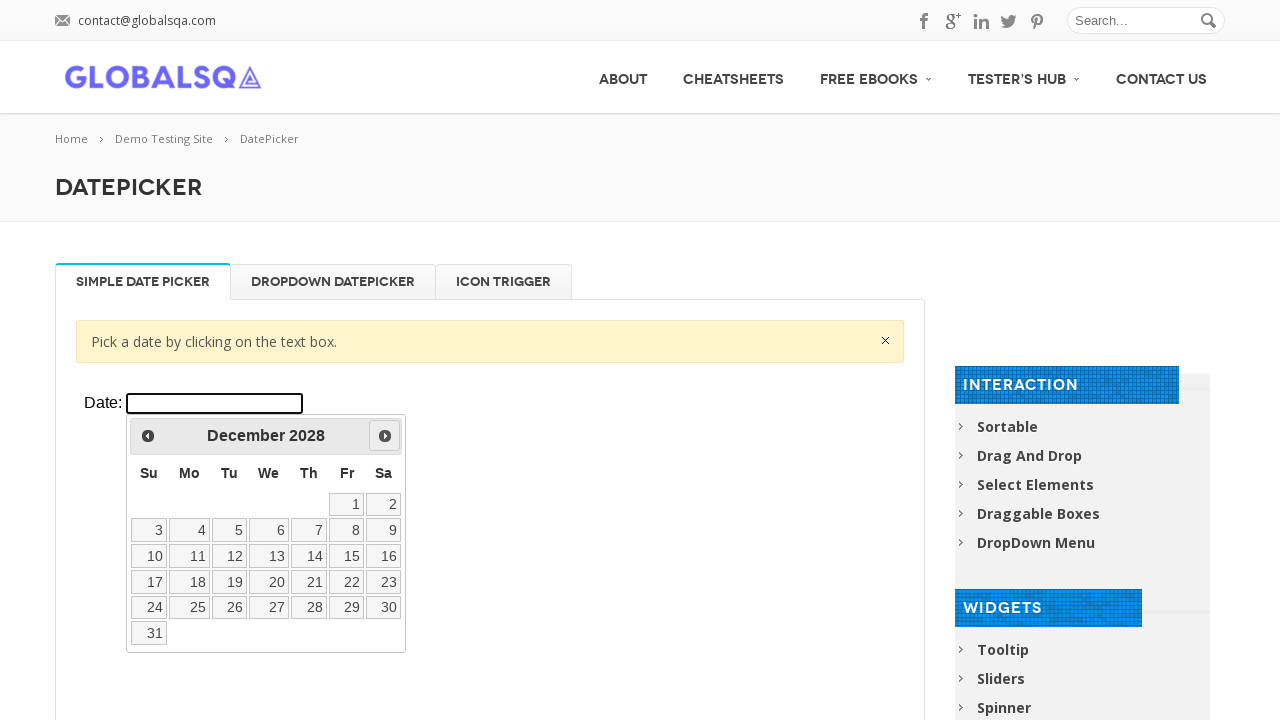

Clicked next button to navigate forward at (385, 436) on xpath=//div[@class='resp-tabs-container']/div[1]/p/iframe >> internal:control=en
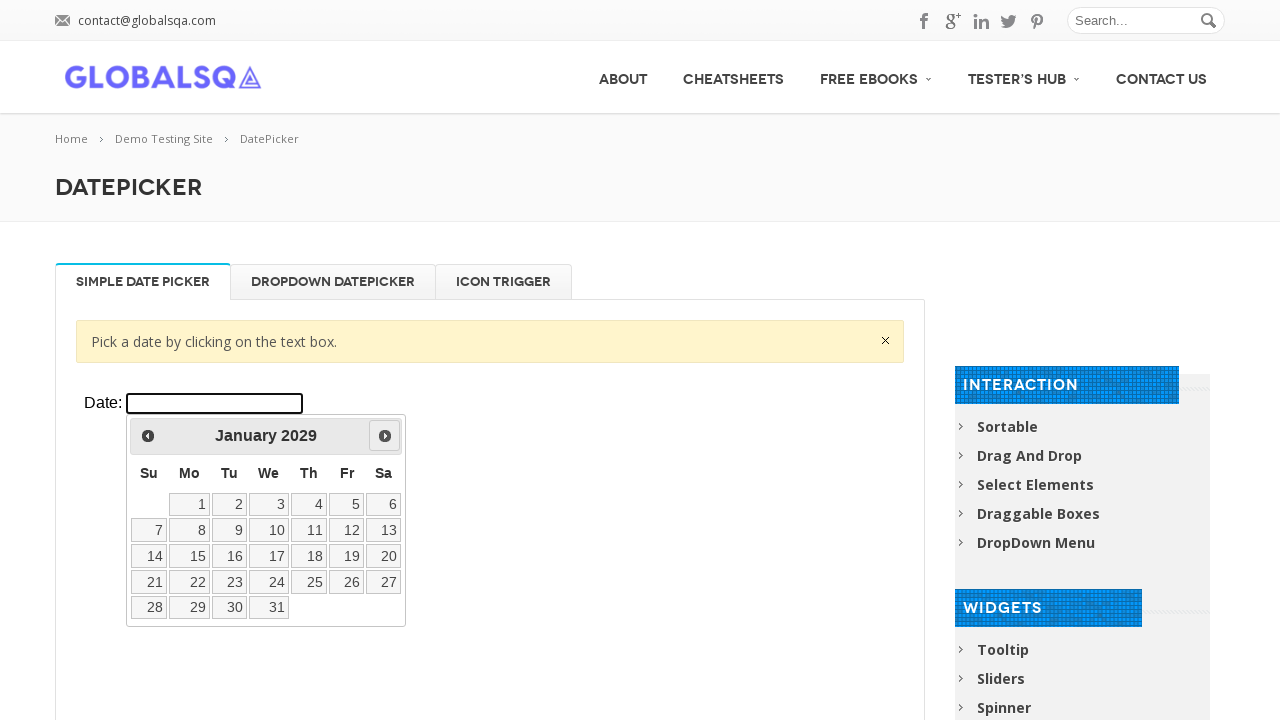

Waited for datepicker navigation animation
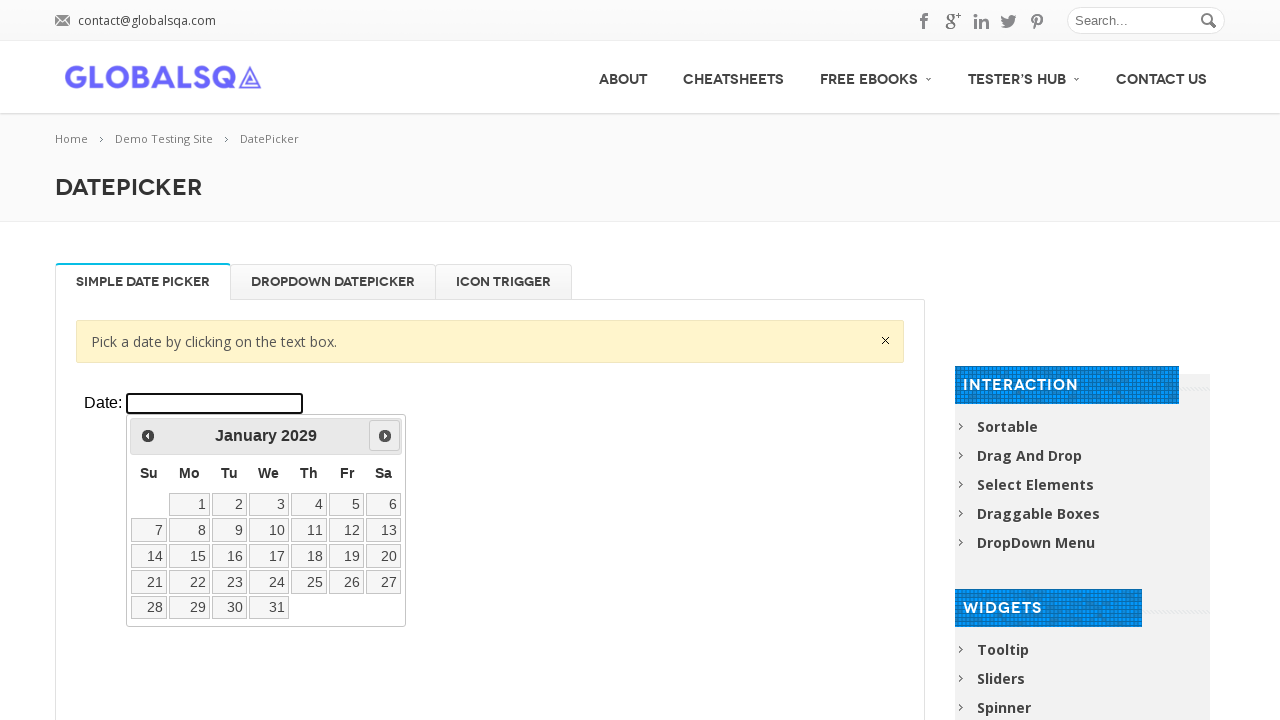

Checked current displayed date: January 2029
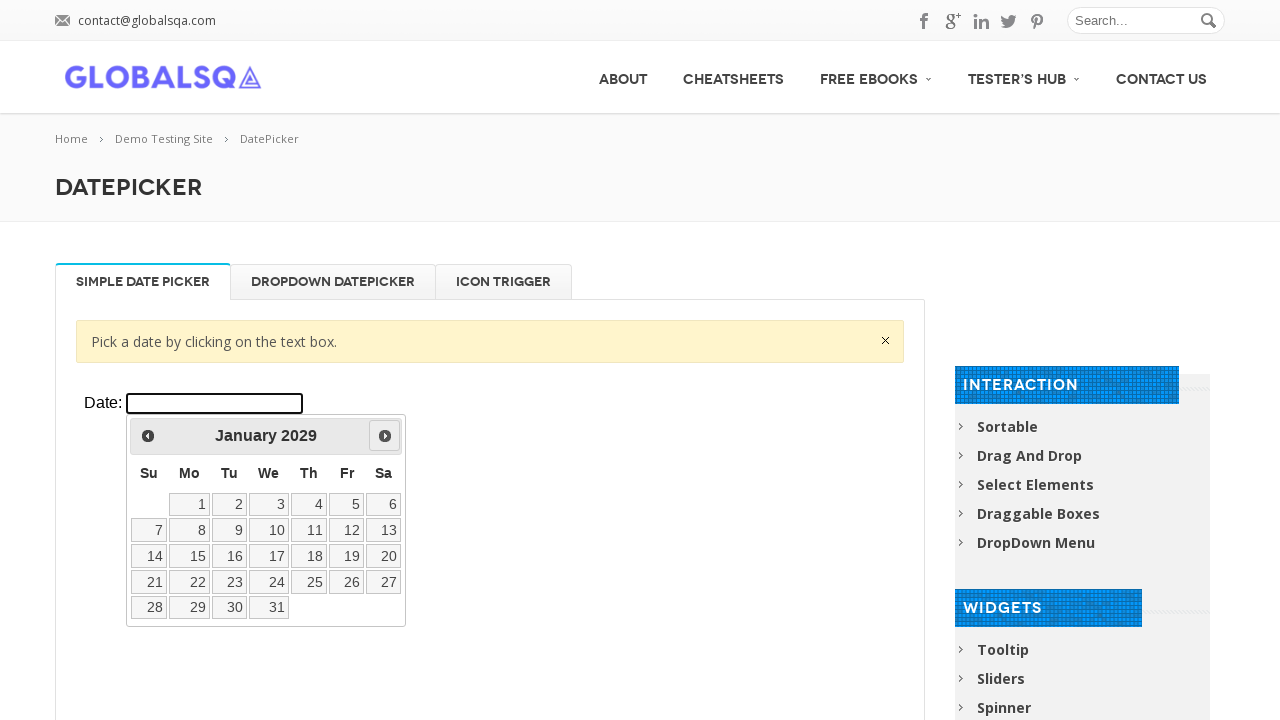

Clicked next button to navigate forward at (385, 436) on xpath=//div[@class='resp-tabs-container']/div[1]/p/iframe >> internal:control=en
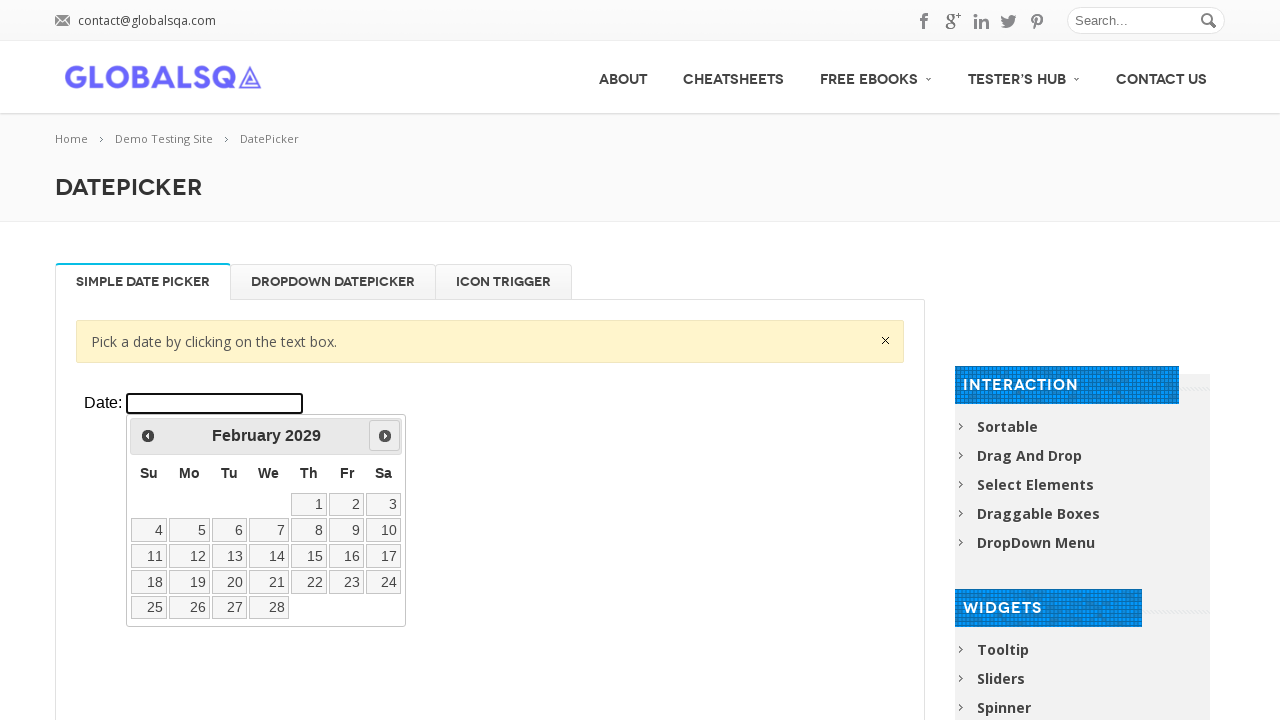

Waited for datepicker navigation animation
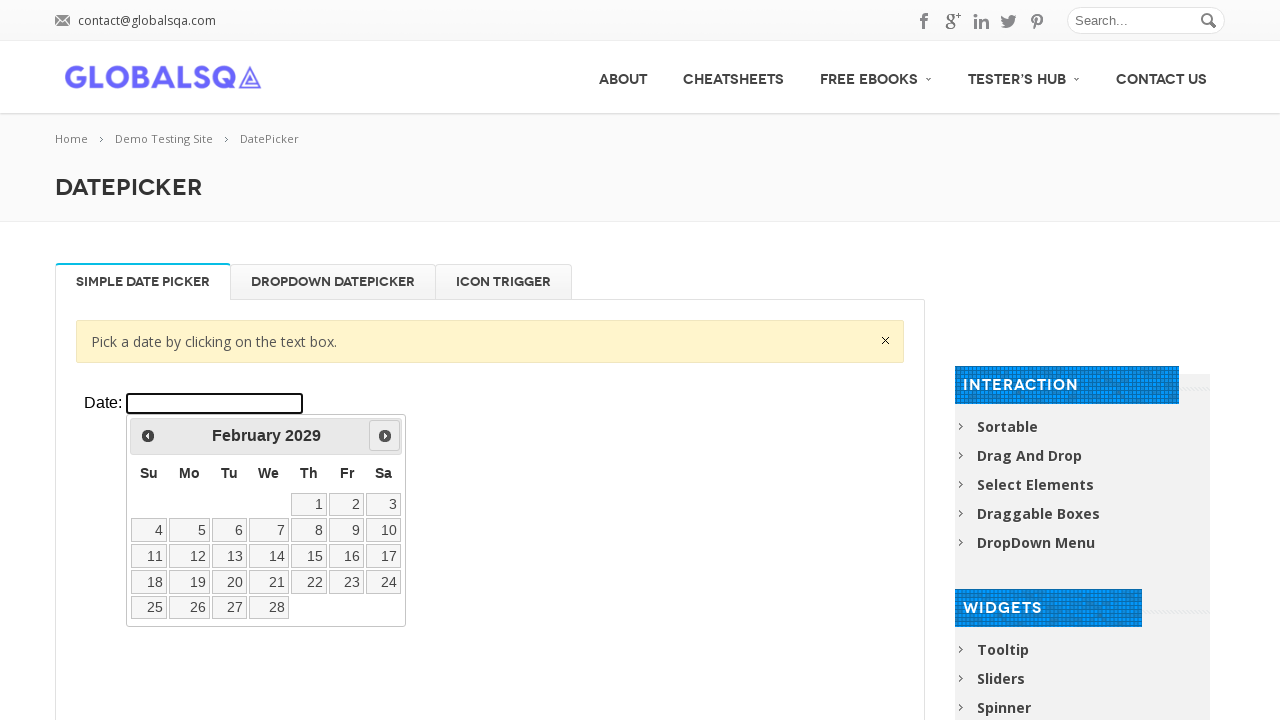

Checked current displayed date: February 2029
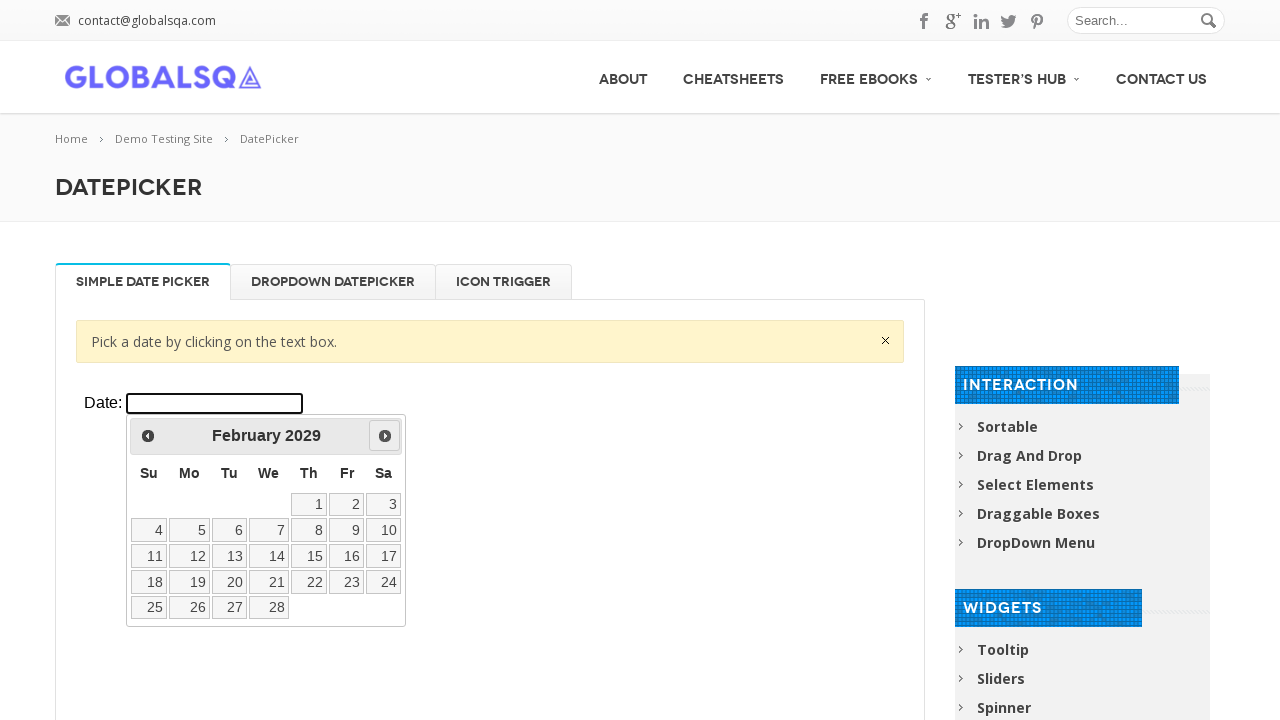

Clicked next button to navigate forward at (385, 436) on xpath=//div[@class='resp-tabs-container']/div[1]/p/iframe >> internal:control=en
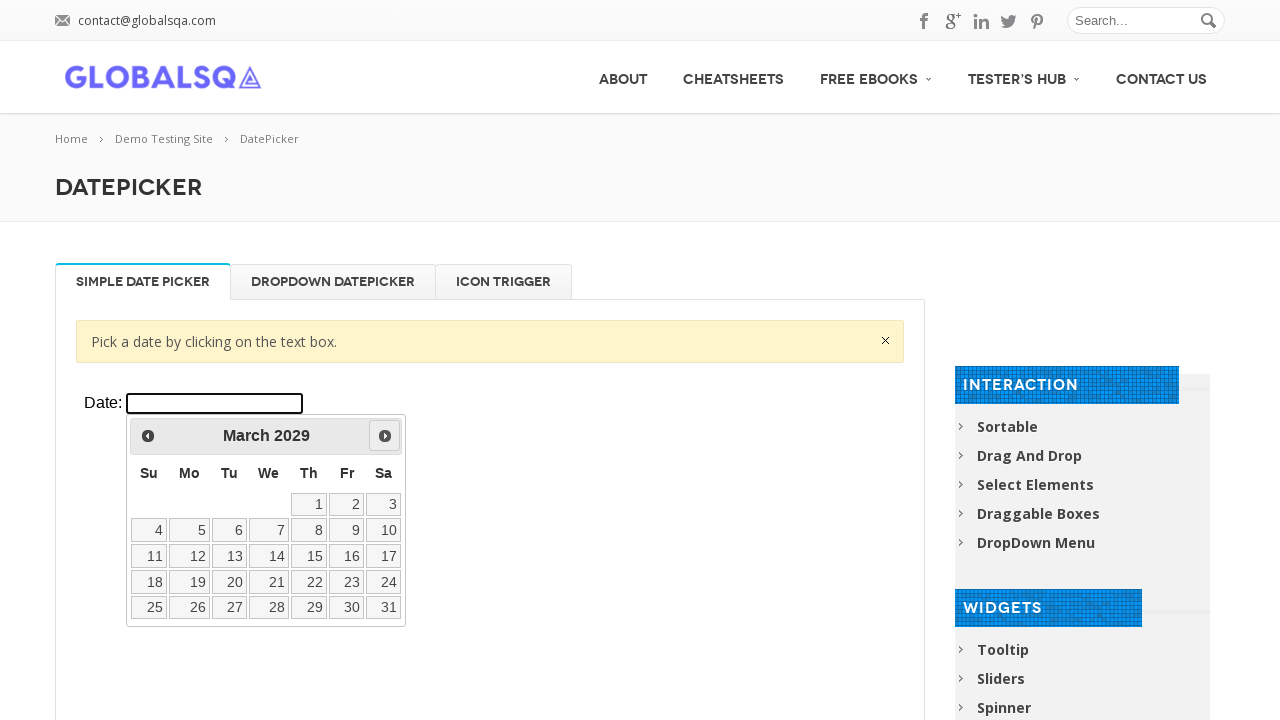

Waited for datepicker navigation animation
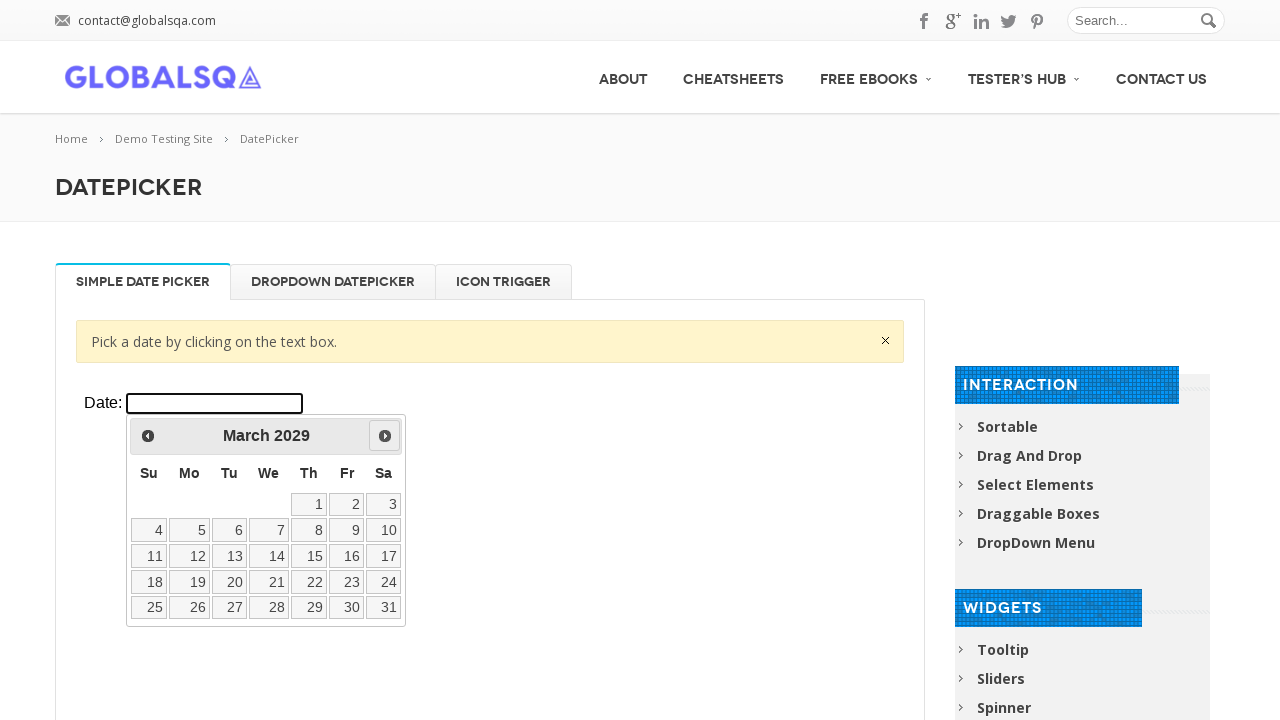

Checked current displayed date: March 2029
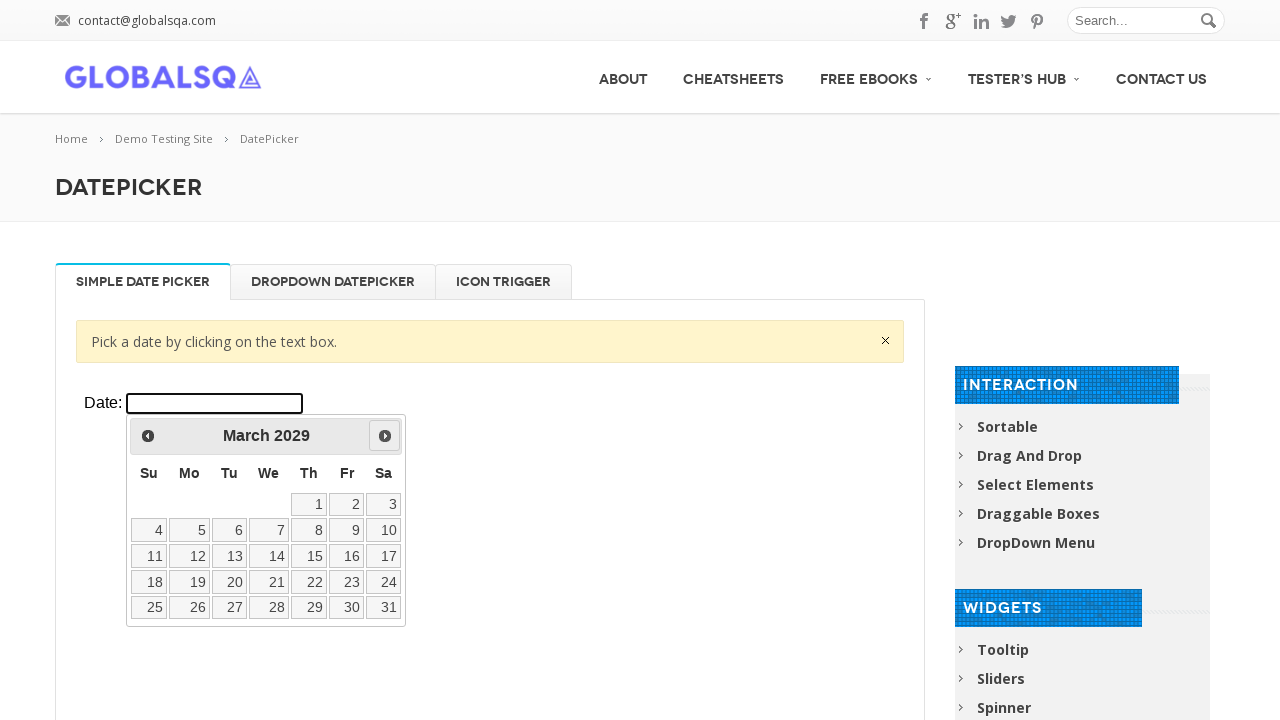

Clicked next button to navigate forward at (385, 436) on xpath=//div[@class='resp-tabs-container']/div[1]/p/iframe >> internal:control=en
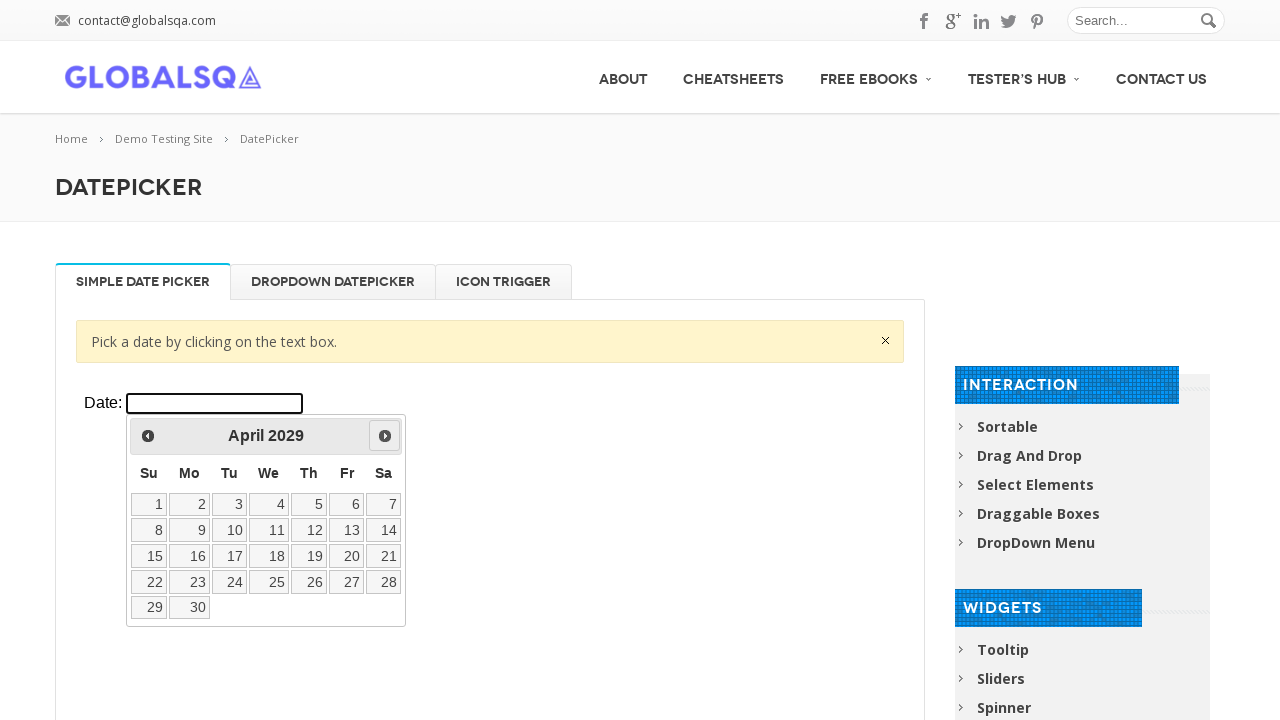

Waited for datepicker navigation animation
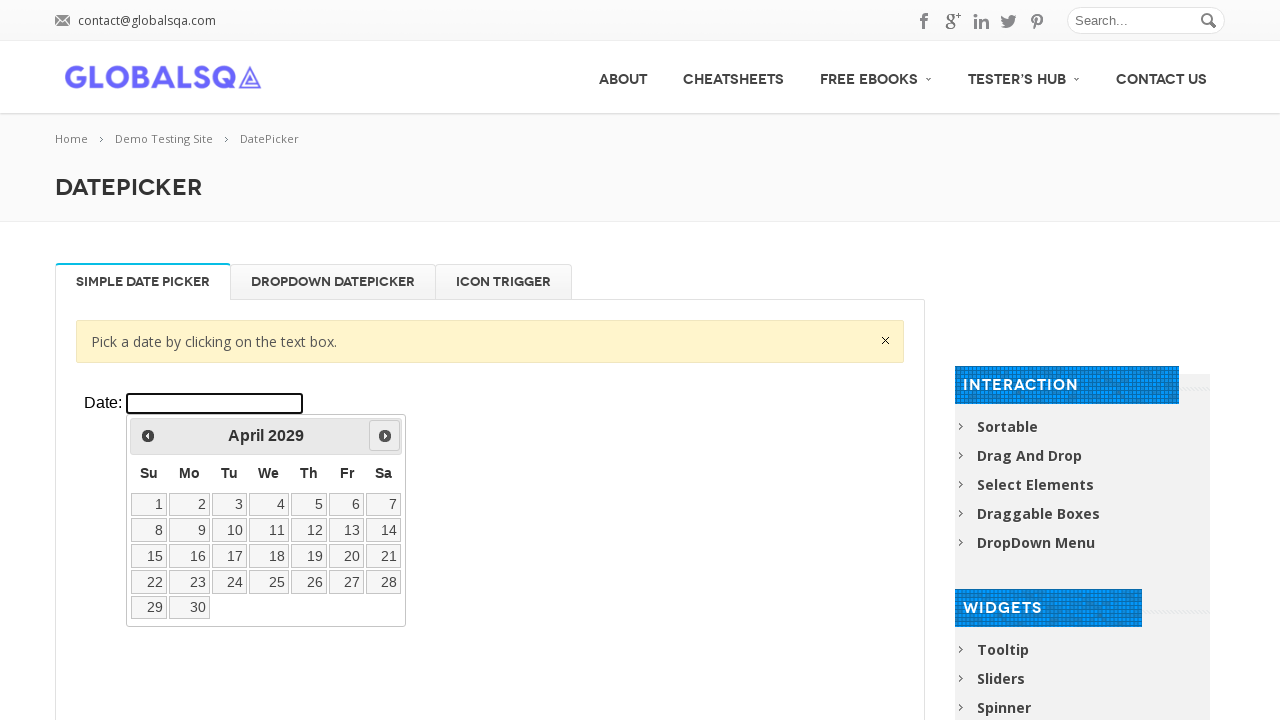

Checked current displayed date: April 2029
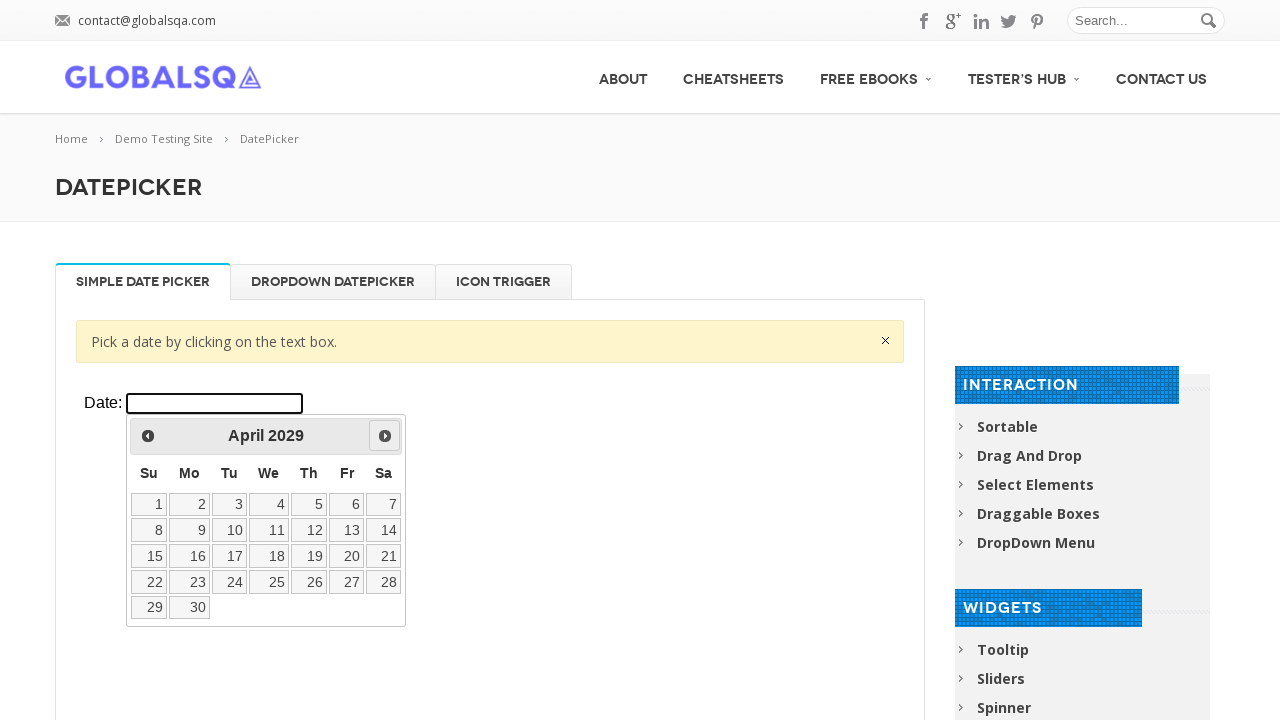

Clicked next button to navigate forward at (385, 436) on xpath=//div[@class='resp-tabs-container']/div[1]/p/iframe >> internal:control=en
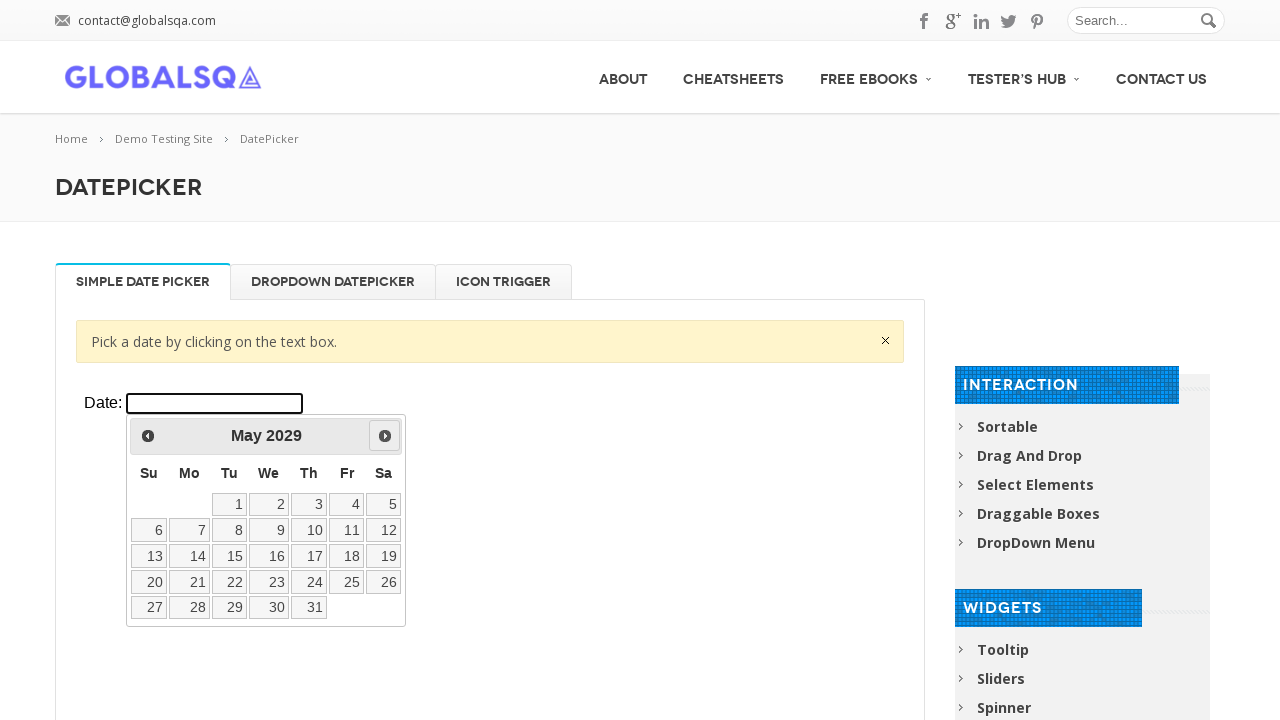

Waited for datepicker navigation animation
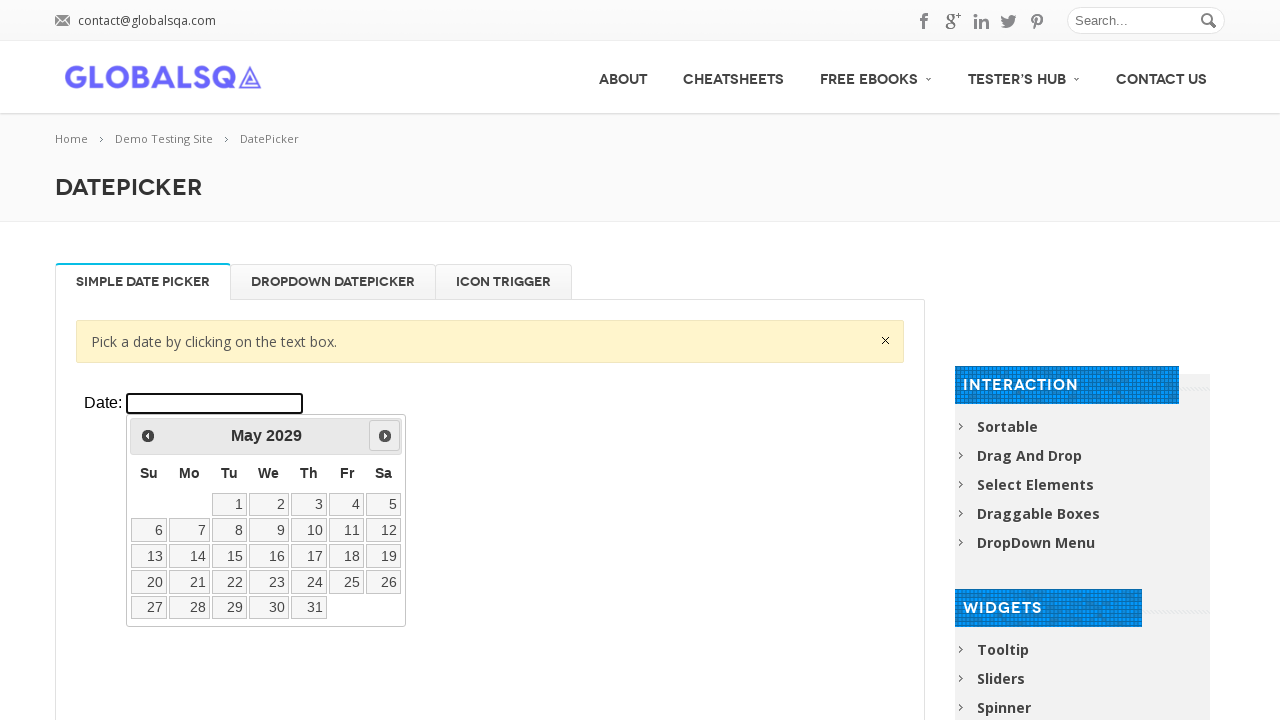

Checked current displayed date: May 2029
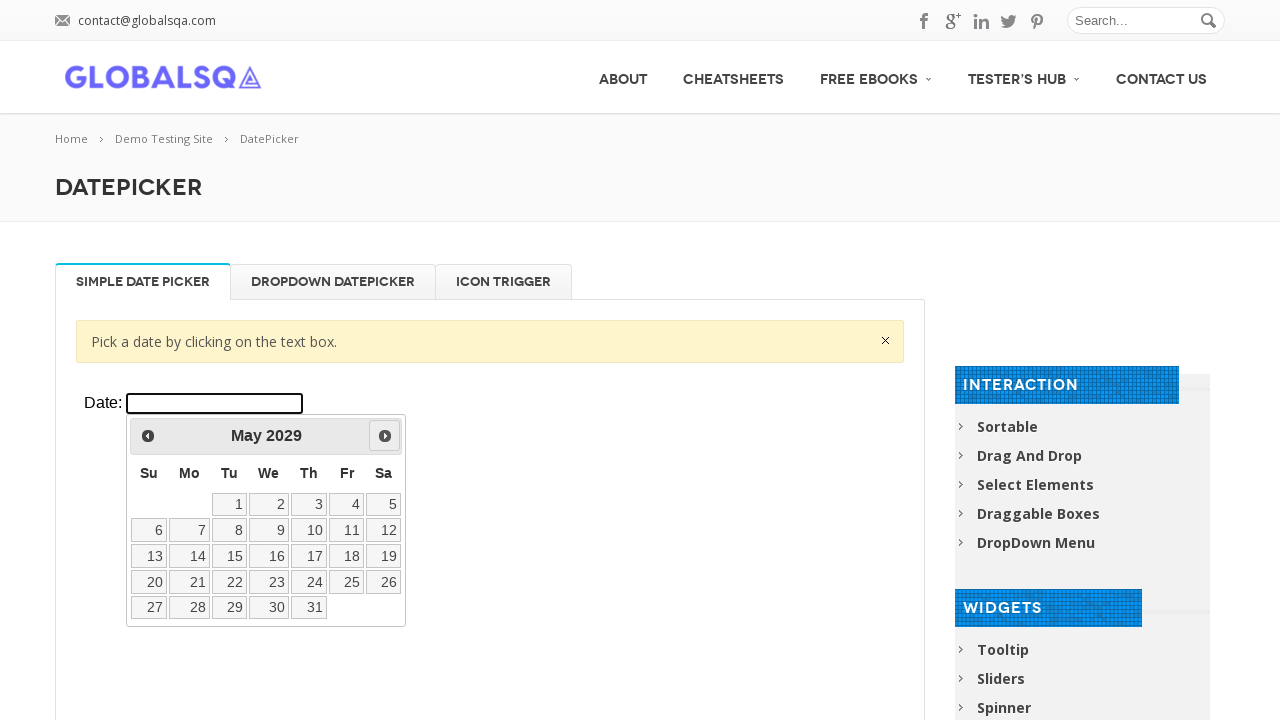

Clicked next button to navigate forward at (385, 436) on xpath=//div[@class='resp-tabs-container']/div[1]/p/iframe >> internal:control=en
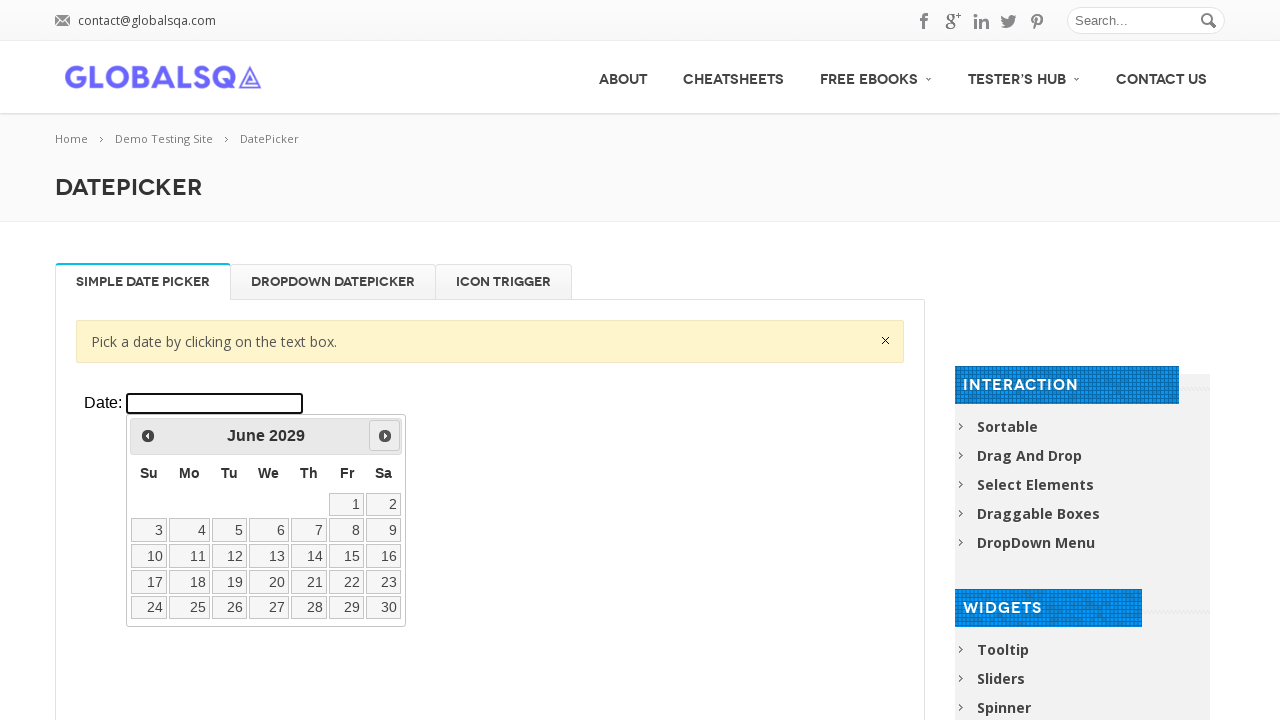

Waited for datepicker navigation animation
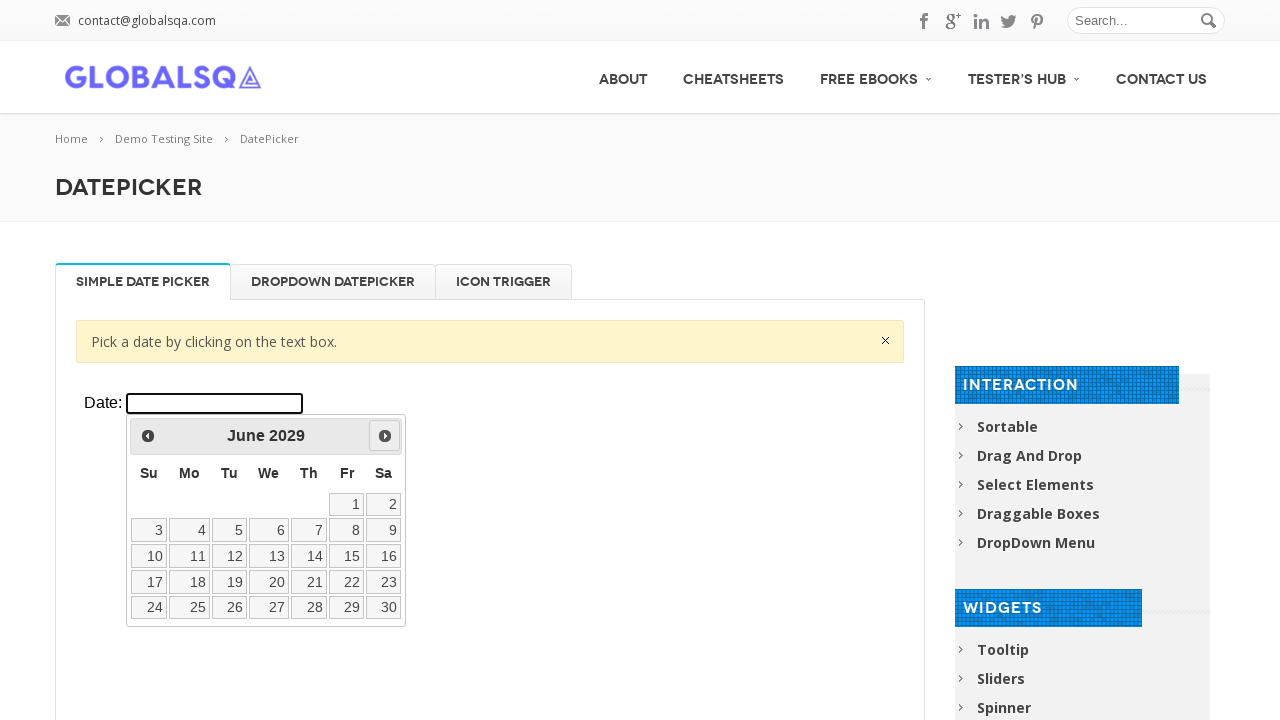

Checked current displayed date: June 2029
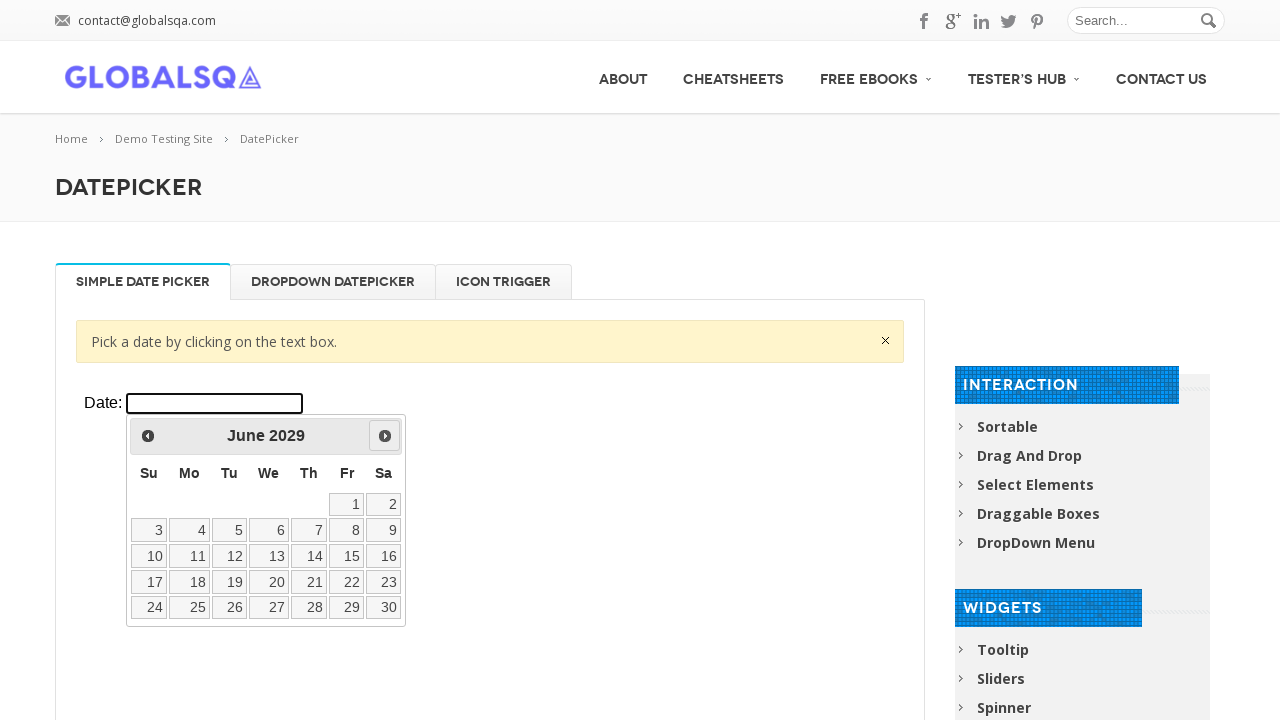

Clicked next button to navigate forward at (385, 436) on xpath=//div[@class='resp-tabs-container']/div[1]/p/iframe >> internal:control=en
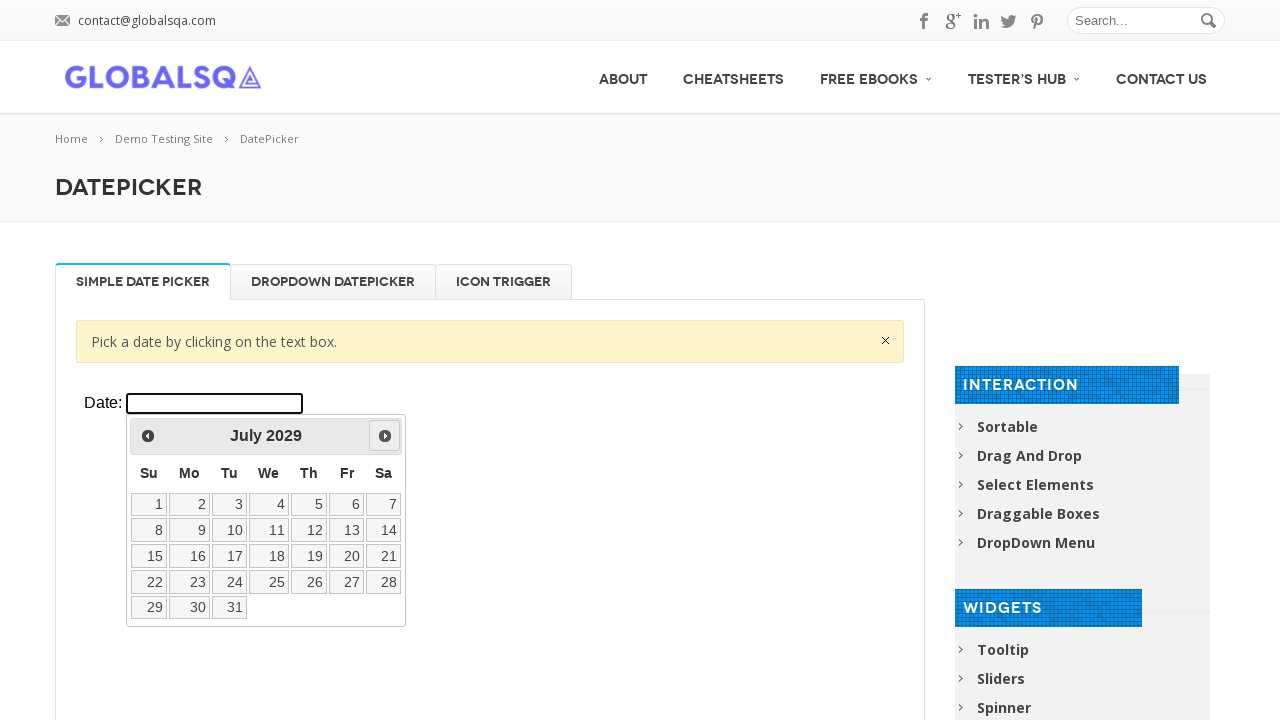

Waited for datepicker navigation animation
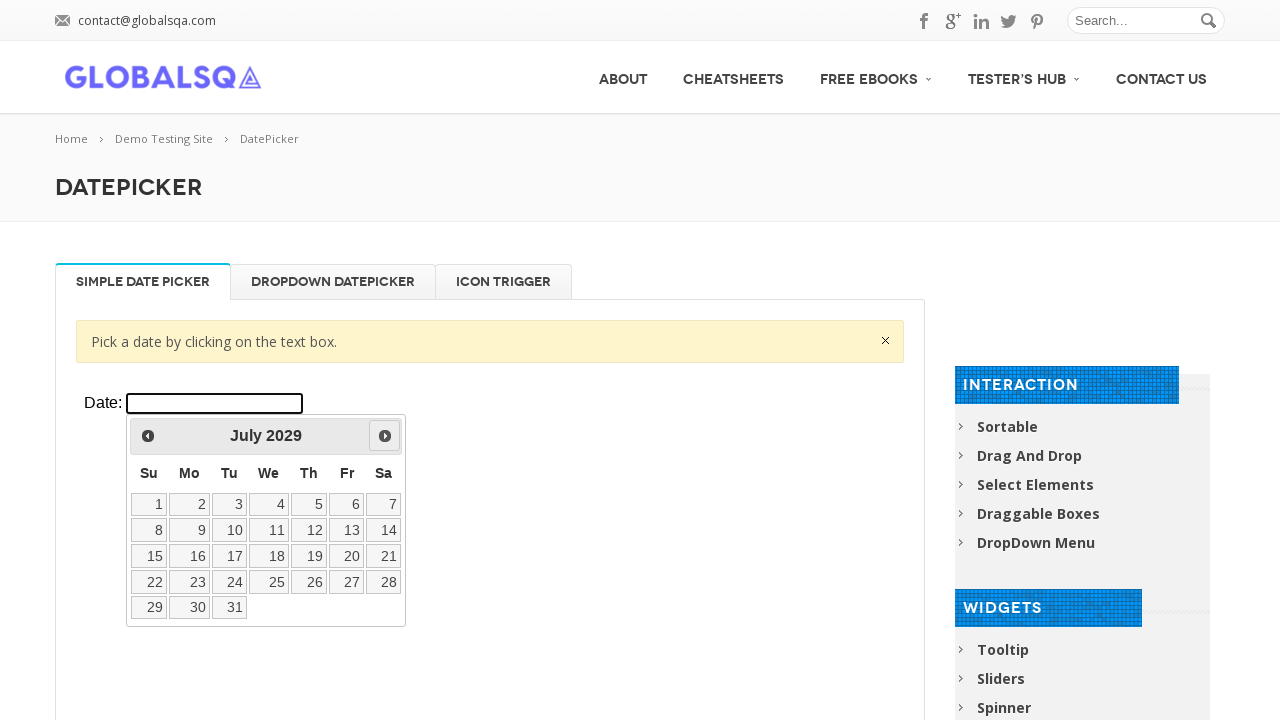

Checked current displayed date: July 2029
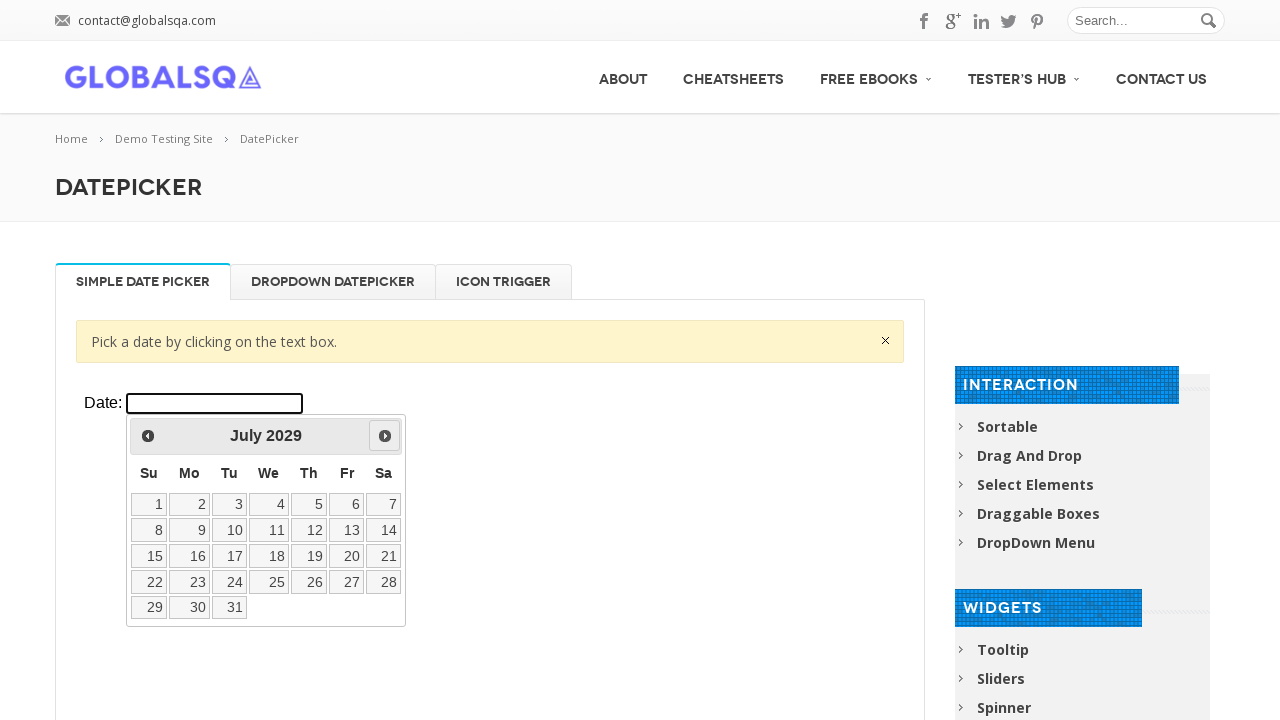

Clicked next button to navigate forward at (385, 436) on xpath=//div[@class='resp-tabs-container']/div[1]/p/iframe >> internal:control=en
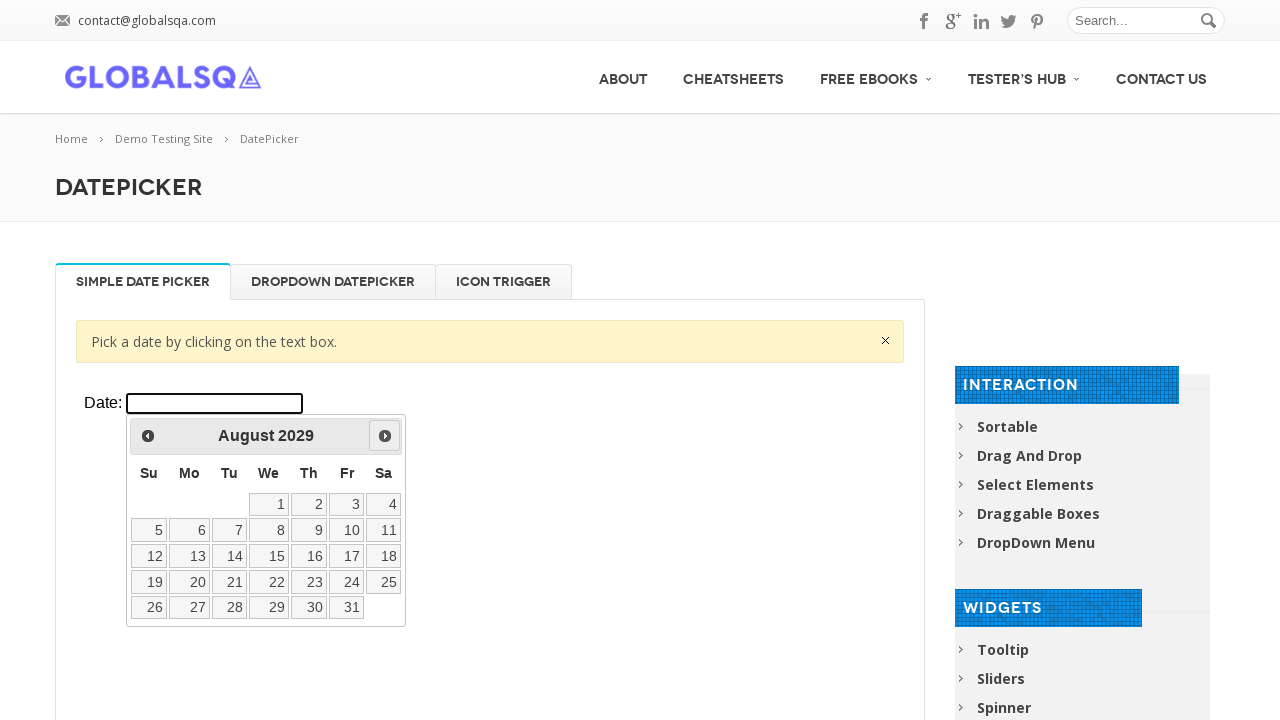

Waited for datepicker navigation animation
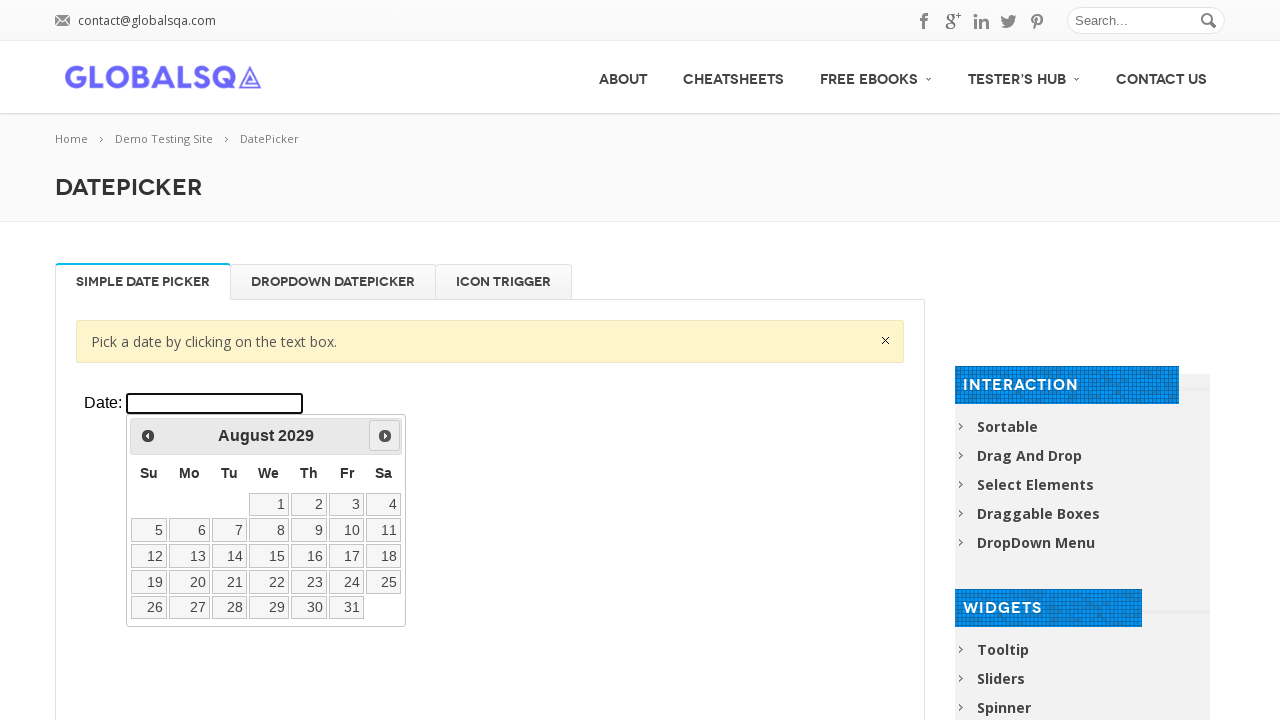

Checked current displayed date: August 2029
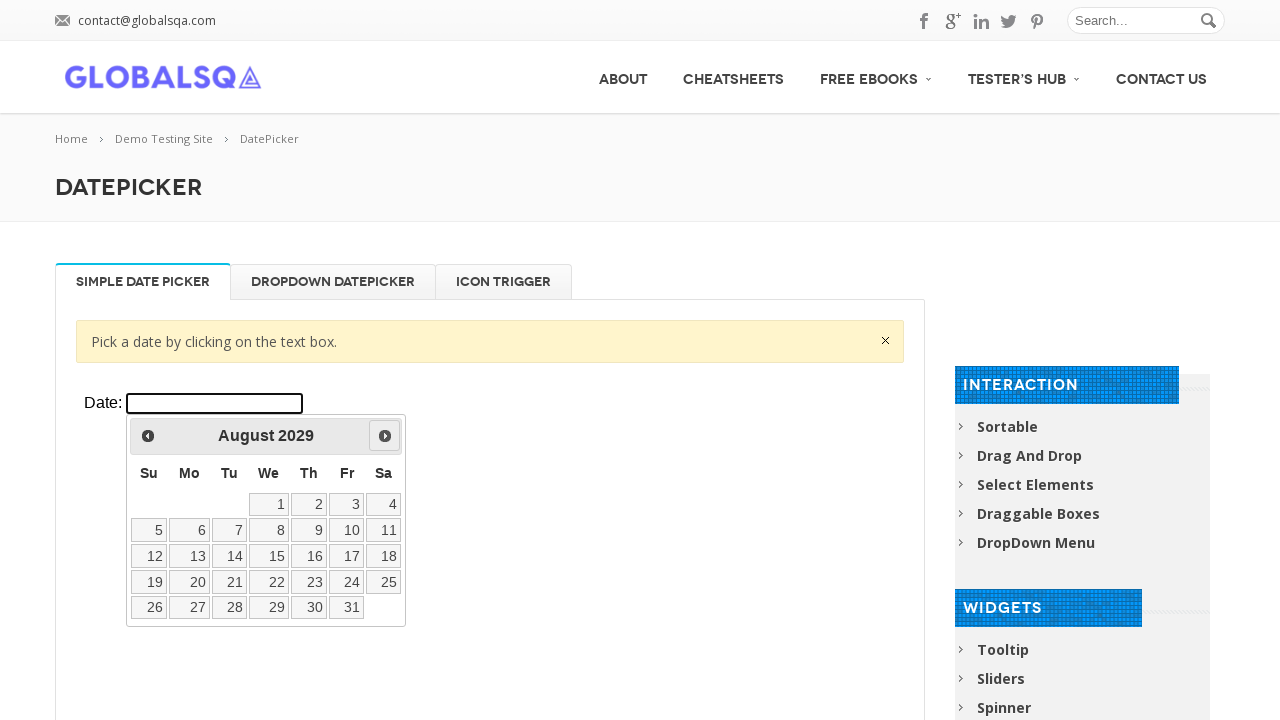

Clicked next button to navigate forward at (385, 436) on xpath=//div[@class='resp-tabs-container']/div[1]/p/iframe >> internal:control=en
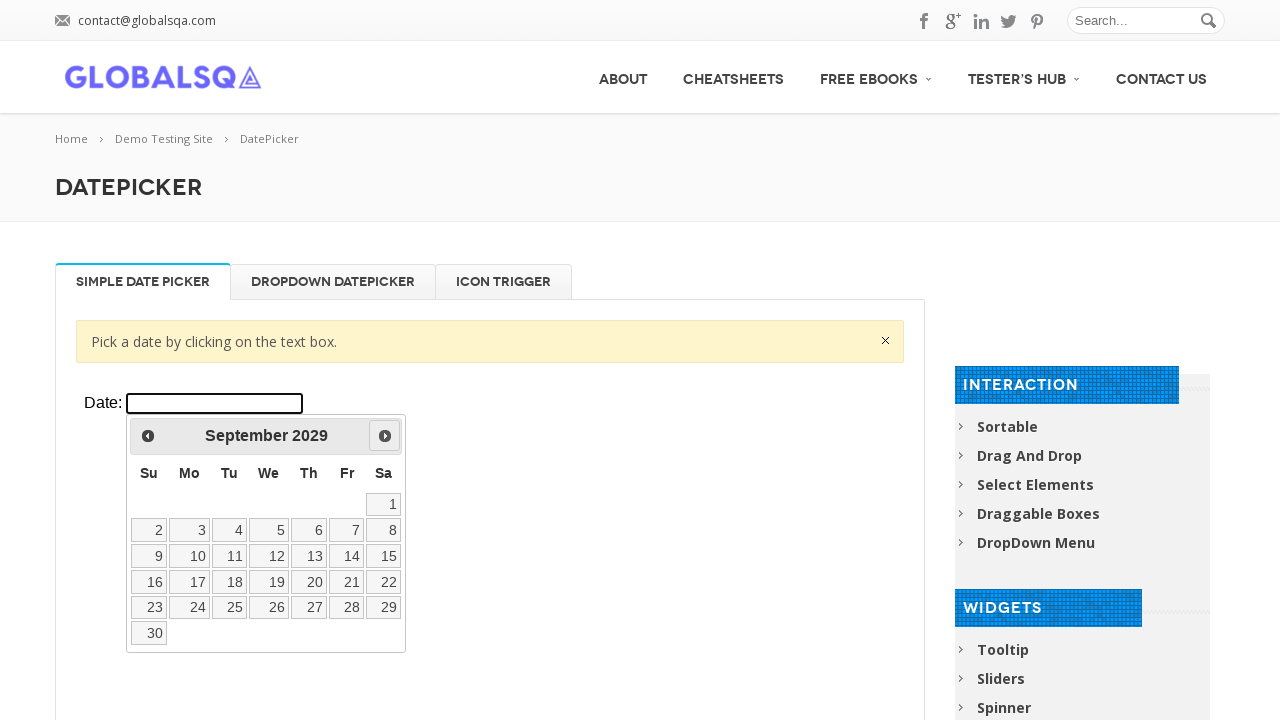

Waited for datepicker navigation animation
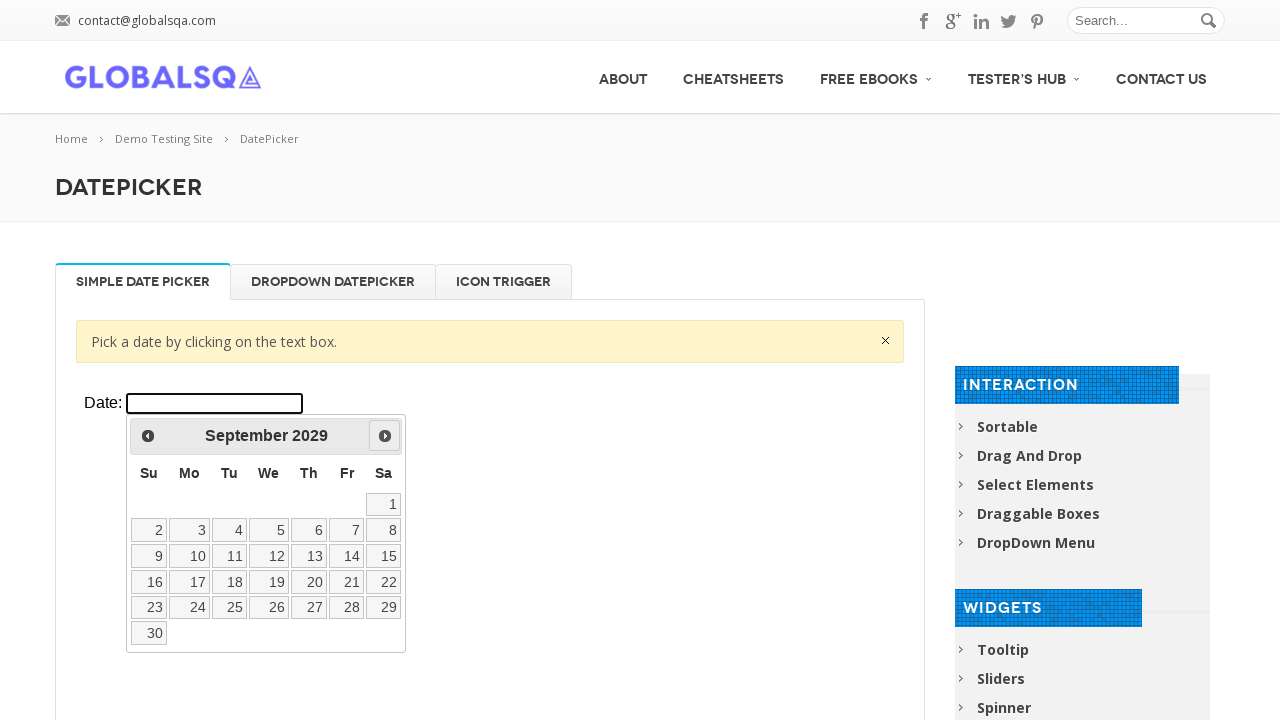

Checked current displayed date: September 2029
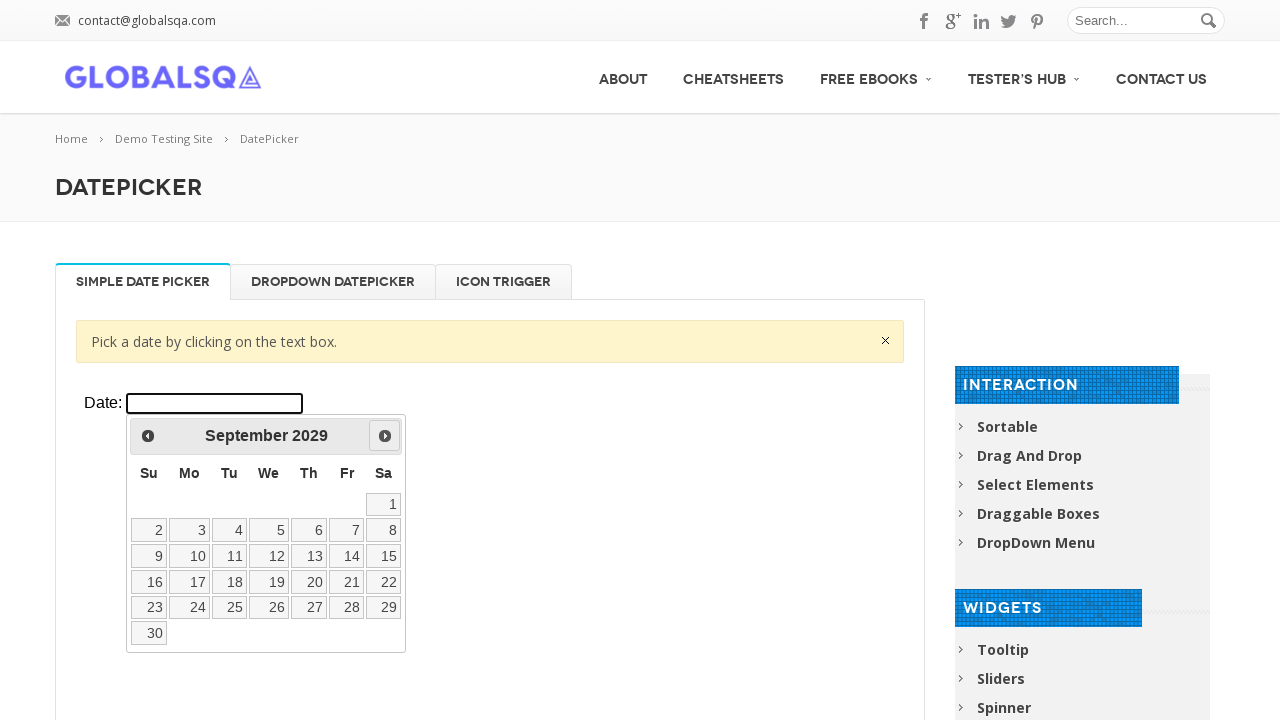

Clicked next button to navigate forward at (385, 436) on xpath=//div[@class='resp-tabs-container']/div[1]/p/iframe >> internal:control=en
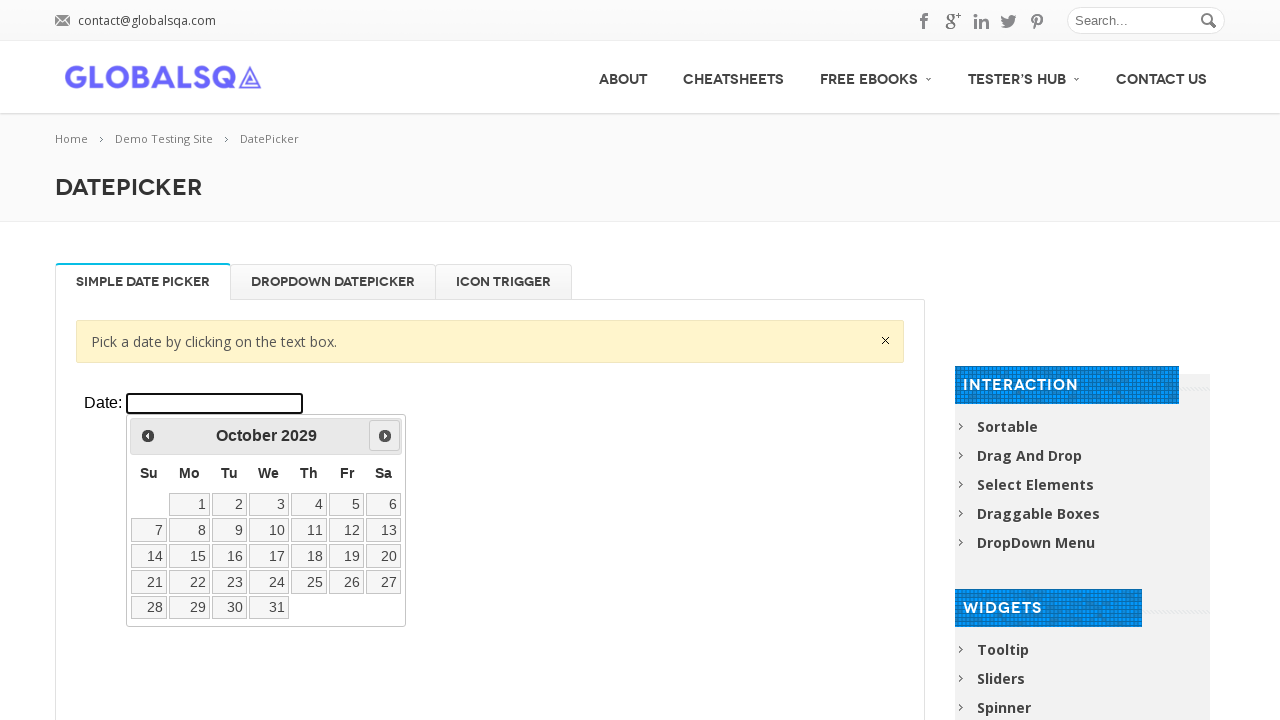

Waited for datepicker navigation animation
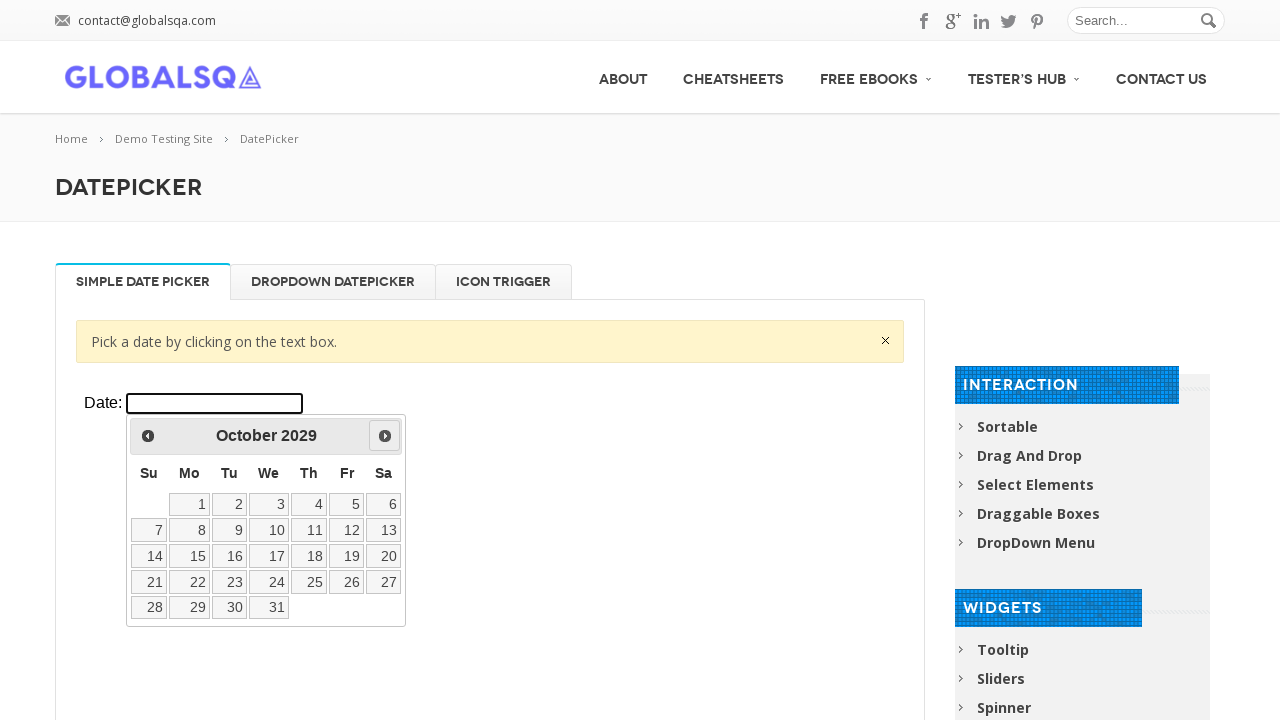

Checked current displayed date: October 2029
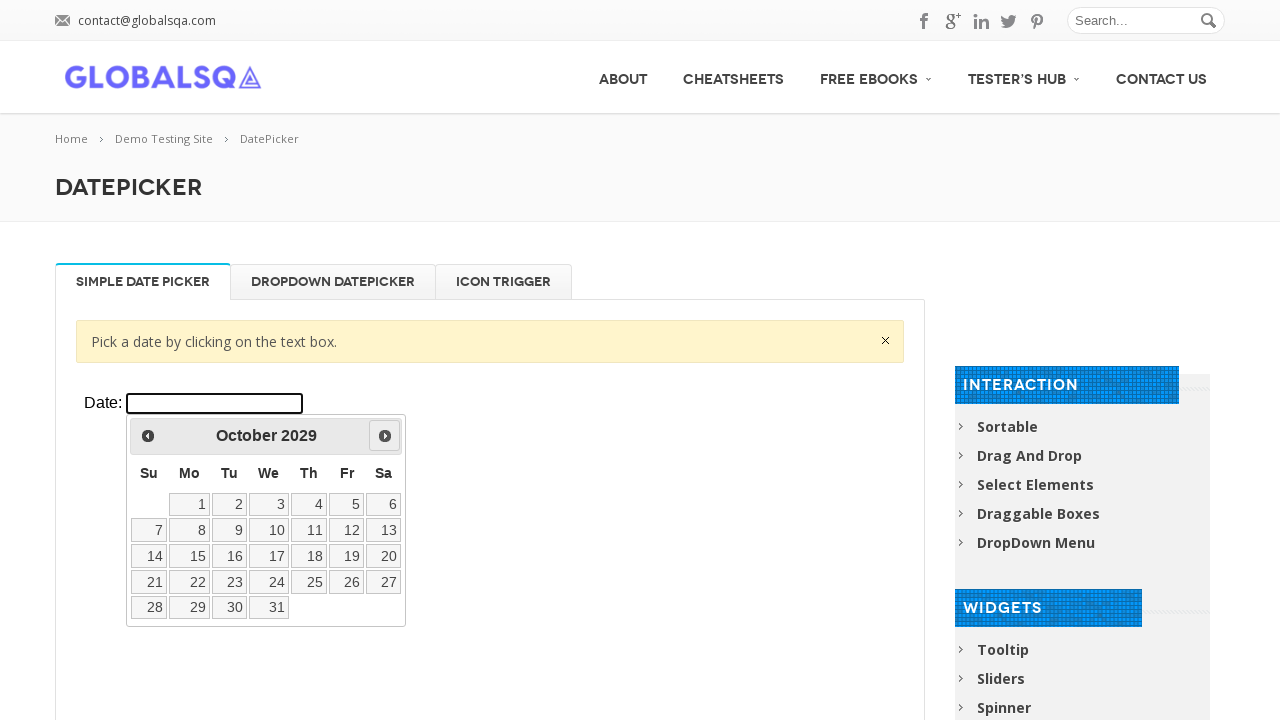

Clicked next button to navigate forward at (385, 436) on xpath=//div[@class='resp-tabs-container']/div[1]/p/iframe >> internal:control=en
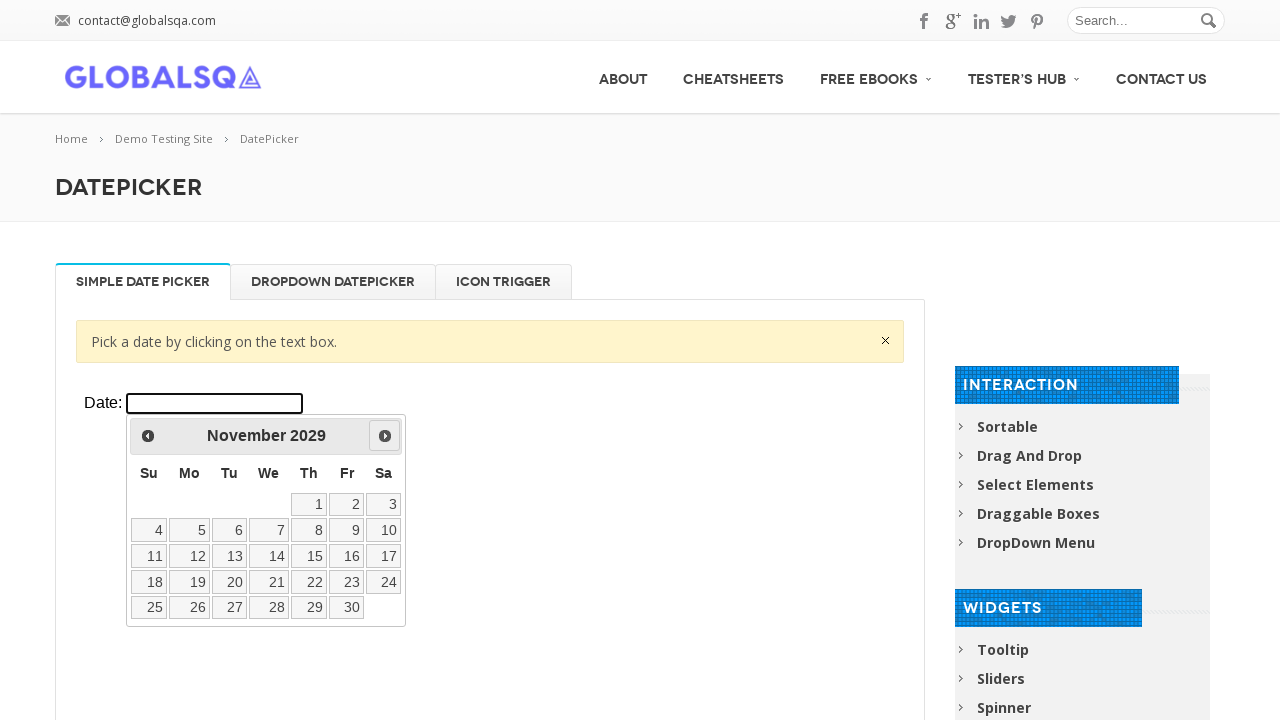

Waited for datepicker navigation animation
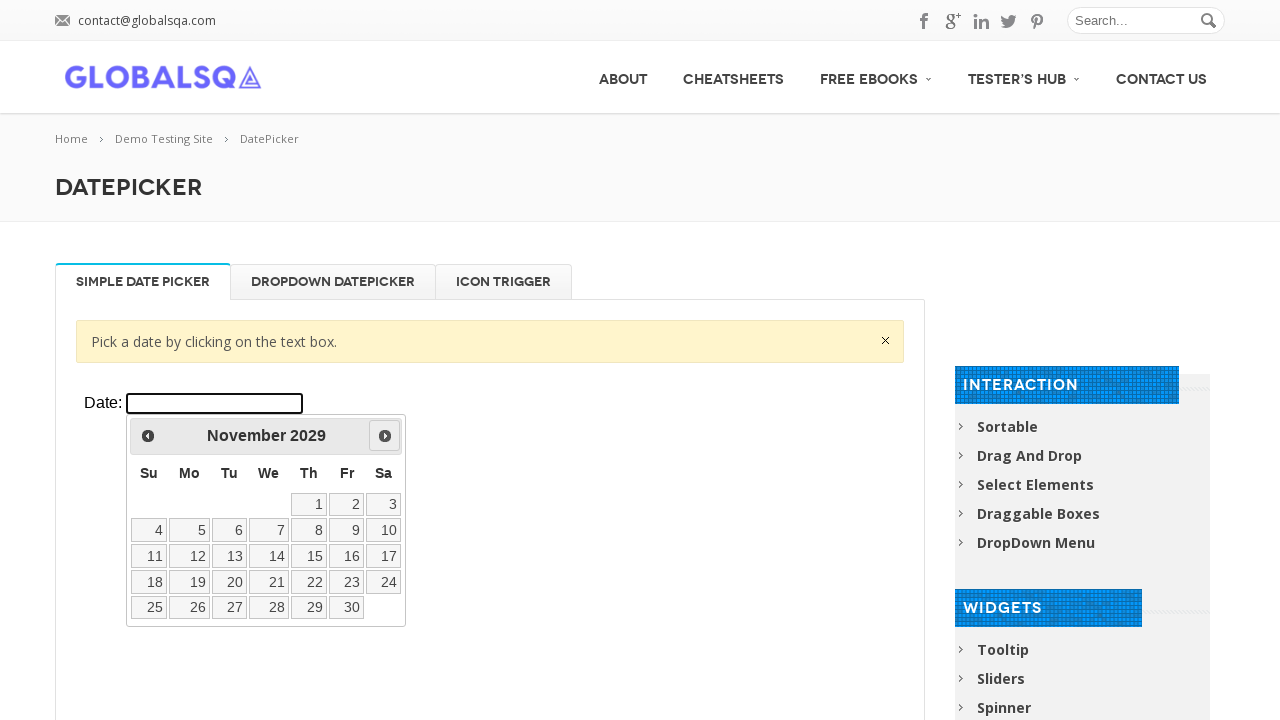

Checked current displayed date: November 2029
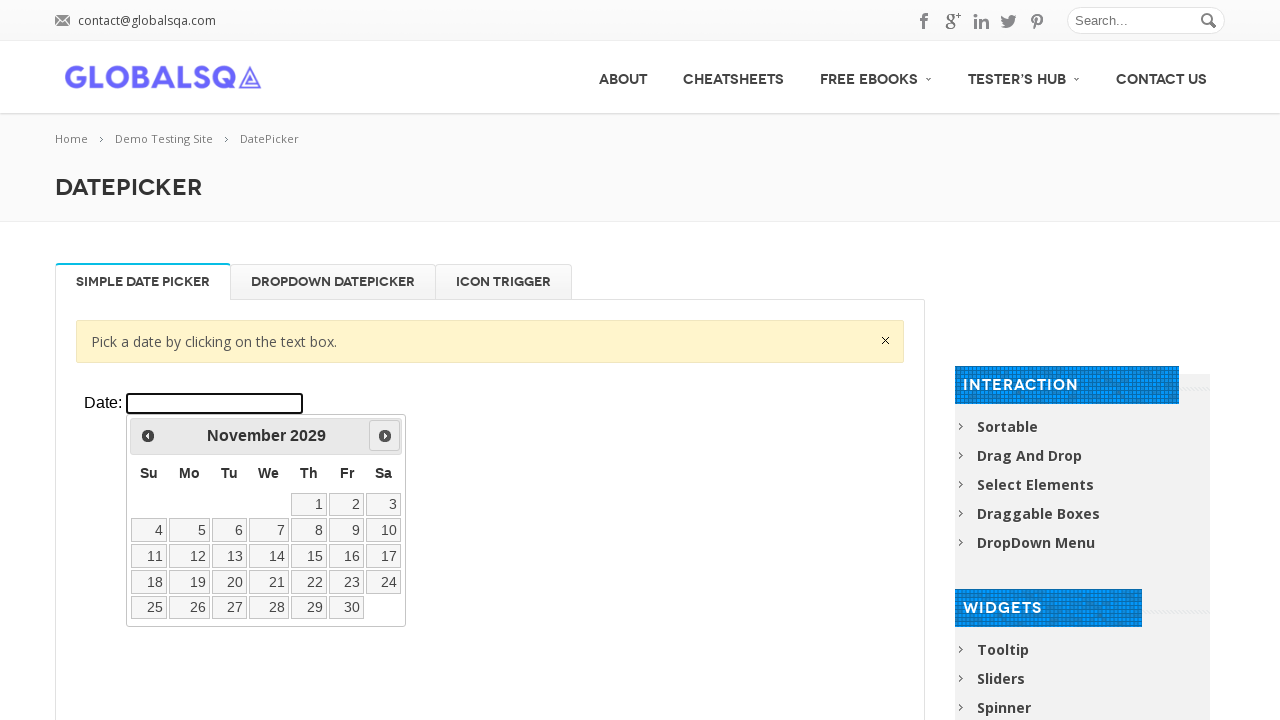

Clicked next button to navigate forward at (385, 436) on xpath=//div[@class='resp-tabs-container']/div[1]/p/iframe >> internal:control=en
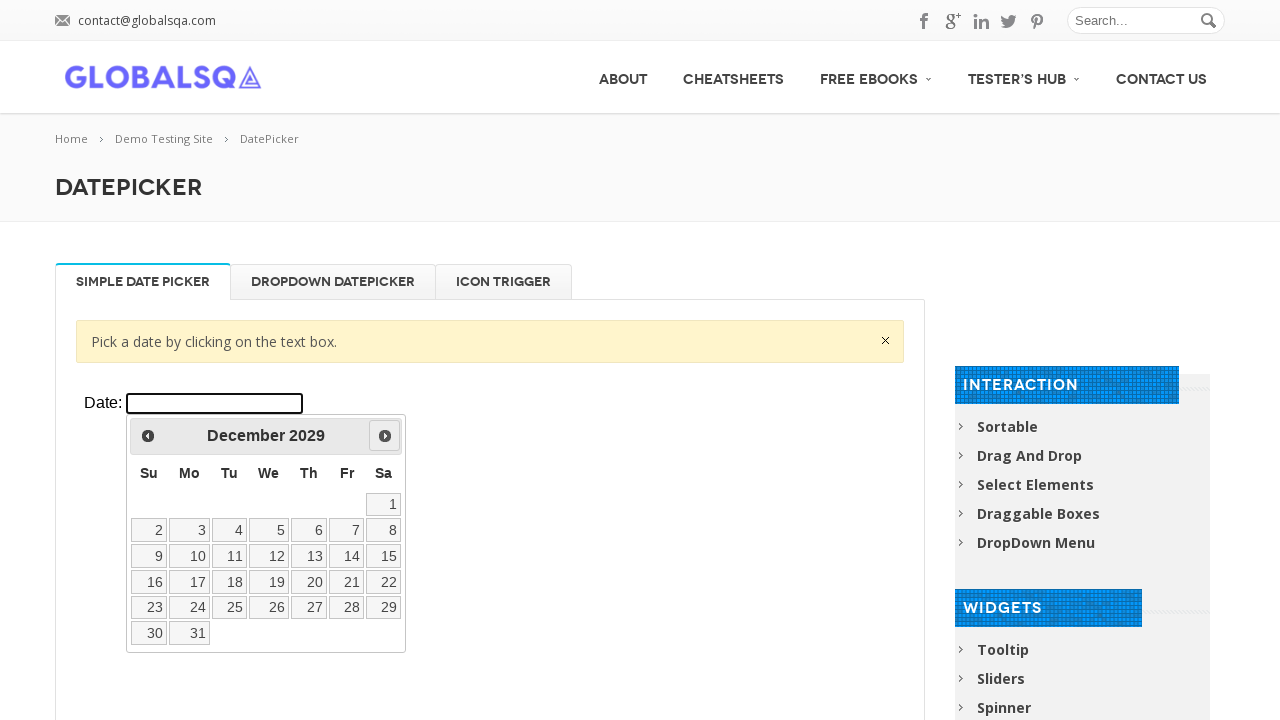

Waited for datepicker navigation animation
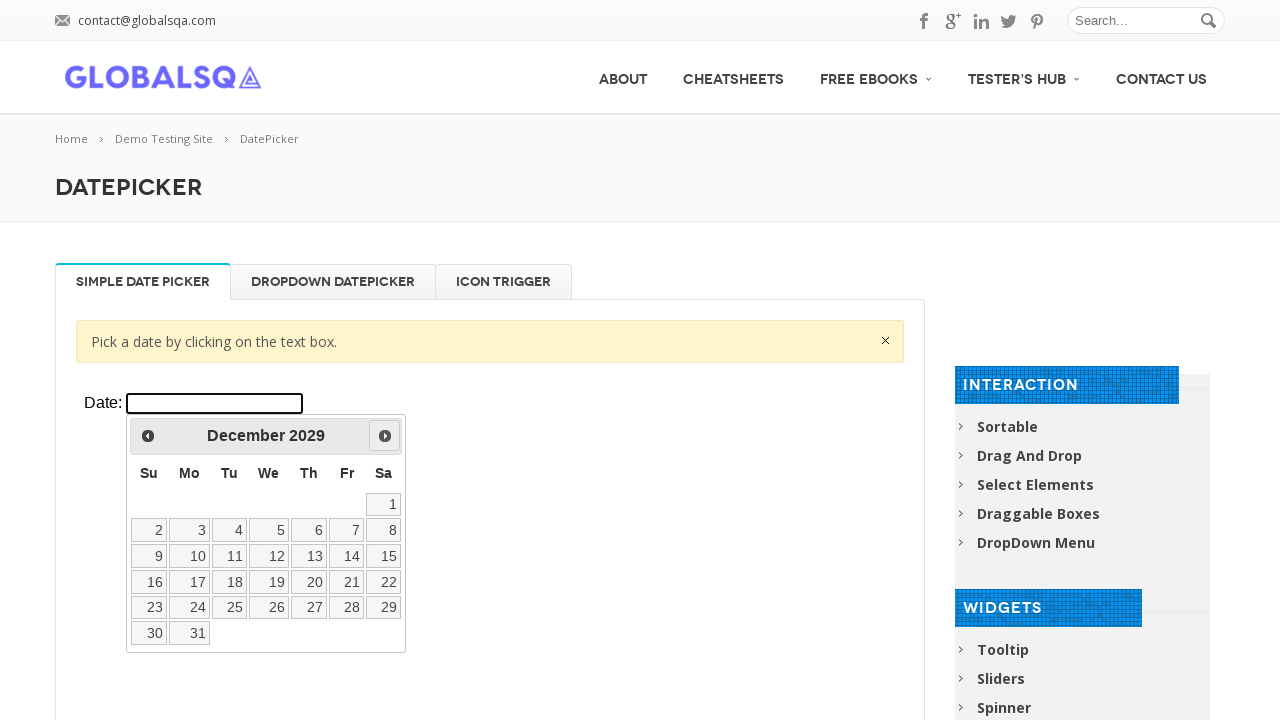

Checked current displayed date: December 2029
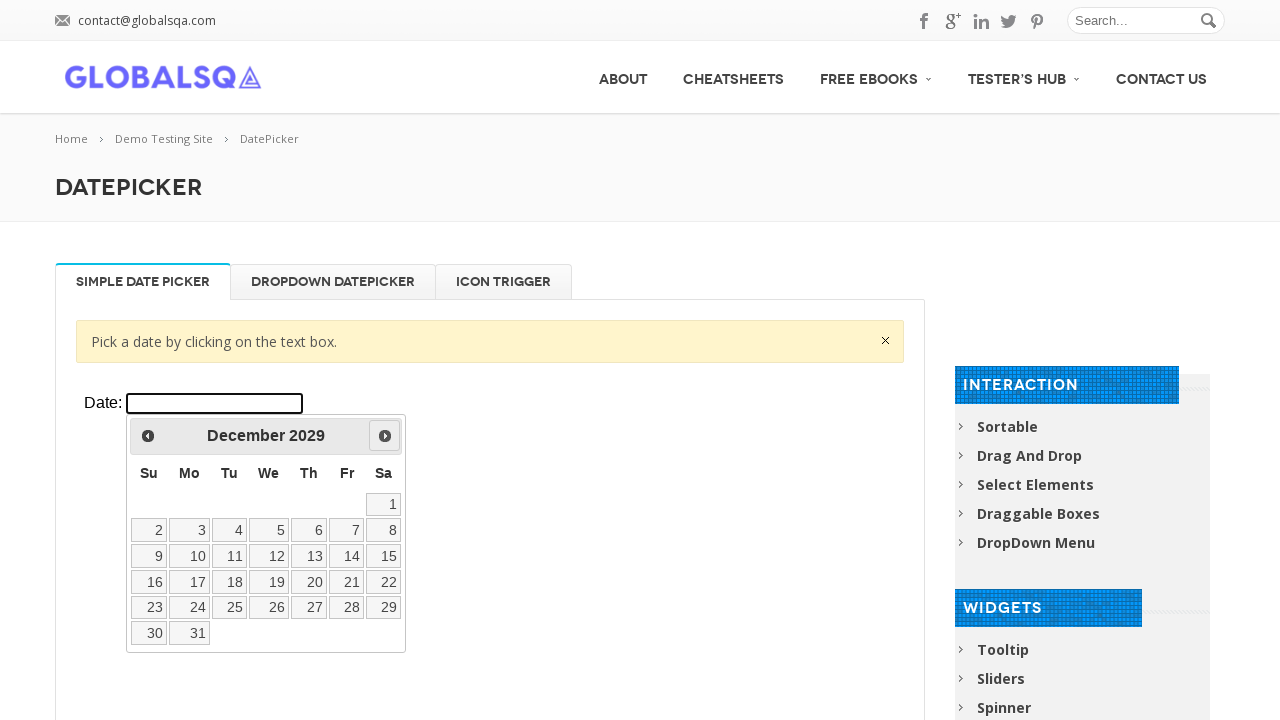

Clicked next button to navigate forward at (385, 436) on xpath=//div[@class='resp-tabs-container']/div[1]/p/iframe >> internal:control=en
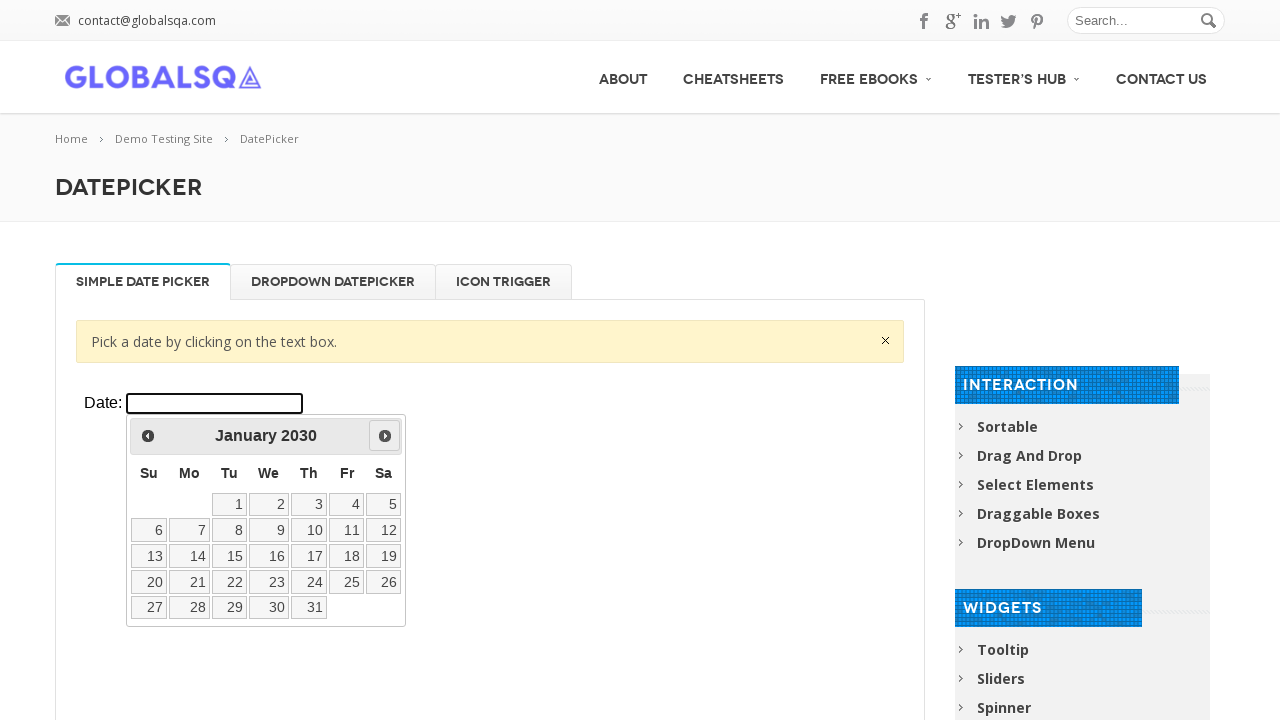

Waited for datepicker navigation animation
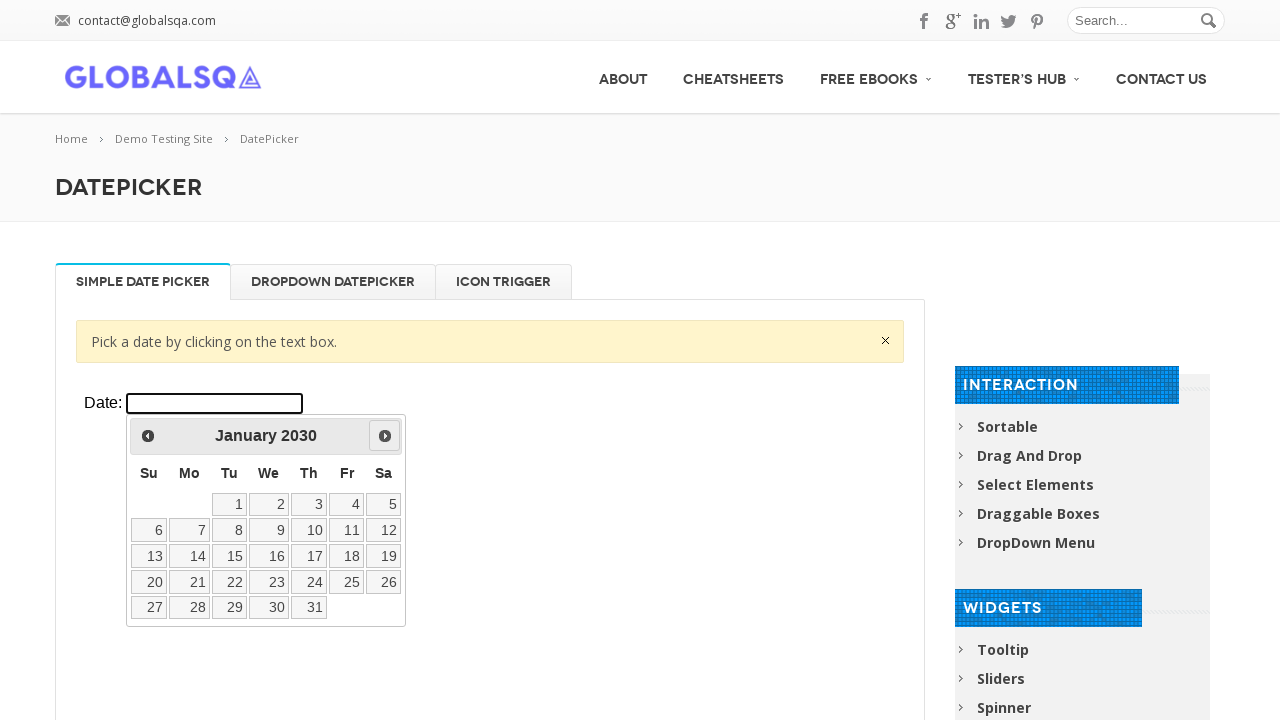

Checked current displayed date: January 2030
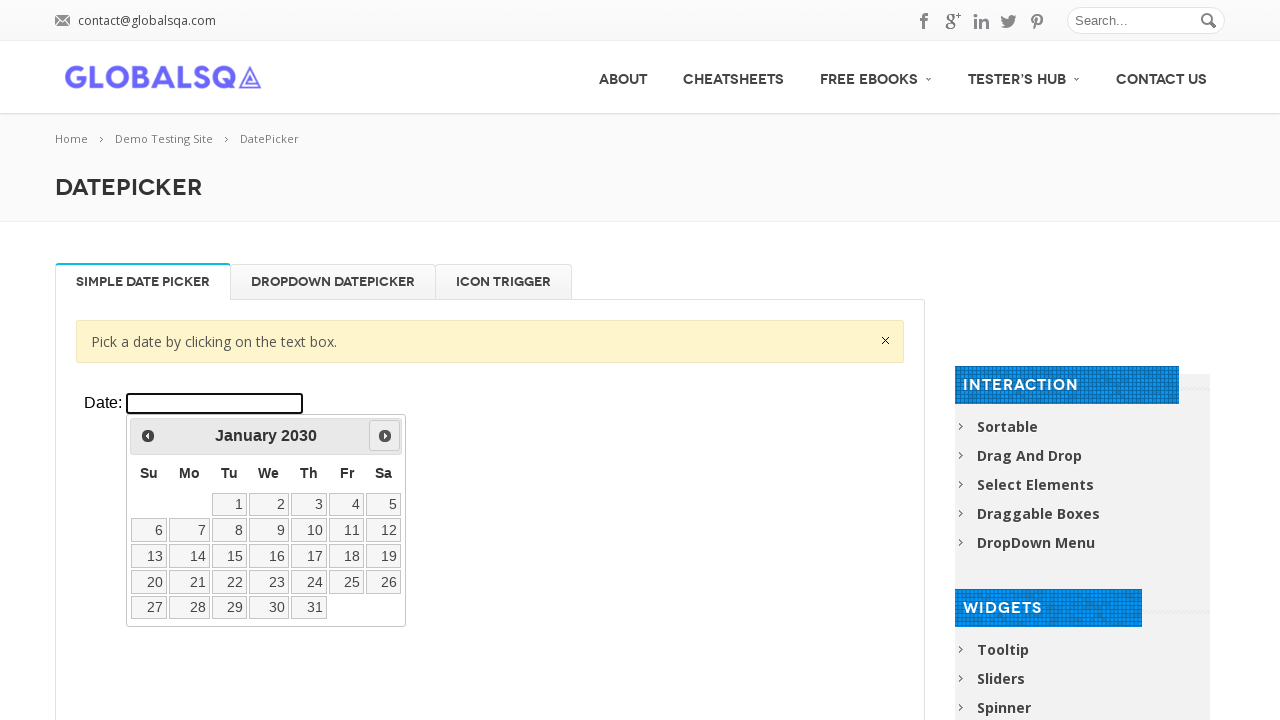

Clicked next button to navigate forward at (385, 436) on xpath=//div[@class='resp-tabs-container']/div[1]/p/iframe >> internal:control=en
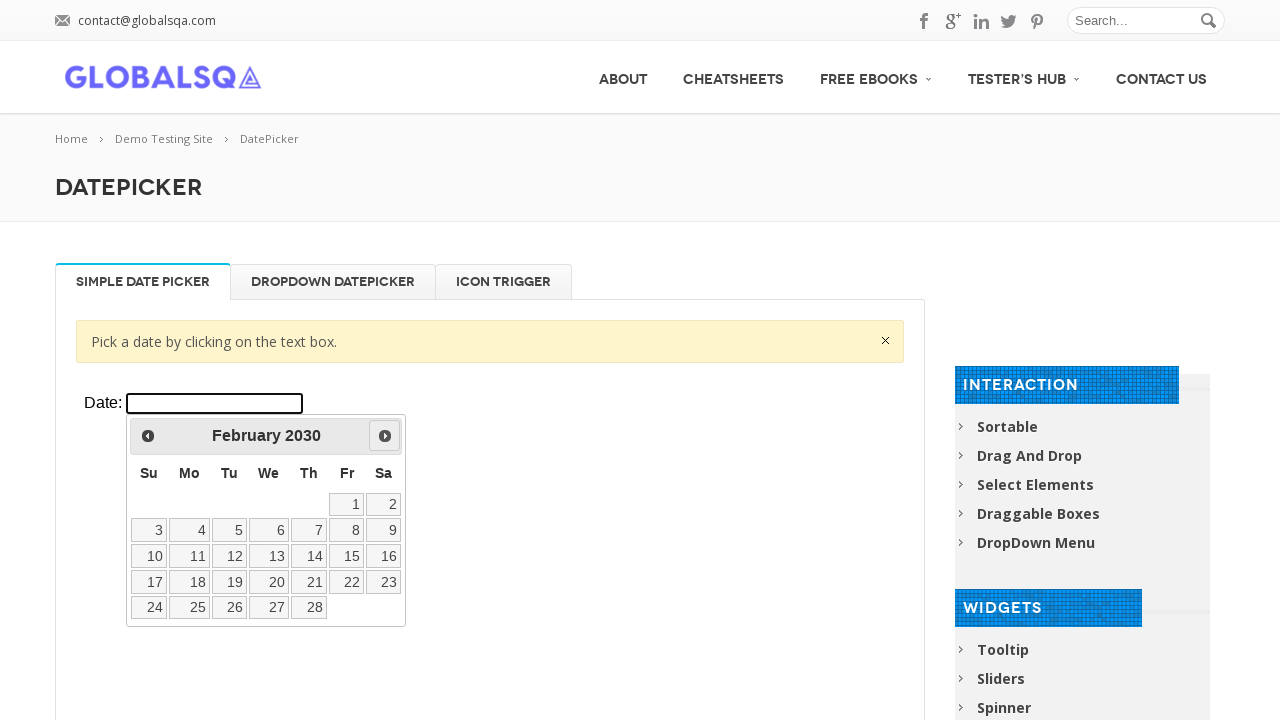

Waited for datepicker navigation animation
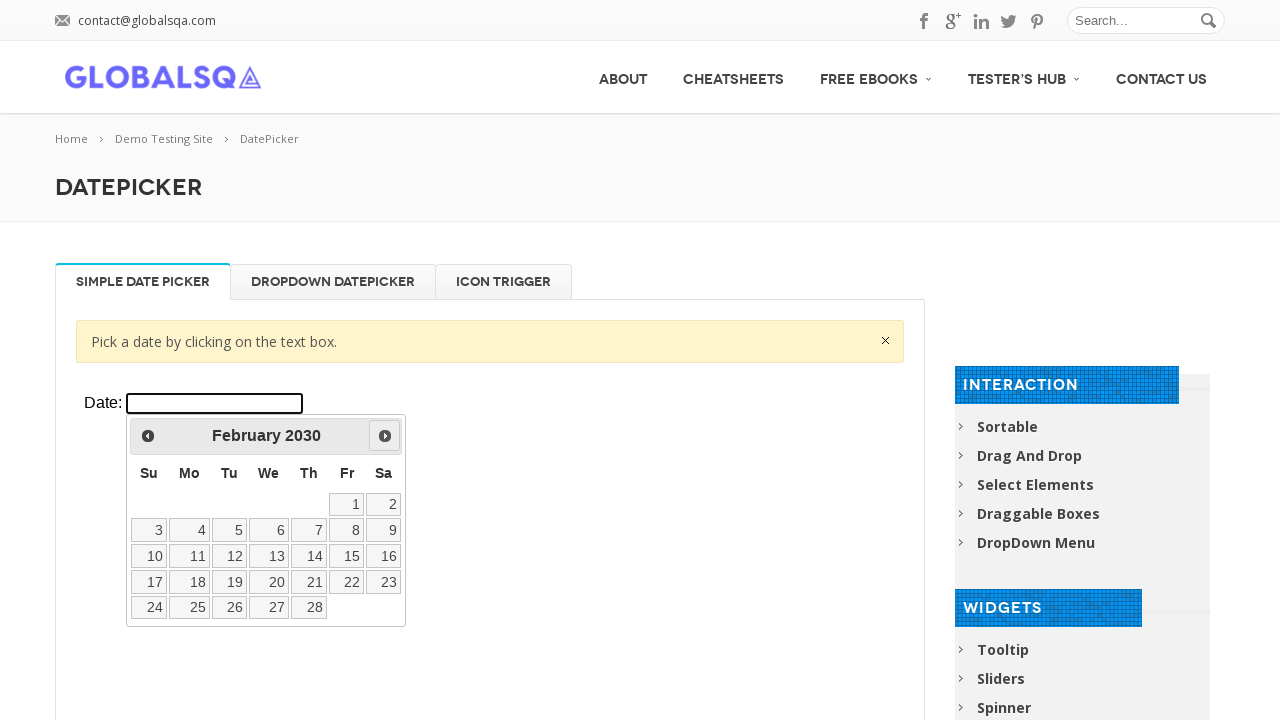

Checked current displayed date: February 2030
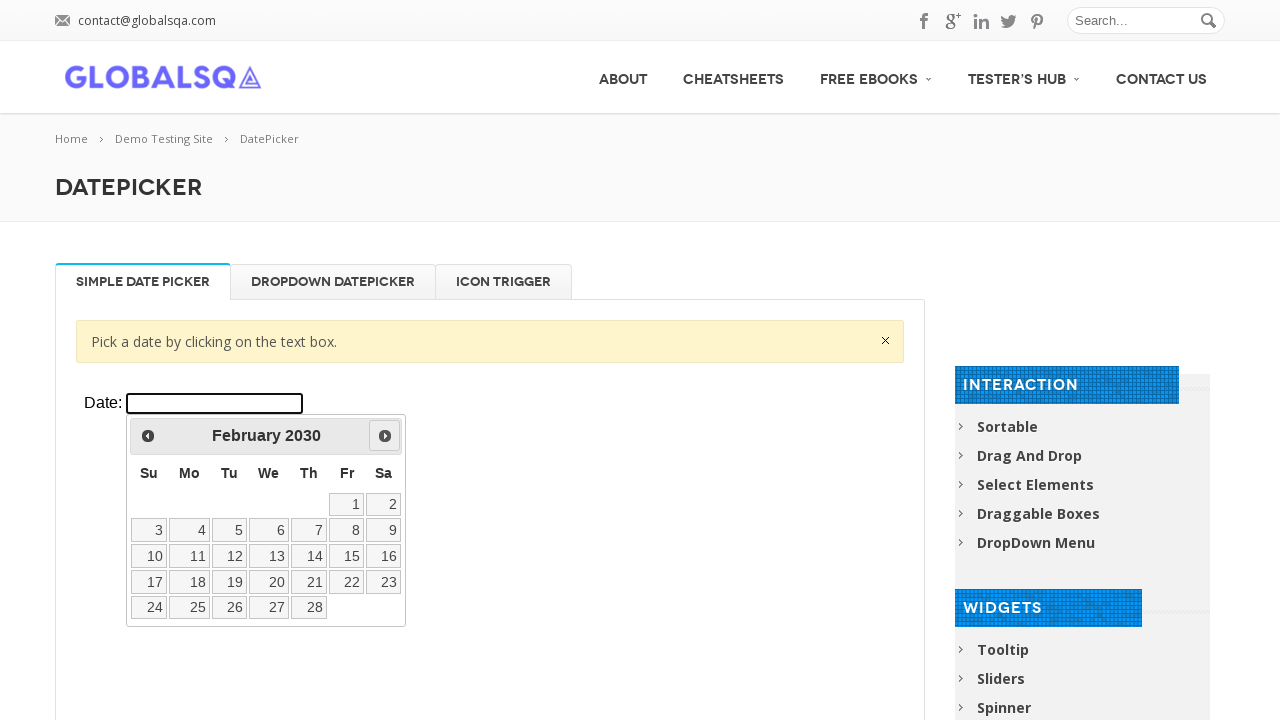

Clicked next button to navigate forward at (385, 436) on xpath=//div[@class='resp-tabs-container']/div[1]/p/iframe >> internal:control=en
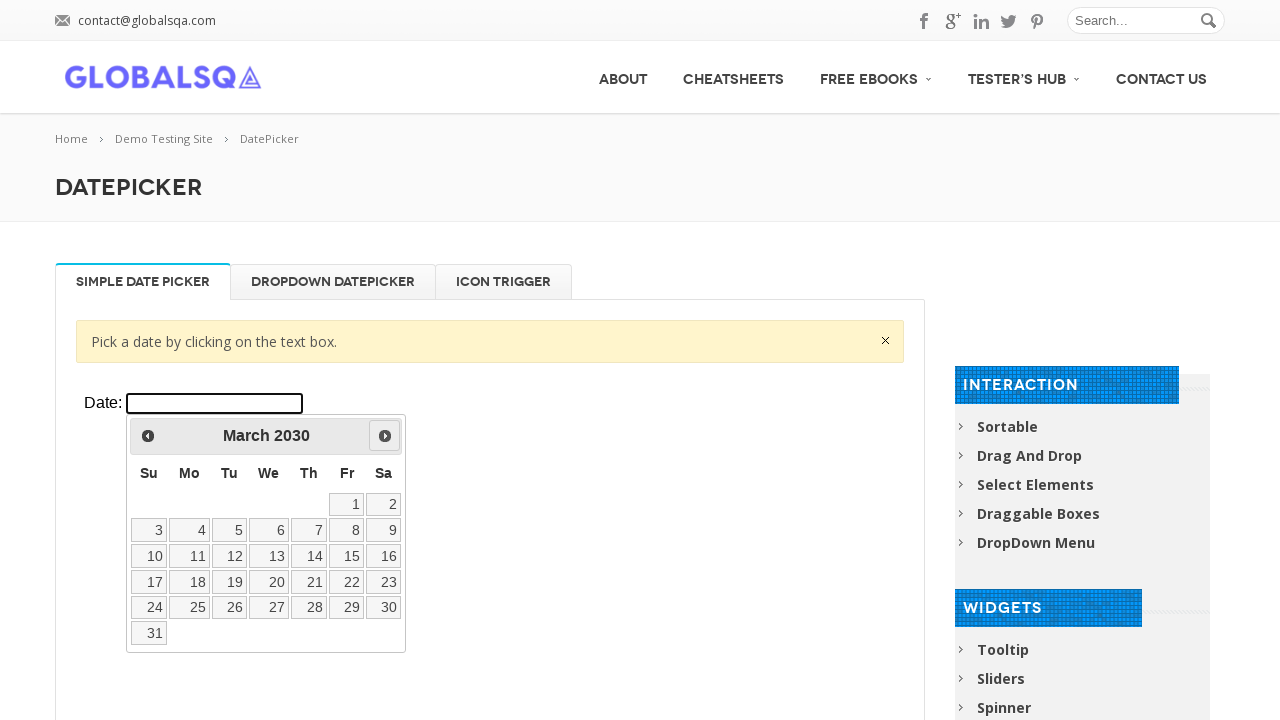

Waited for datepicker navigation animation
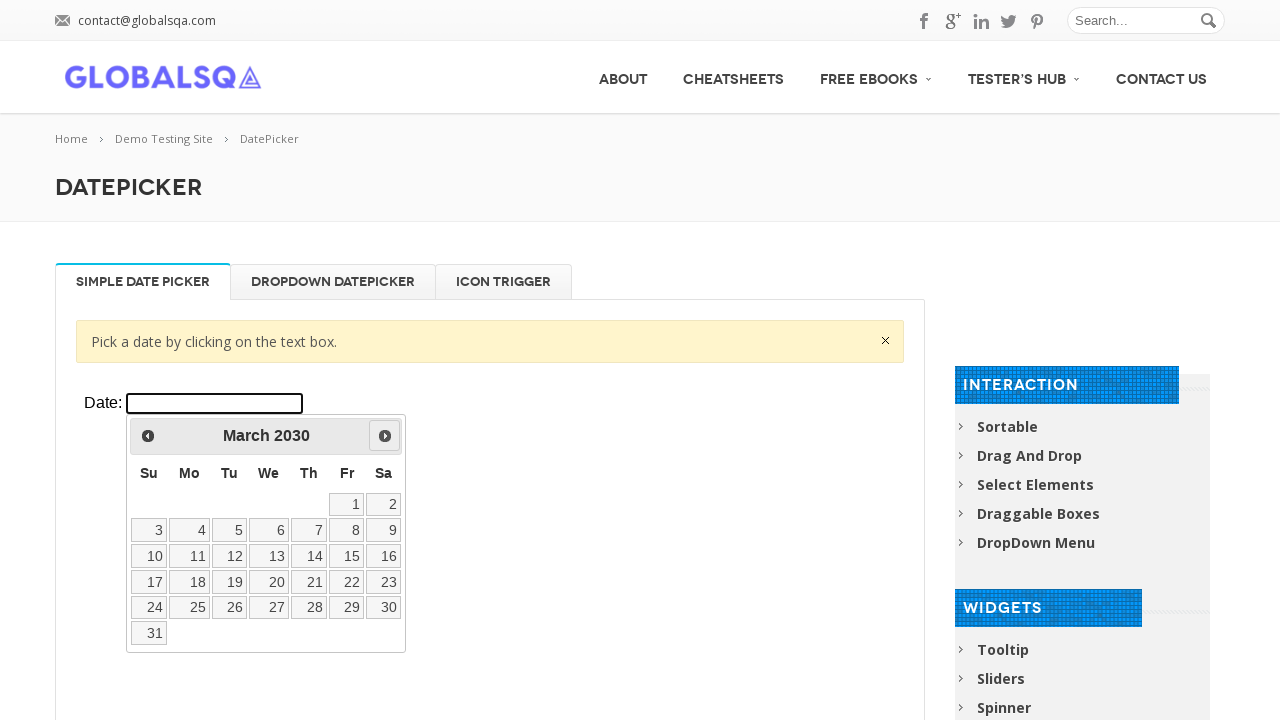

Checked current displayed date: March 2030
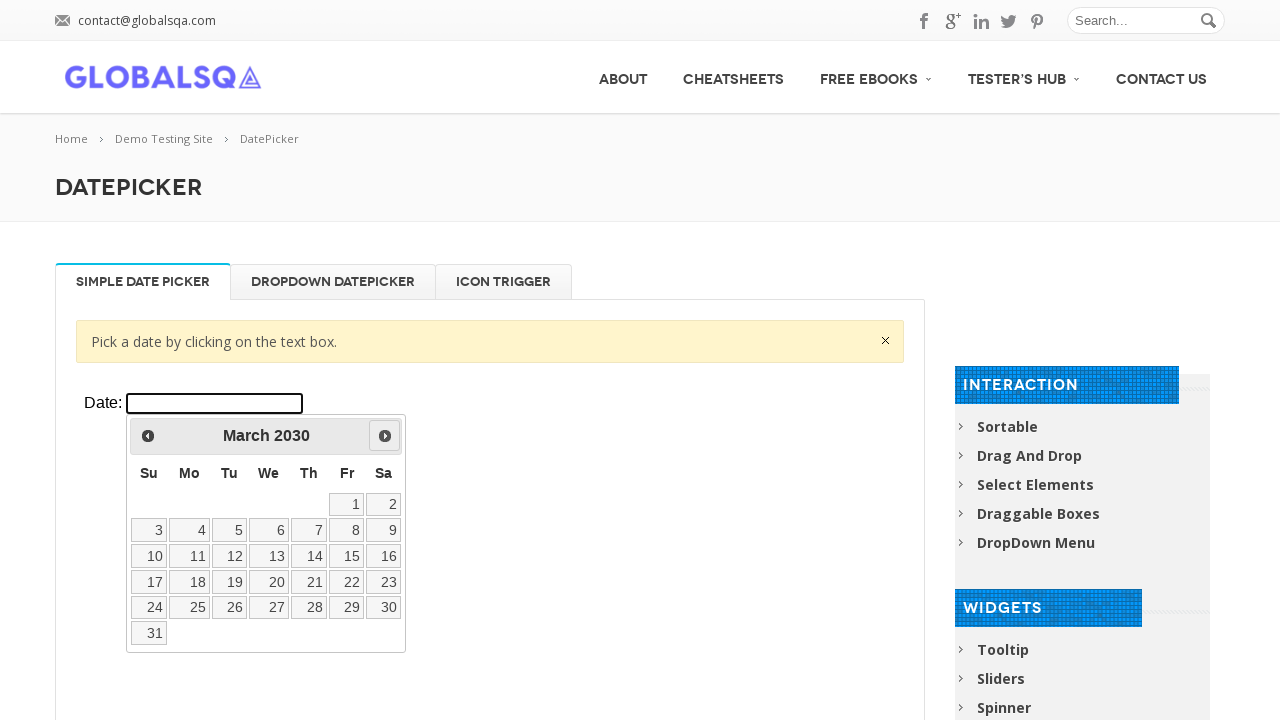

Clicked next button to navigate forward at (385, 436) on xpath=//div[@class='resp-tabs-container']/div[1]/p/iframe >> internal:control=en
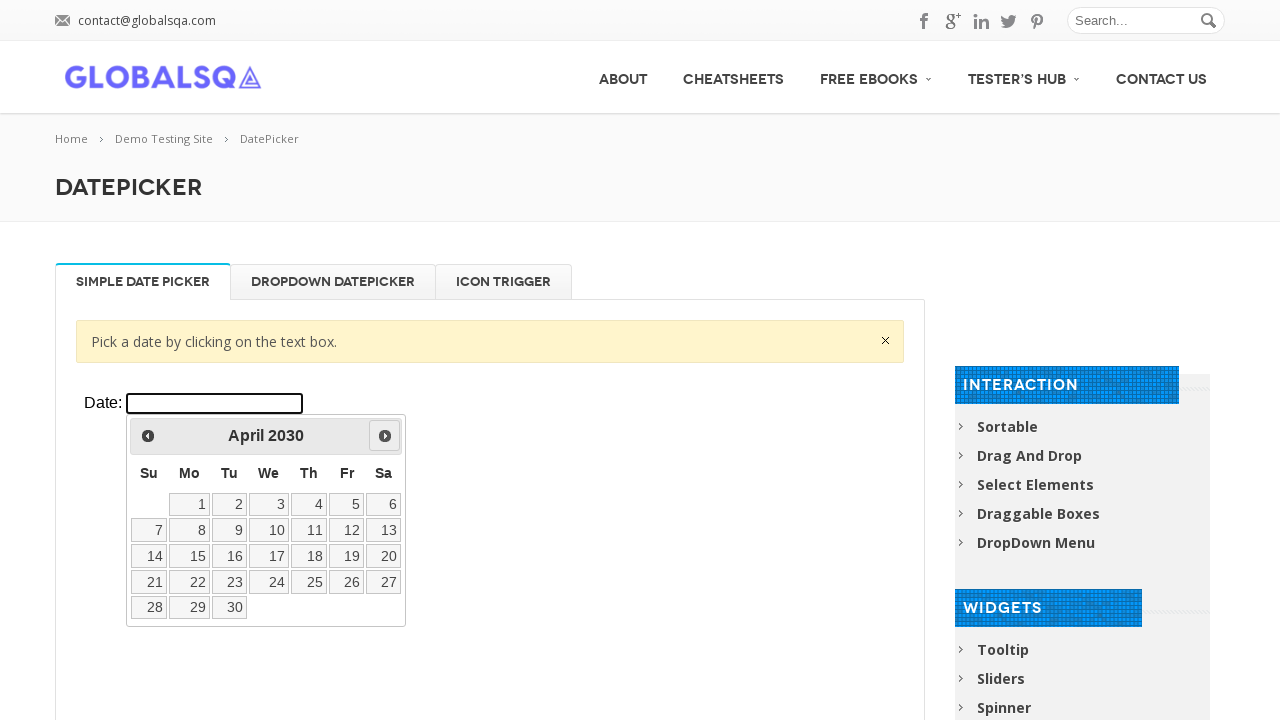

Waited for datepicker navigation animation
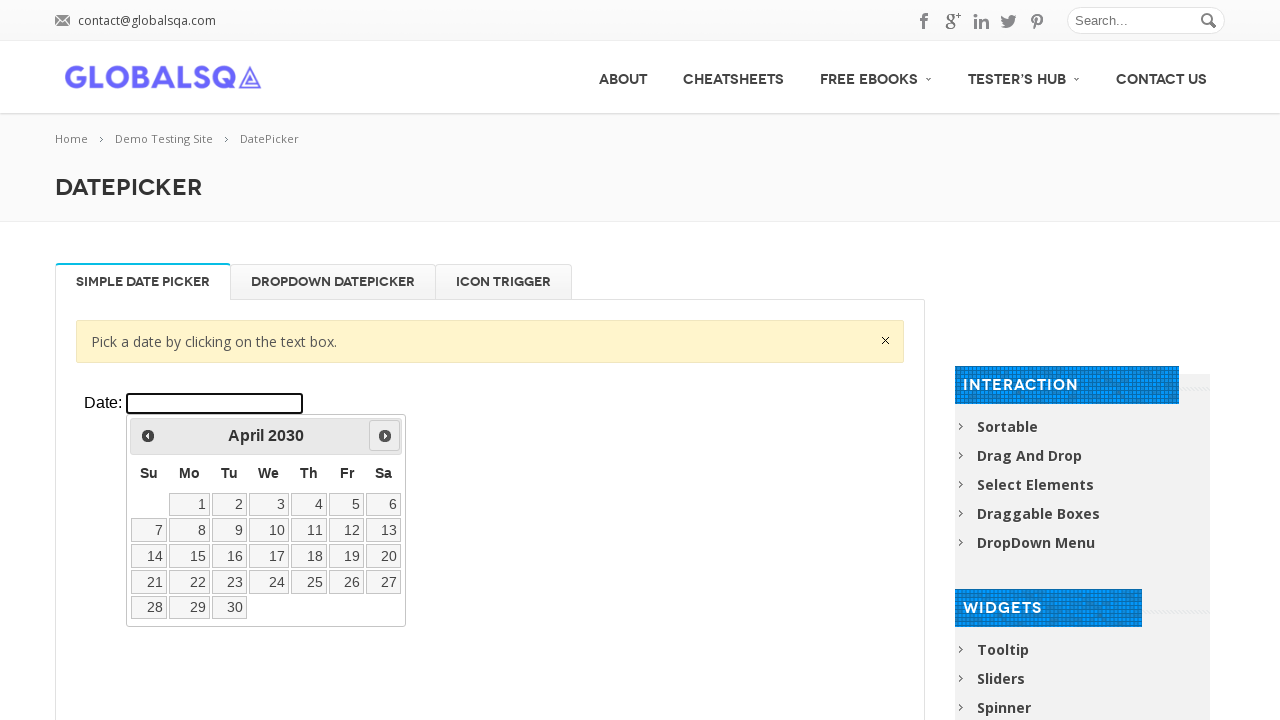

Checked current displayed date: April 2030
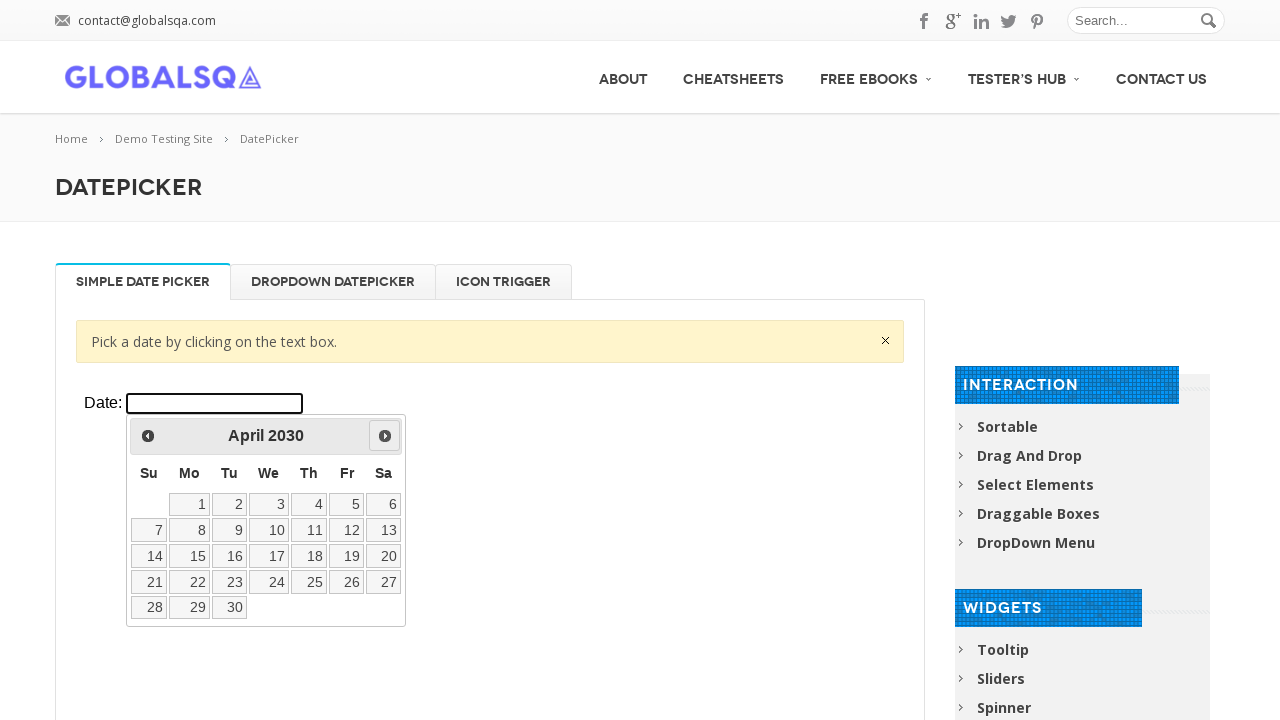

Clicked next button to navigate forward at (385, 436) on xpath=//div[@class='resp-tabs-container']/div[1]/p/iframe >> internal:control=en
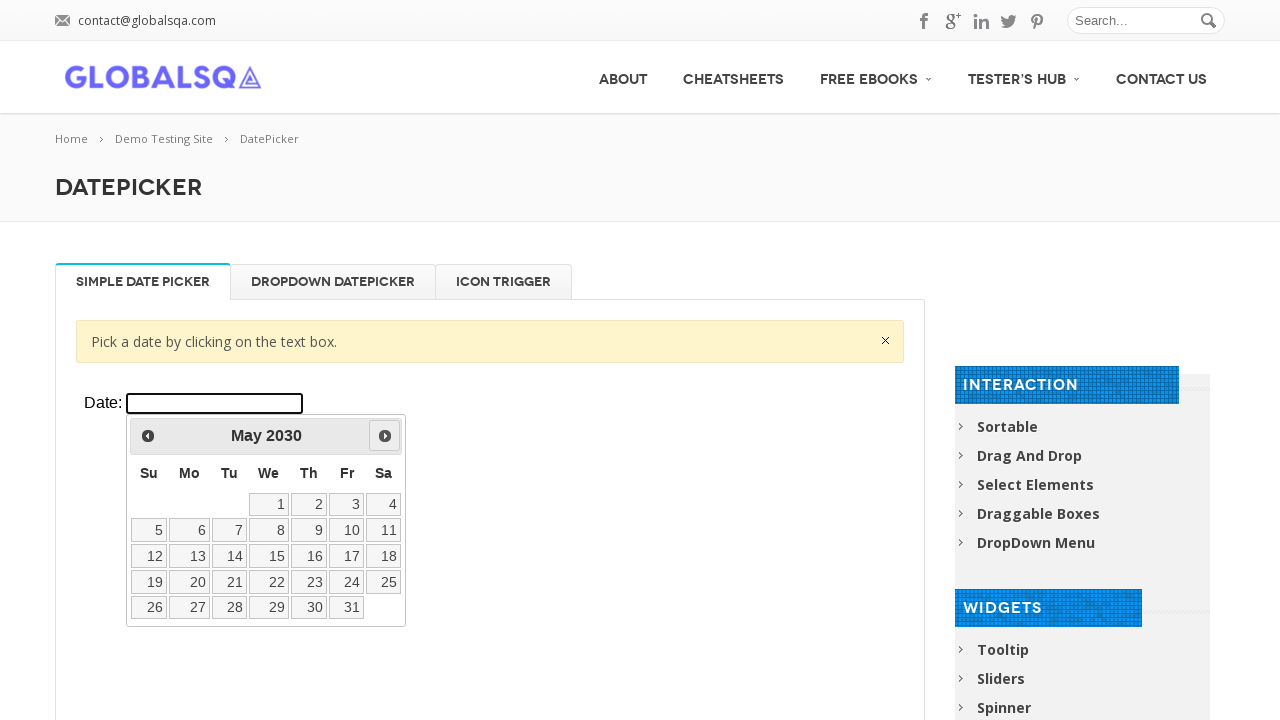

Waited for datepicker navigation animation
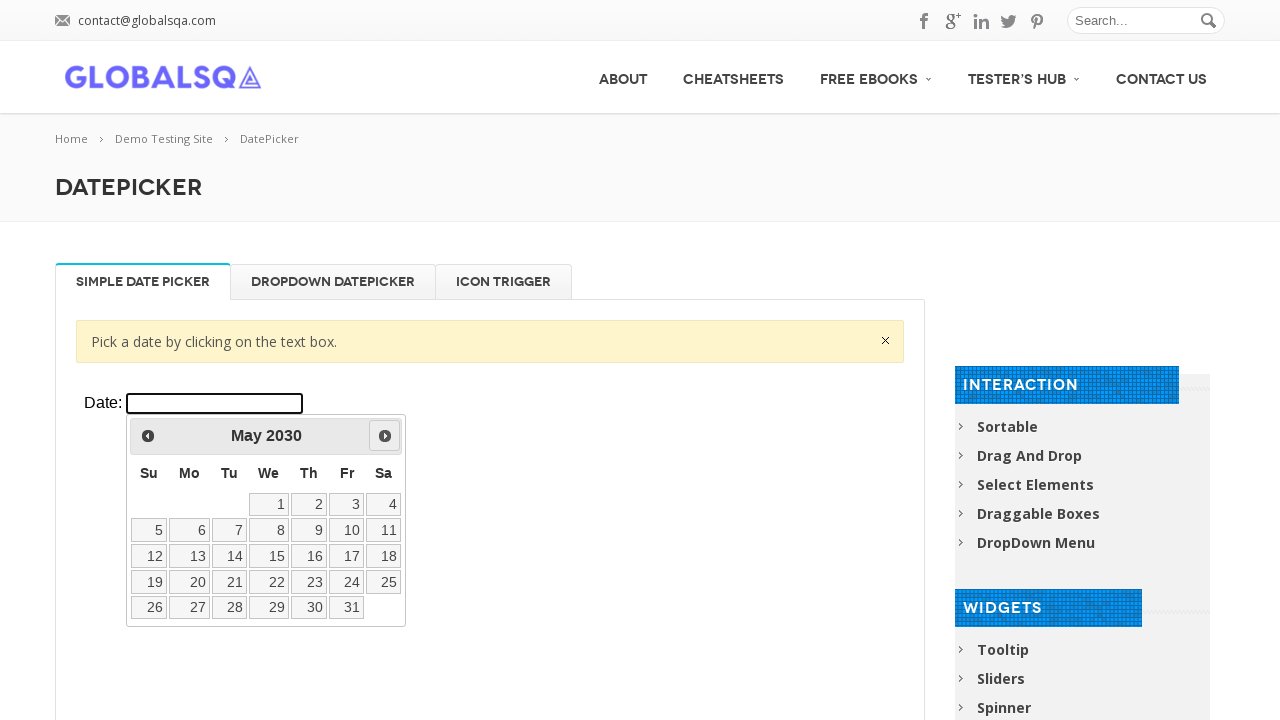

Checked current displayed date: May 2030
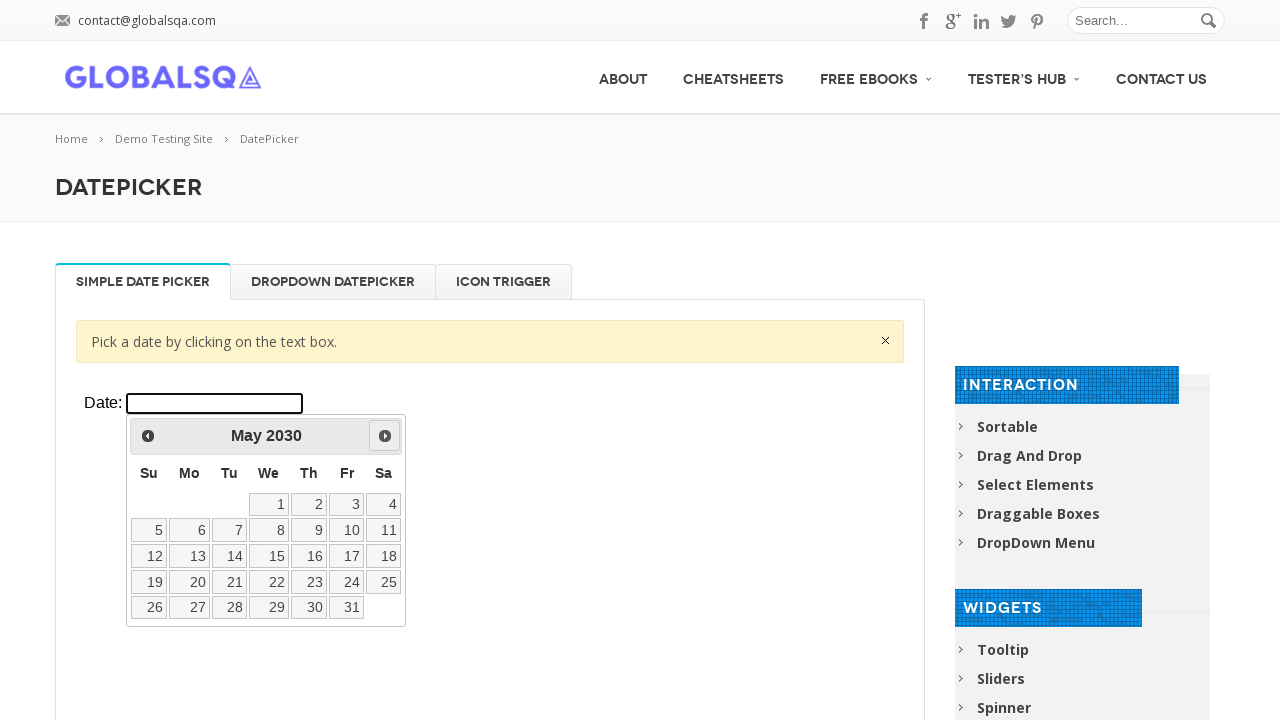

Clicked next button to navigate forward at (385, 436) on xpath=//div[@class='resp-tabs-container']/div[1]/p/iframe >> internal:control=en
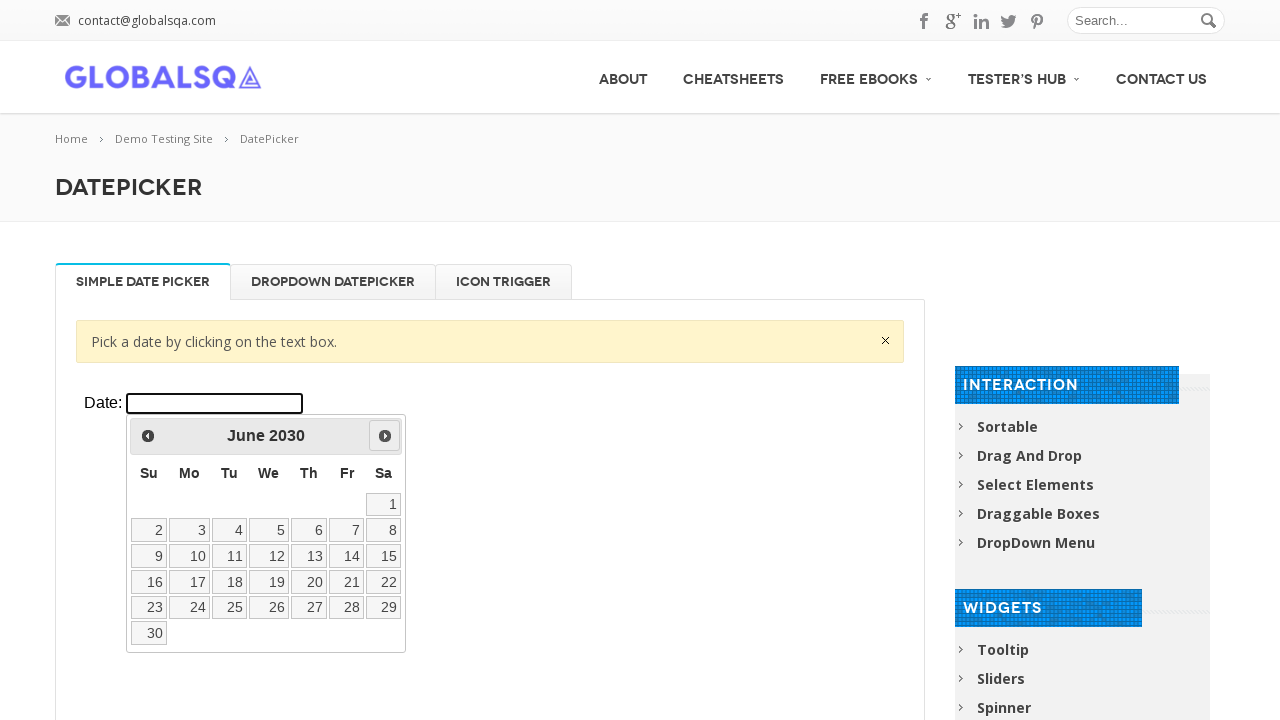

Waited for datepicker navigation animation
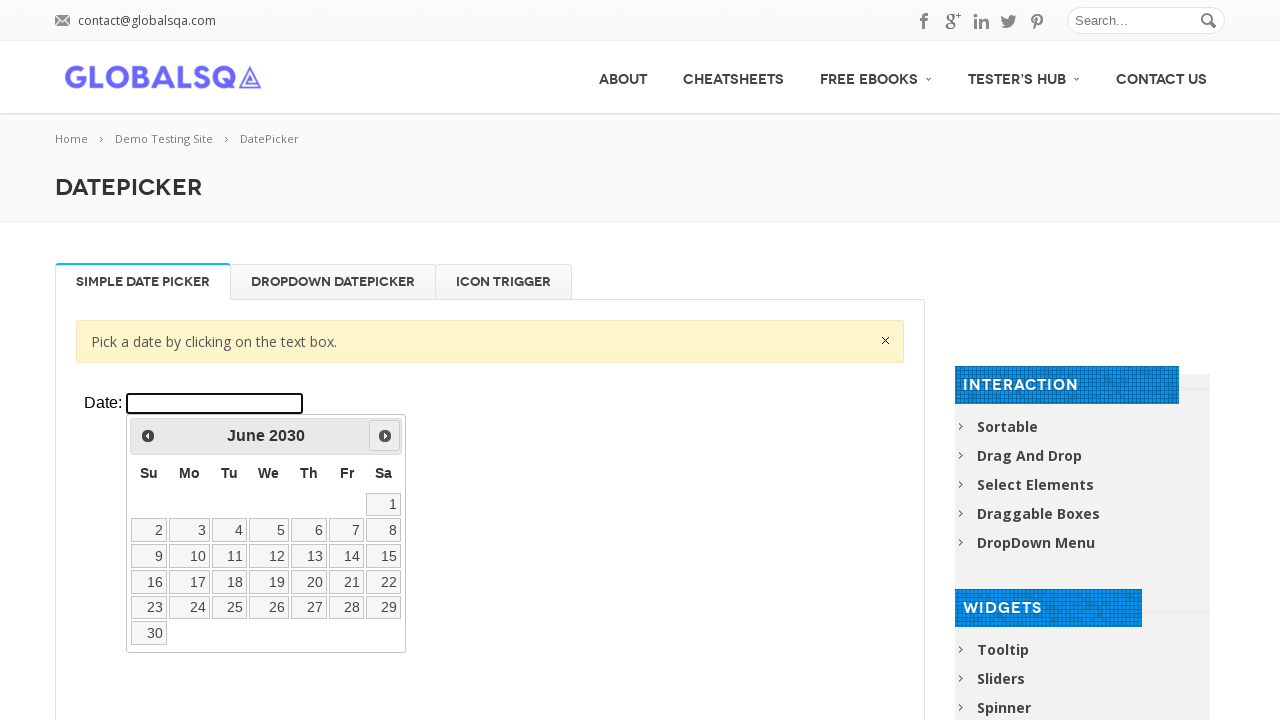

Checked current displayed date: June 2030
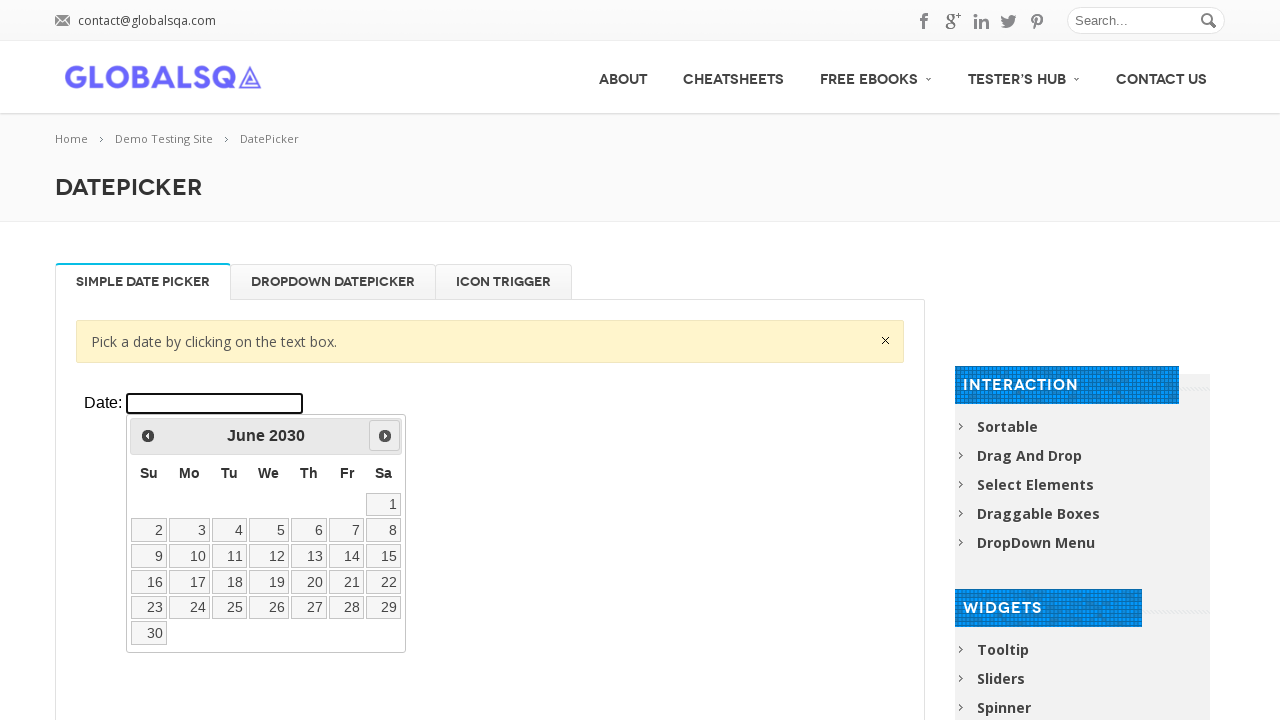

Clicked next button to navigate forward at (385, 436) on xpath=//div[@class='resp-tabs-container']/div[1]/p/iframe >> internal:control=en
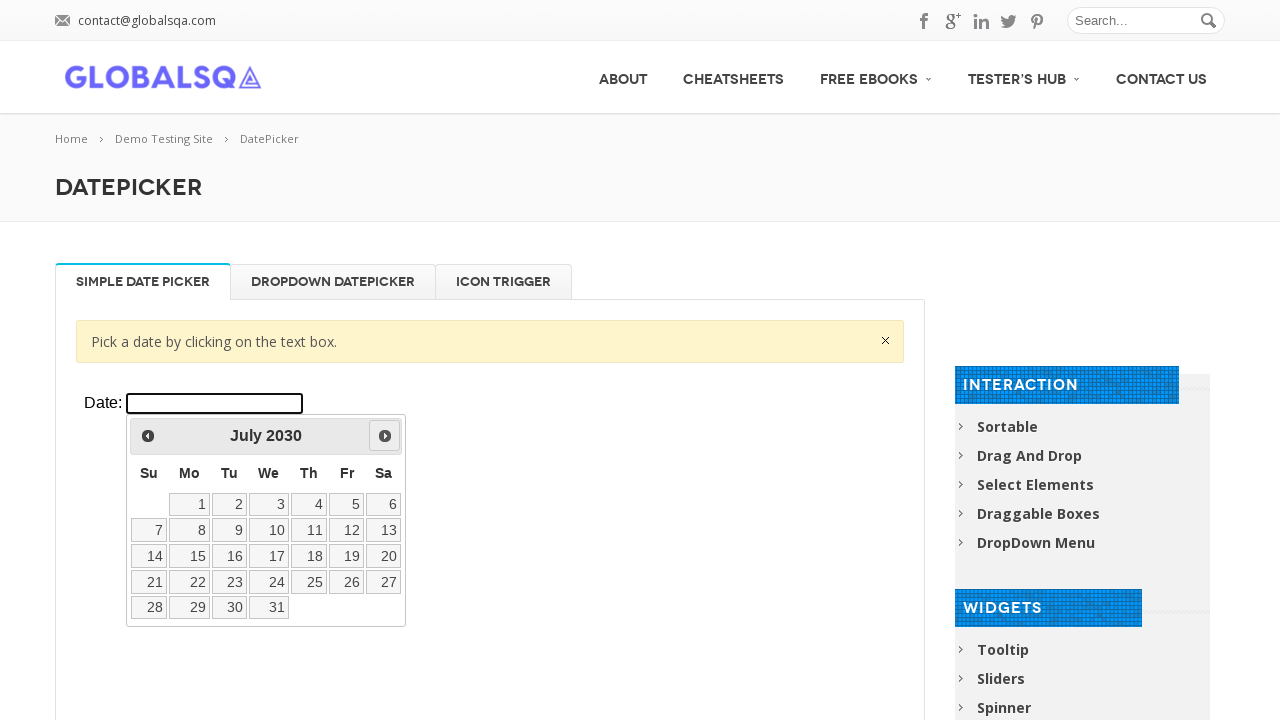

Waited for datepicker navigation animation
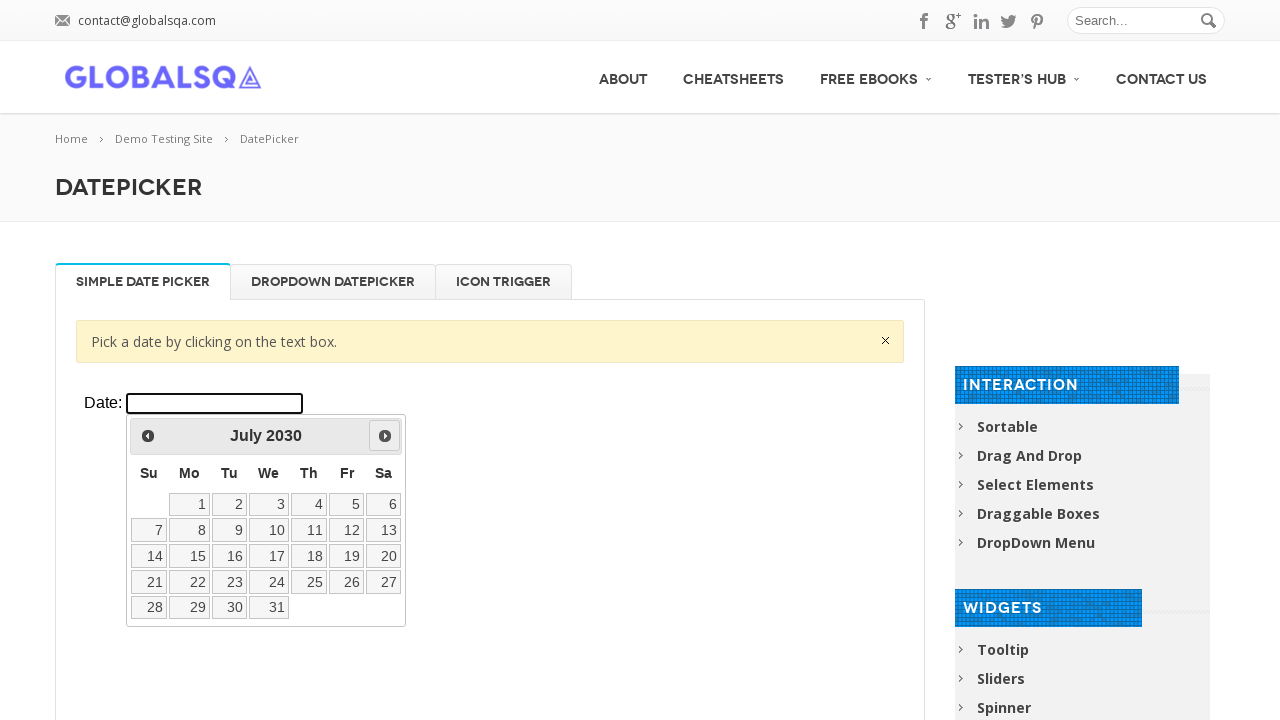

Checked current displayed date: July 2030
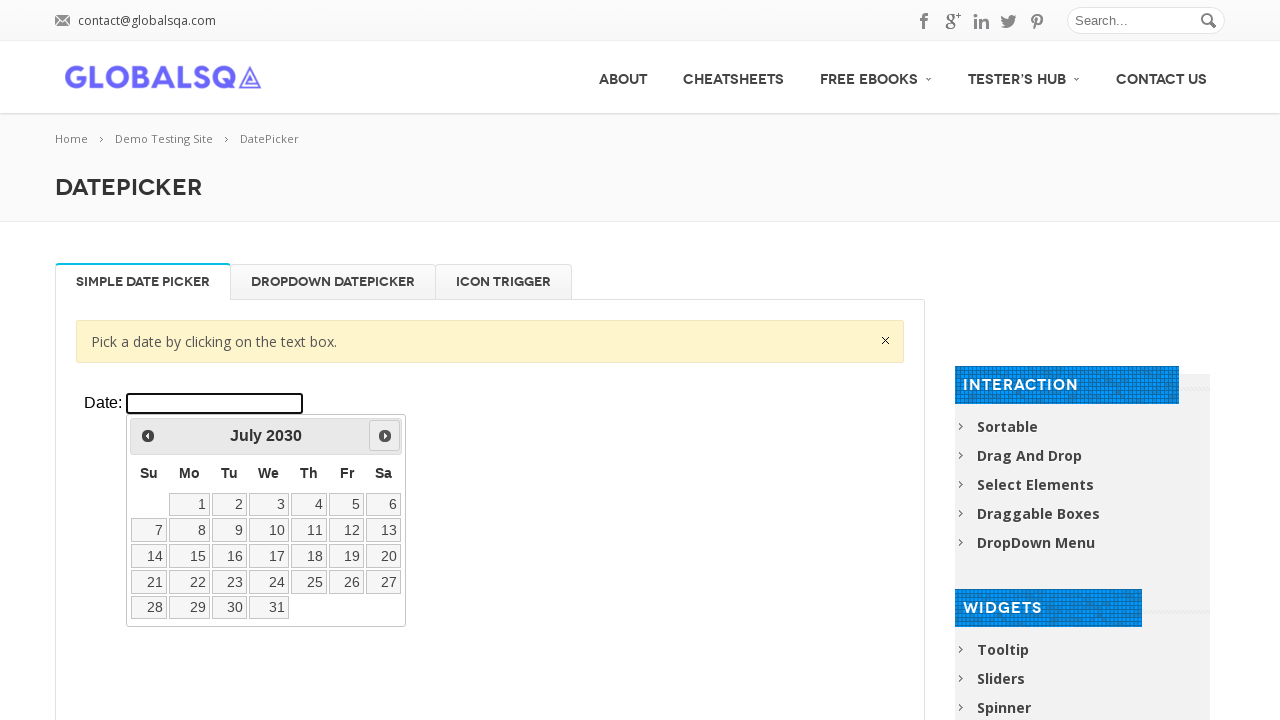

Clicked next button to navigate forward at (385, 436) on xpath=//div[@class='resp-tabs-container']/div[1]/p/iframe >> internal:control=en
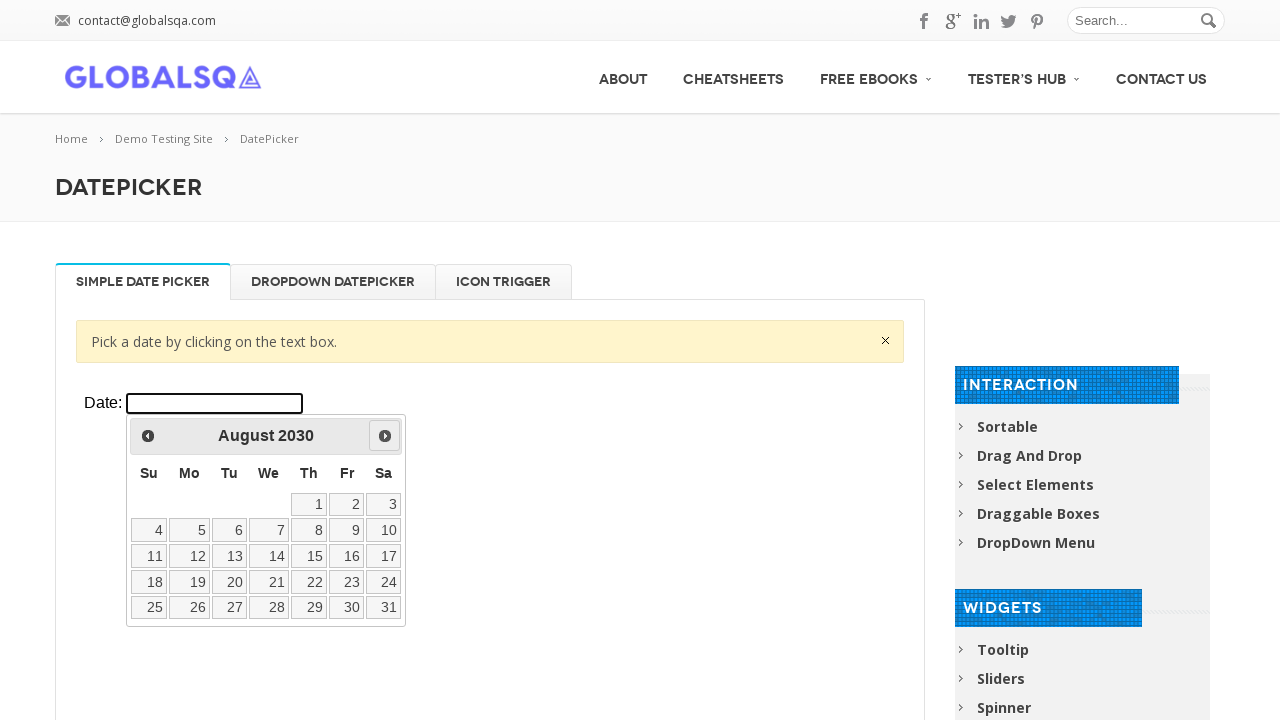

Waited for datepicker navigation animation
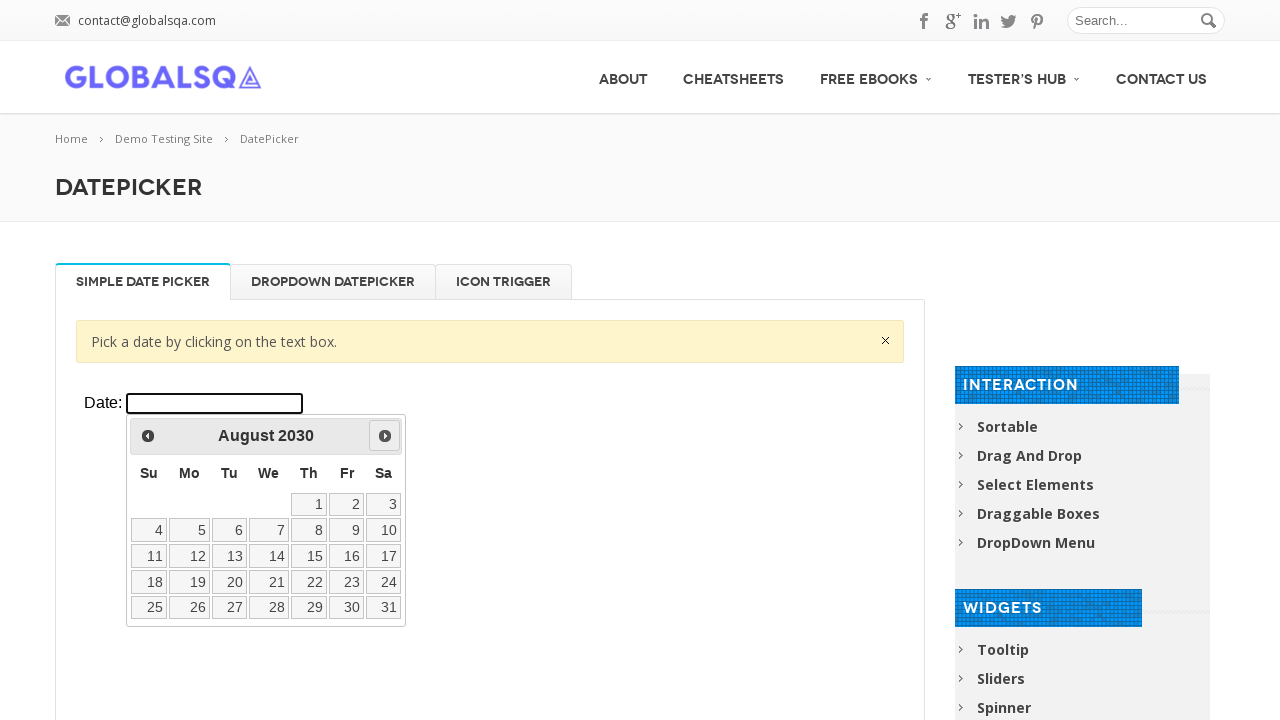

Checked current displayed date: August 2030
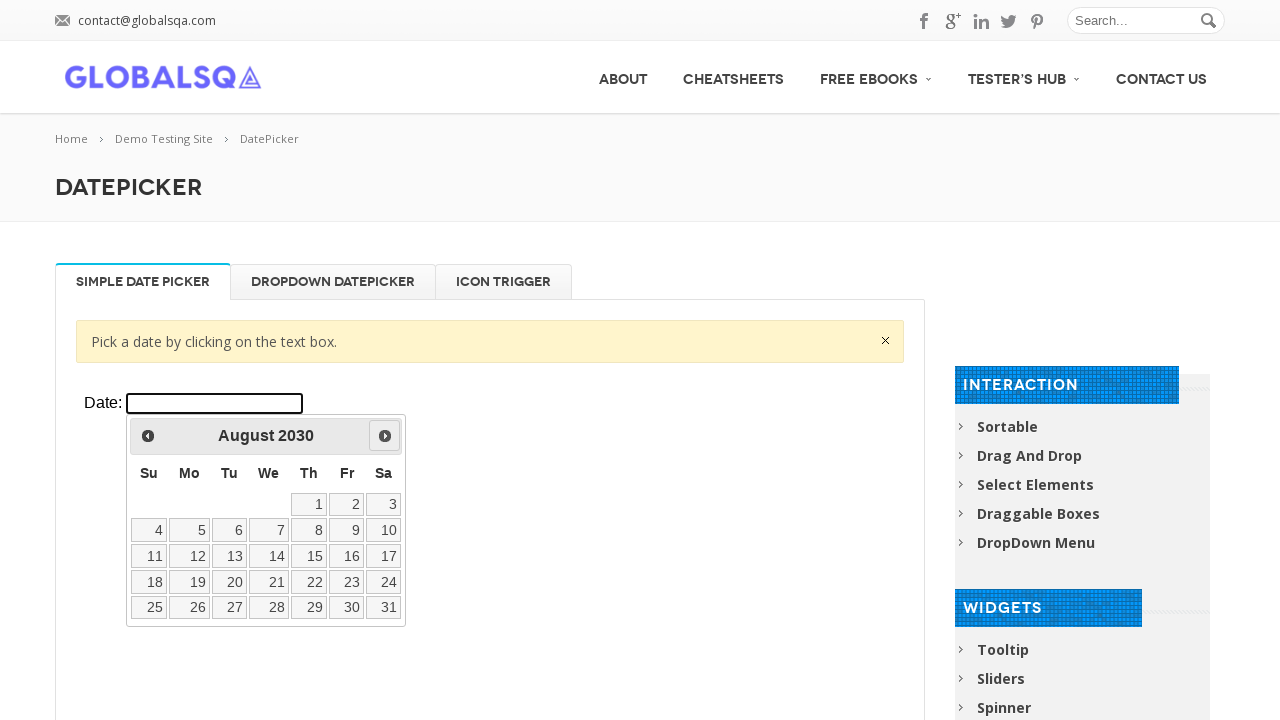

Clicked next button to navigate forward at (385, 436) on xpath=//div[@class='resp-tabs-container']/div[1]/p/iframe >> internal:control=en
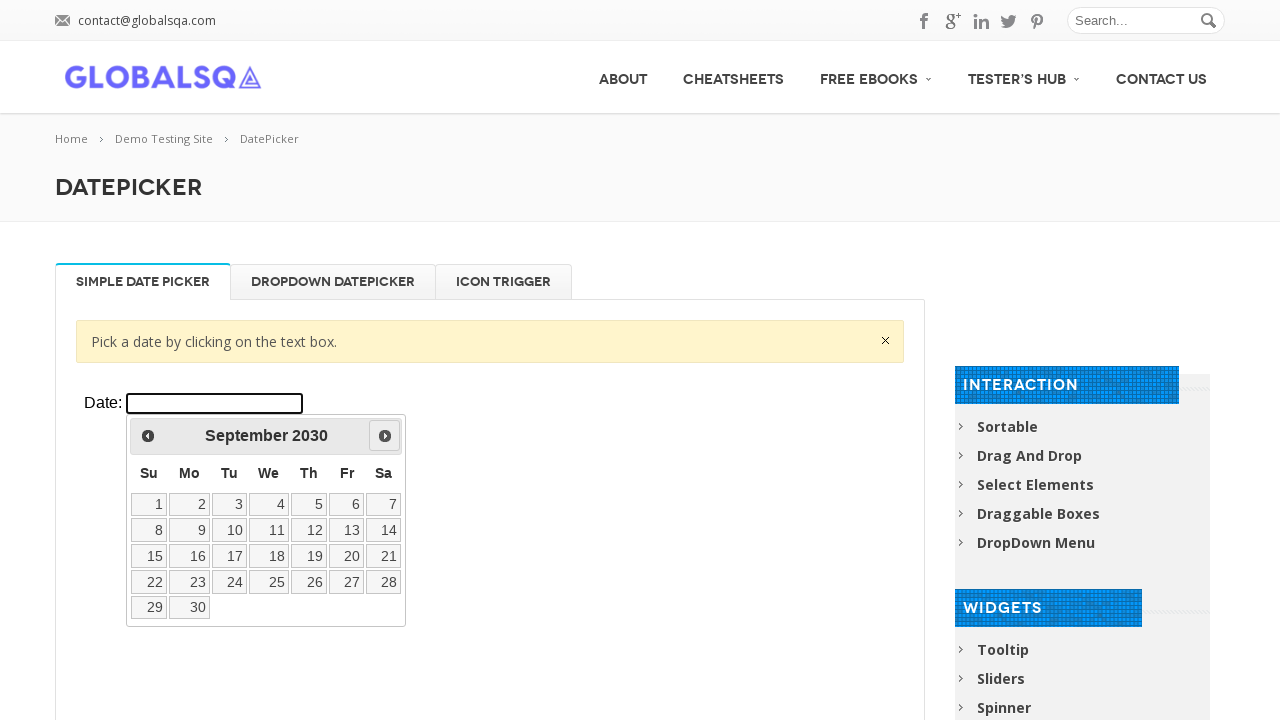

Waited for datepicker navigation animation
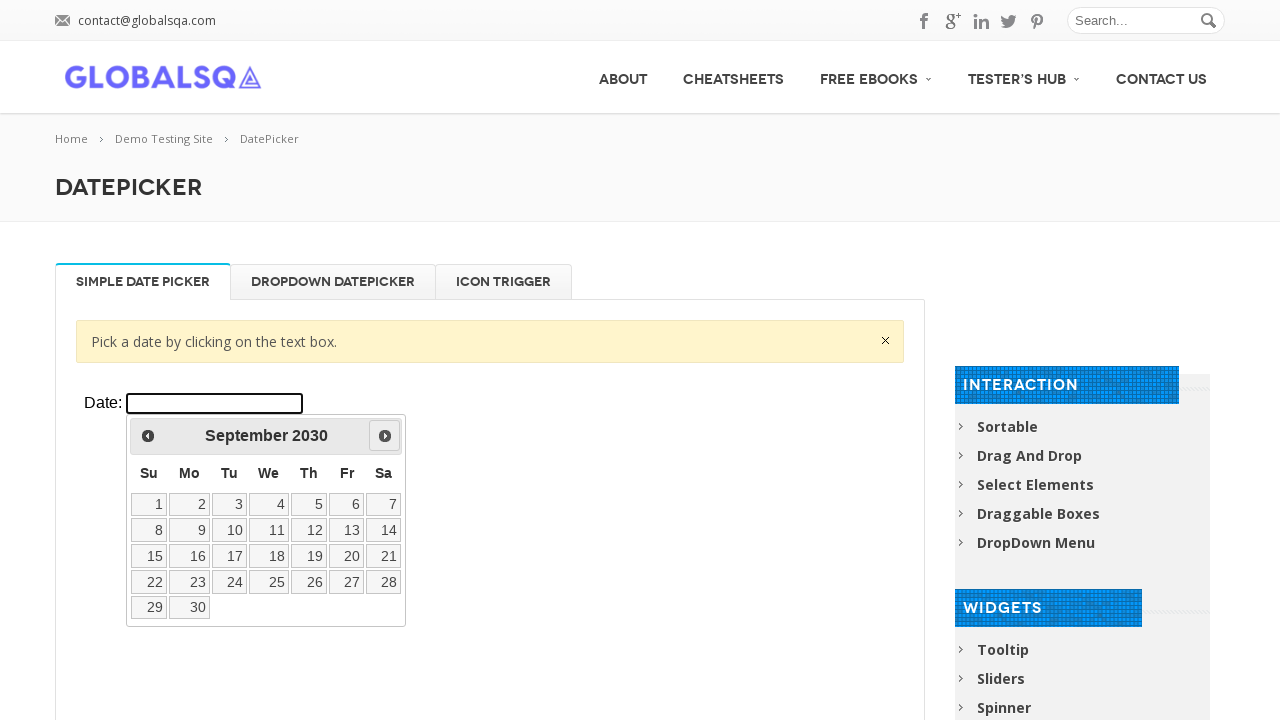

Checked current displayed date: September 2030
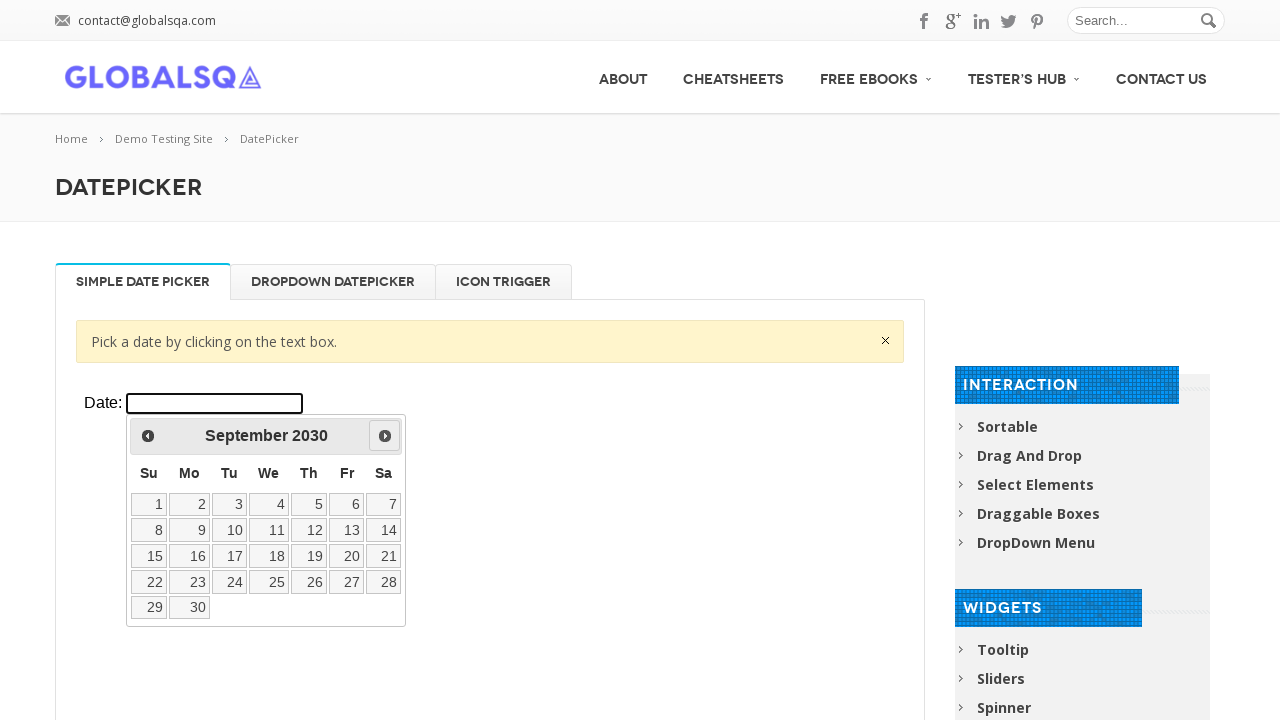

Clicked next button to navigate forward at (385, 436) on xpath=//div[@class='resp-tabs-container']/div[1]/p/iframe >> internal:control=en
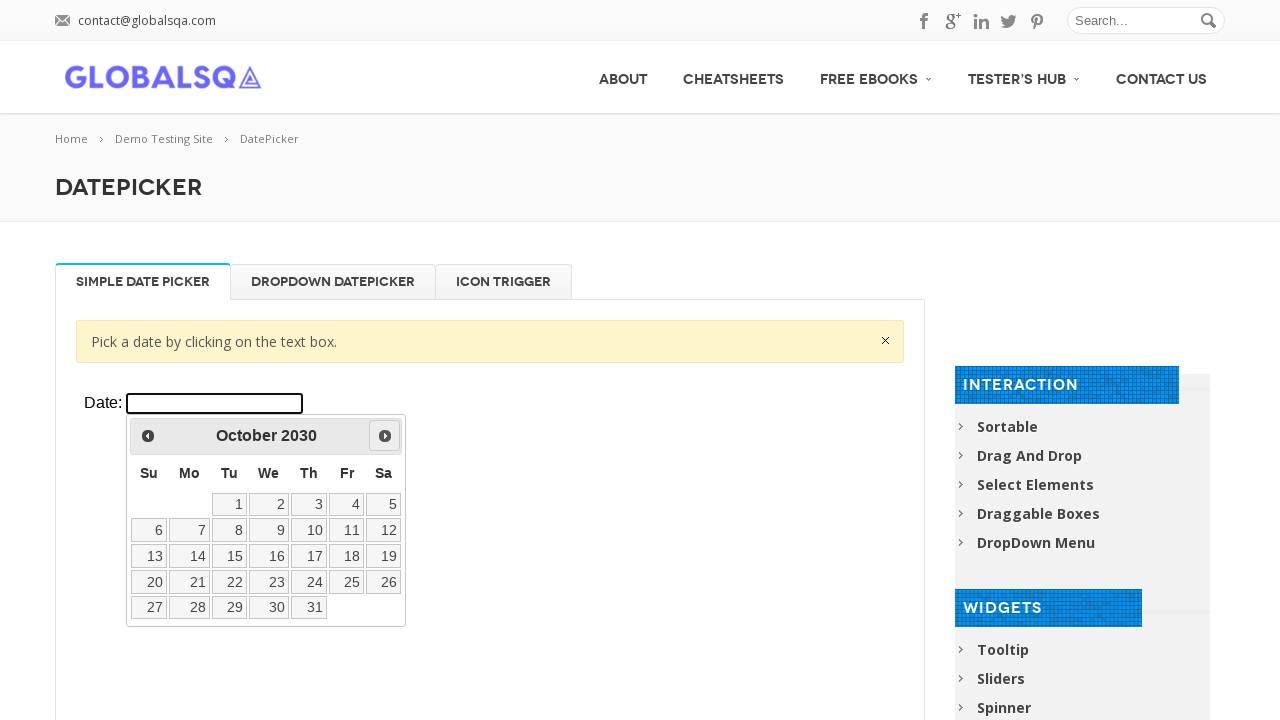

Waited for datepicker navigation animation
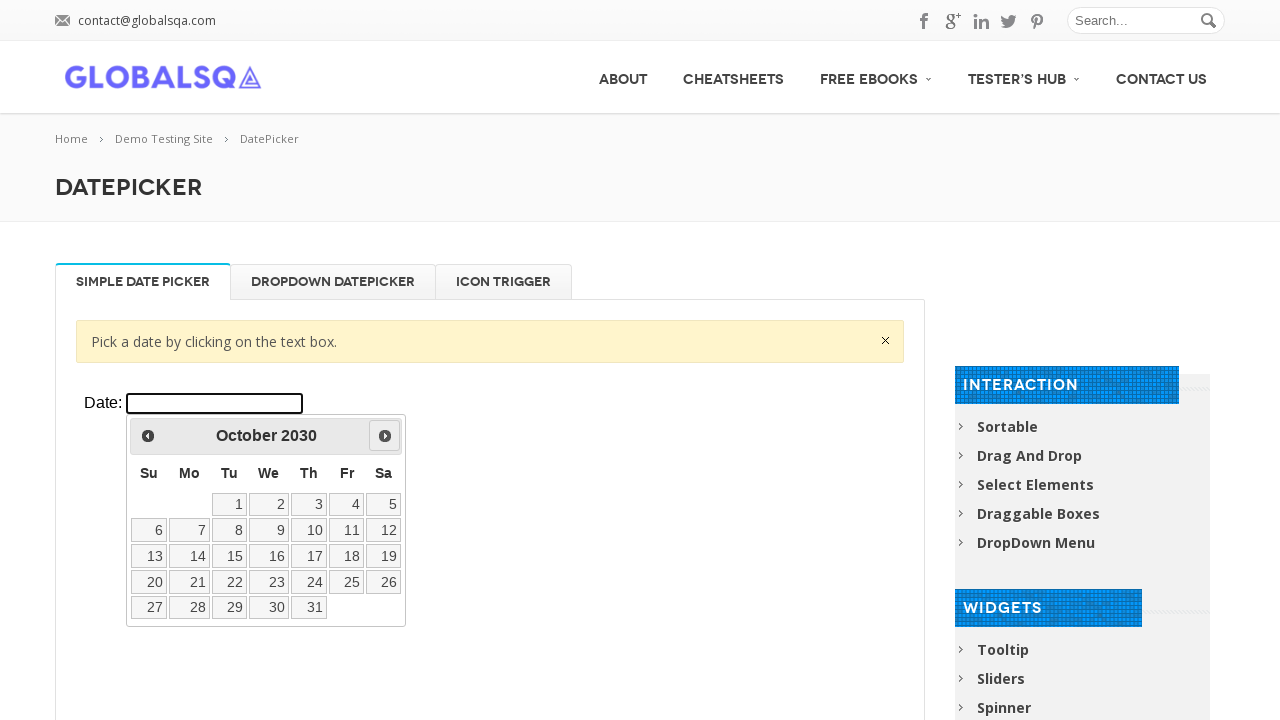

Checked current displayed date: October 2030
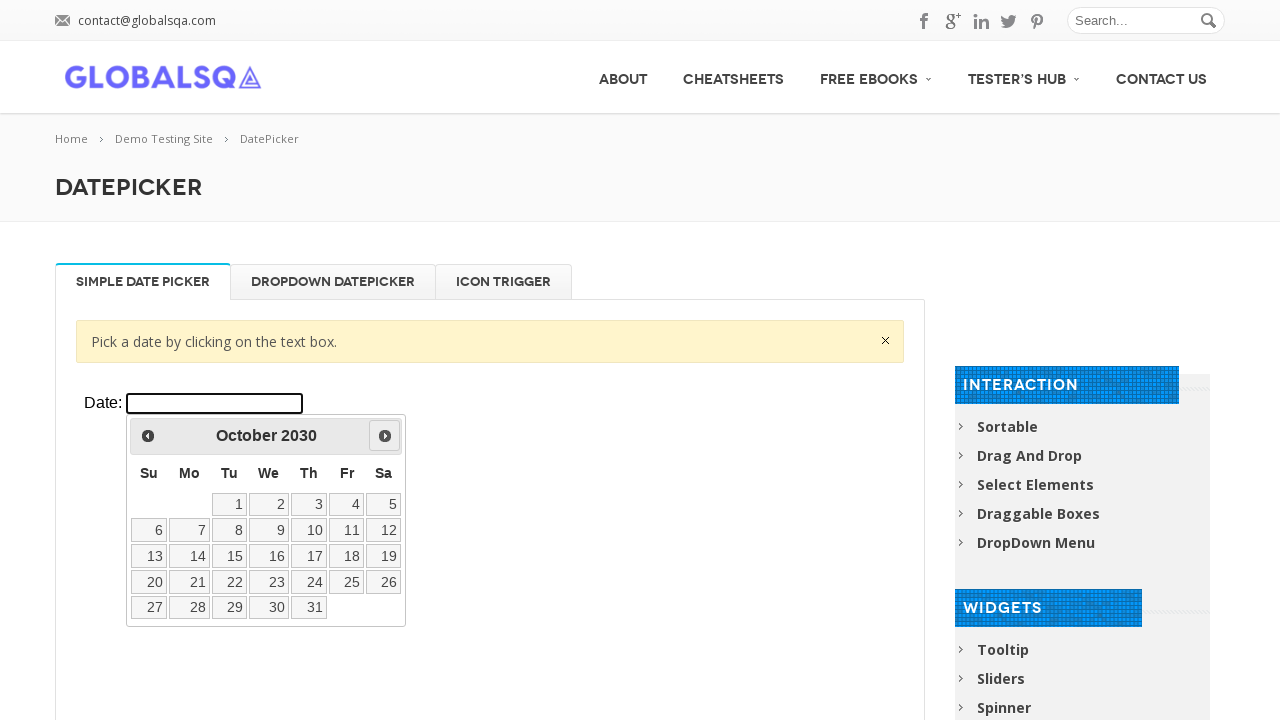

Clicked next button to navigate forward at (385, 436) on xpath=//div[@class='resp-tabs-container']/div[1]/p/iframe >> internal:control=en
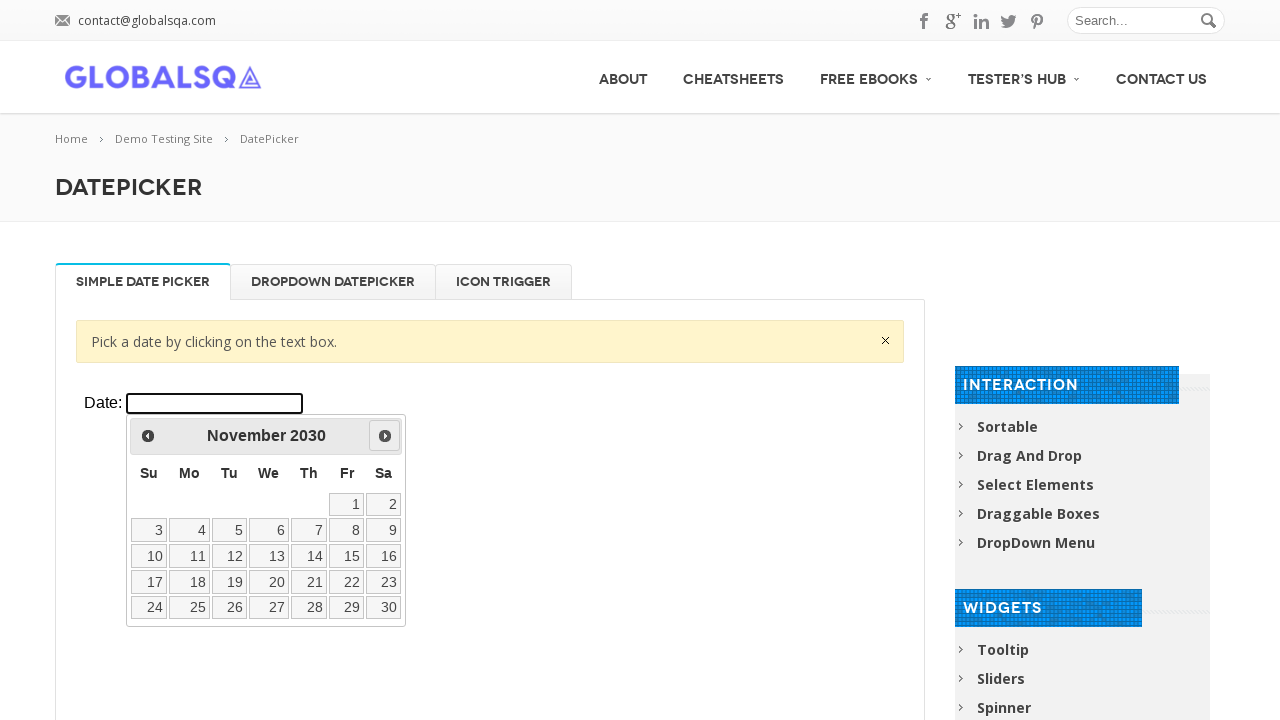

Waited for datepicker navigation animation
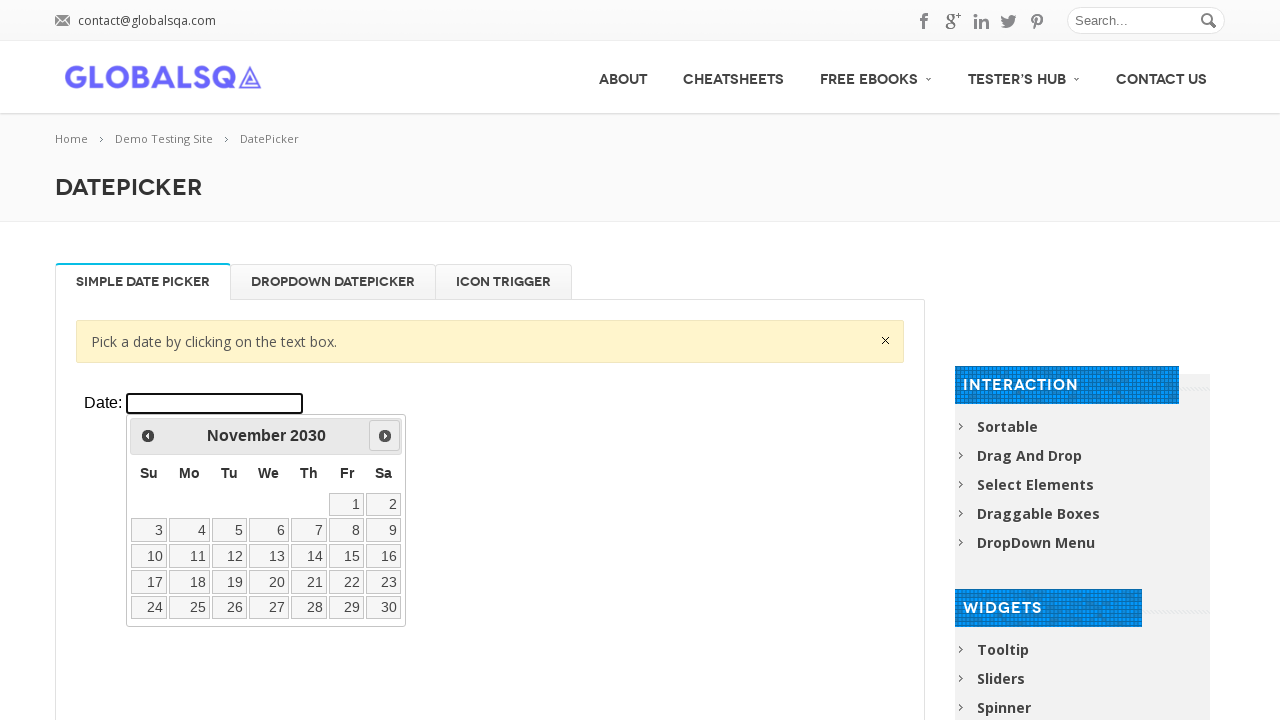

Checked current displayed date: November 2030
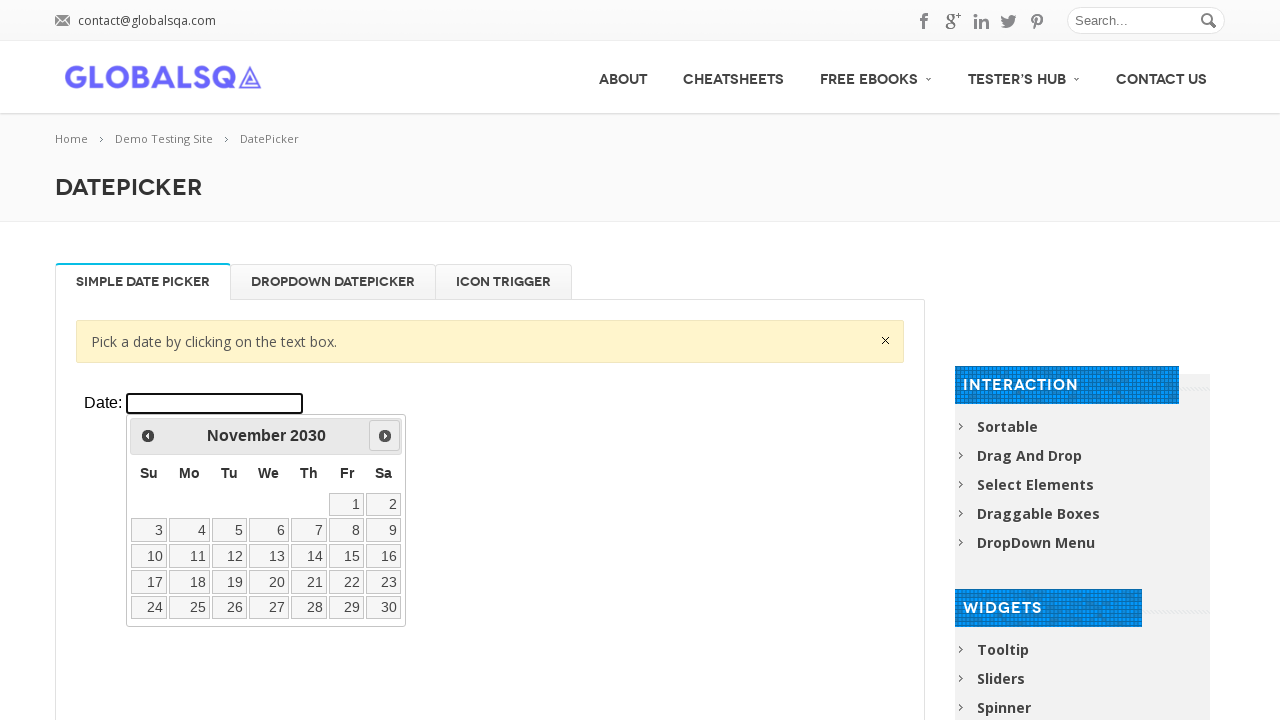

Clicked next button to navigate forward at (385, 436) on xpath=//div[@class='resp-tabs-container']/div[1]/p/iframe >> internal:control=en
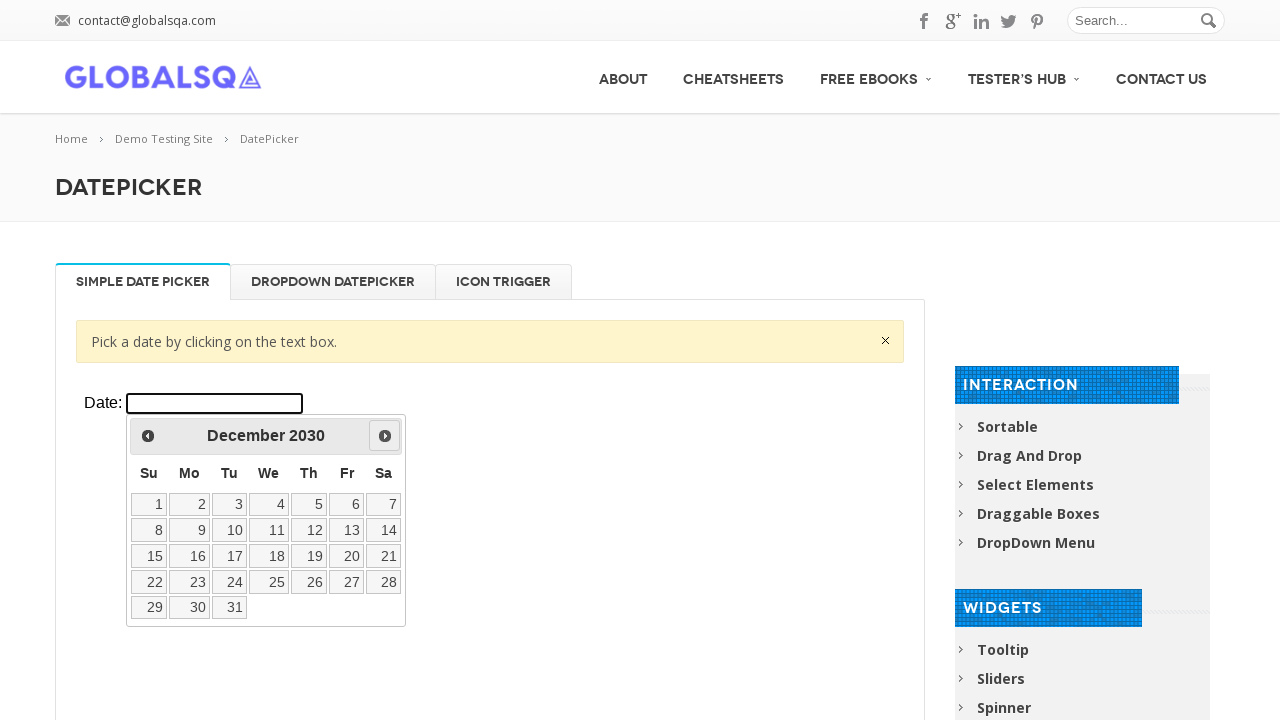

Waited for datepicker navigation animation
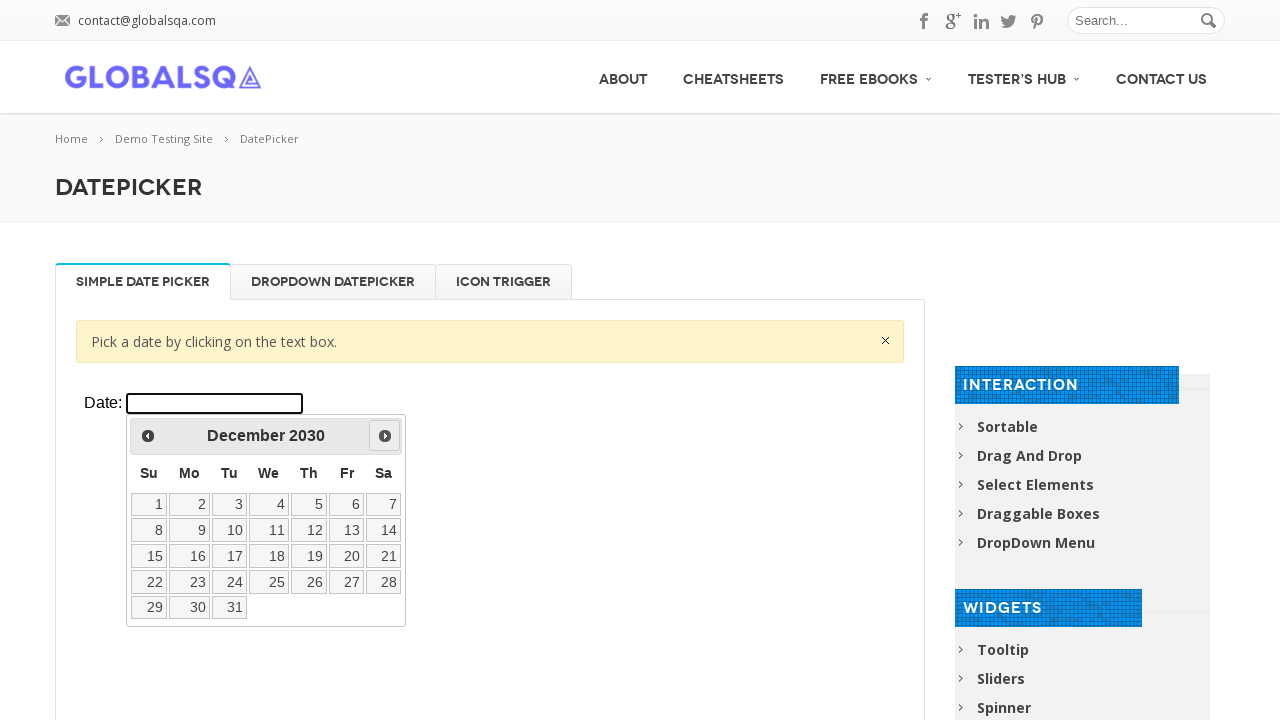

Checked current displayed date: December 2030
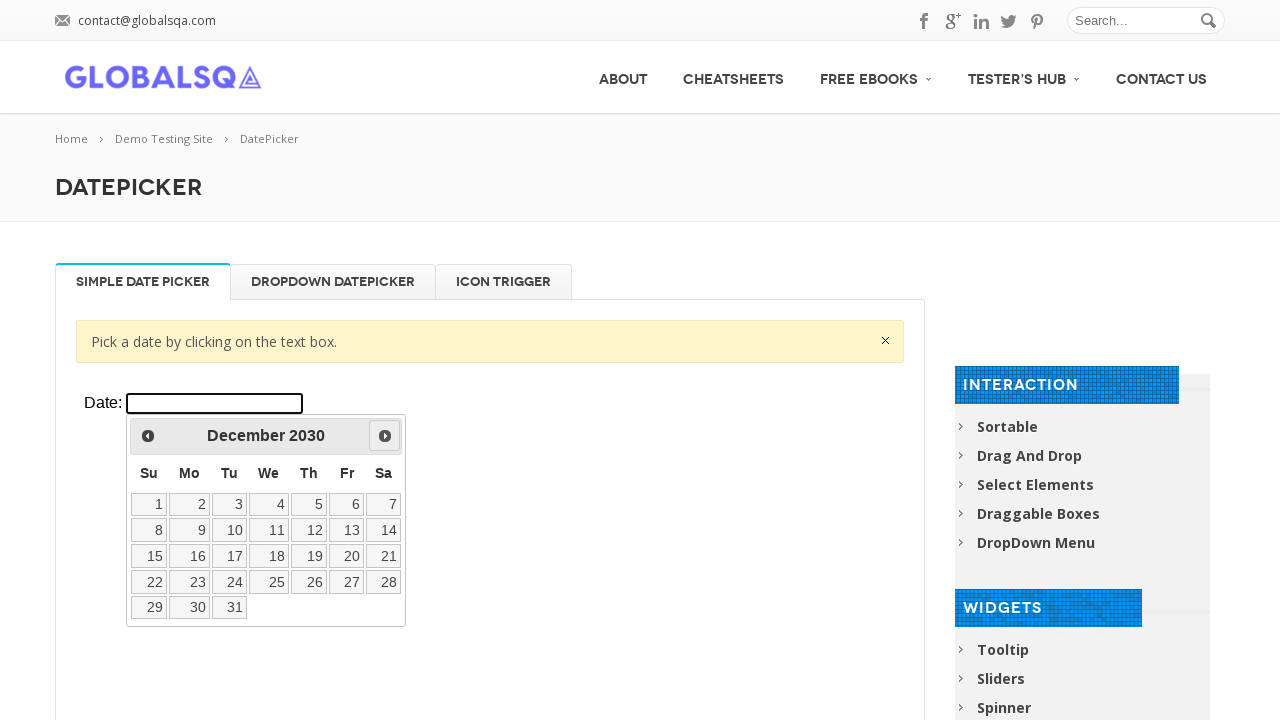

Clicked next button to navigate forward at (385, 436) on xpath=//div[@class='resp-tabs-container']/div[1]/p/iframe >> internal:control=en
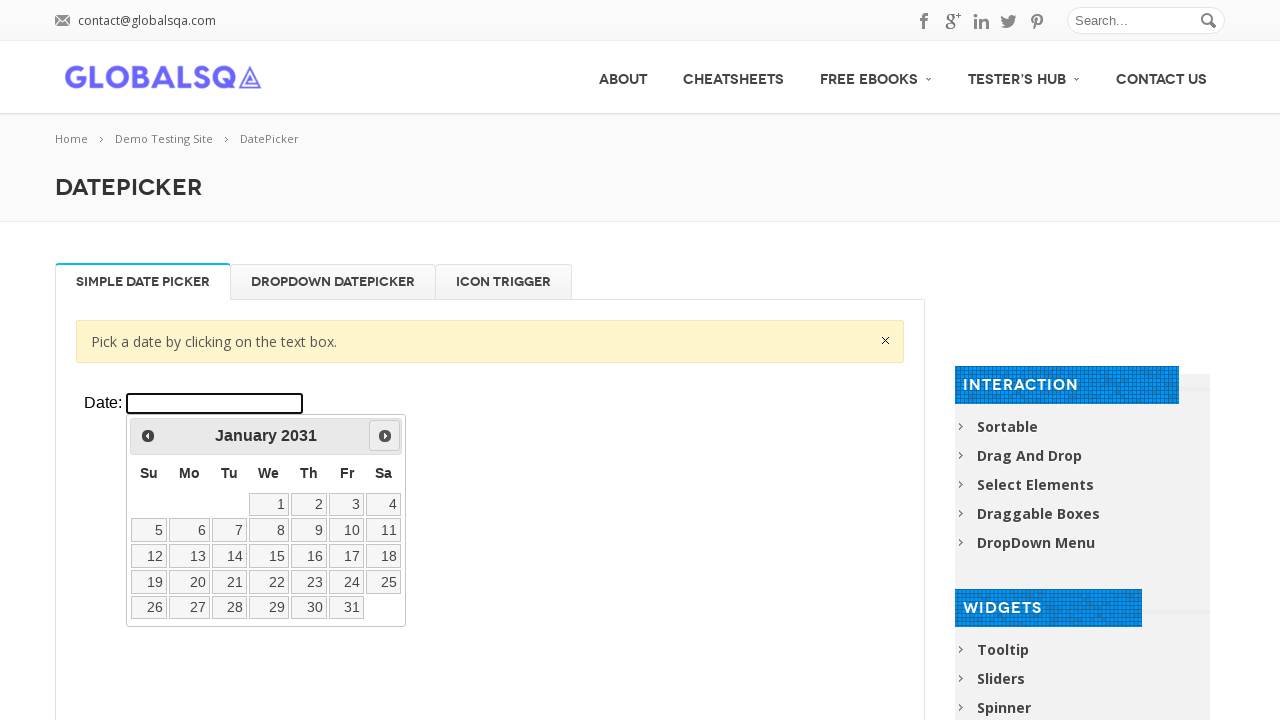

Waited for datepicker navigation animation
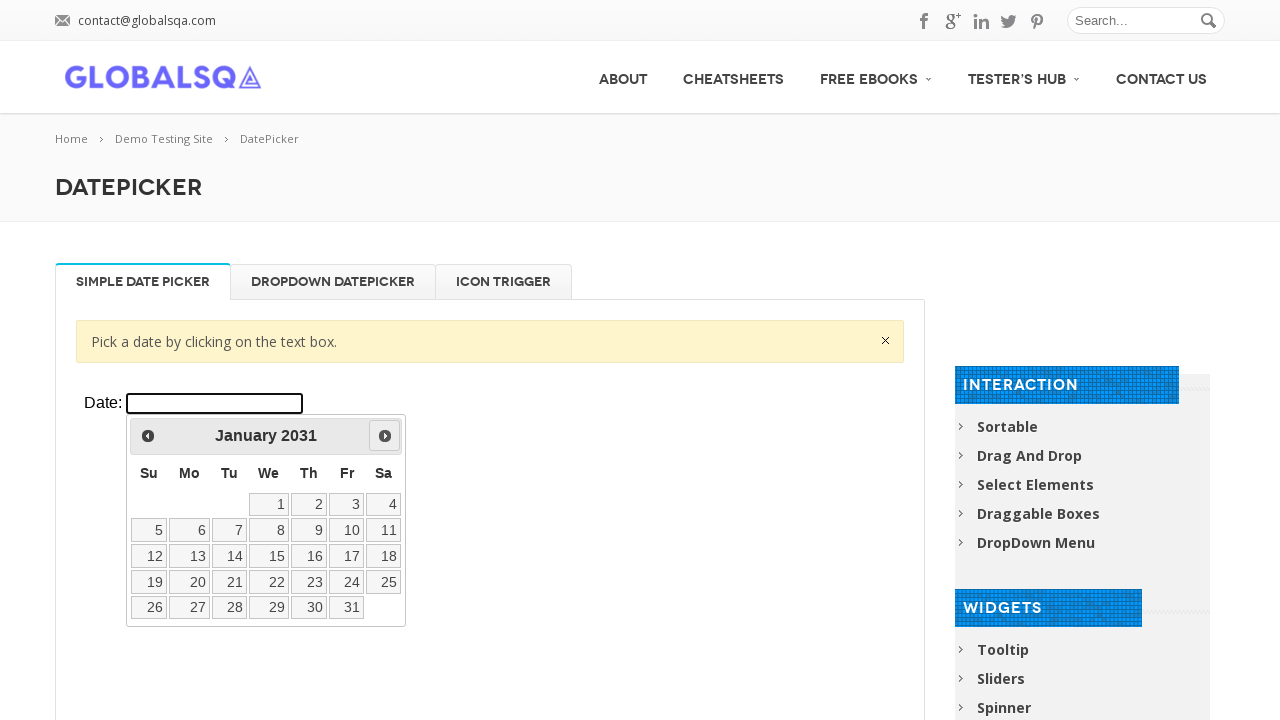

Checked current displayed date: January 2031
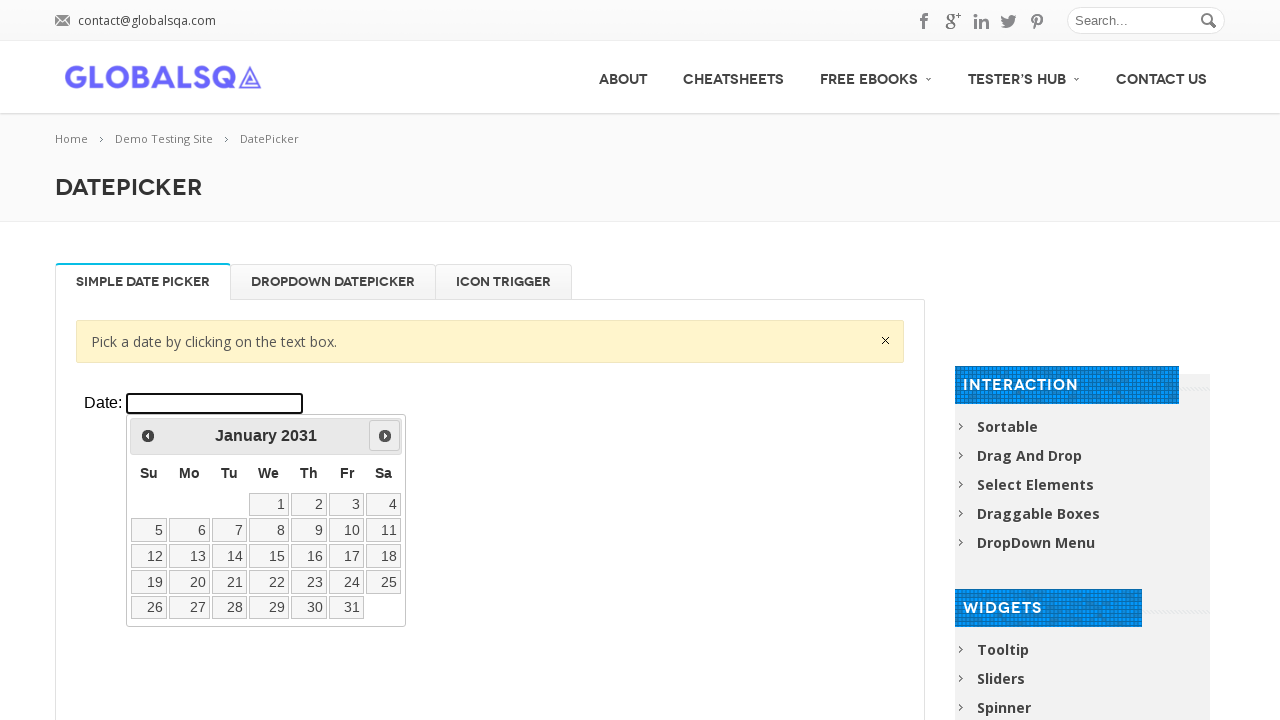

Clicked next button to navigate forward at (385, 436) on xpath=//div[@class='resp-tabs-container']/div[1]/p/iframe >> internal:control=en
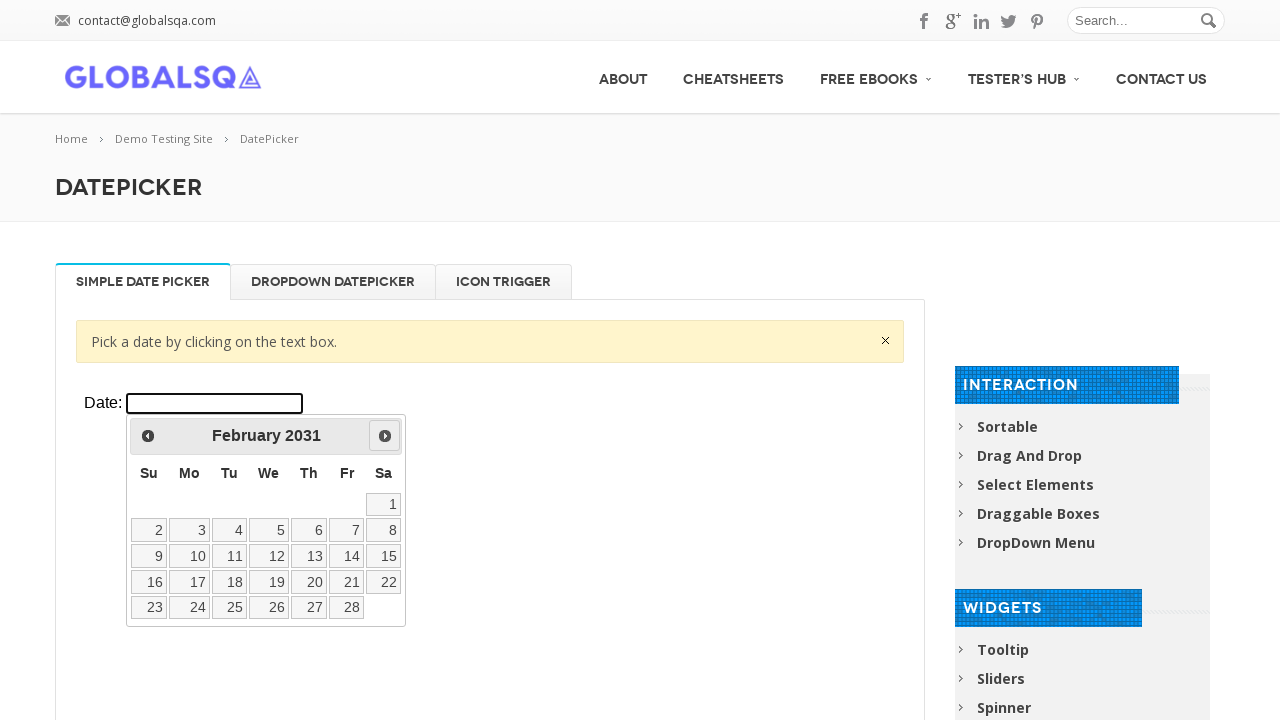

Waited for datepicker navigation animation
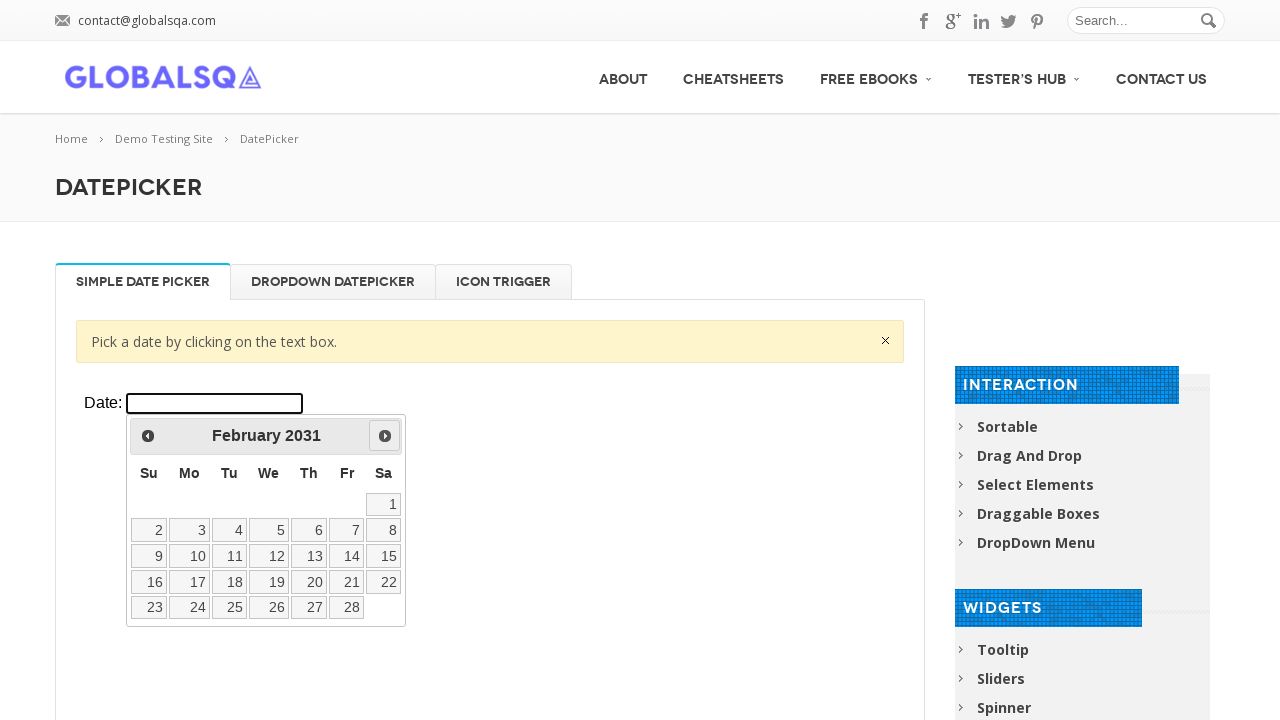

Checked current displayed date: February 2031
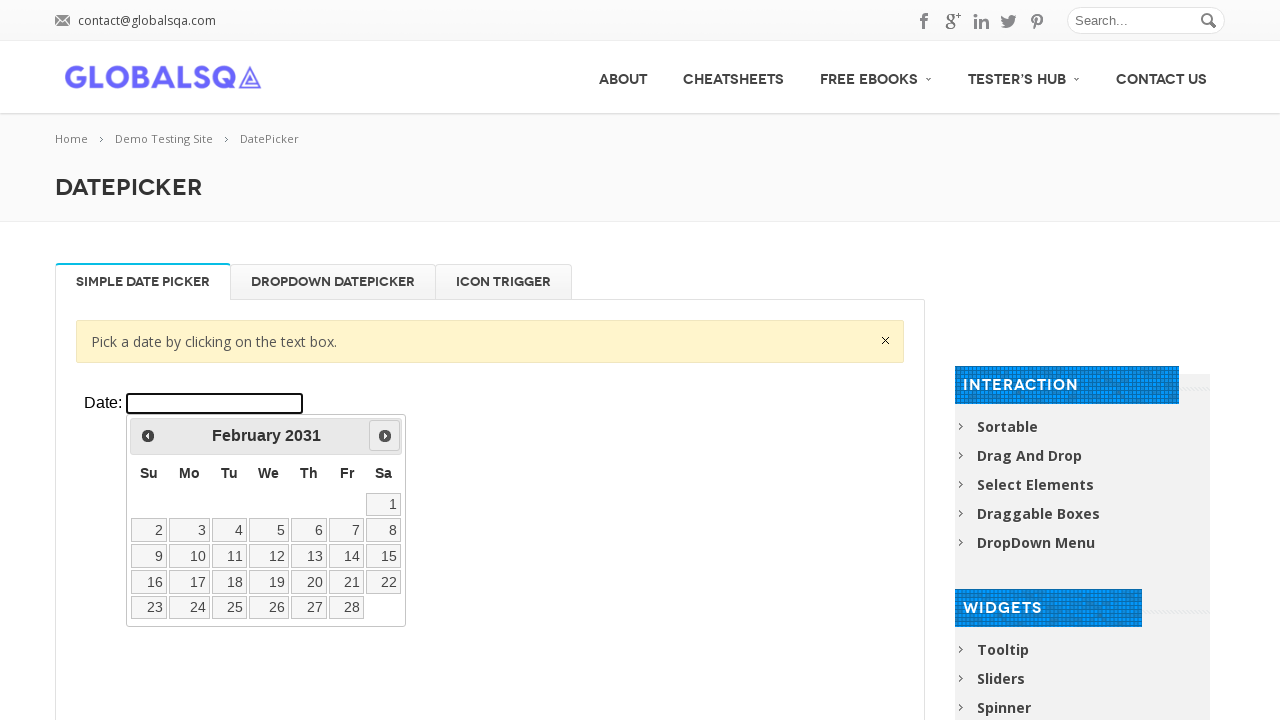

Clicked next button to navigate forward at (385, 436) on xpath=//div[@class='resp-tabs-container']/div[1]/p/iframe >> internal:control=en
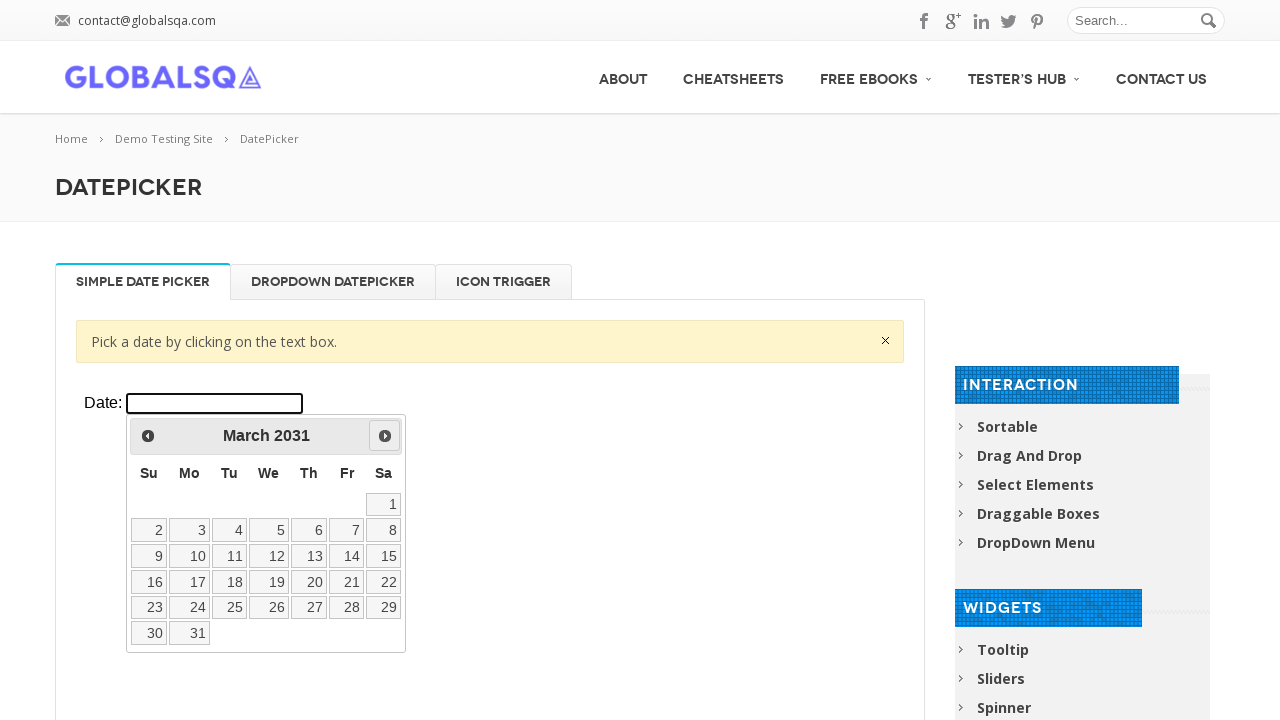

Waited for datepicker navigation animation
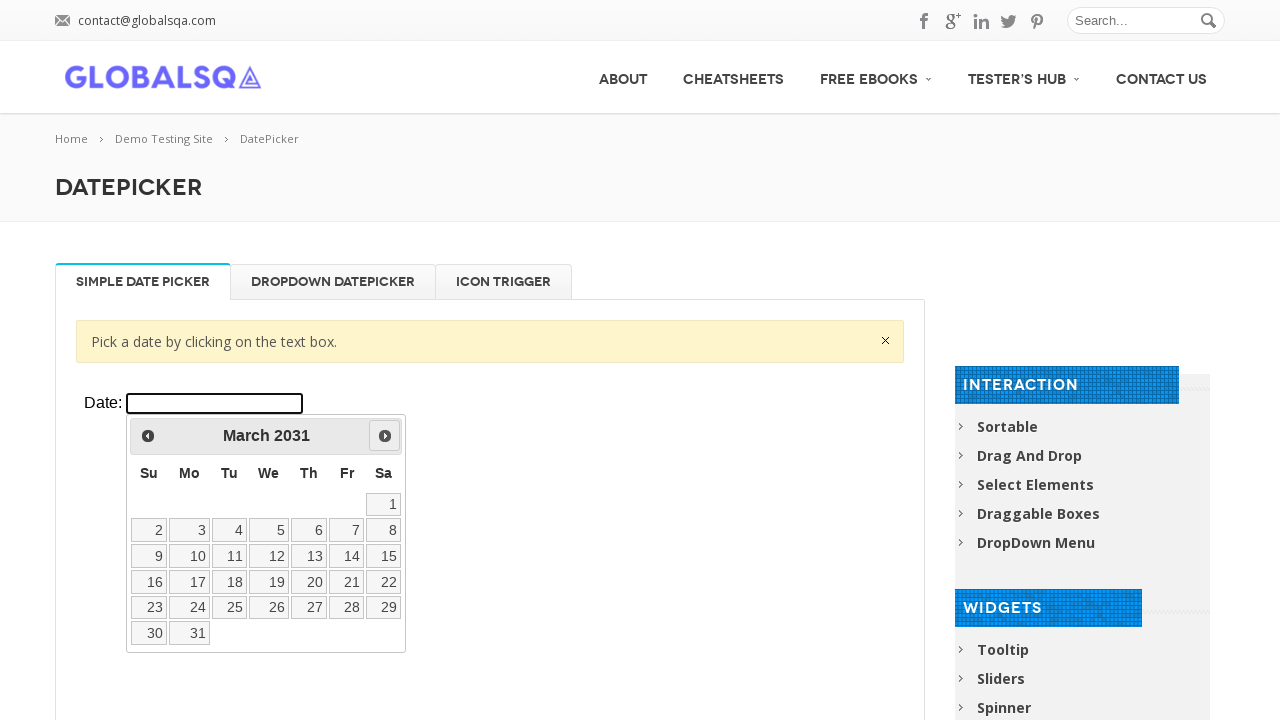

Checked current displayed date: March 2031
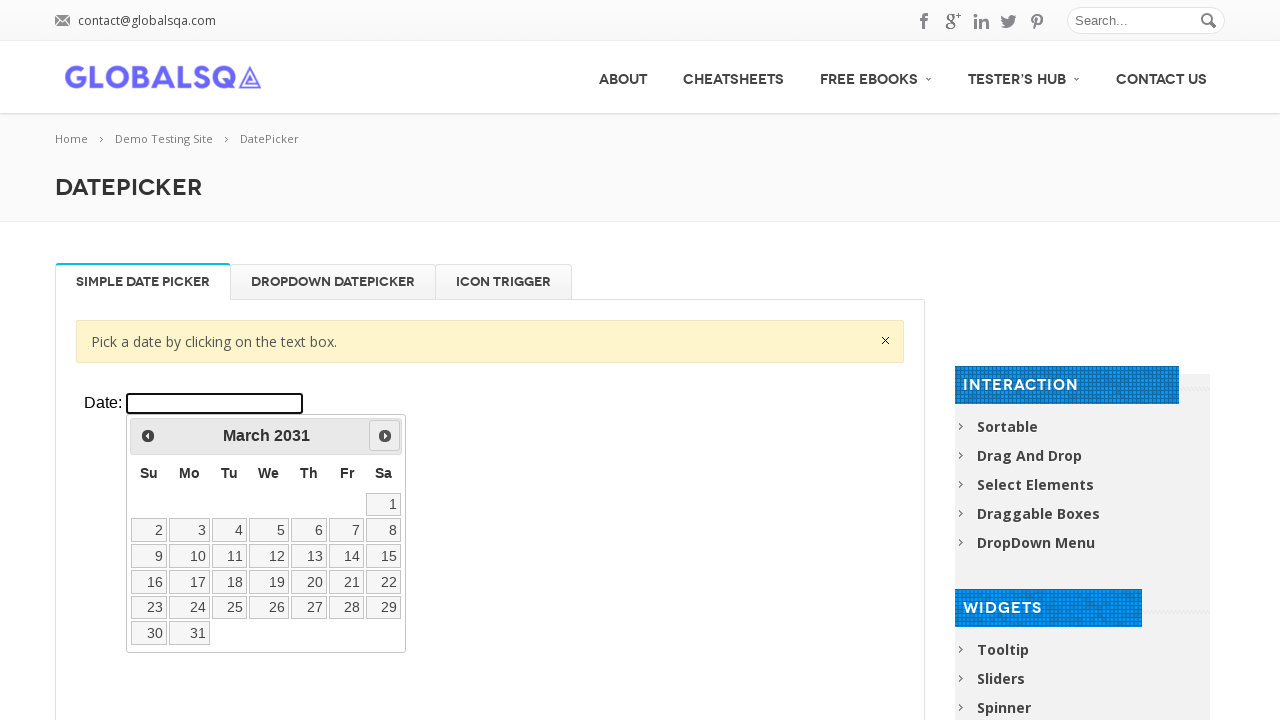

Clicked next button to navigate forward at (385, 436) on xpath=//div[@class='resp-tabs-container']/div[1]/p/iframe >> internal:control=en
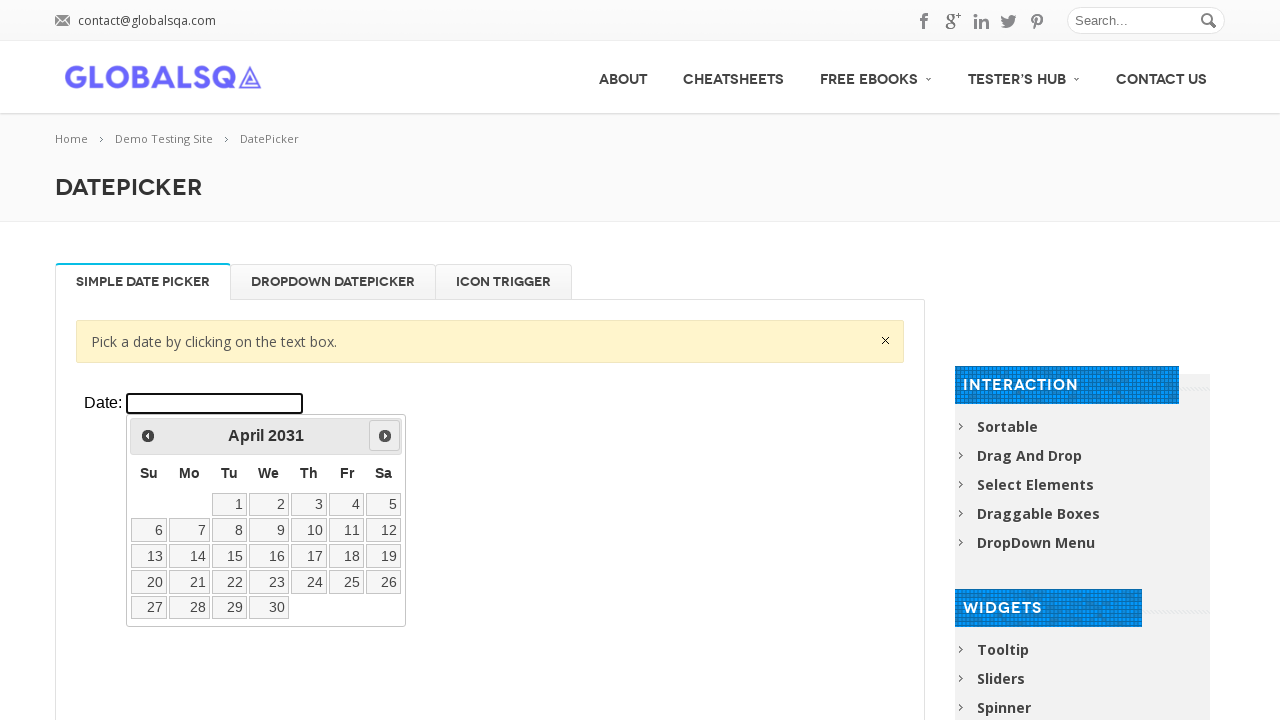

Waited for datepicker navigation animation
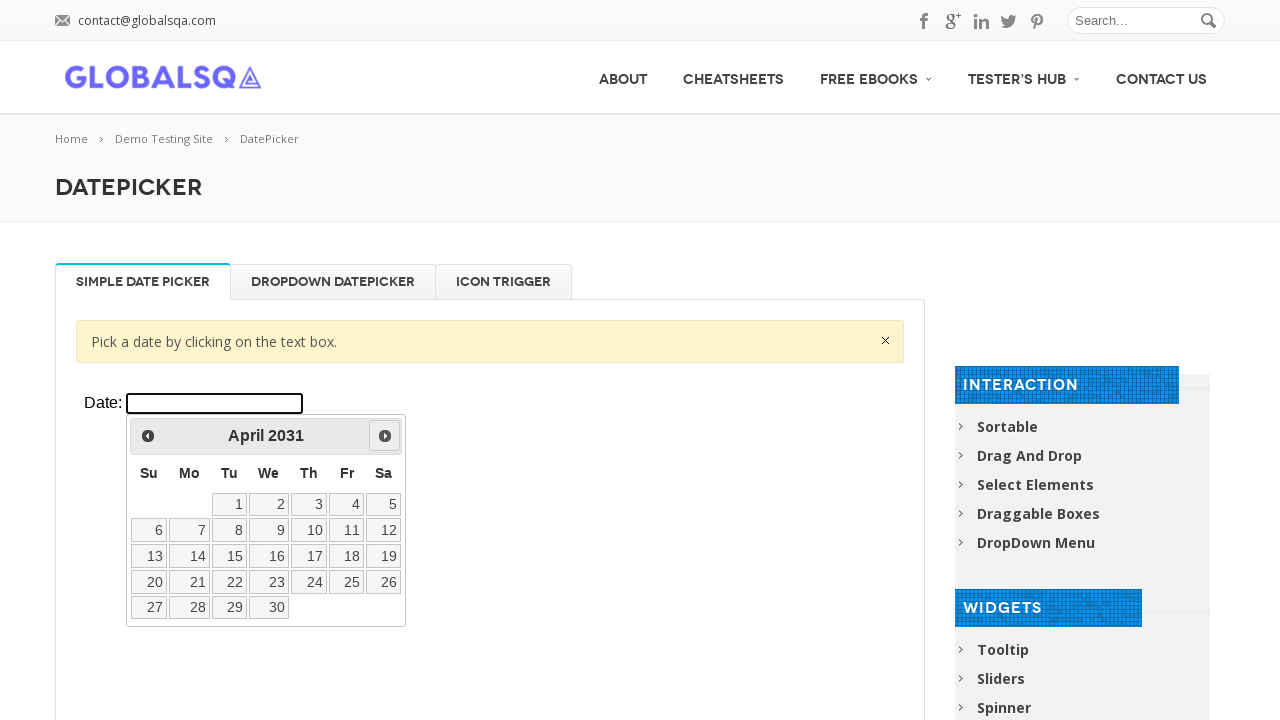

Checked current displayed date: April 2031
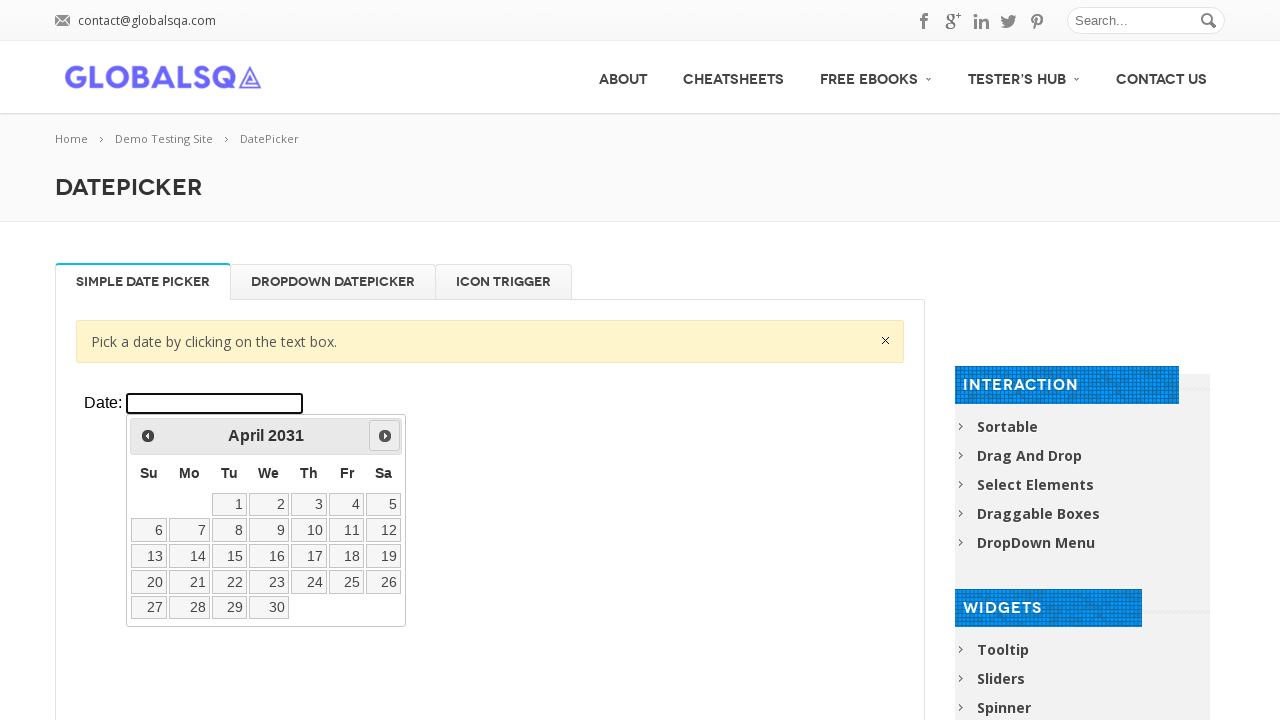

Clicked next button to navigate forward at (385, 436) on xpath=//div[@class='resp-tabs-container']/div[1]/p/iframe >> internal:control=en
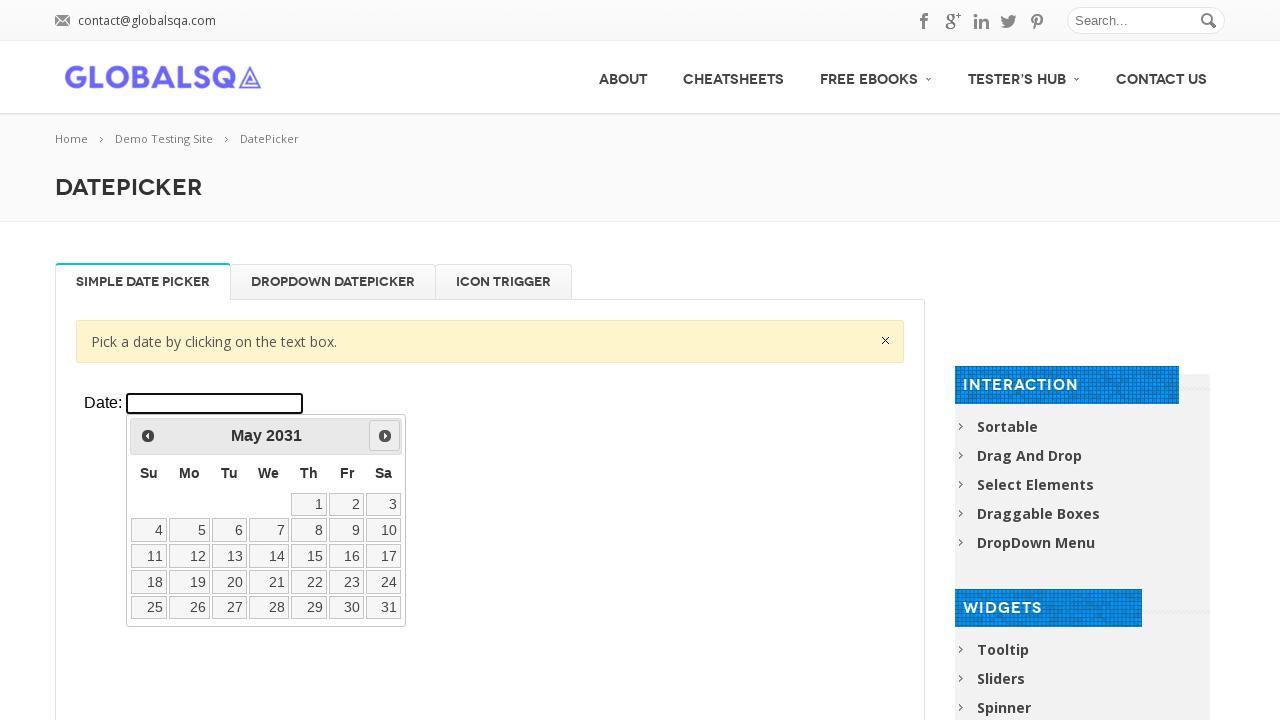

Waited for datepicker navigation animation
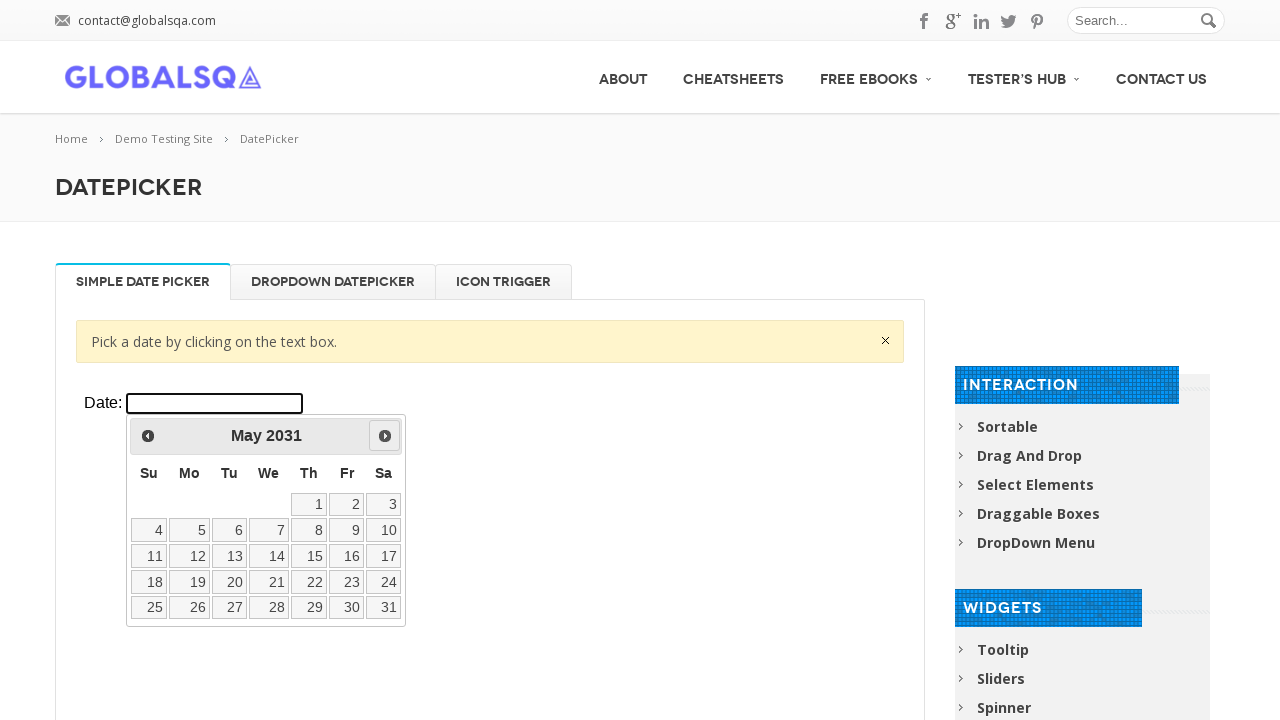

Checked current displayed date: May 2031
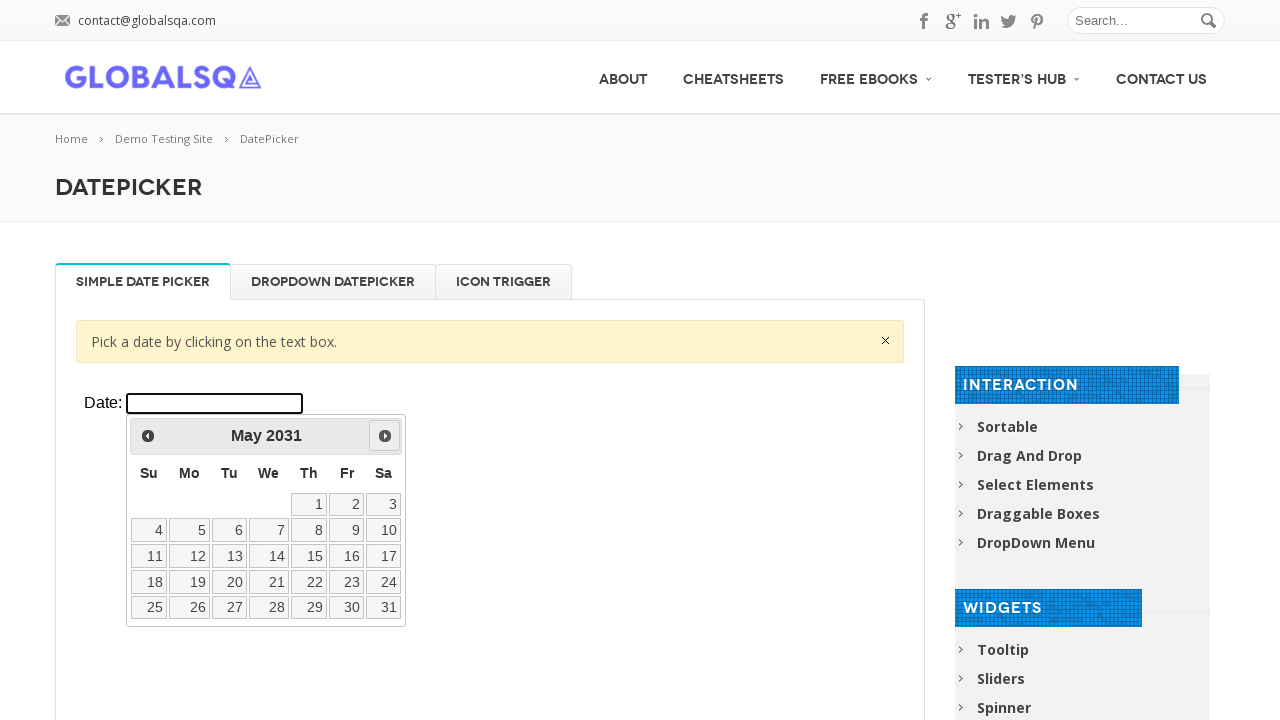

Clicked next button to navigate forward at (385, 436) on xpath=//div[@class='resp-tabs-container']/div[1]/p/iframe >> internal:control=en
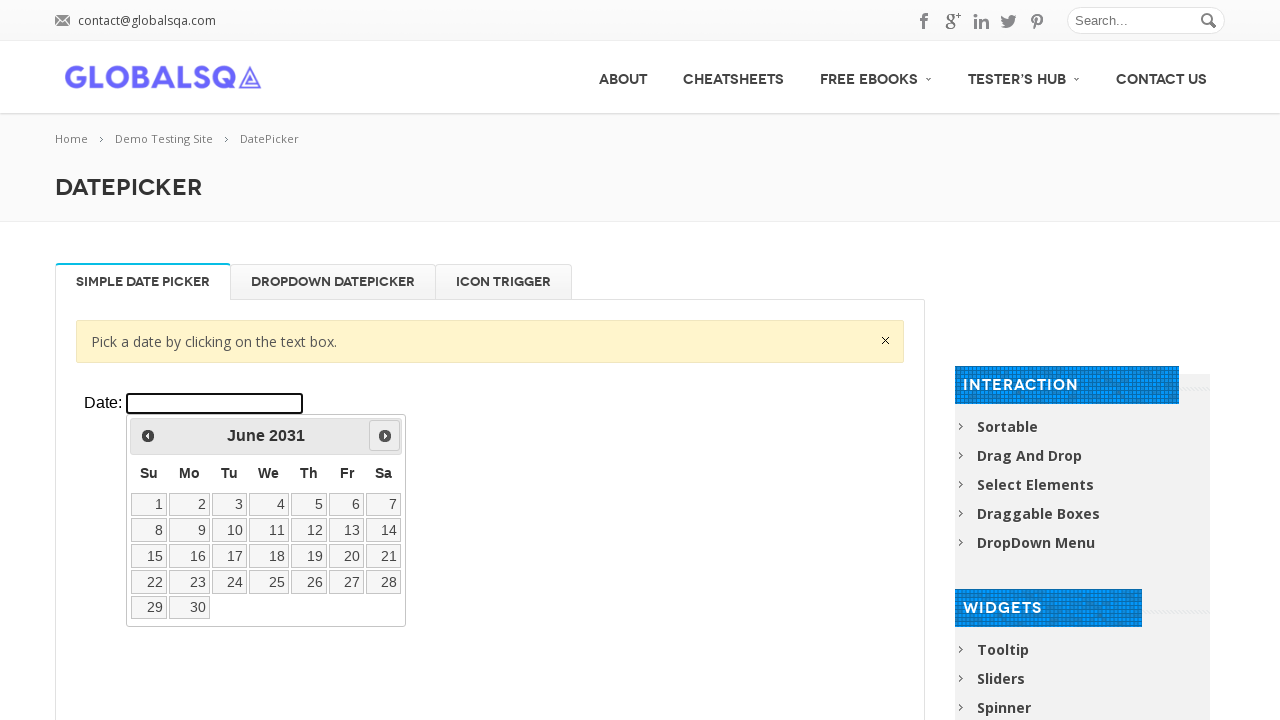

Waited for datepicker navigation animation
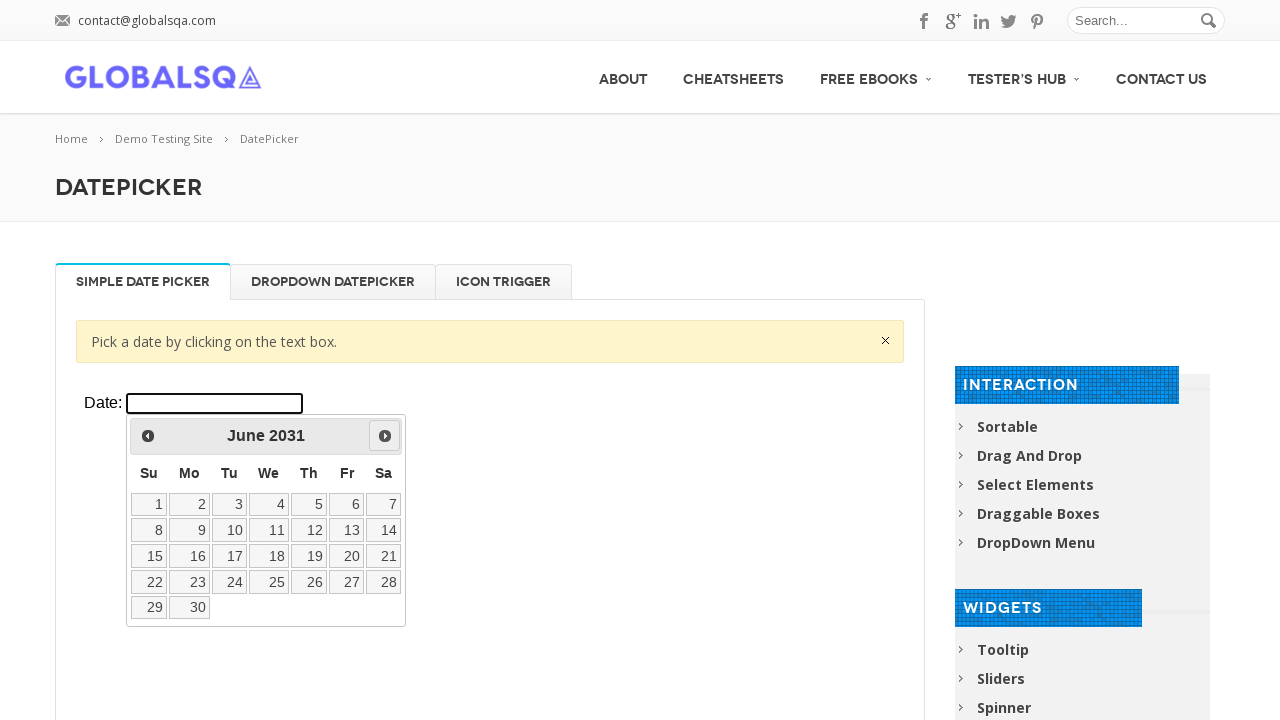

Checked current displayed date: June 2031
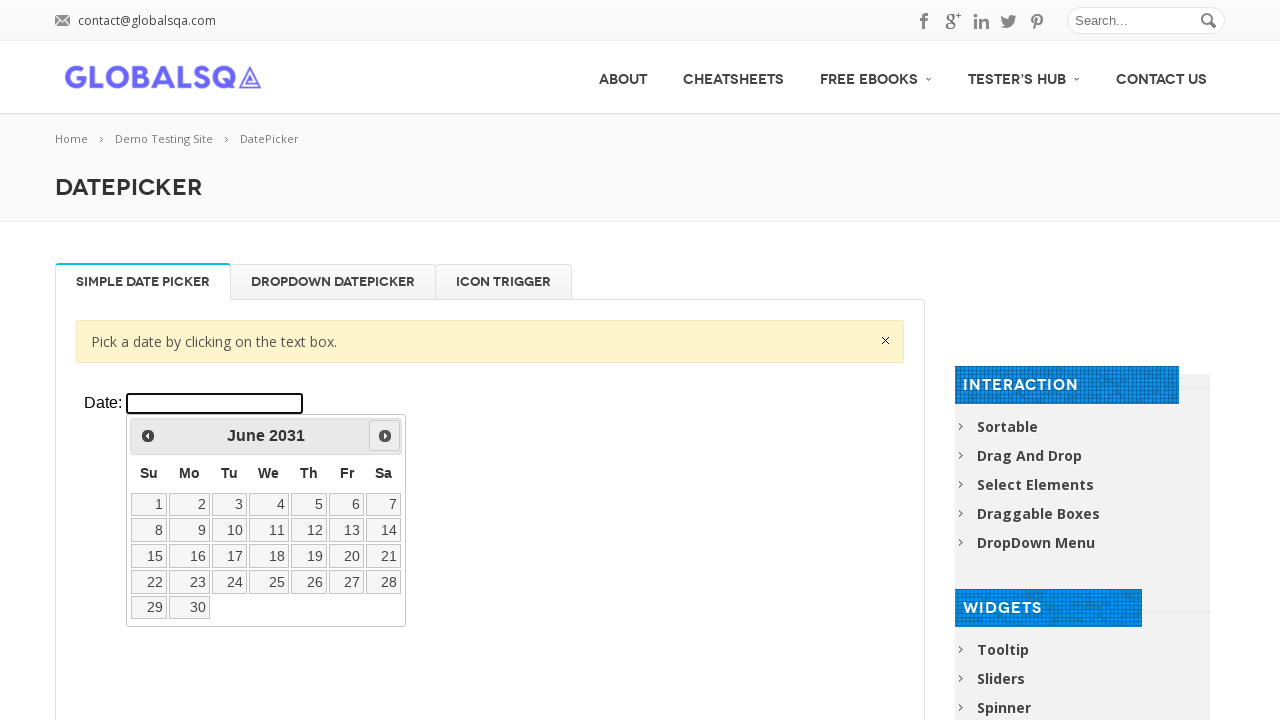

Clicked next button to navigate forward at (385, 436) on xpath=//div[@class='resp-tabs-container']/div[1]/p/iframe >> internal:control=en
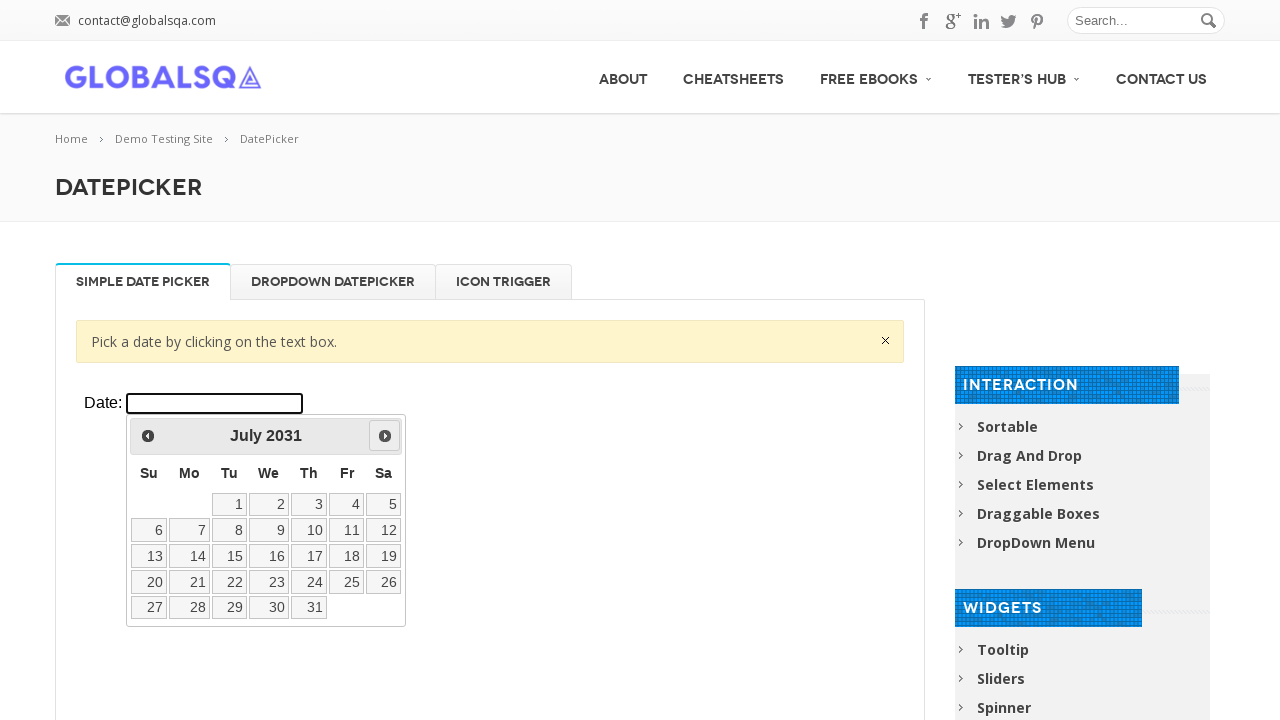

Waited for datepicker navigation animation
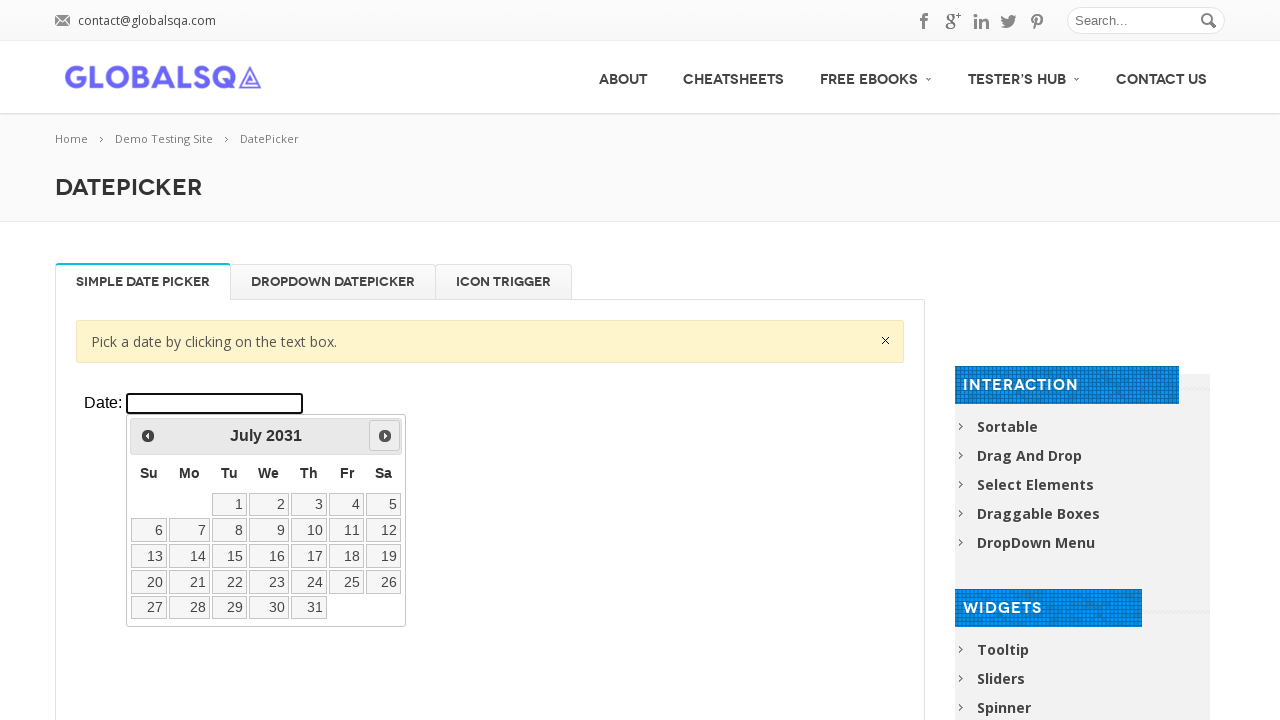

Checked current displayed date: July 2031
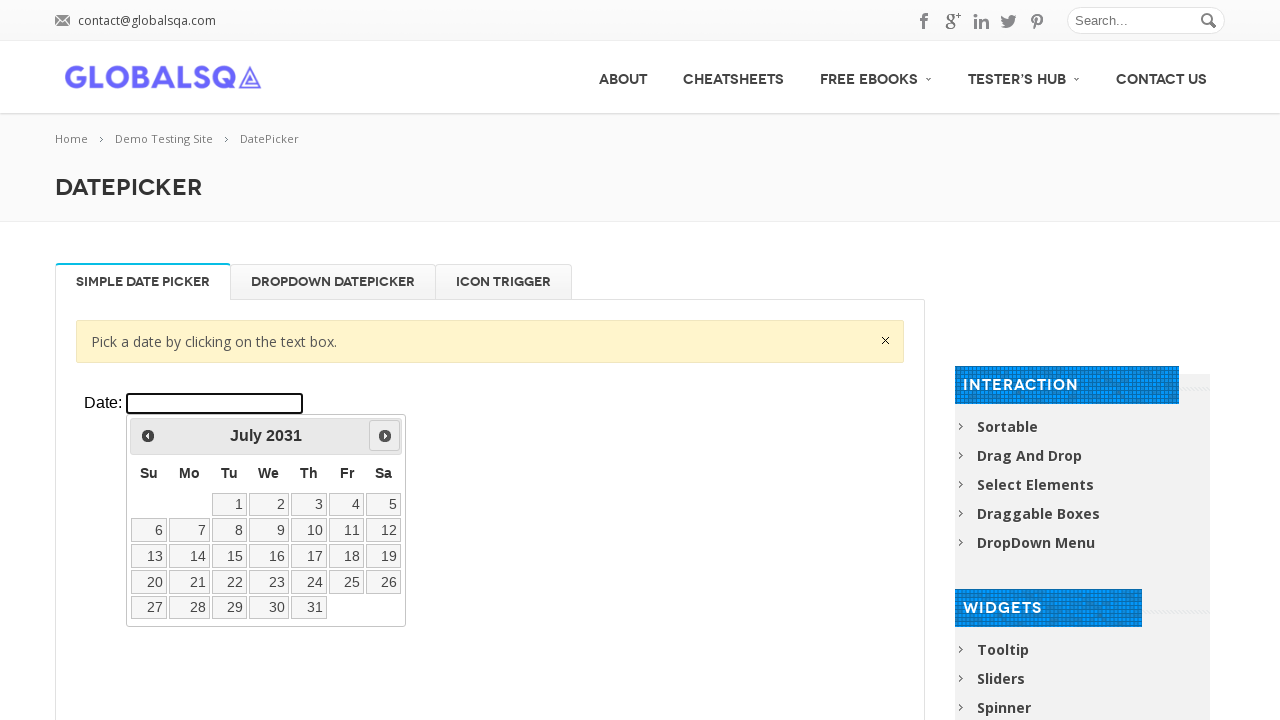

Clicked next button to navigate forward at (385, 436) on xpath=//div[@class='resp-tabs-container']/div[1]/p/iframe >> internal:control=en
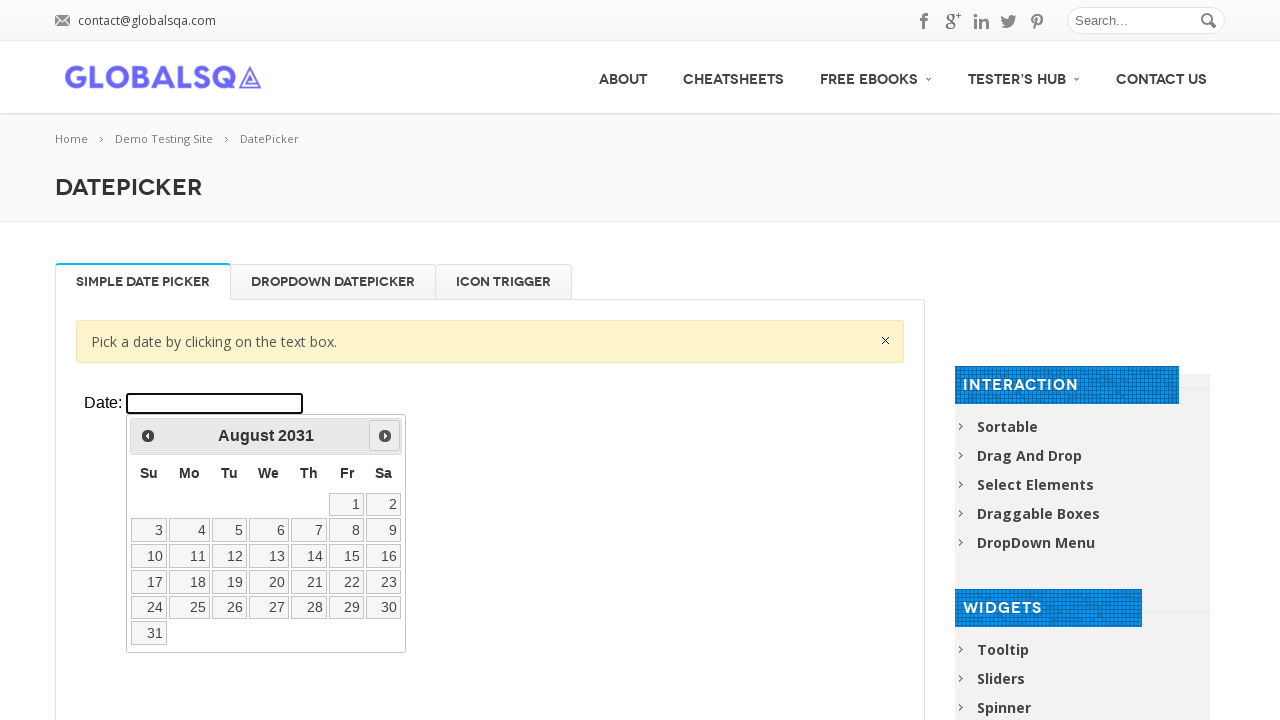

Waited for datepicker navigation animation
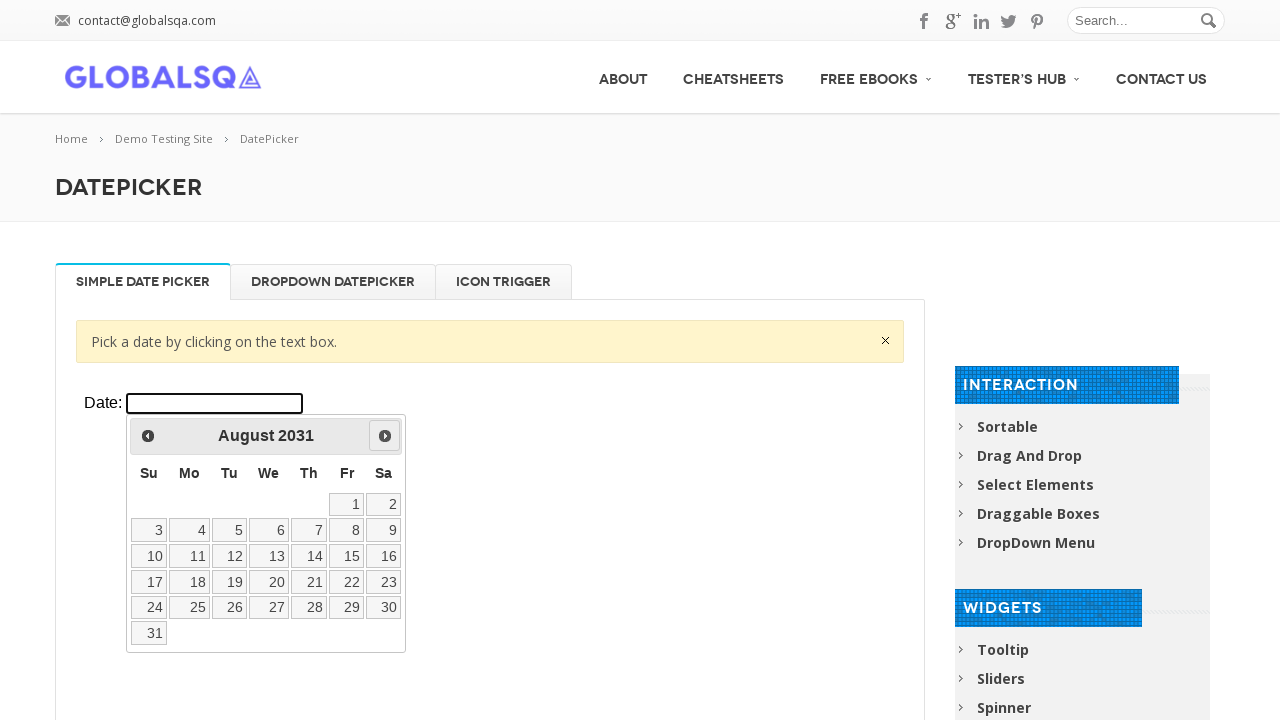

Checked current displayed date: August 2031
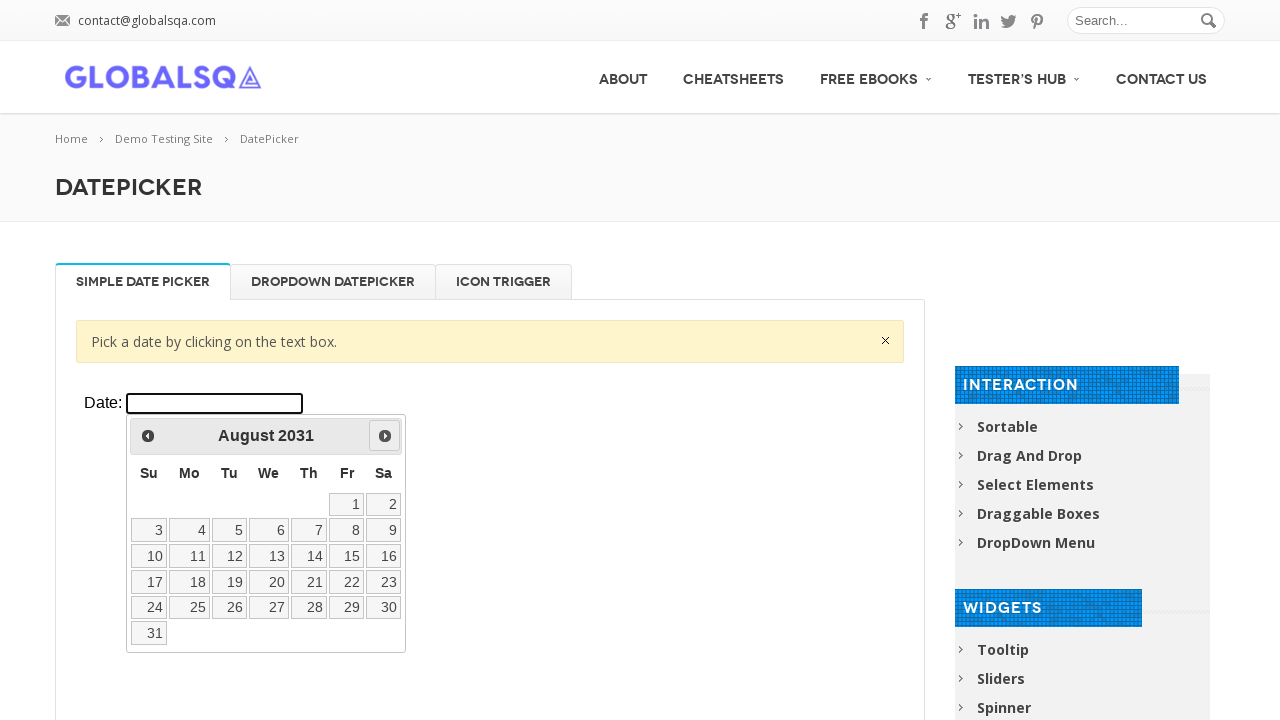

Clicked next button to navigate forward at (385, 436) on xpath=//div[@class='resp-tabs-container']/div[1]/p/iframe >> internal:control=en
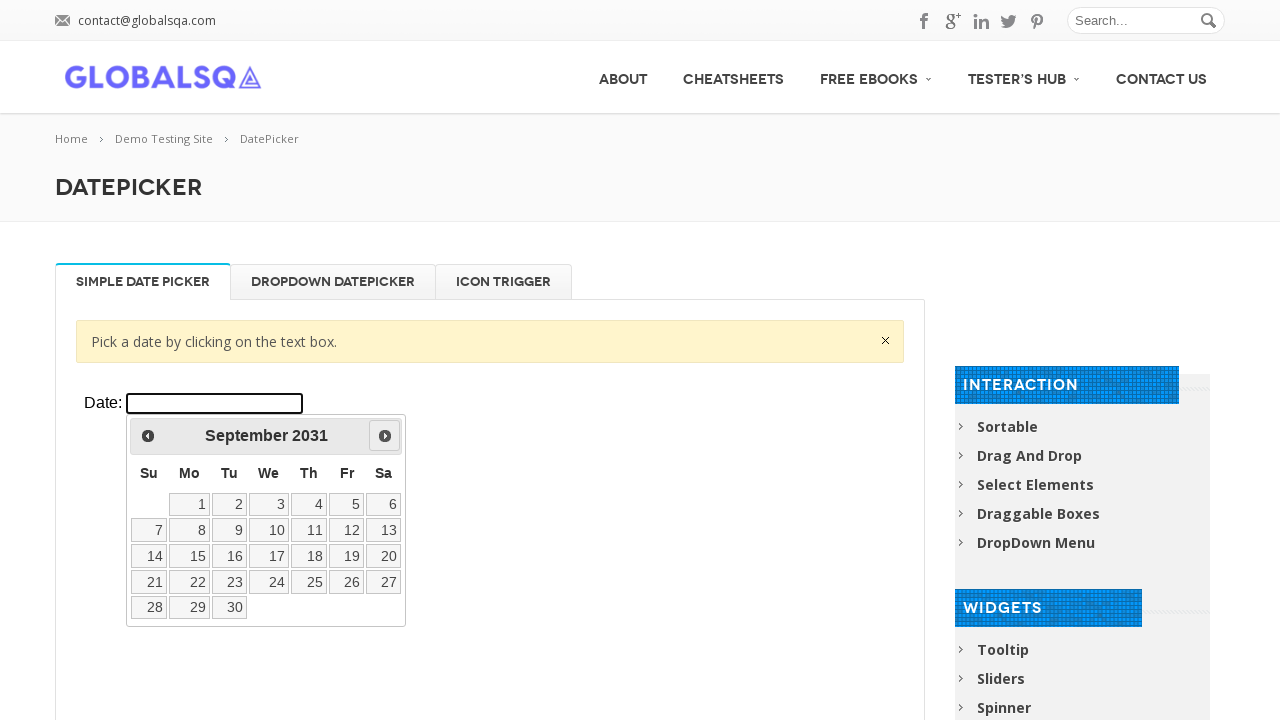

Waited for datepicker navigation animation
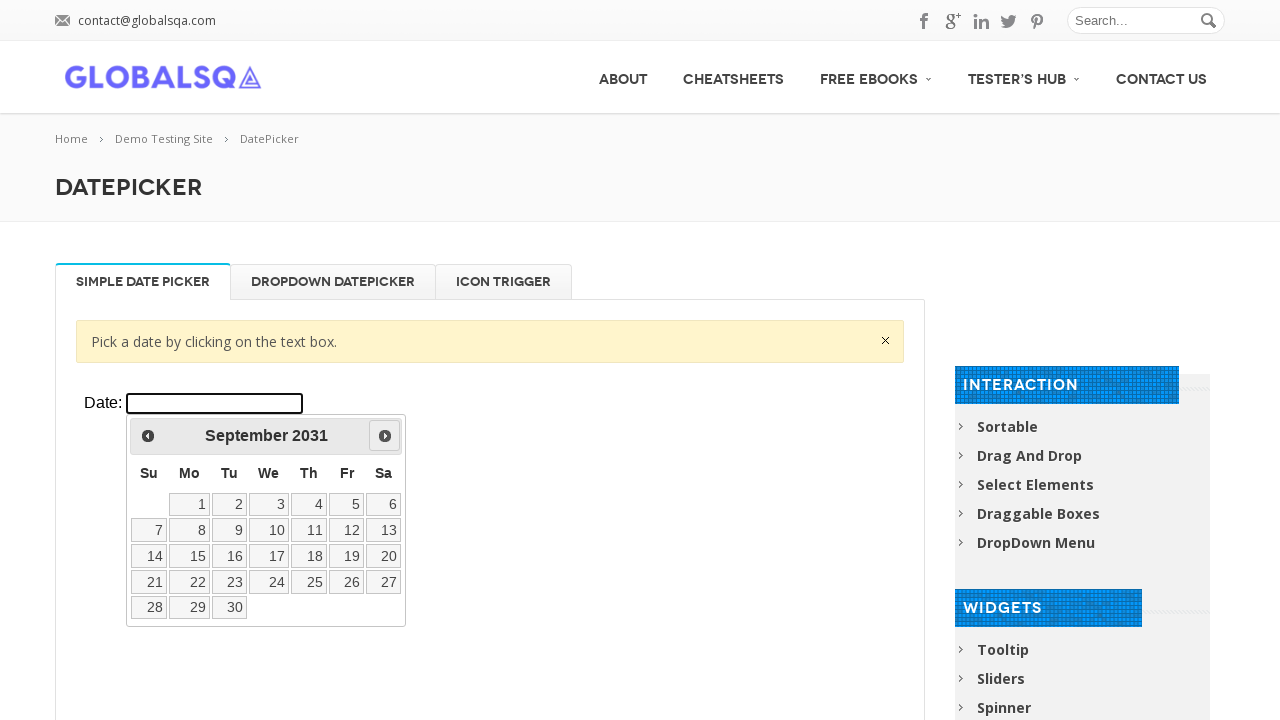

Checked current displayed date: September 2031
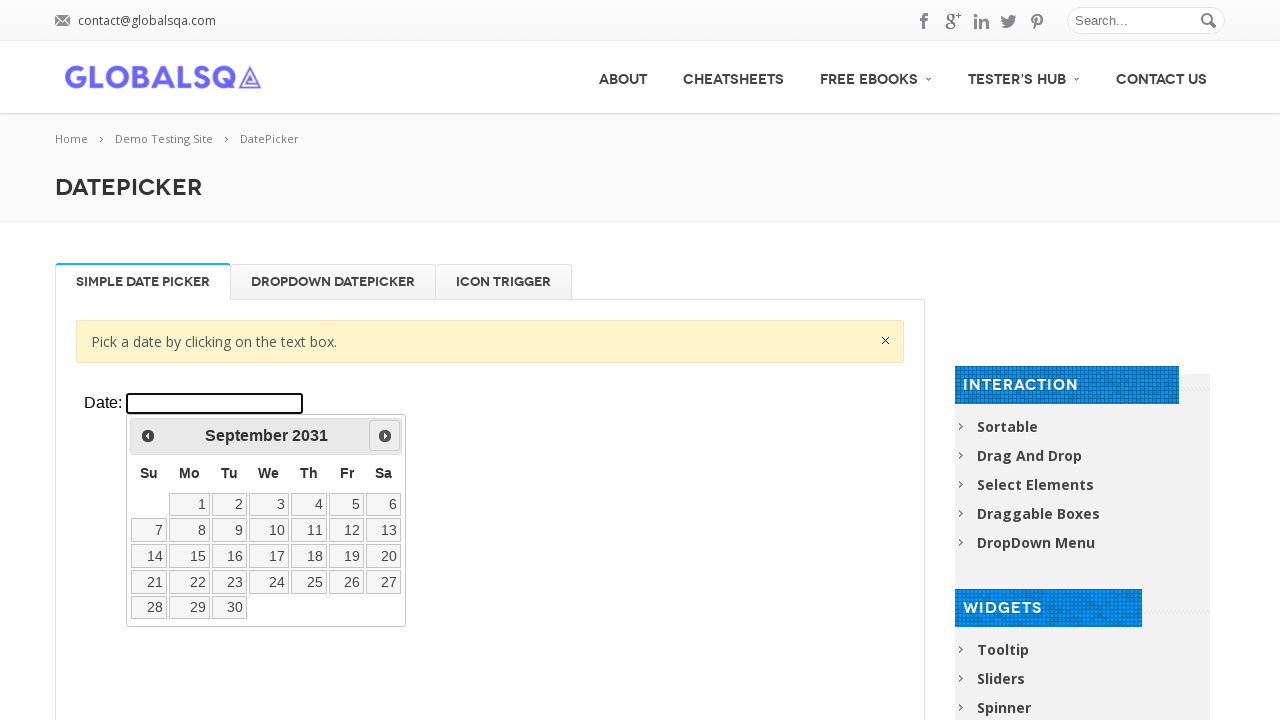

Clicked next button to navigate forward at (385, 436) on xpath=//div[@class='resp-tabs-container']/div[1]/p/iframe >> internal:control=en
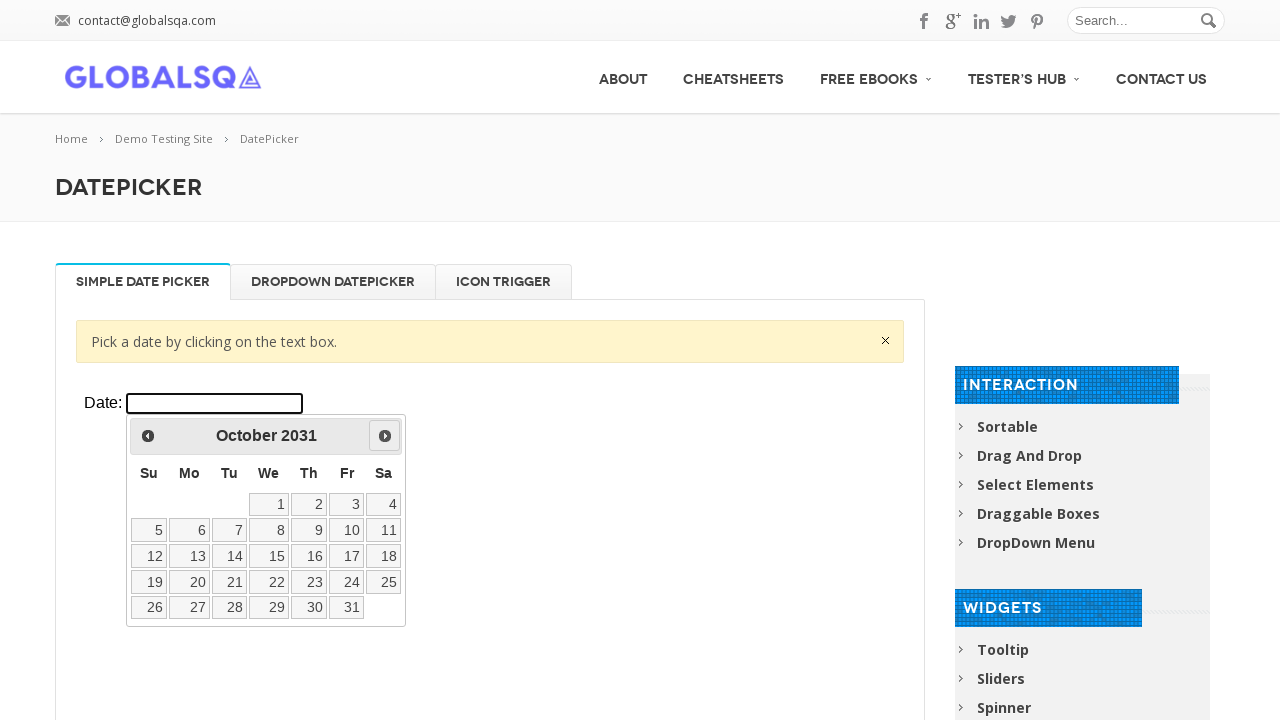

Waited for datepicker navigation animation
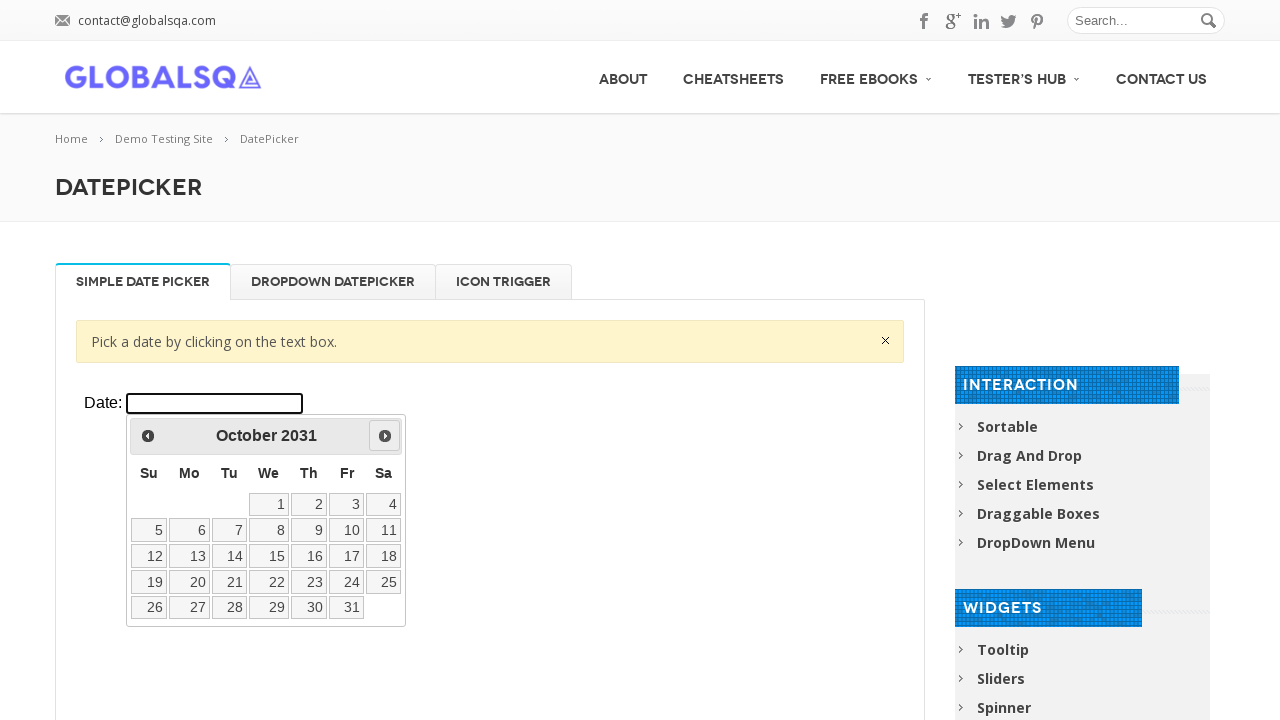

Checked current displayed date: October 2031
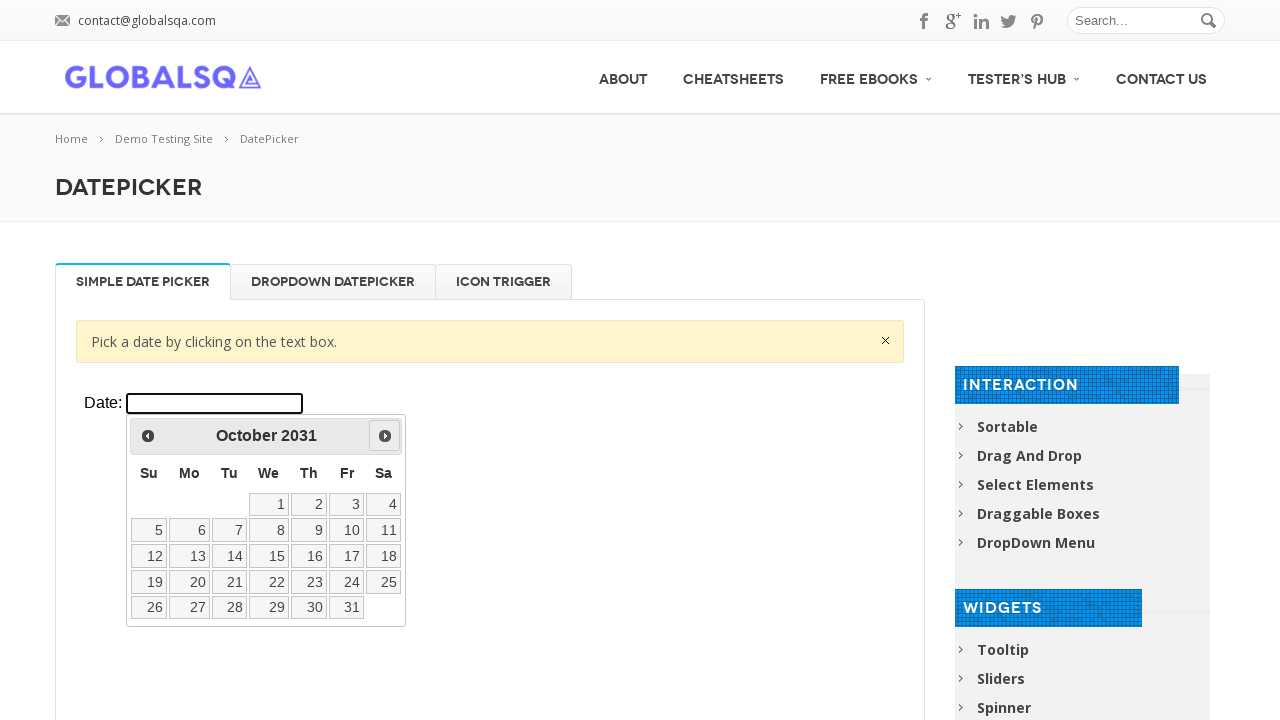

Clicked next button to navigate forward at (385, 436) on xpath=//div[@class='resp-tabs-container']/div[1]/p/iframe >> internal:control=en
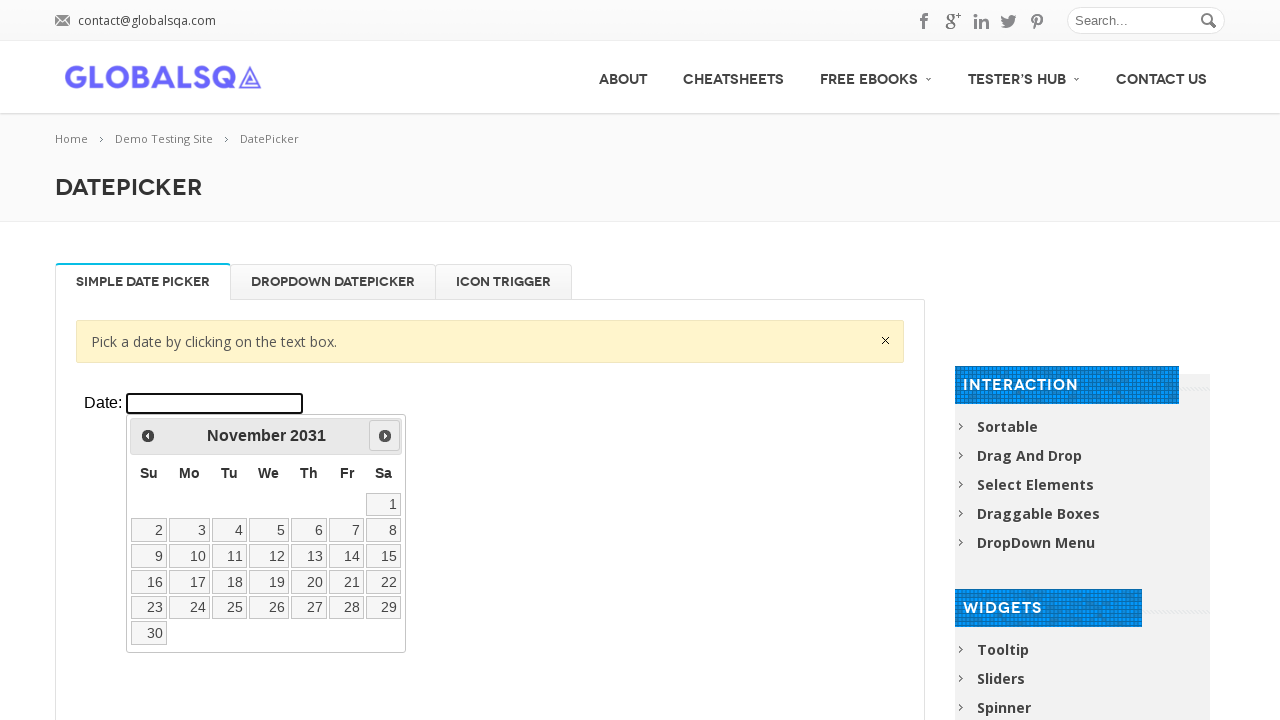

Waited for datepicker navigation animation
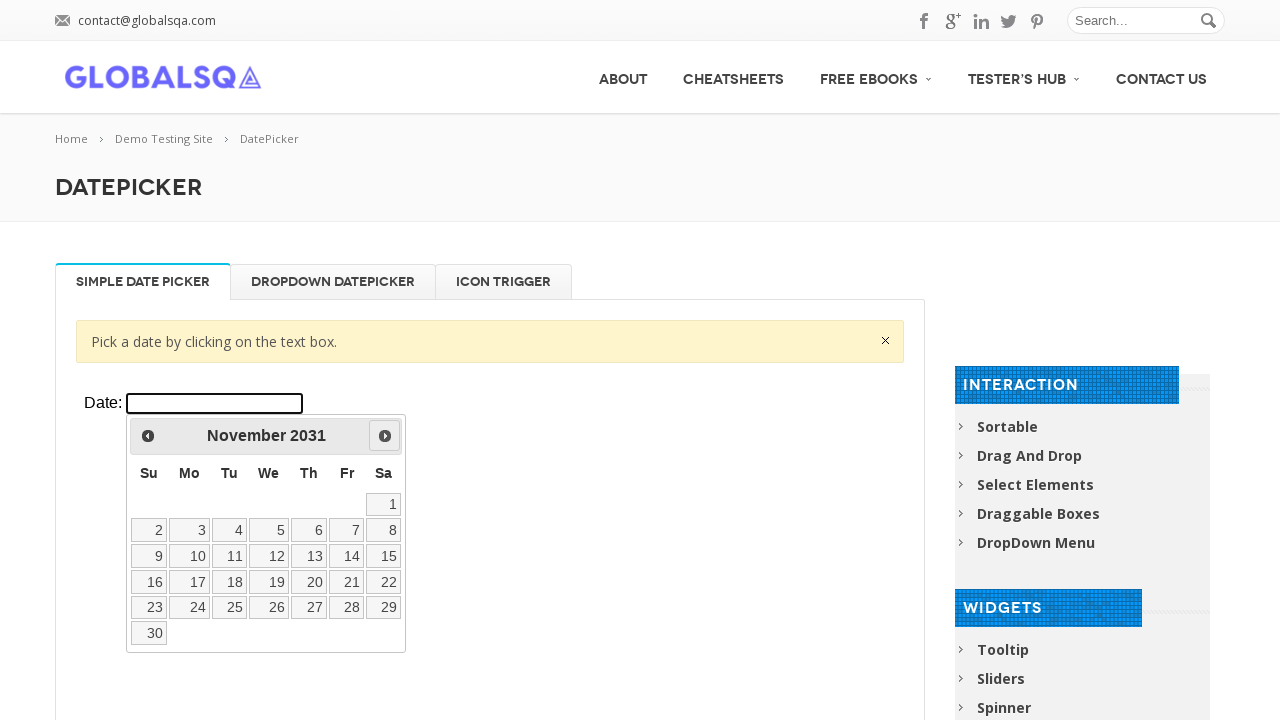

Checked current displayed date: November 2031
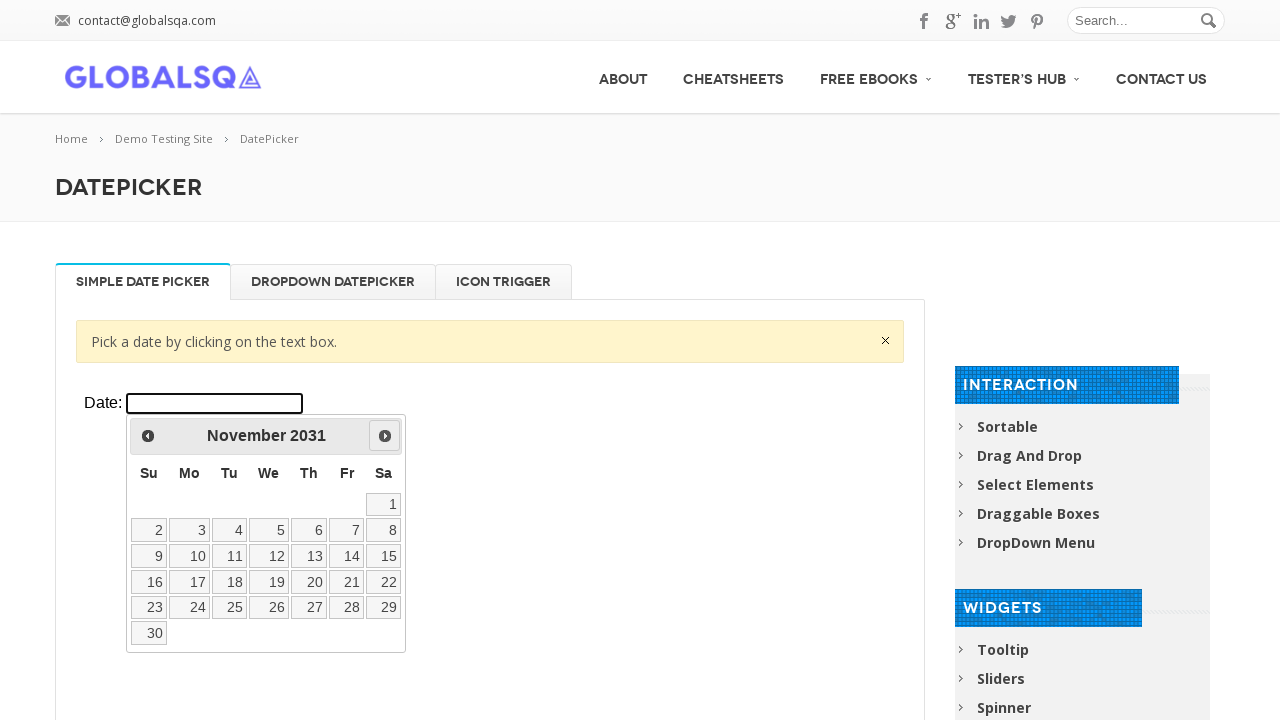

Clicked next button to navigate forward at (385, 436) on xpath=//div[@class='resp-tabs-container']/div[1]/p/iframe >> internal:control=en
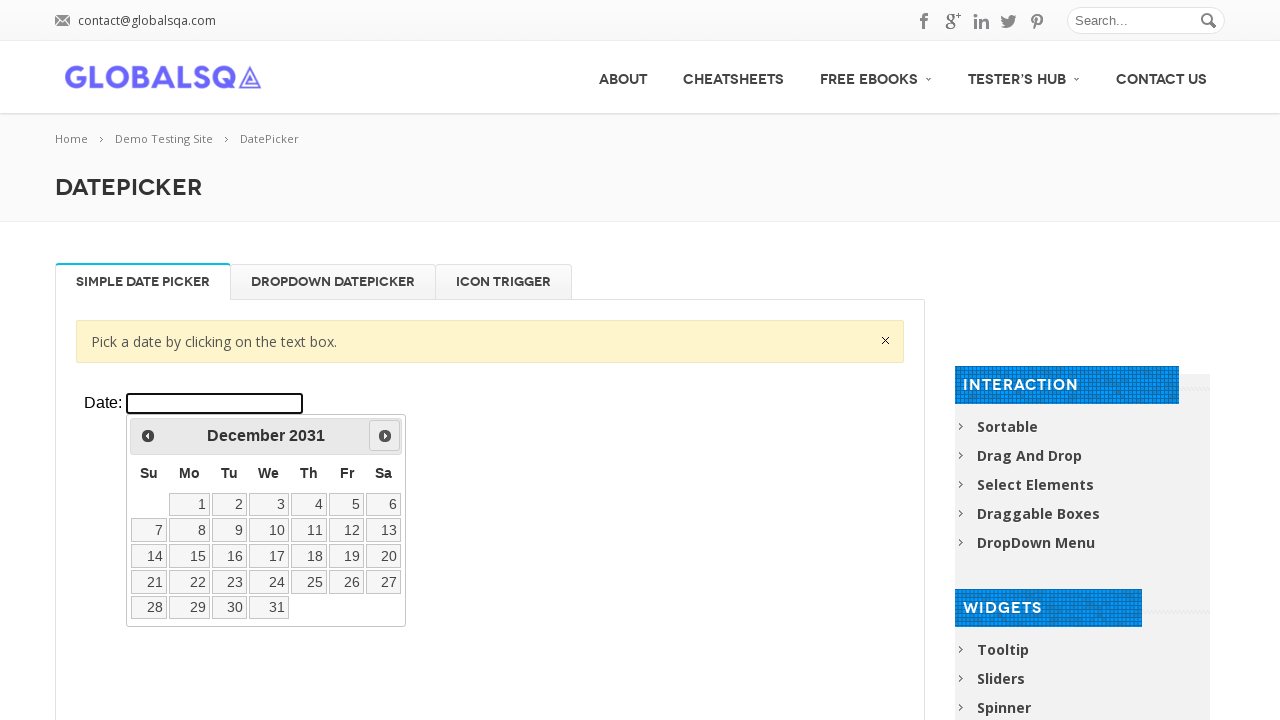

Waited for datepicker navigation animation
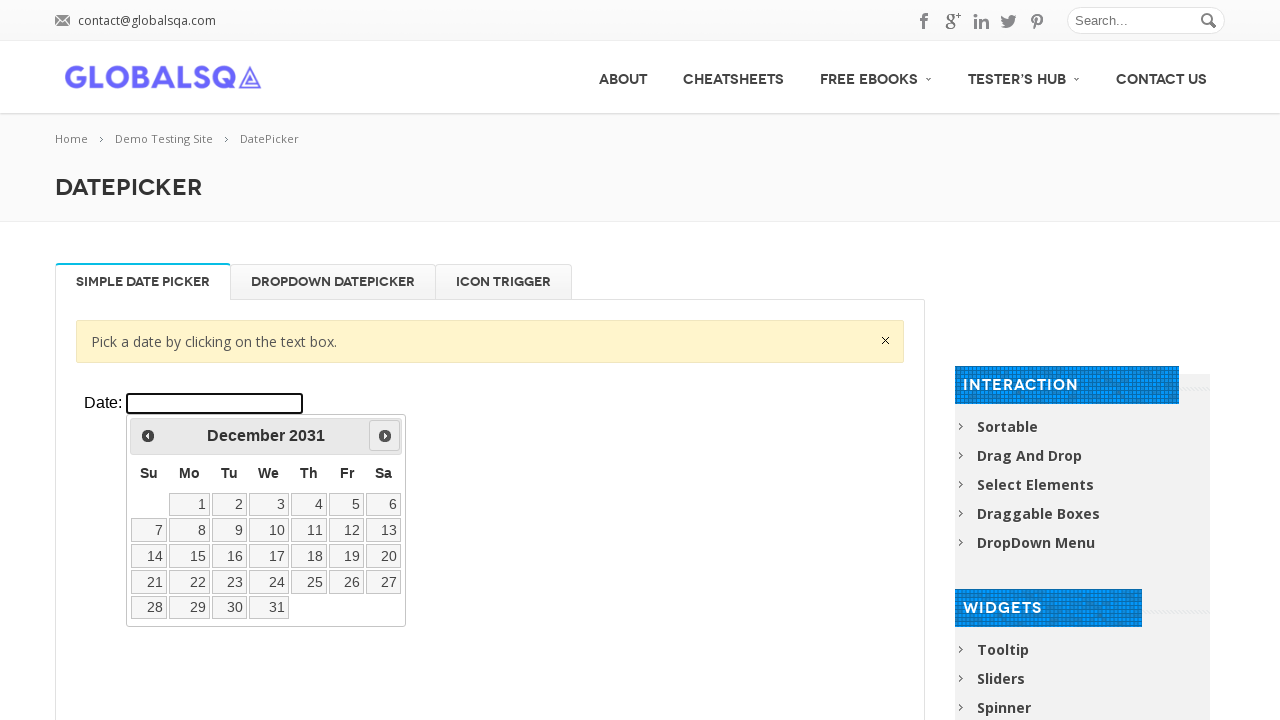

Checked current displayed date: December 2031
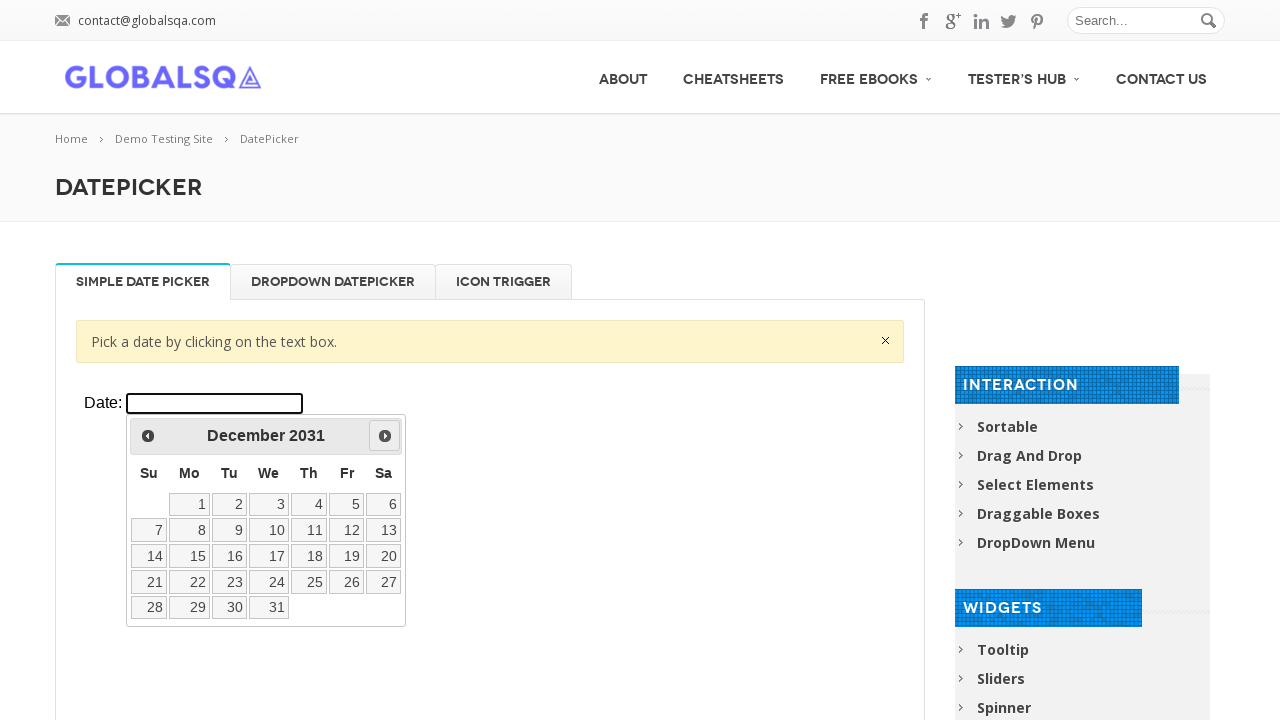

Clicked next button to navigate forward at (385, 436) on xpath=//div[@class='resp-tabs-container']/div[1]/p/iframe >> internal:control=en
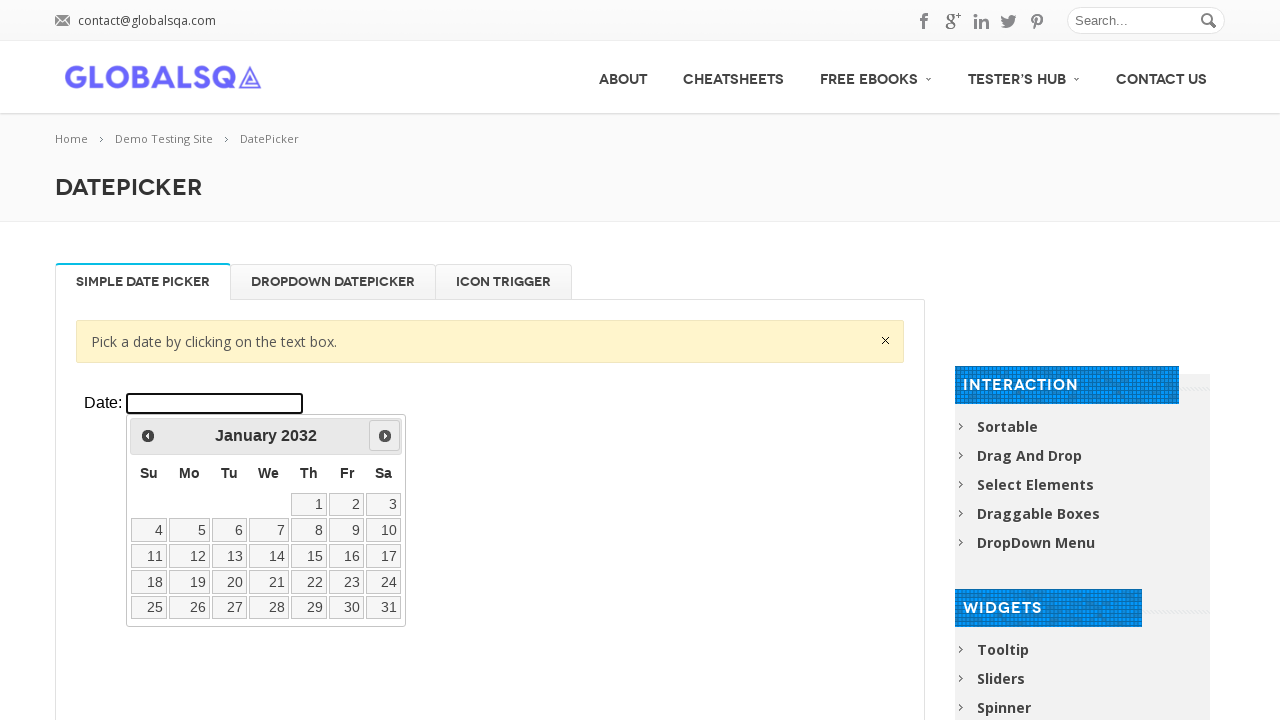

Waited for datepicker navigation animation
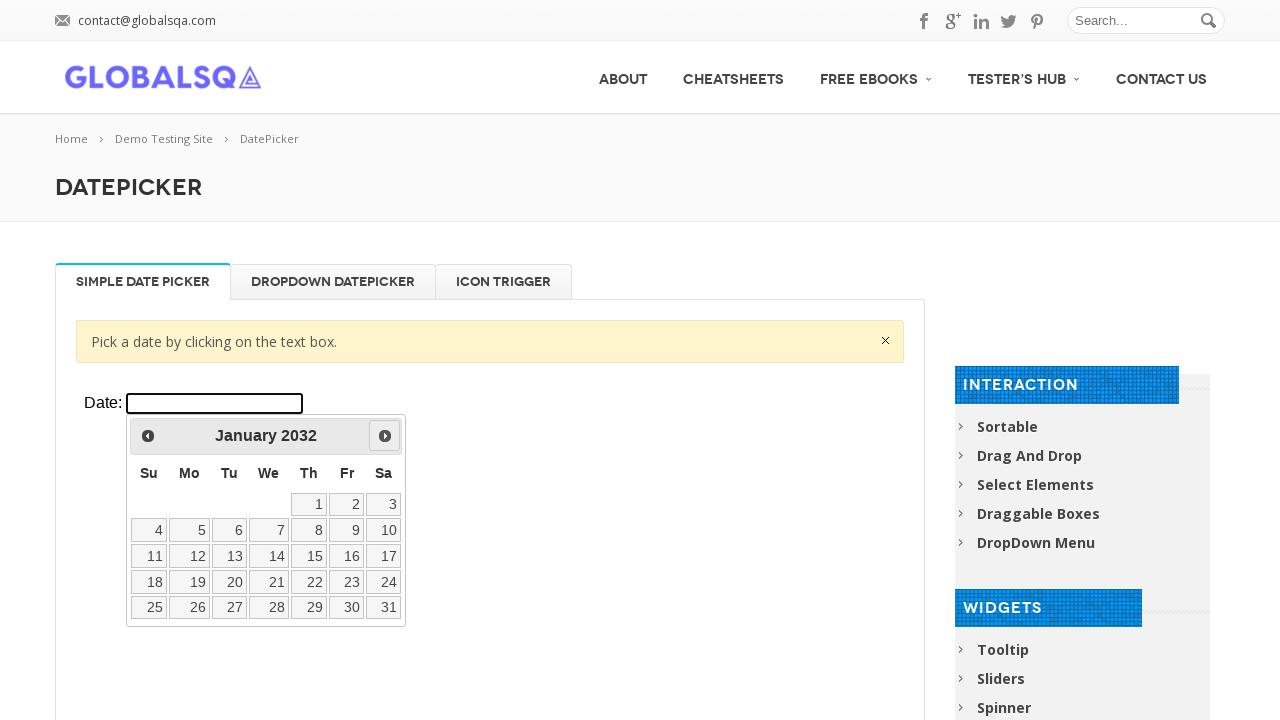

Checked current displayed date: January 2032
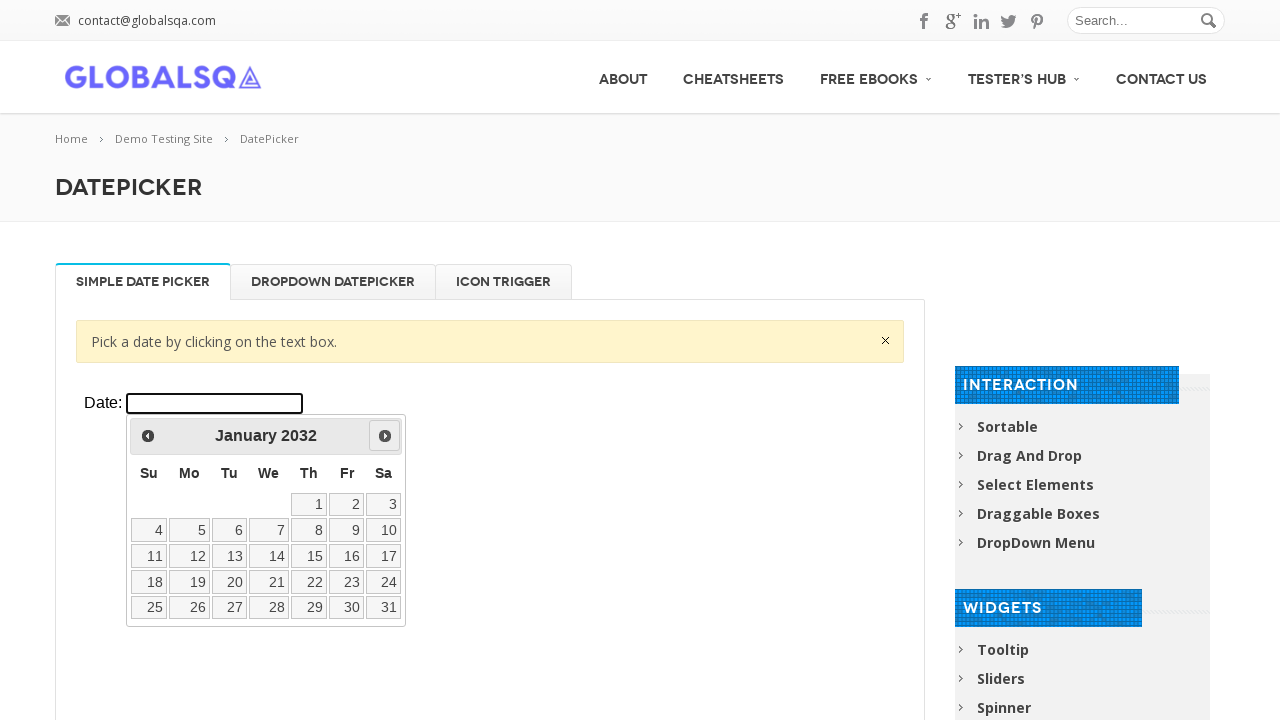

Clicked next button to navigate forward at (385, 436) on xpath=//div[@class='resp-tabs-container']/div[1]/p/iframe >> internal:control=en
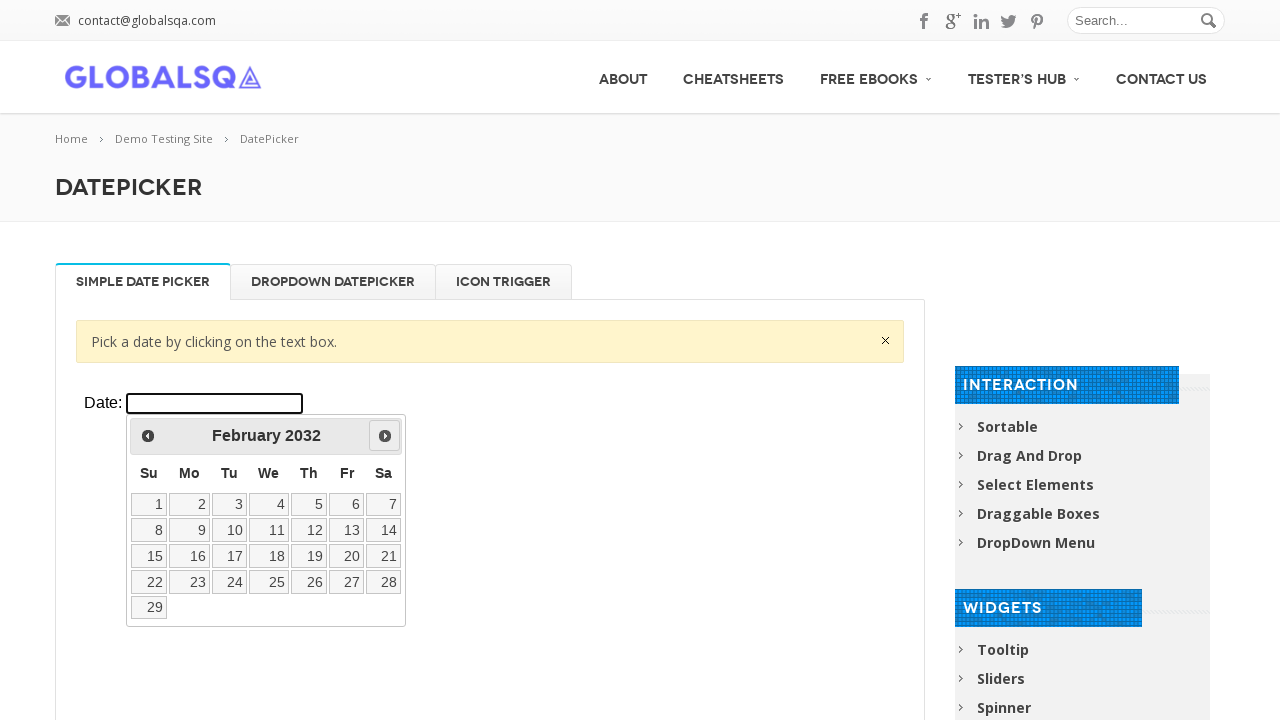

Waited for datepicker navigation animation
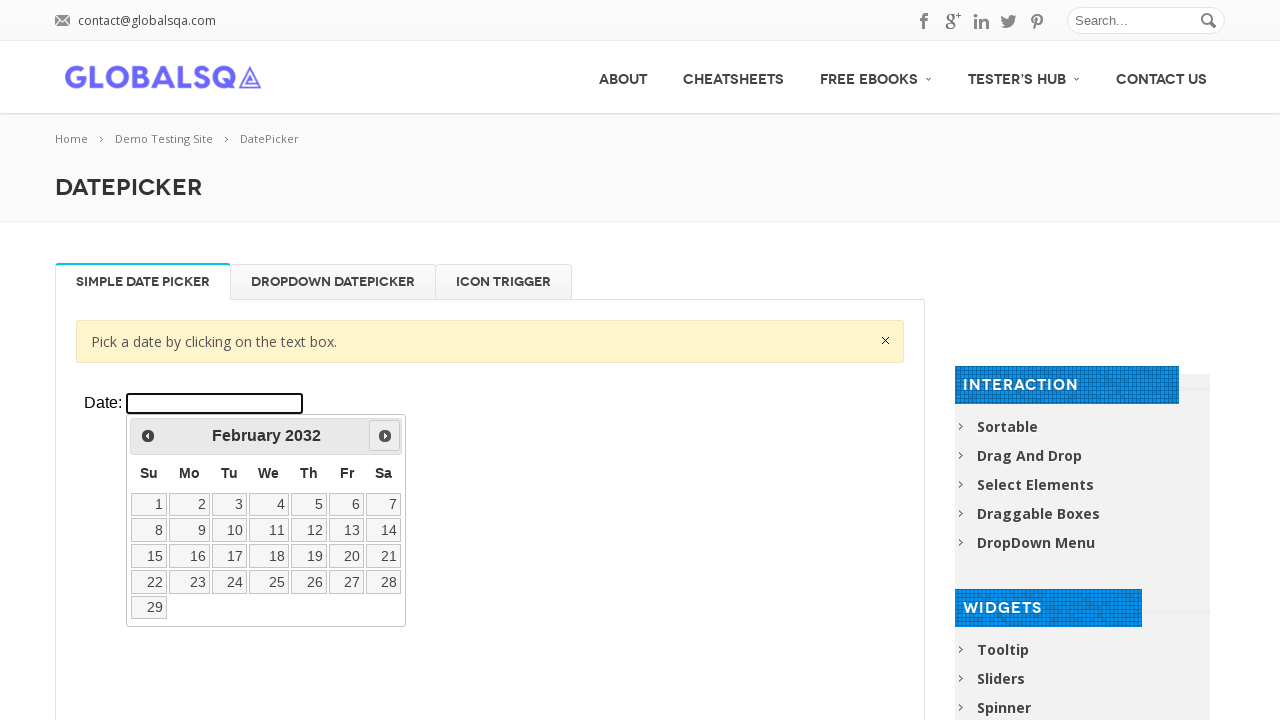

Checked current displayed date: February 2032
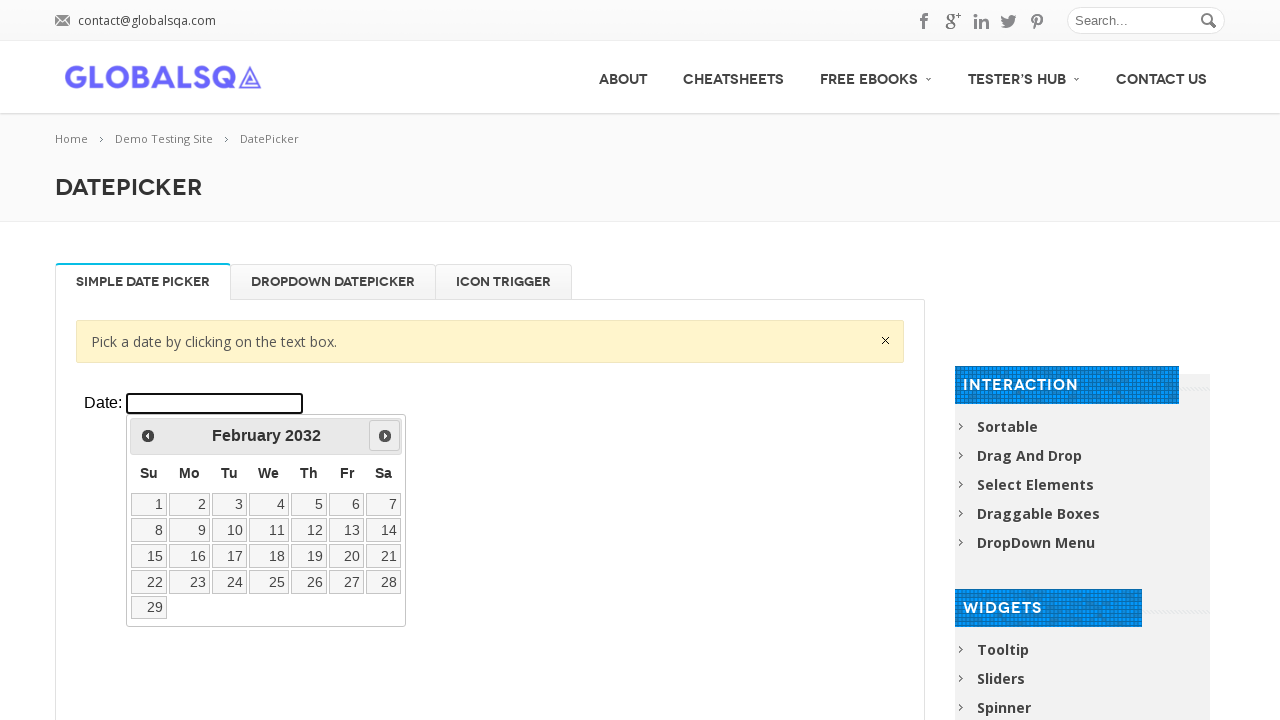

Clicked next button to navigate forward at (385, 436) on xpath=//div[@class='resp-tabs-container']/div[1]/p/iframe >> internal:control=en
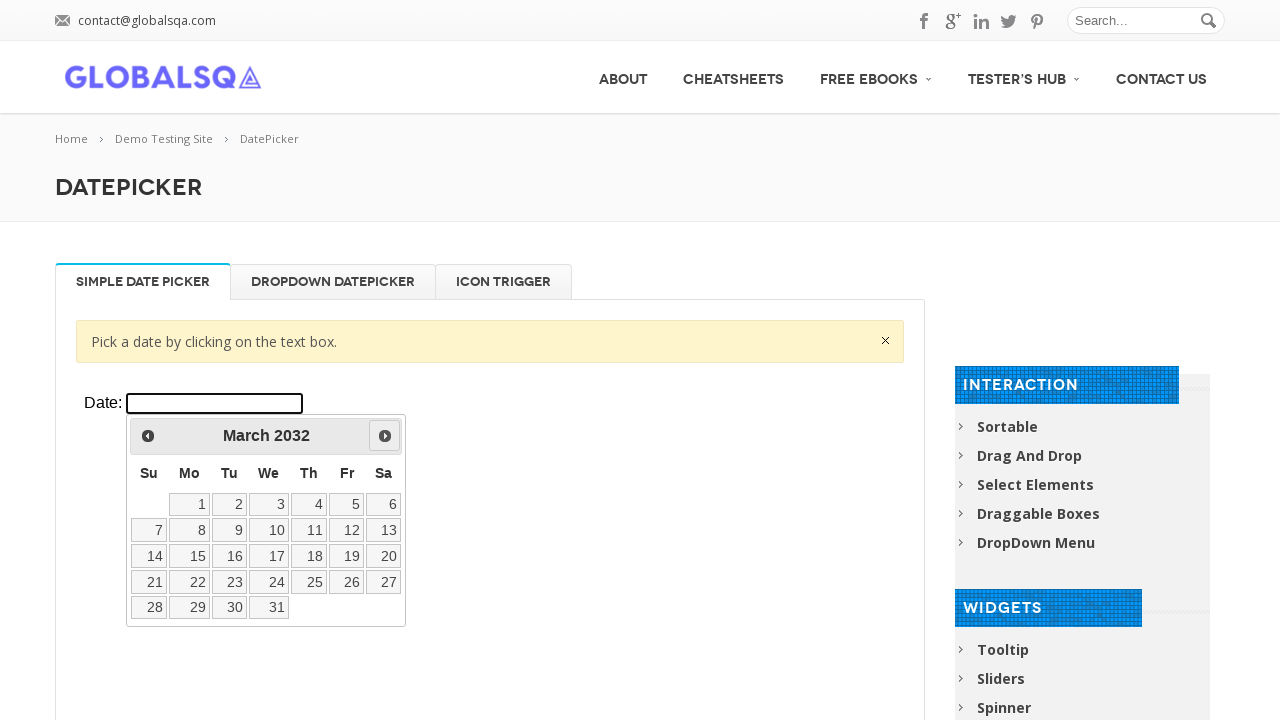

Waited for datepicker navigation animation
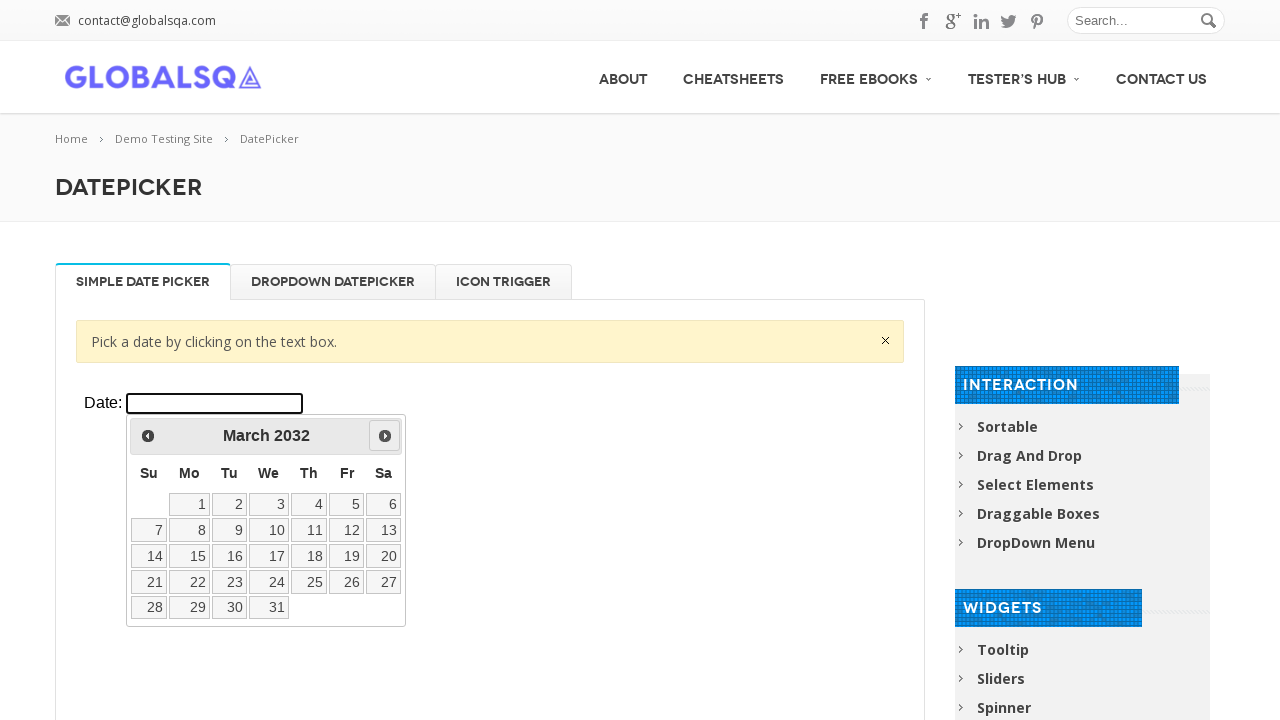

Checked current displayed date: March 2032
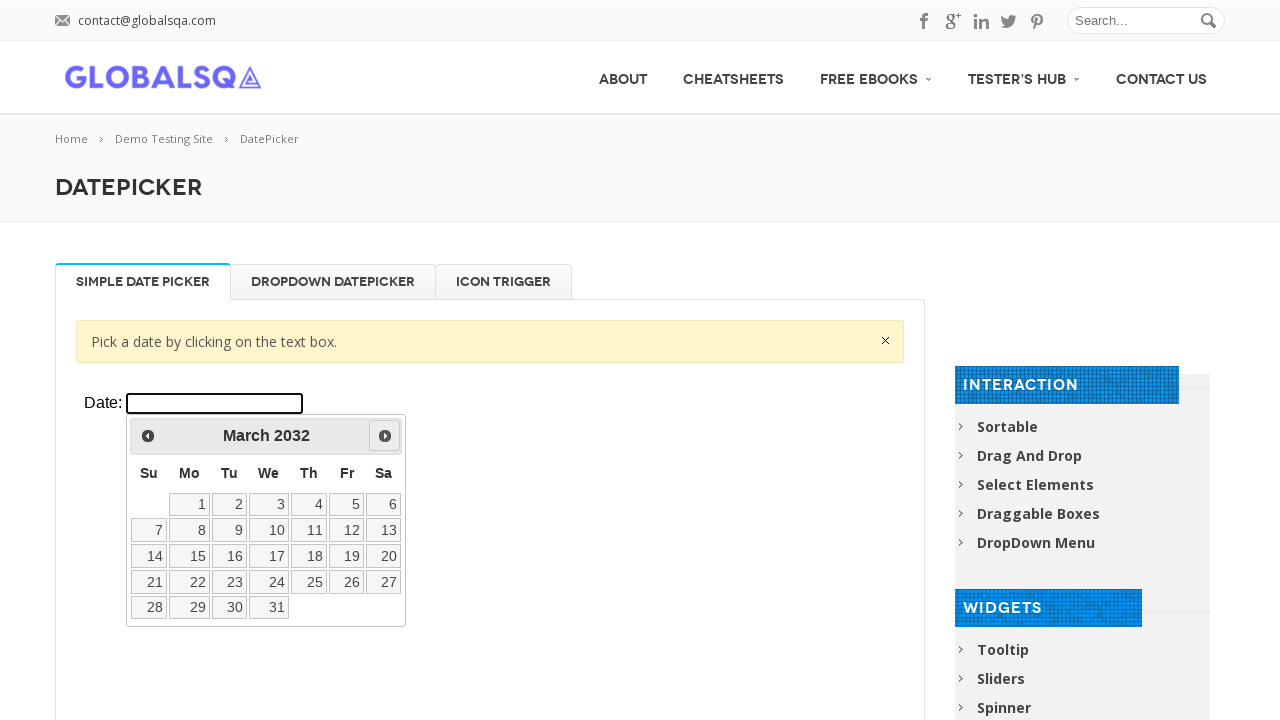

Clicked next button to navigate forward at (385, 436) on xpath=//div[@class='resp-tabs-container']/div[1]/p/iframe >> internal:control=en
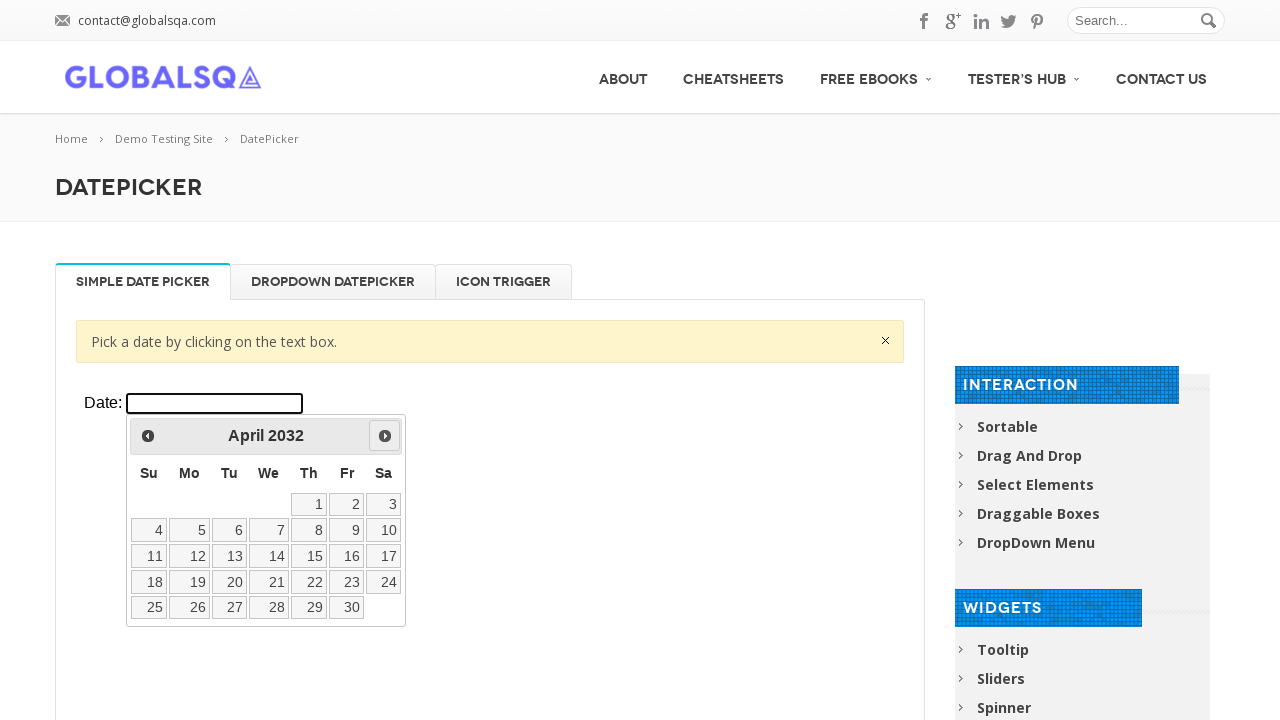

Waited for datepicker navigation animation
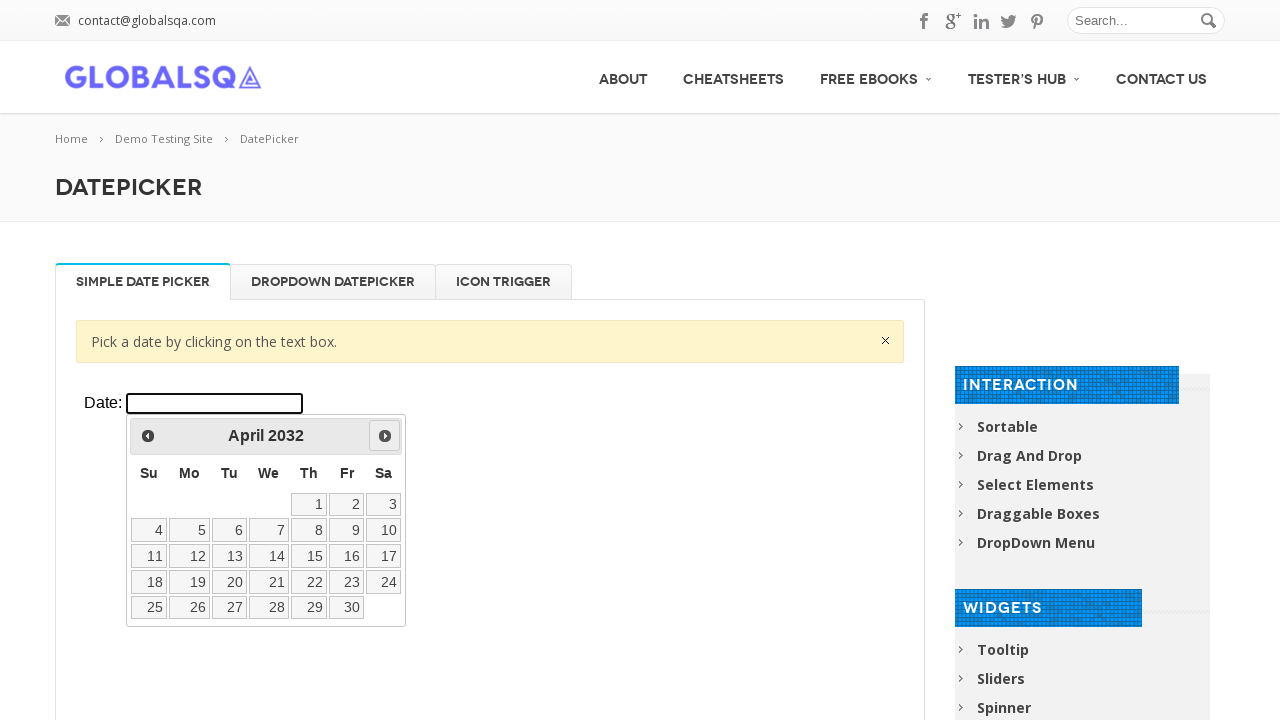

Checked current displayed date: April 2032
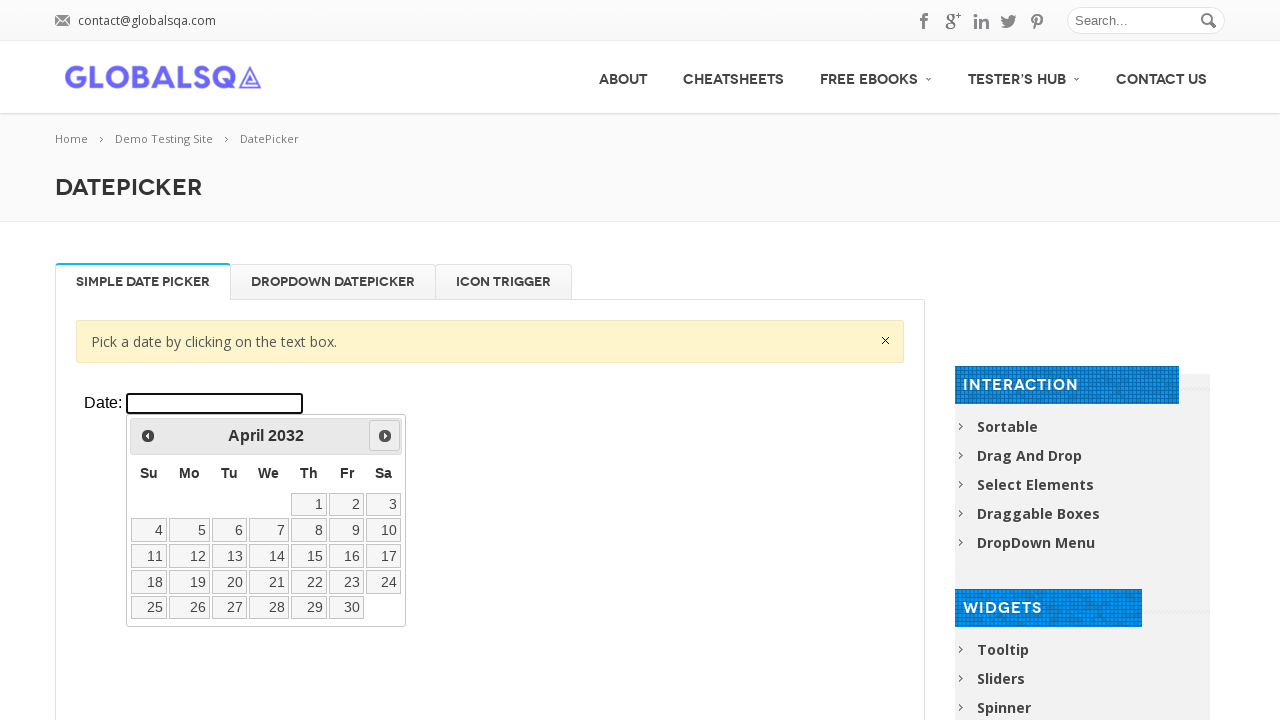

Clicked next button to navigate forward at (385, 436) on xpath=//div[@class='resp-tabs-container']/div[1]/p/iframe >> internal:control=en
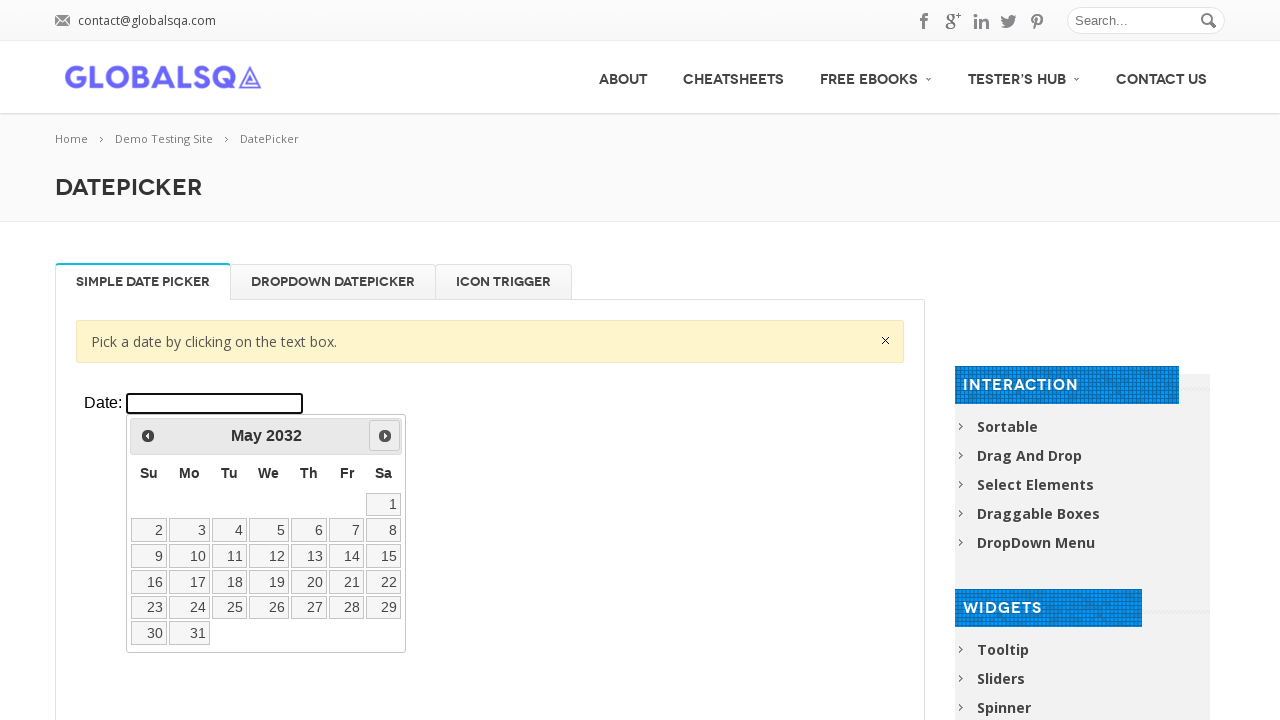

Waited for datepicker navigation animation
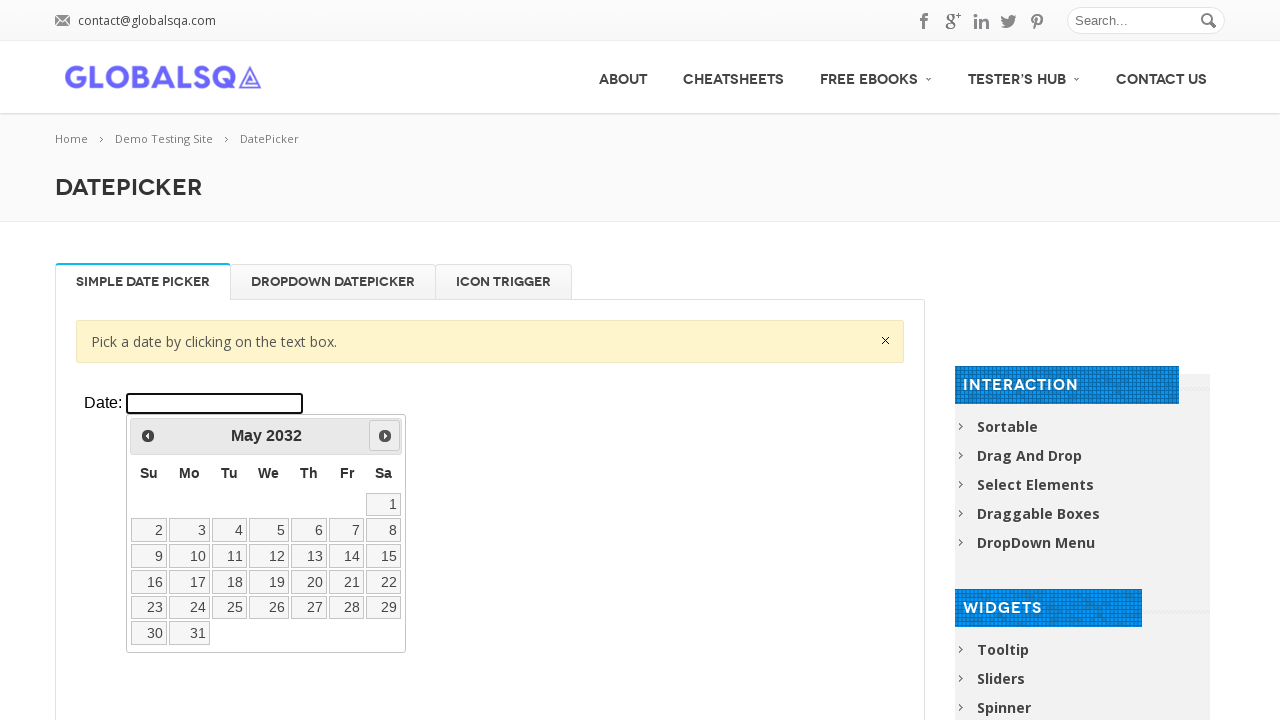

Checked current displayed date: May 2032
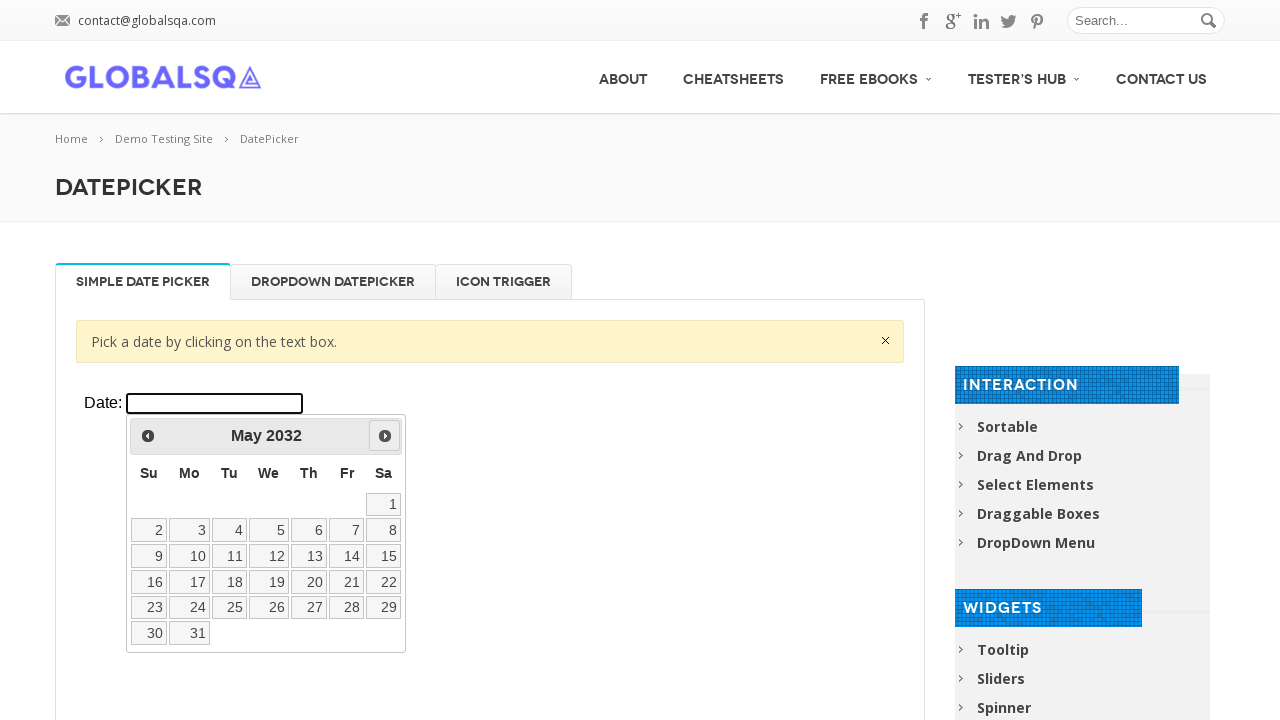

Clicked next button to navigate forward at (385, 436) on xpath=//div[@class='resp-tabs-container']/div[1]/p/iframe >> internal:control=en
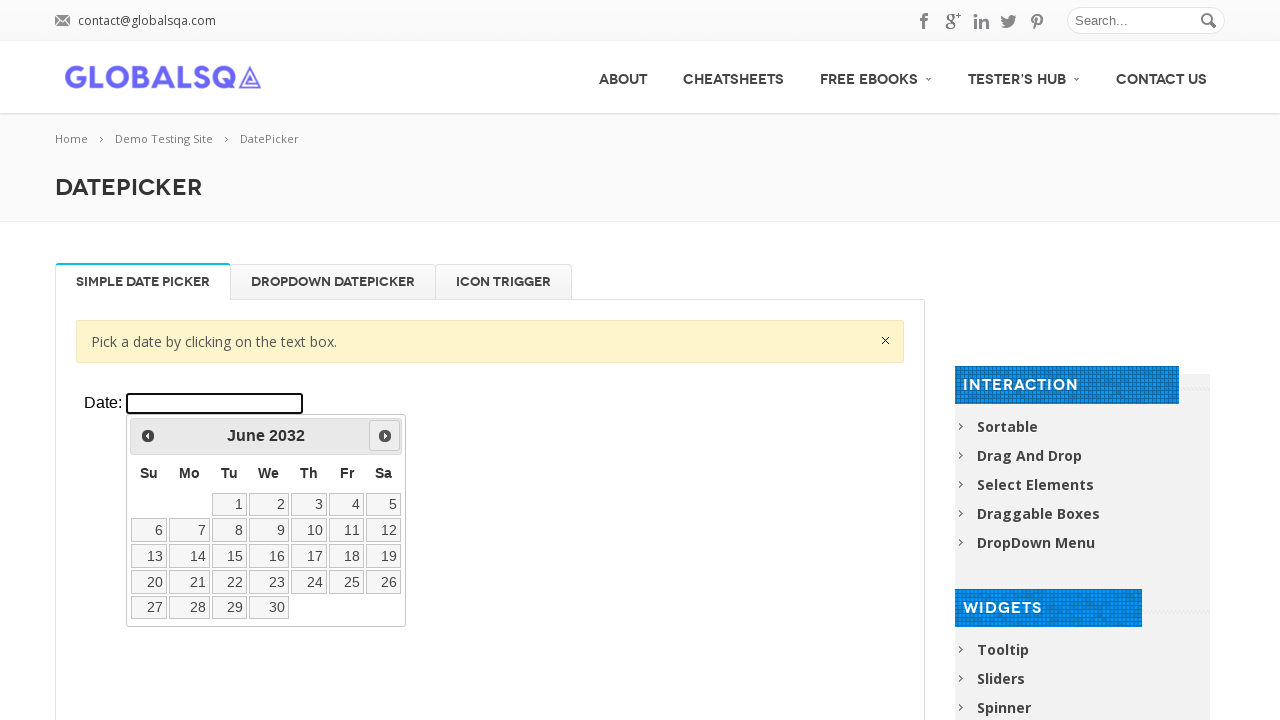

Waited for datepicker navigation animation
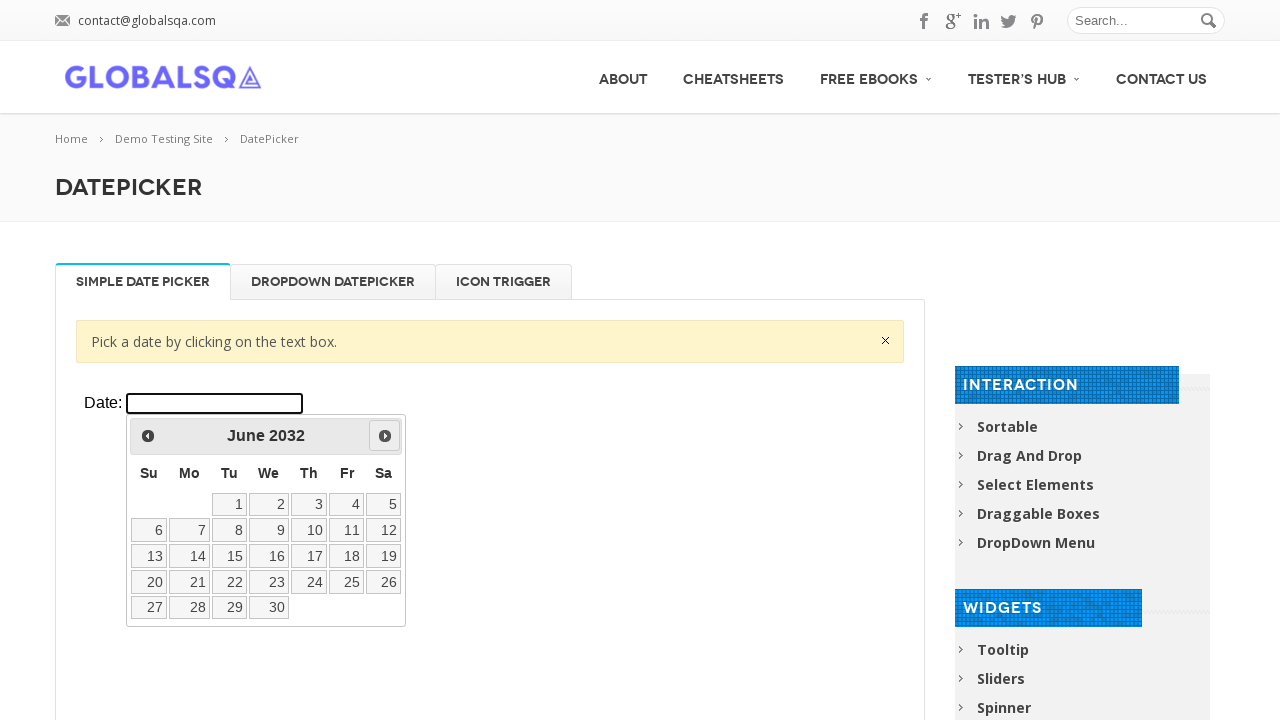

Checked current displayed date: June 2032
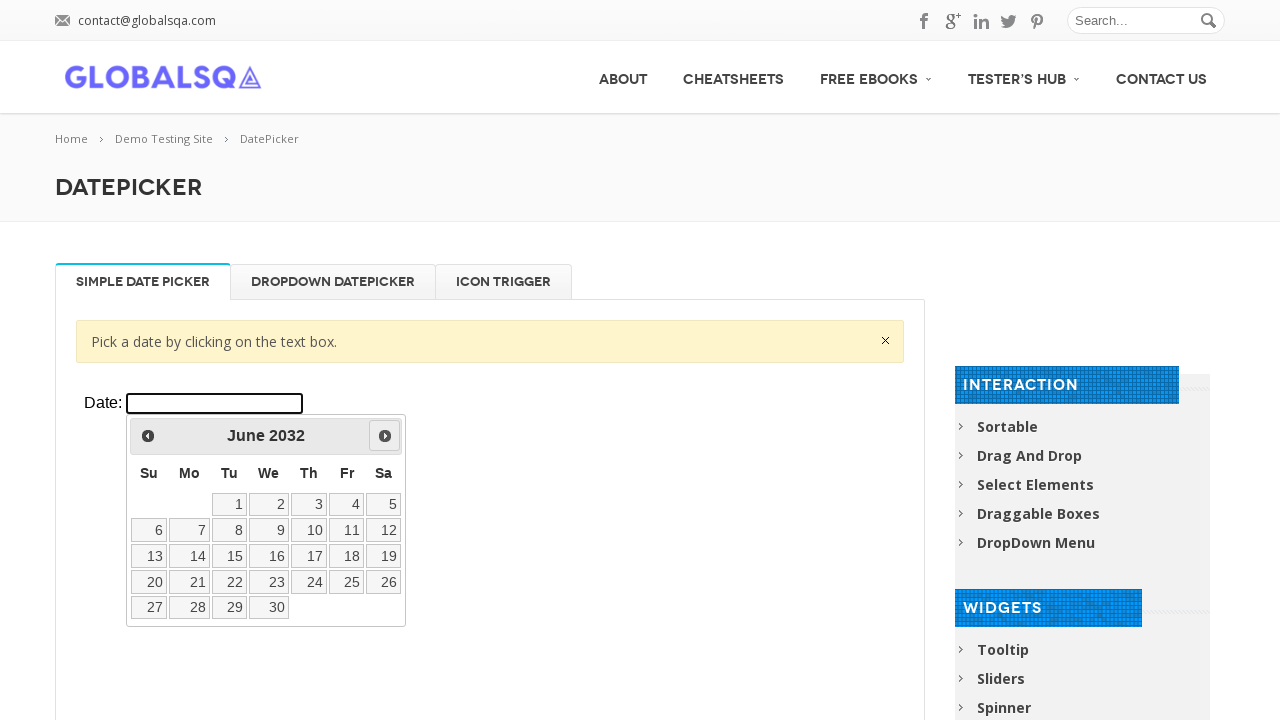

Clicked next button to navigate forward at (385, 436) on xpath=//div[@class='resp-tabs-container']/div[1]/p/iframe >> internal:control=en
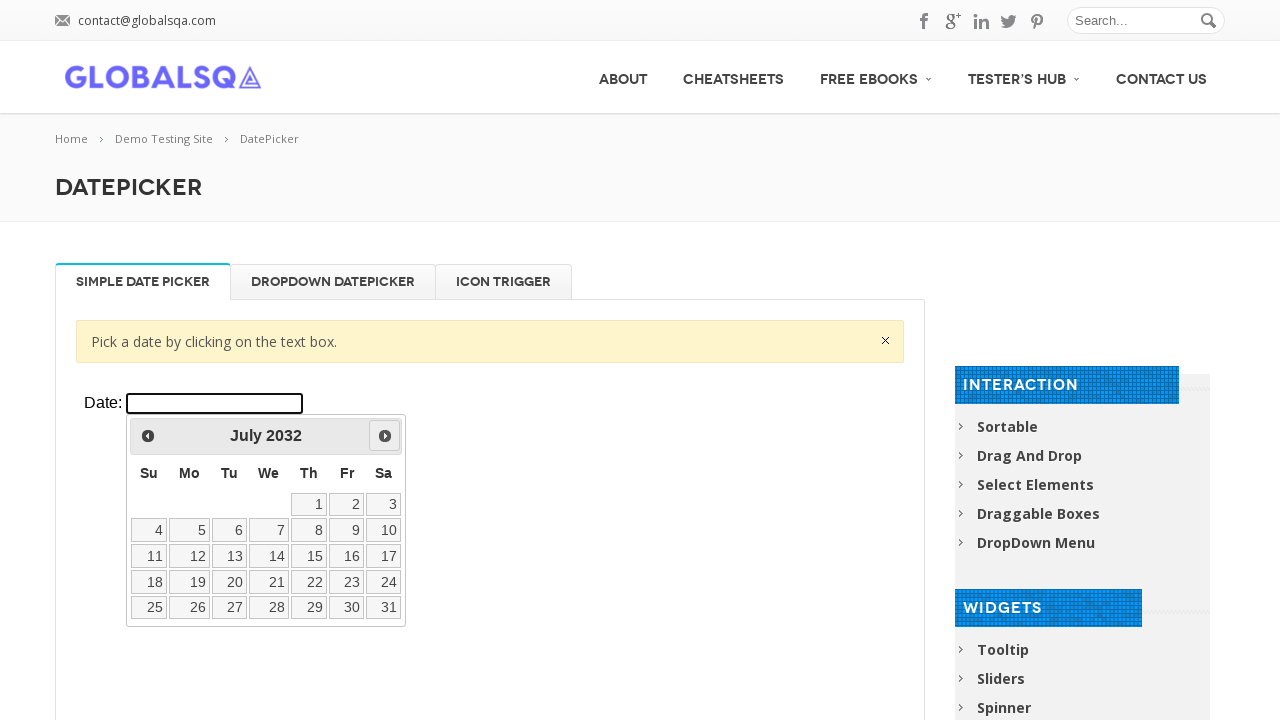

Waited for datepicker navigation animation
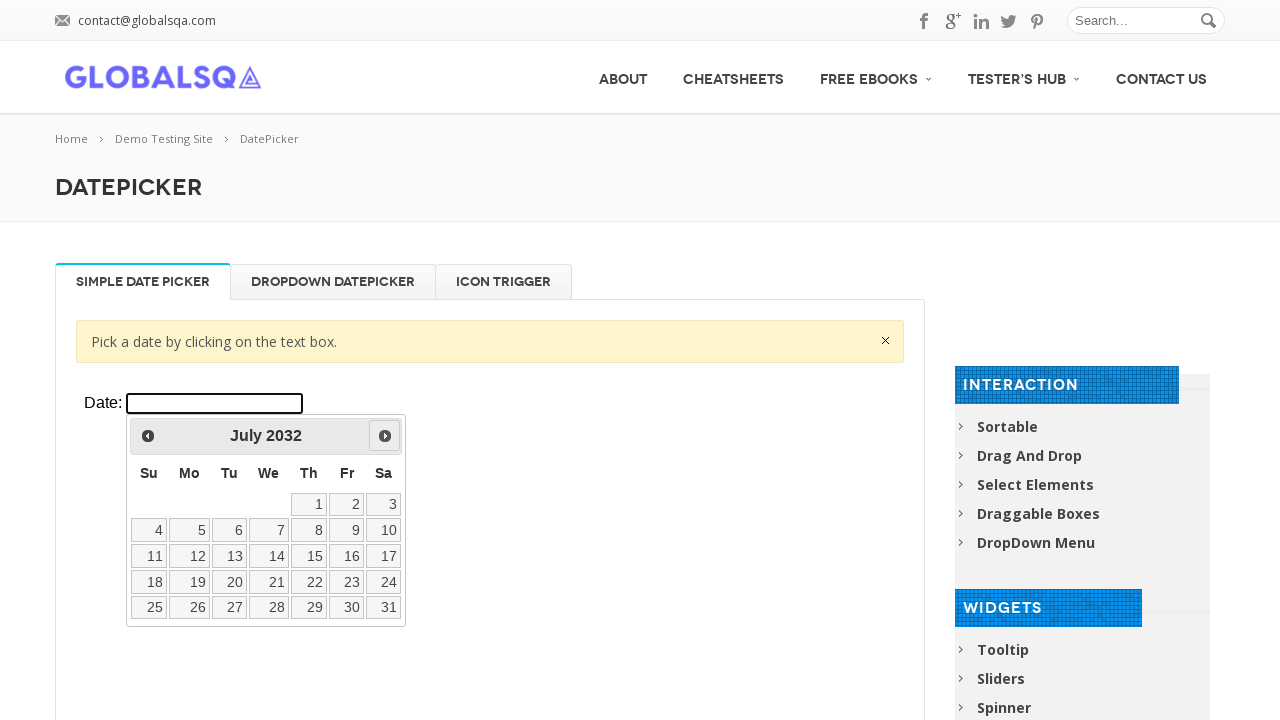

Checked current displayed date: July 2032
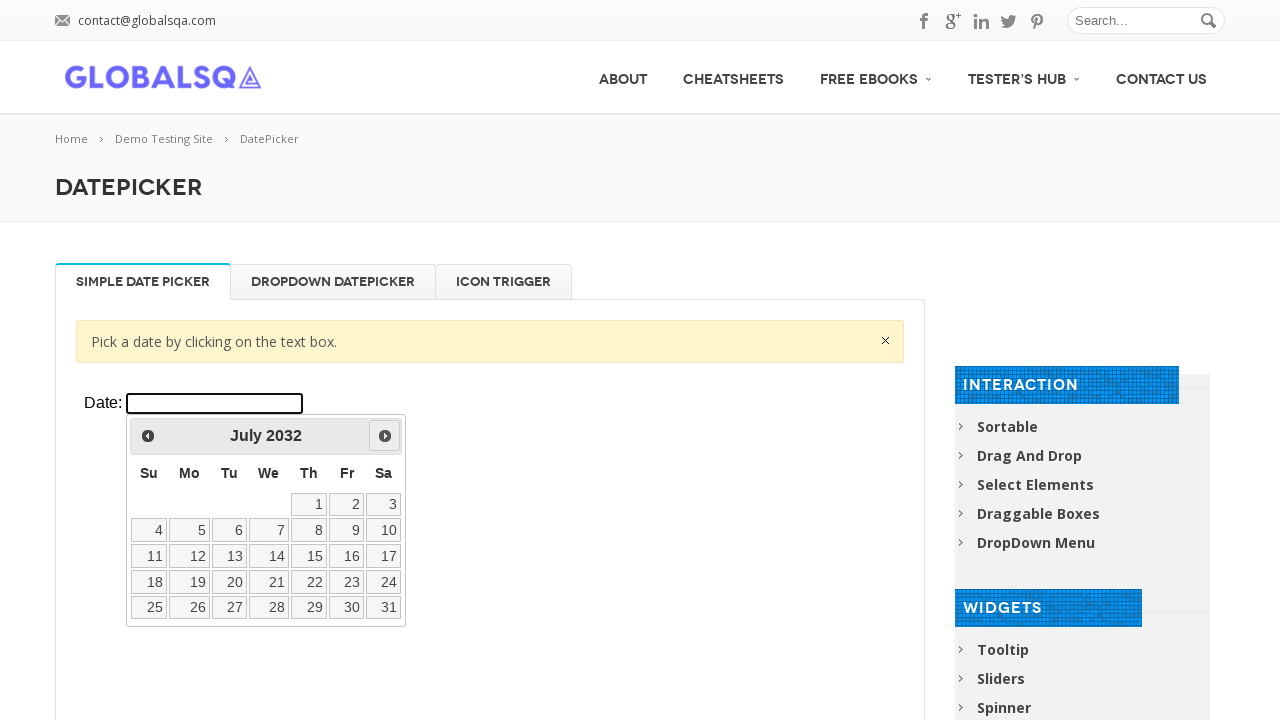

Clicked next button to navigate forward at (385, 436) on xpath=//div[@class='resp-tabs-container']/div[1]/p/iframe >> internal:control=en
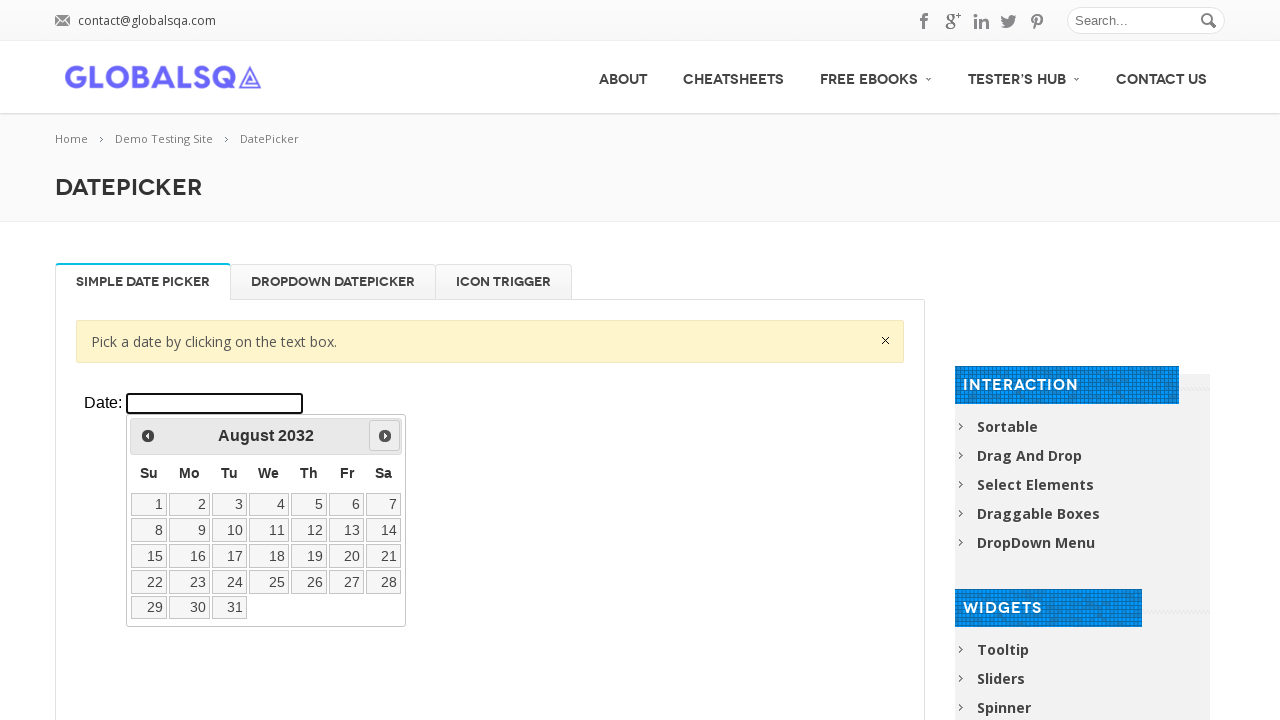

Waited for datepicker navigation animation
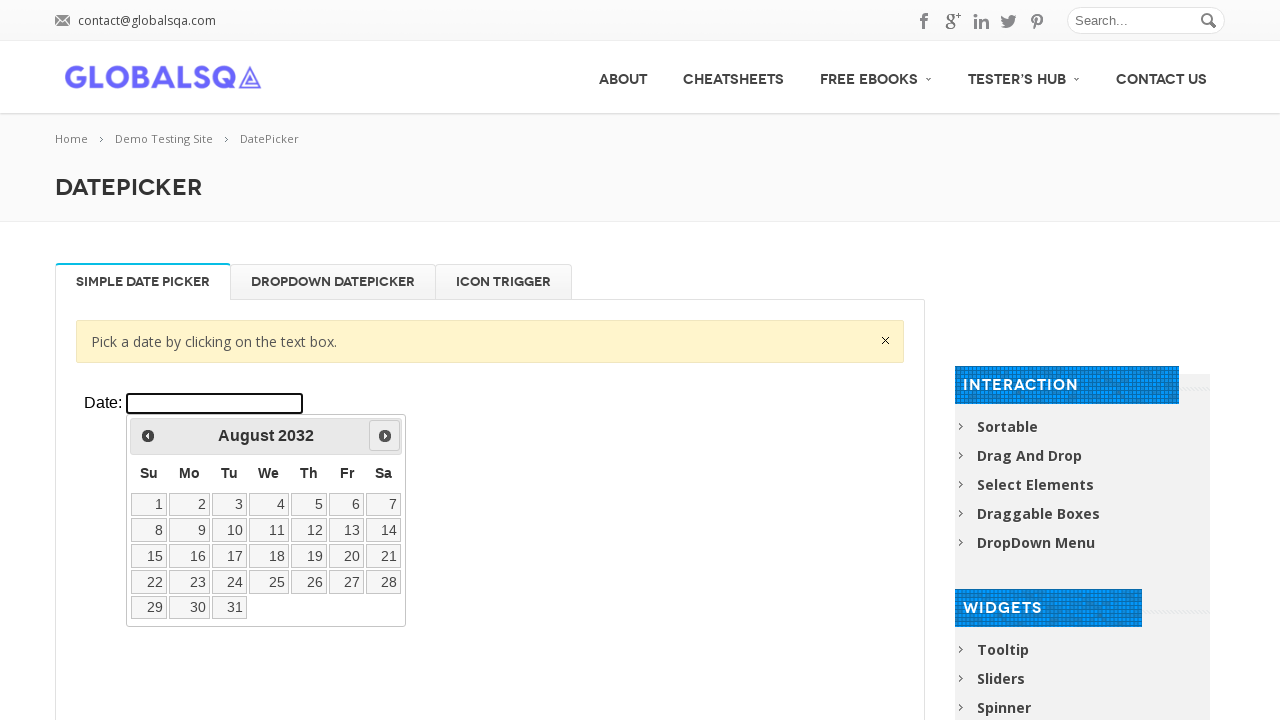

Checked current displayed date: August 2032
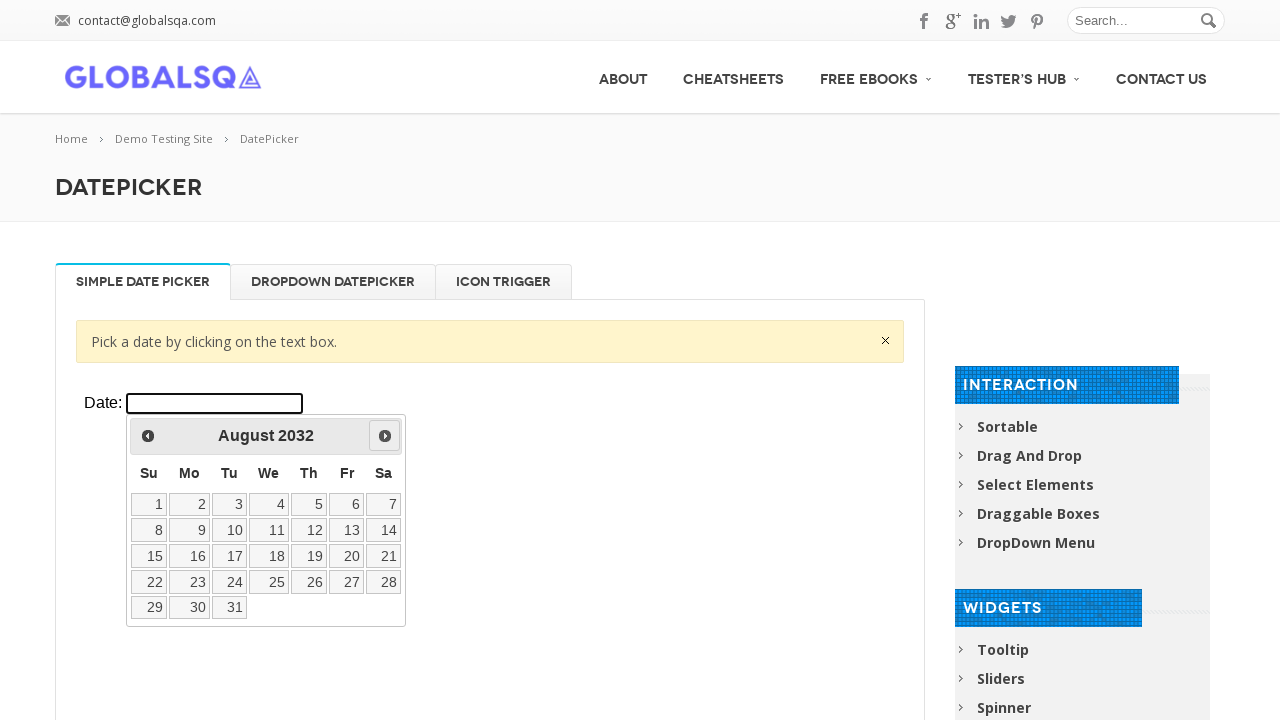

Reached target month and year: August 2032
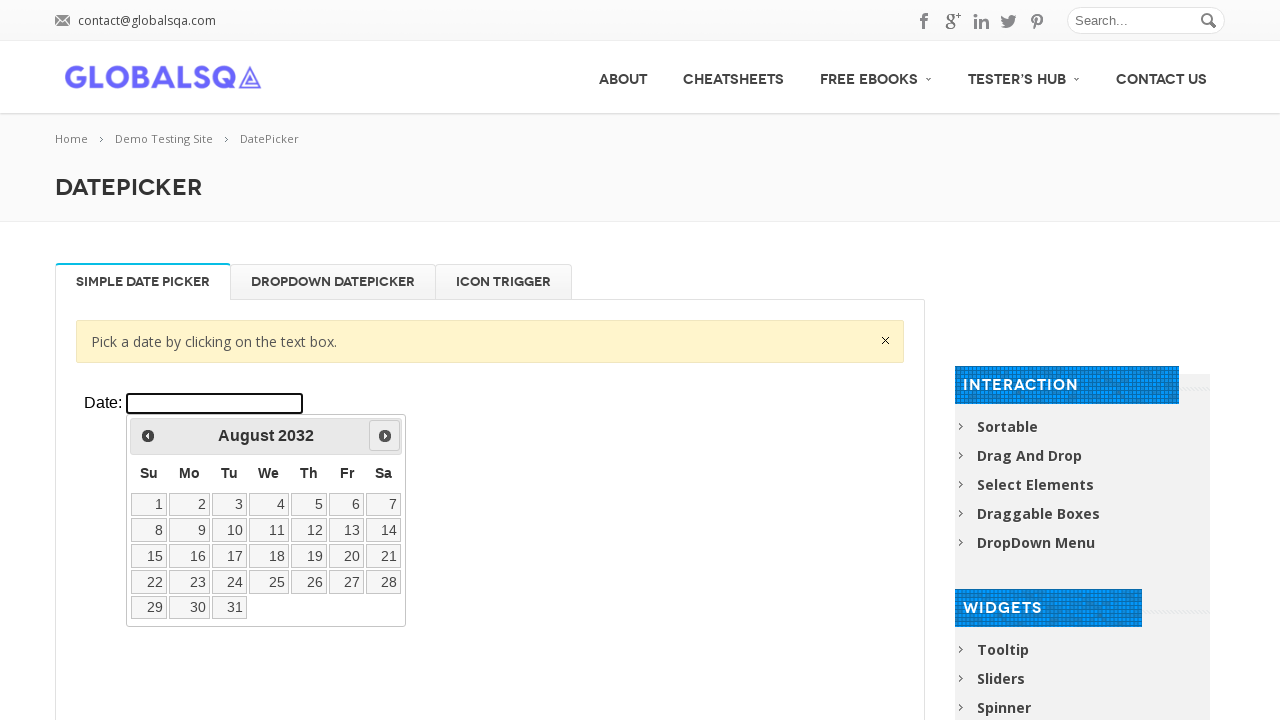

Located 31 available dates in calendar
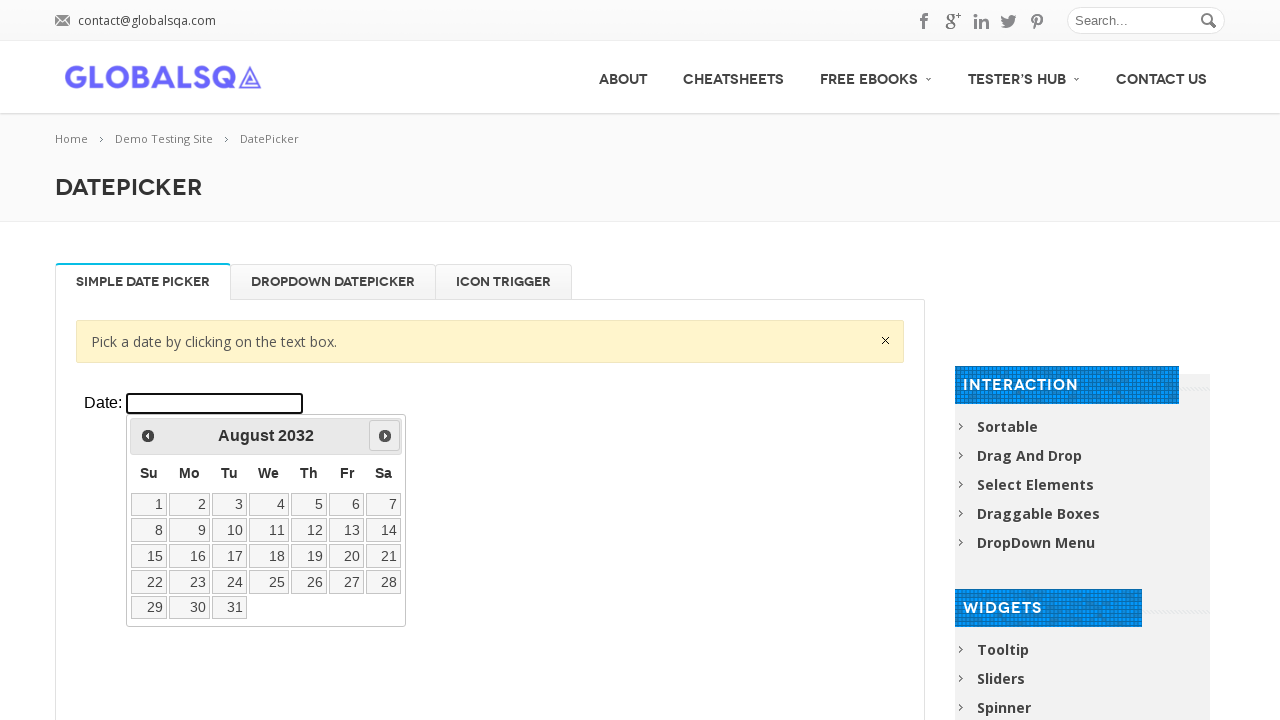

Clicked on date 12 to select August 12, 2032 at (309, 530) on xpath=//div[@class='resp-tabs-container']/div[1]/p/iframe >> internal:control=en
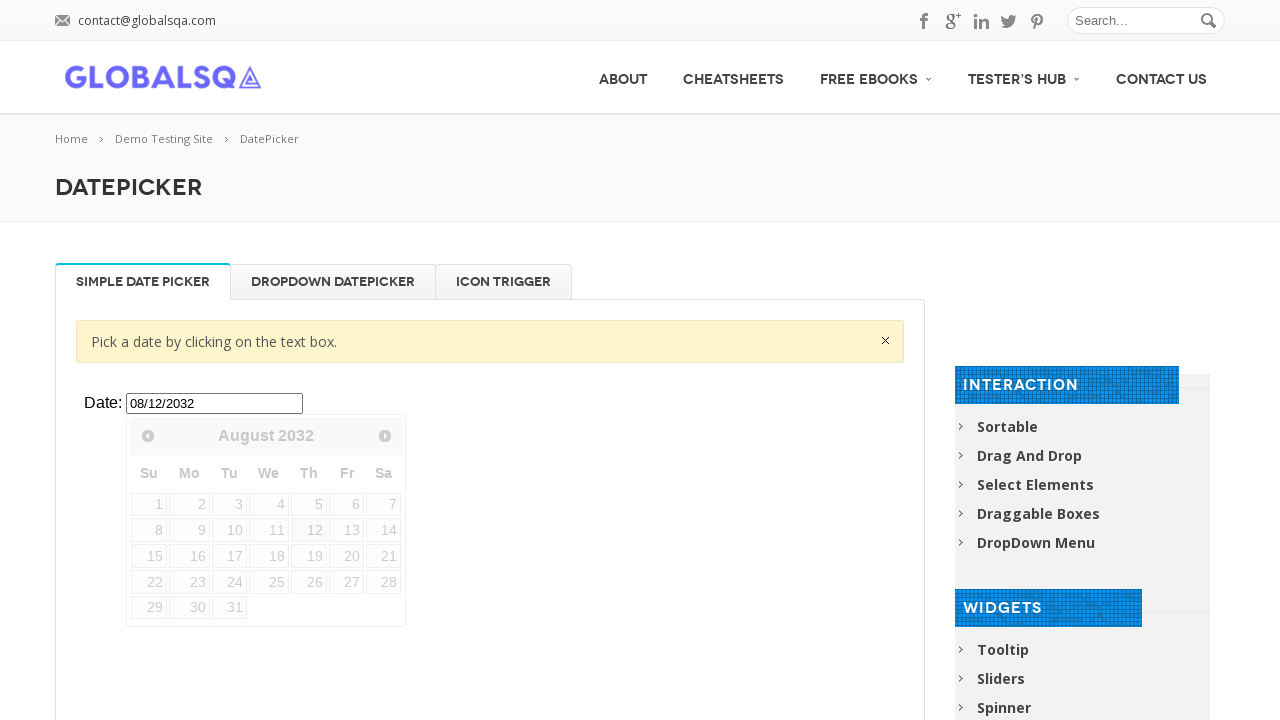

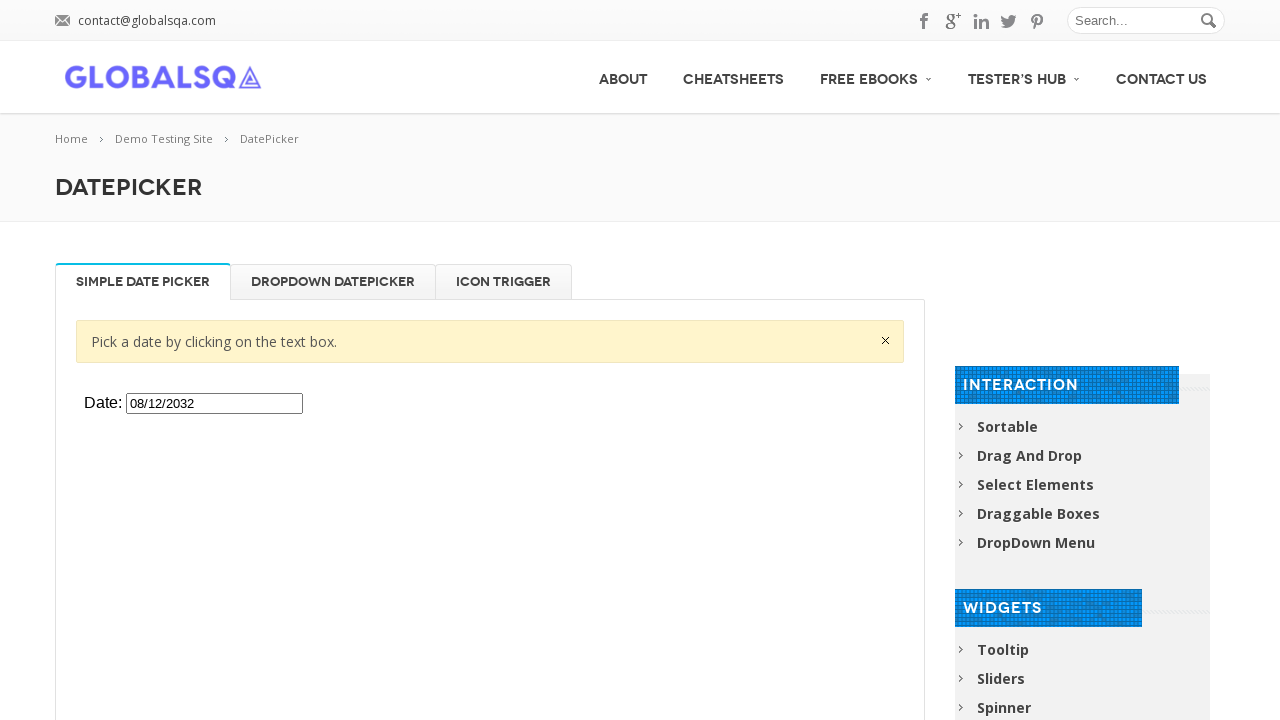